Tests the add/remove elements functionality by clicking the "Add Element" button 100 times to create buttons, then clicking 60 "Delete" buttons to remove them, and validating the correct number of buttons remain.

Starting URL: http://the-internet.herokuapp.com/add_remove_elements/

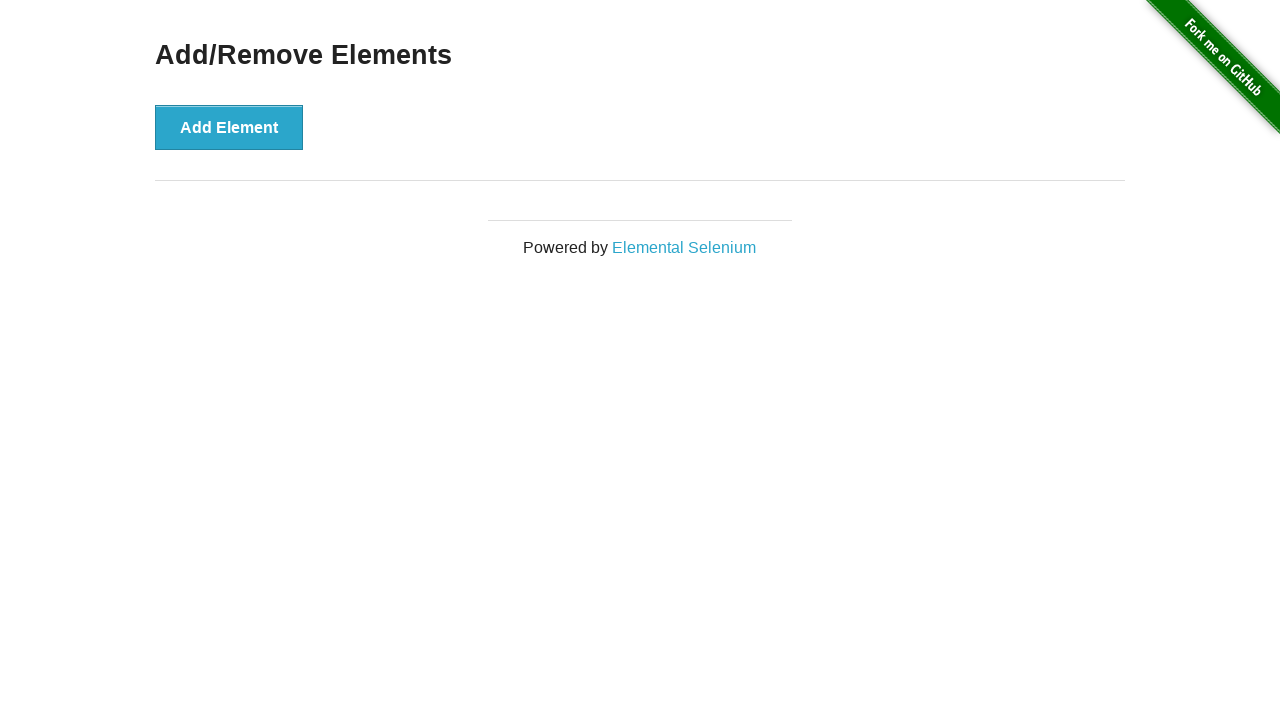

Clicked 'Add Element' button (iteration 1/100) at (229, 127) on xpath=//button[@onclick='addElement()']
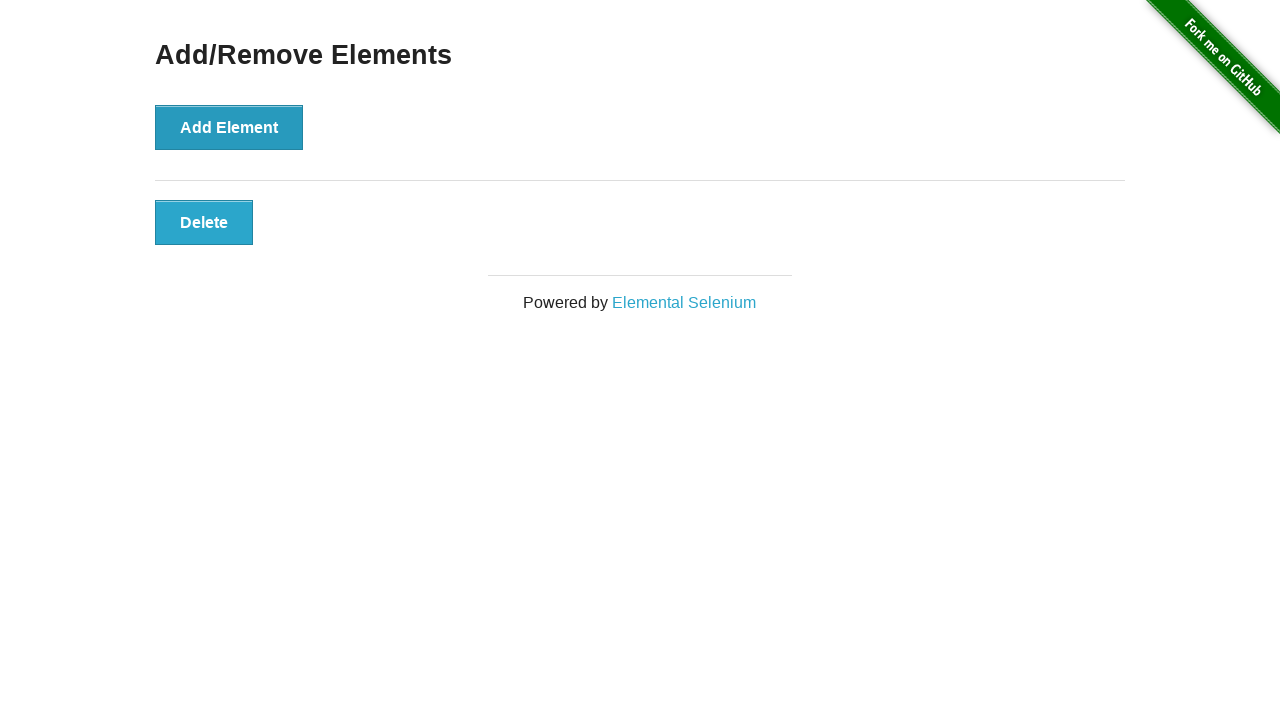

Clicked 'Add Element' button (iteration 2/100) at (229, 127) on xpath=//button[@onclick='addElement()']
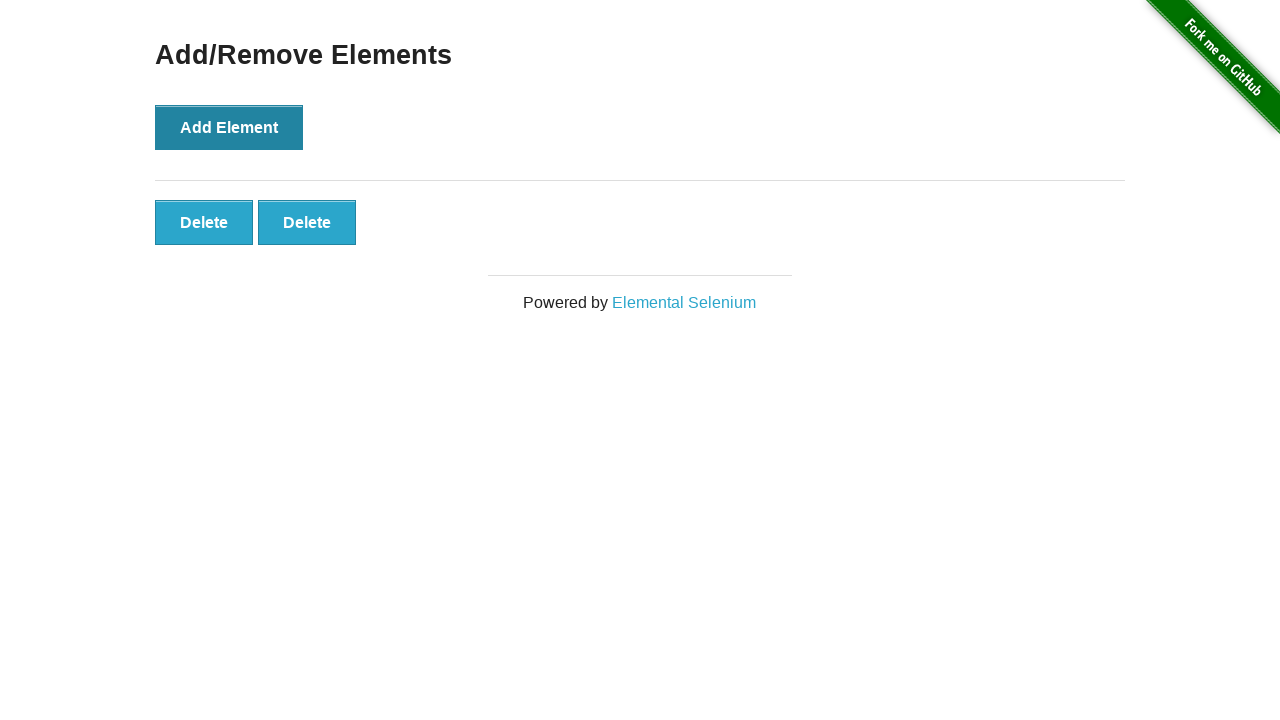

Clicked 'Add Element' button (iteration 3/100) at (229, 127) on xpath=//button[@onclick='addElement()']
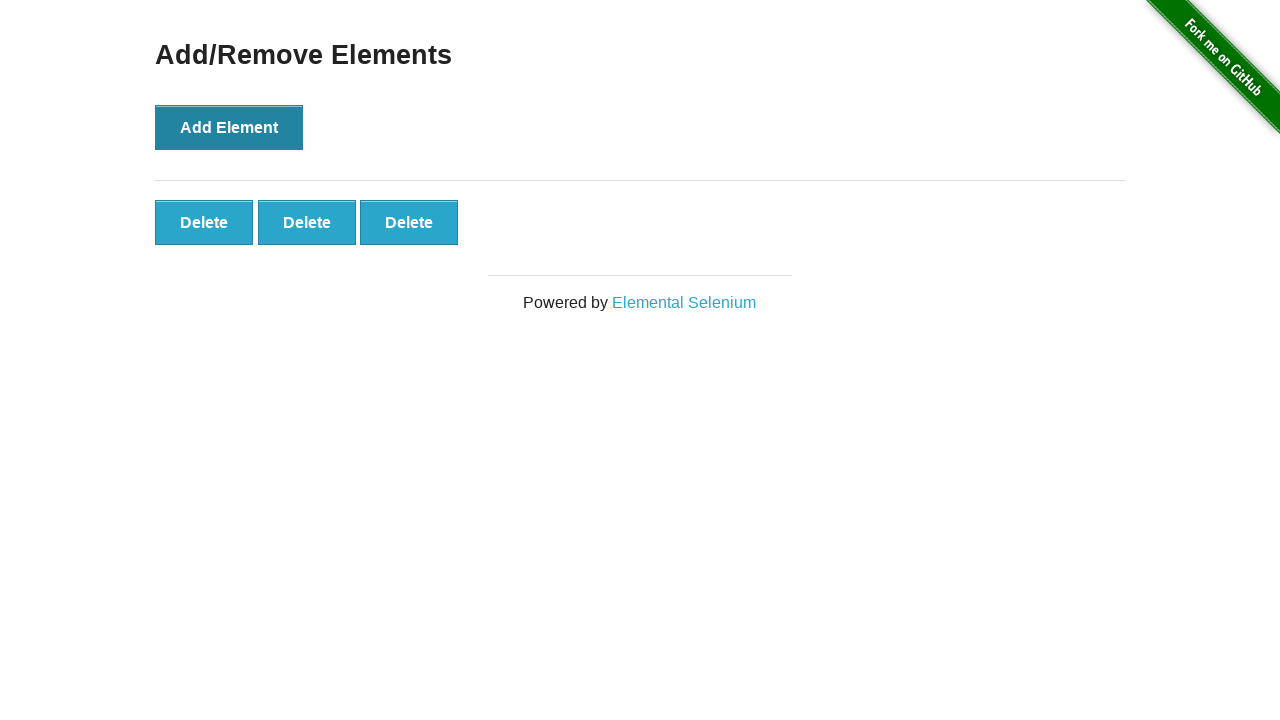

Clicked 'Add Element' button (iteration 4/100) at (229, 127) on xpath=//button[@onclick='addElement()']
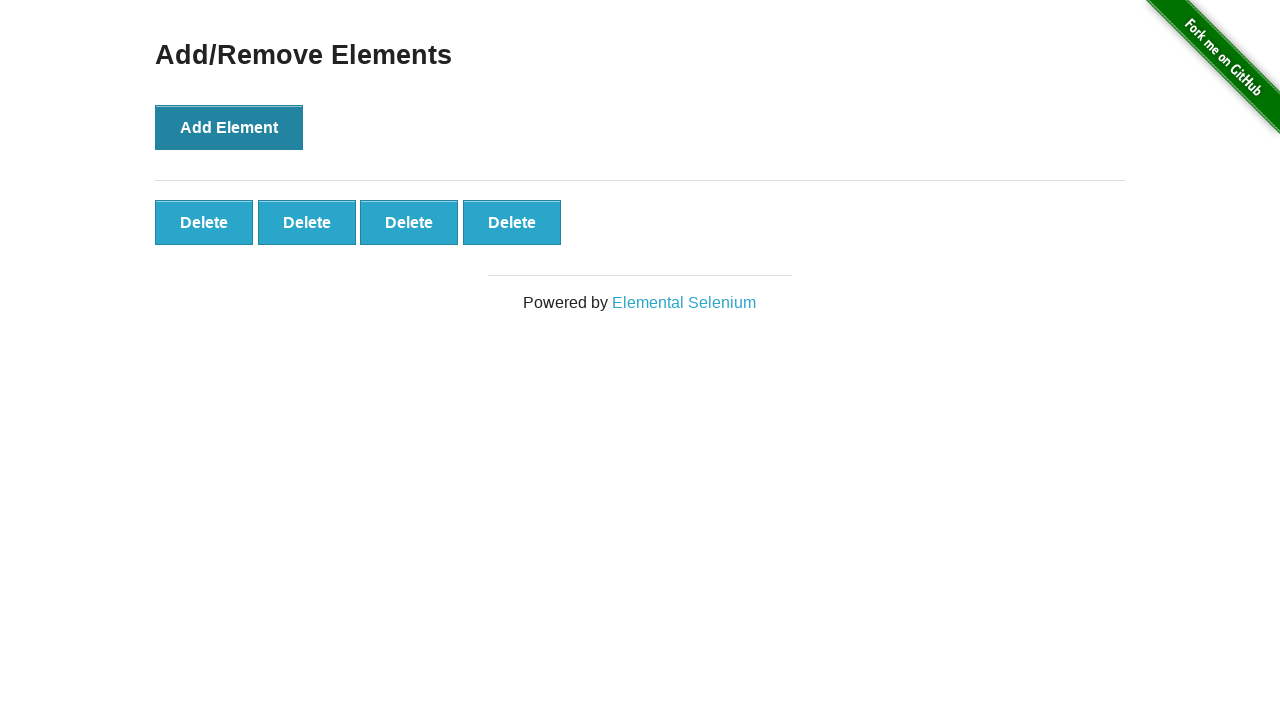

Clicked 'Add Element' button (iteration 5/100) at (229, 127) on xpath=//button[@onclick='addElement()']
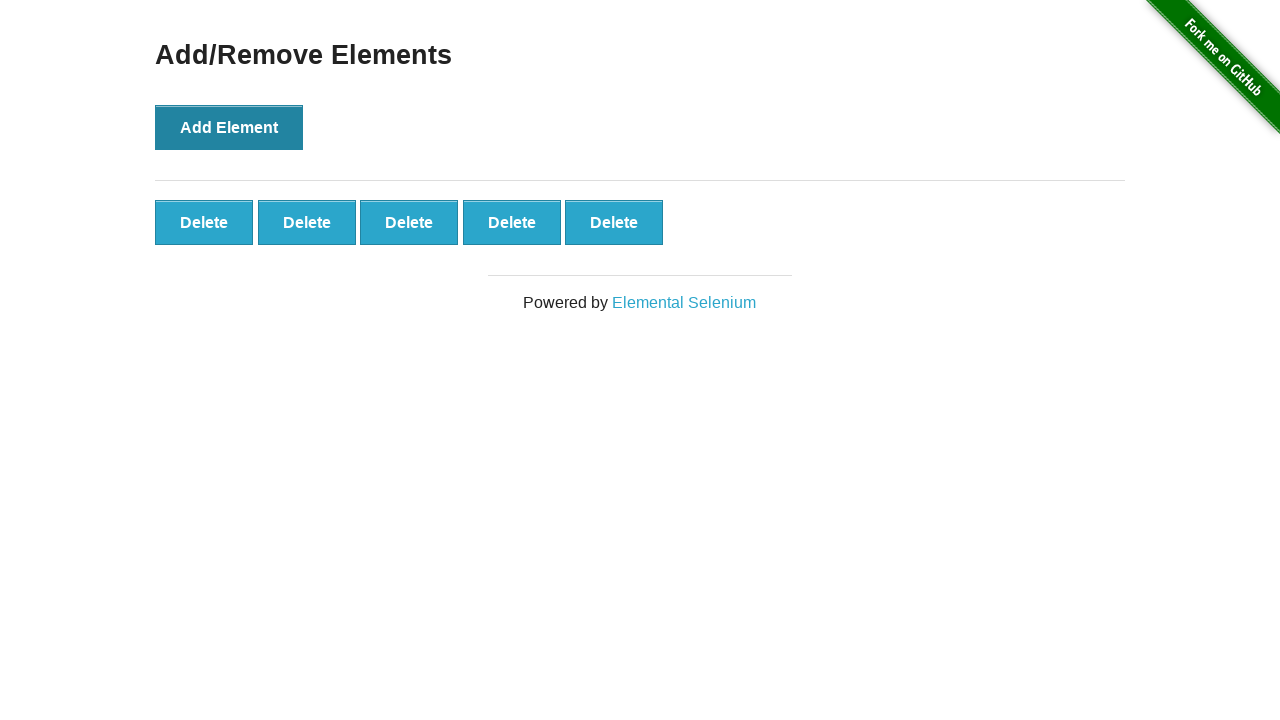

Clicked 'Add Element' button (iteration 6/100) at (229, 127) on xpath=//button[@onclick='addElement()']
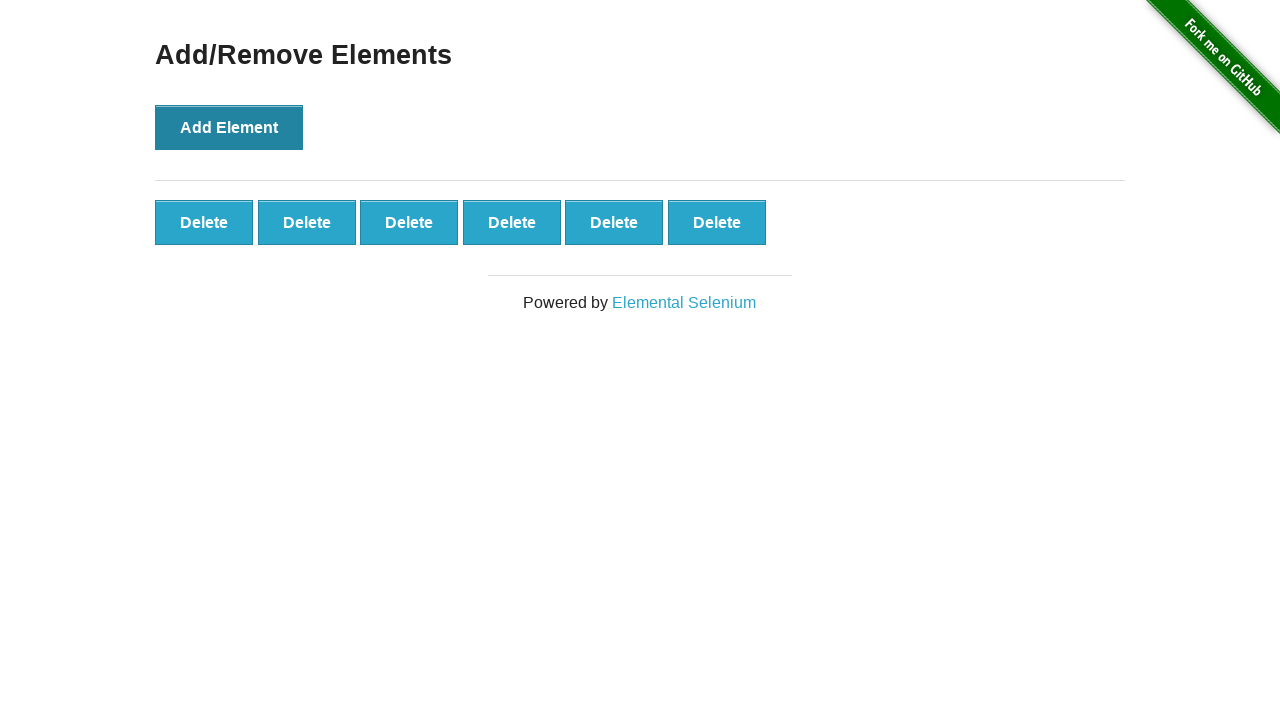

Clicked 'Add Element' button (iteration 7/100) at (229, 127) on xpath=//button[@onclick='addElement()']
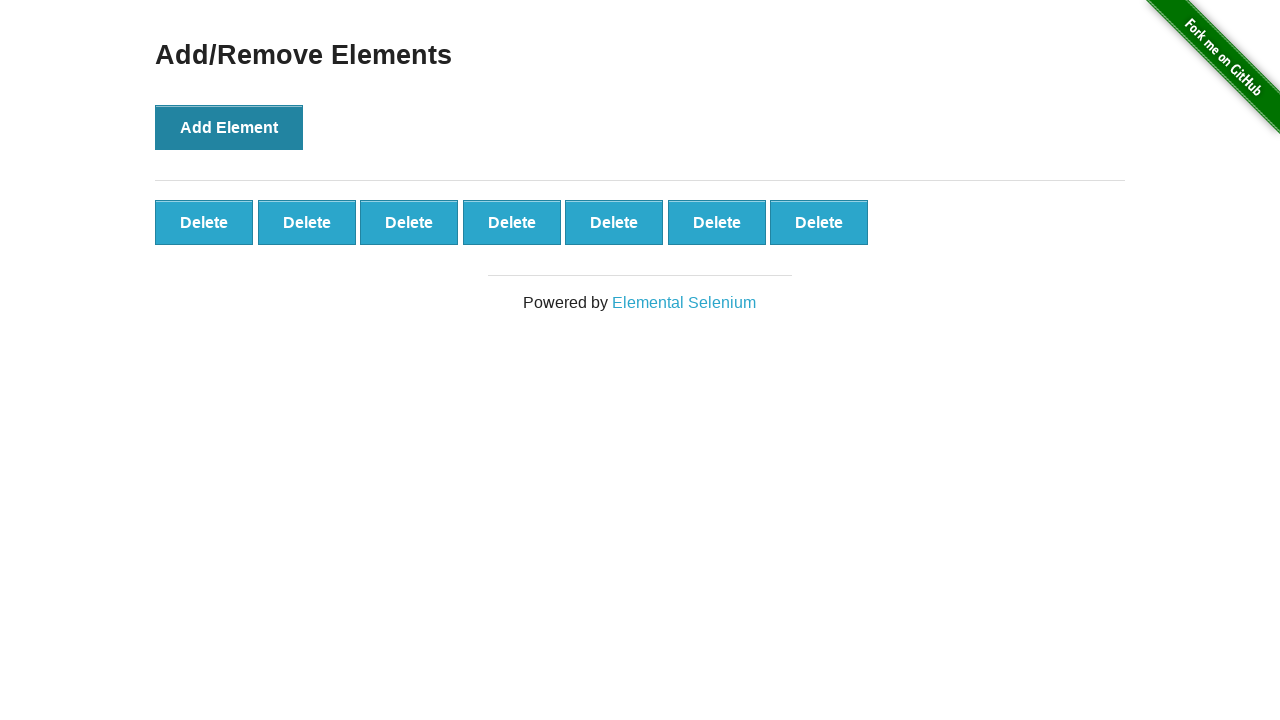

Clicked 'Add Element' button (iteration 8/100) at (229, 127) on xpath=//button[@onclick='addElement()']
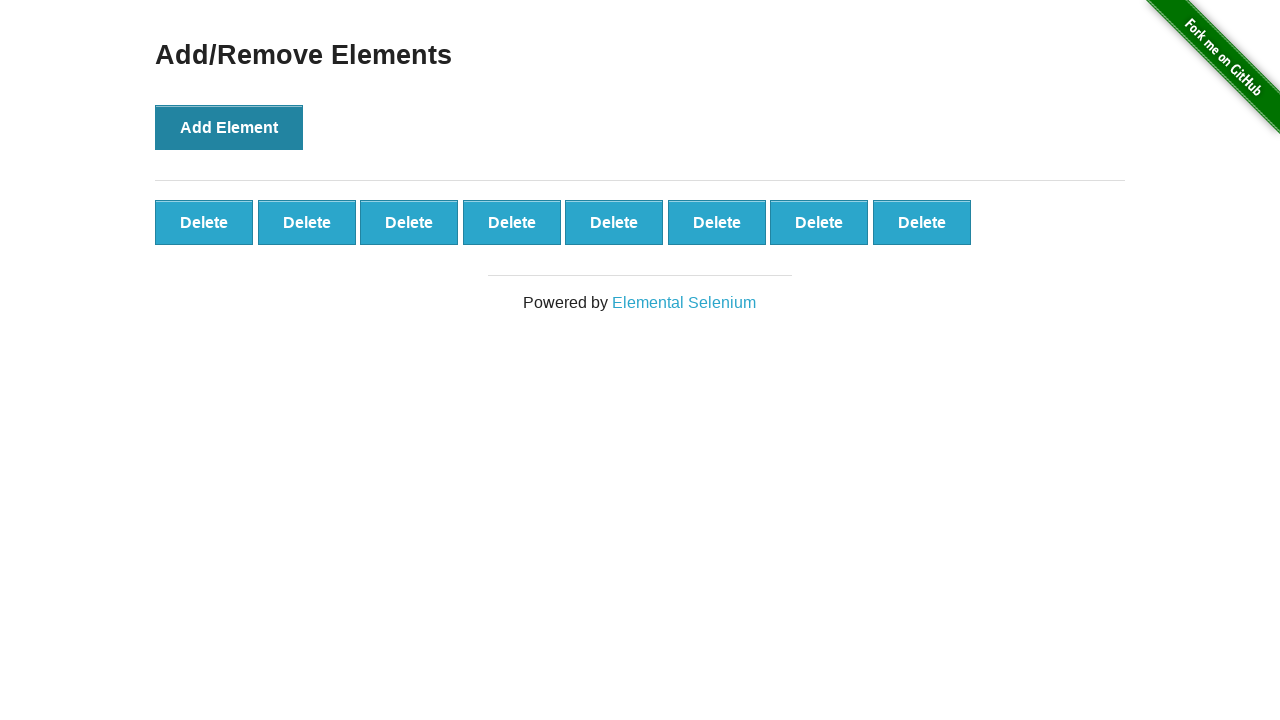

Clicked 'Add Element' button (iteration 9/100) at (229, 127) on xpath=//button[@onclick='addElement()']
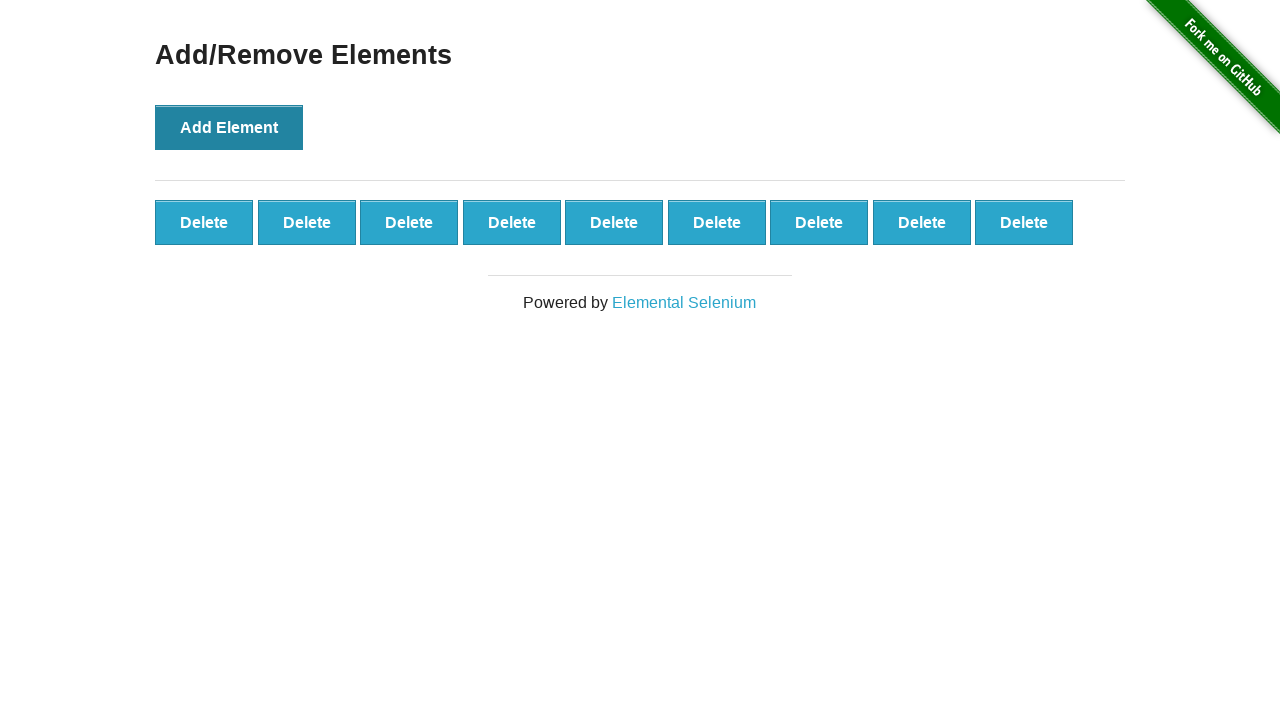

Clicked 'Add Element' button (iteration 10/100) at (229, 127) on xpath=//button[@onclick='addElement()']
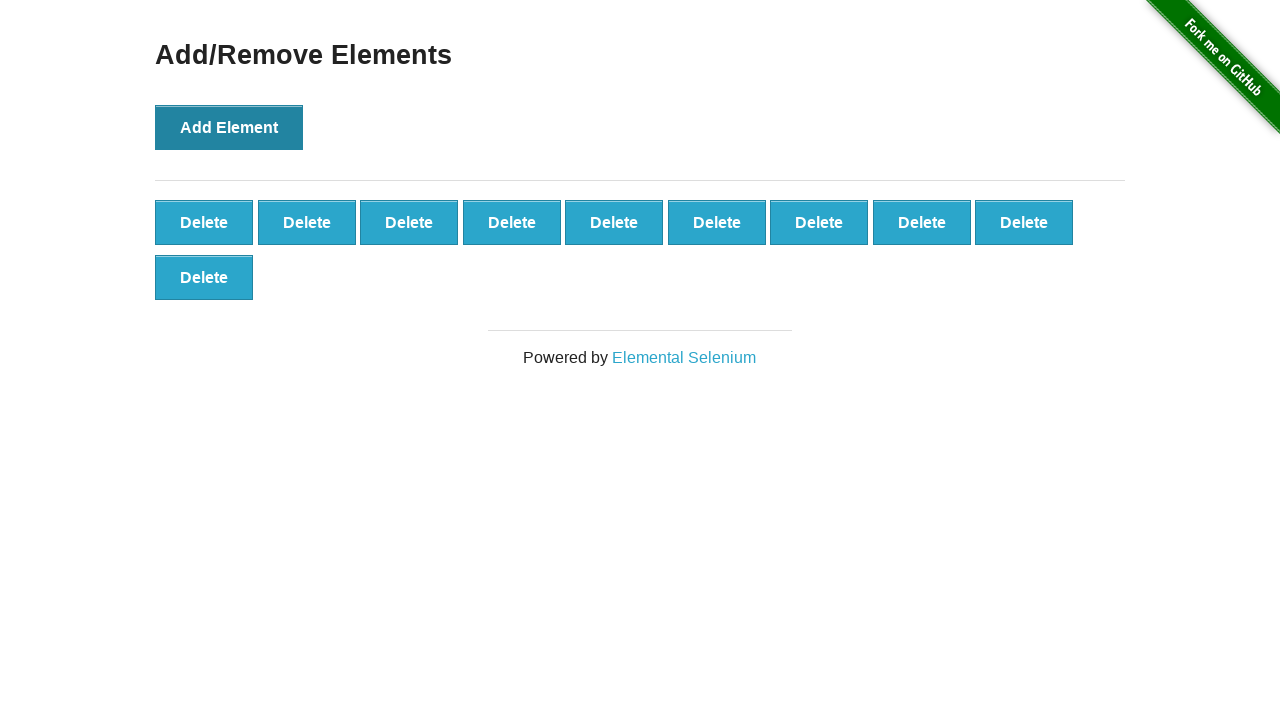

Clicked 'Add Element' button (iteration 11/100) at (229, 127) on xpath=//button[@onclick='addElement()']
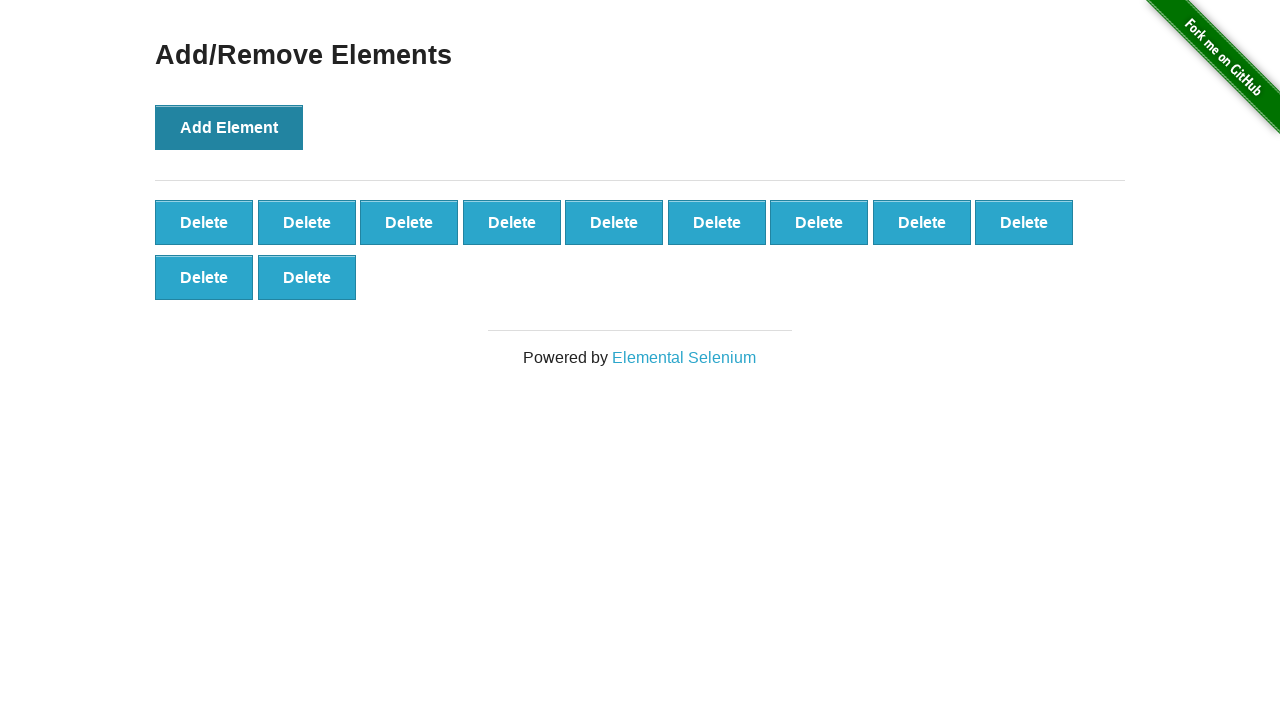

Clicked 'Add Element' button (iteration 12/100) at (229, 127) on xpath=//button[@onclick='addElement()']
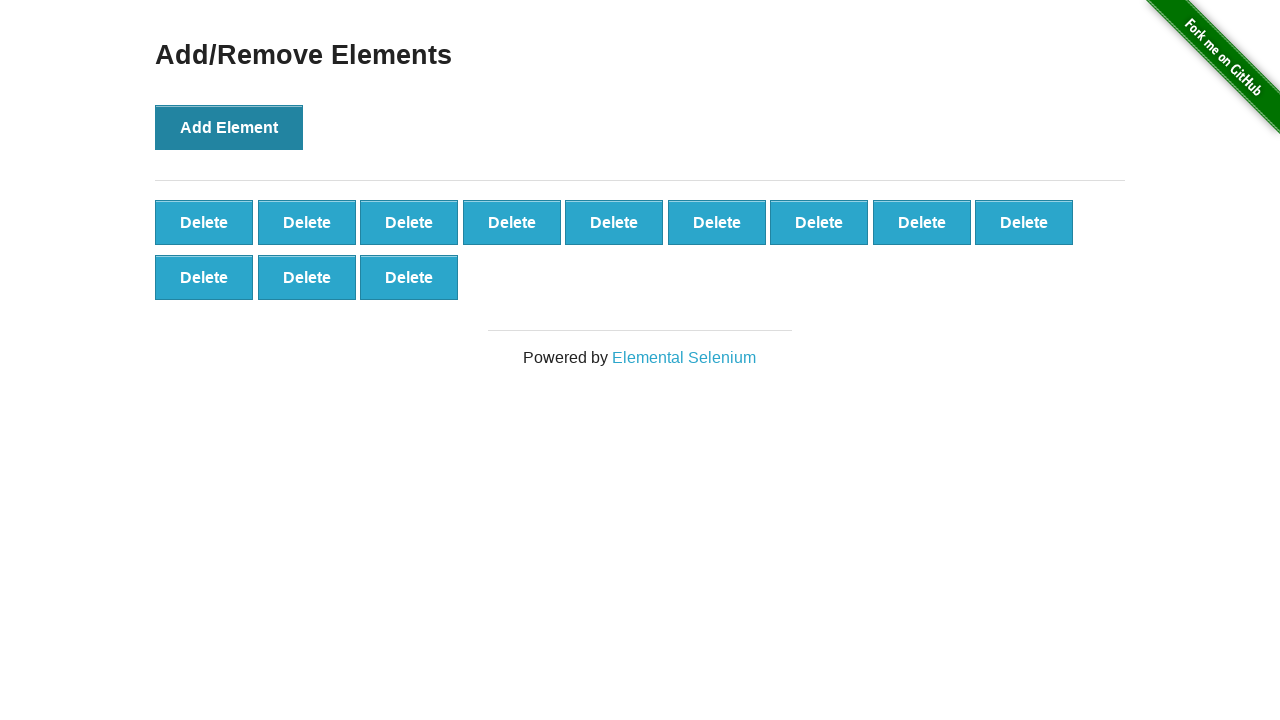

Clicked 'Add Element' button (iteration 13/100) at (229, 127) on xpath=//button[@onclick='addElement()']
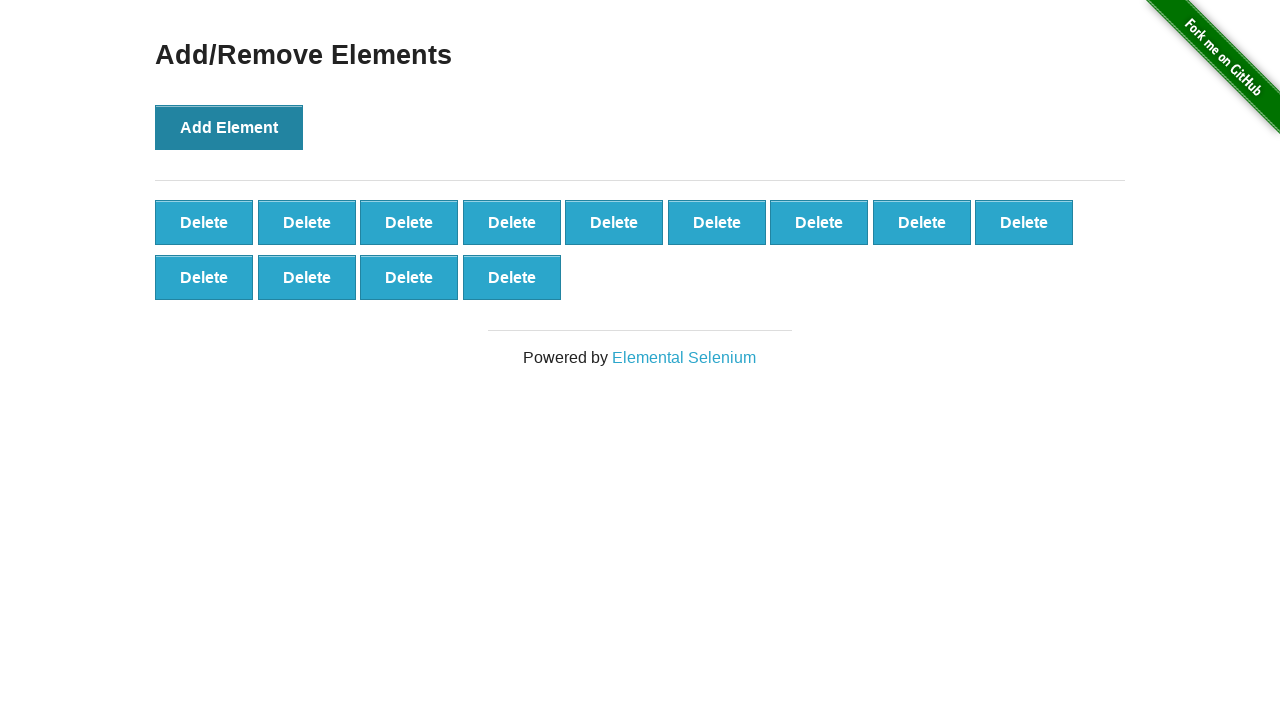

Clicked 'Add Element' button (iteration 14/100) at (229, 127) on xpath=//button[@onclick='addElement()']
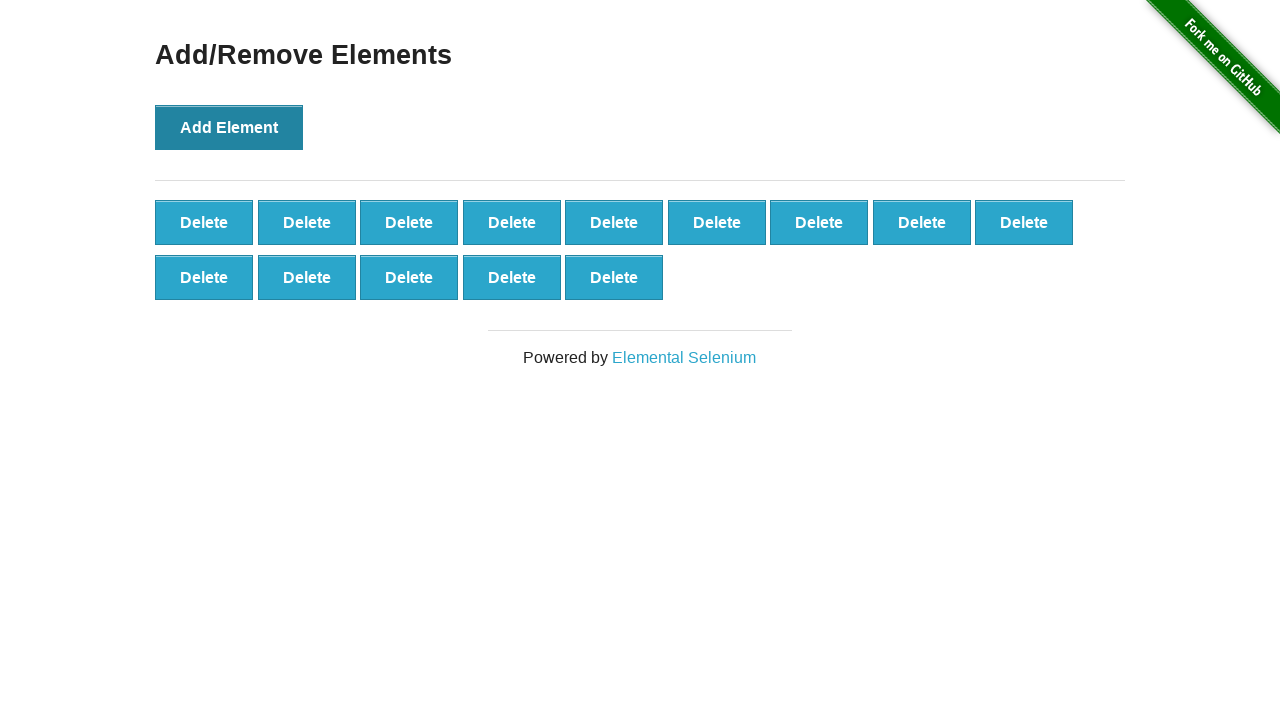

Clicked 'Add Element' button (iteration 15/100) at (229, 127) on xpath=//button[@onclick='addElement()']
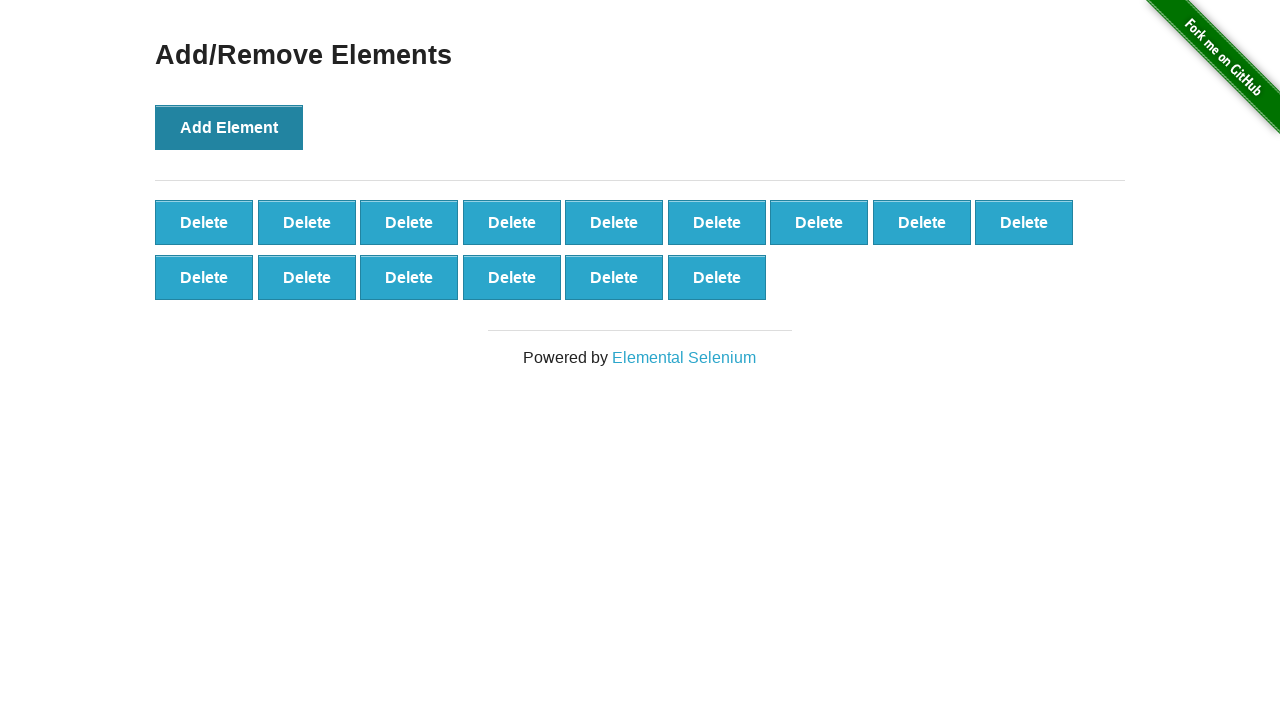

Clicked 'Add Element' button (iteration 16/100) at (229, 127) on xpath=//button[@onclick='addElement()']
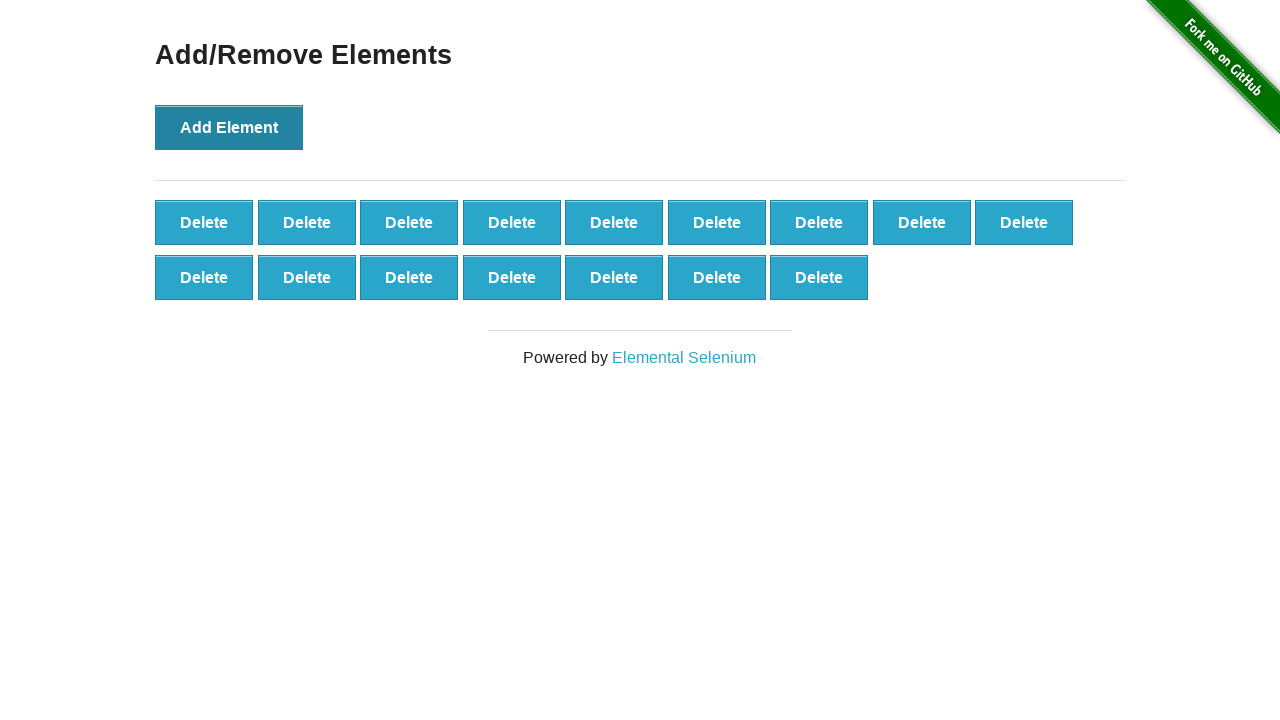

Clicked 'Add Element' button (iteration 17/100) at (229, 127) on xpath=//button[@onclick='addElement()']
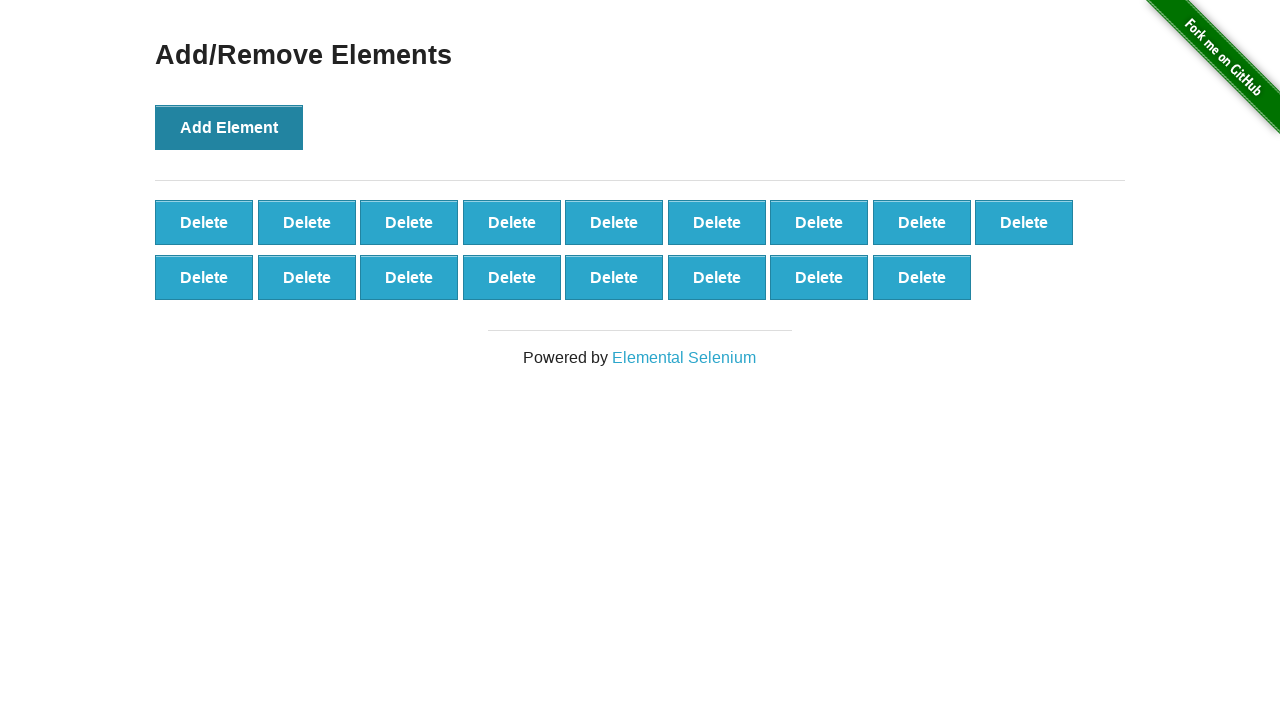

Clicked 'Add Element' button (iteration 18/100) at (229, 127) on xpath=//button[@onclick='addElement()']
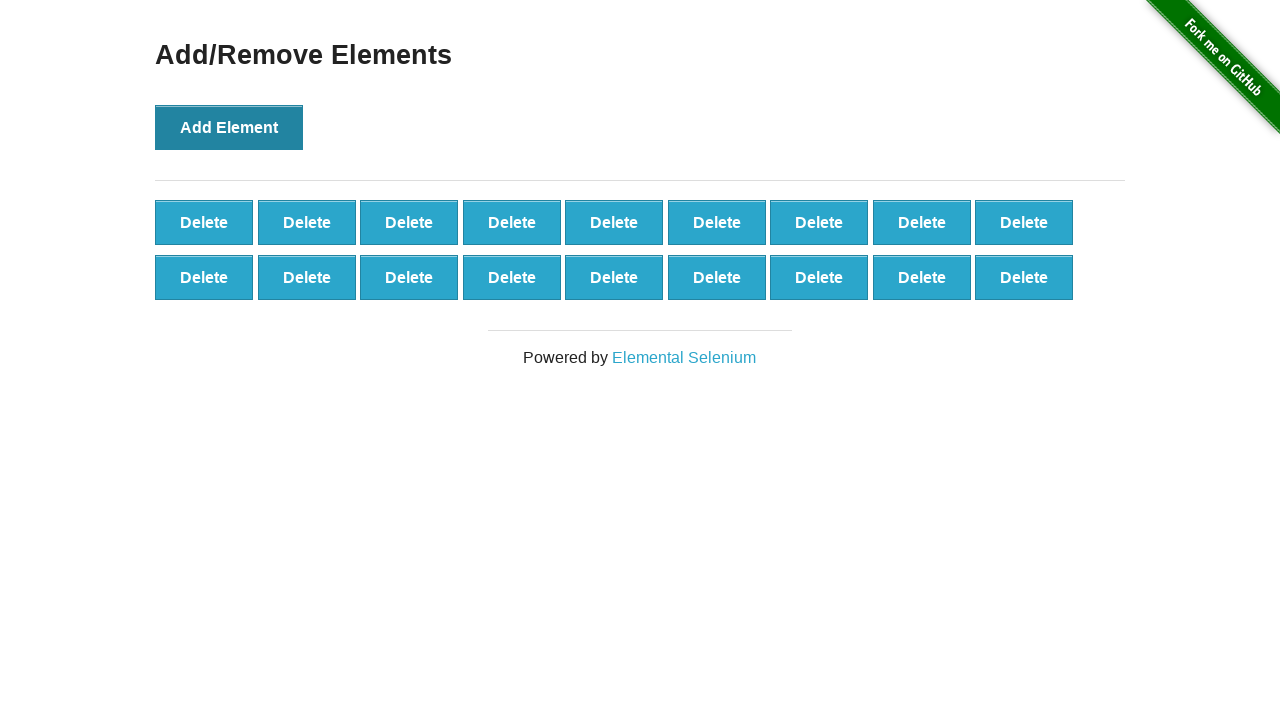

Clicked 'Add Element' button (iteration 19/100) at (229, 127) on xpath=//button[@onclick='addElement()']
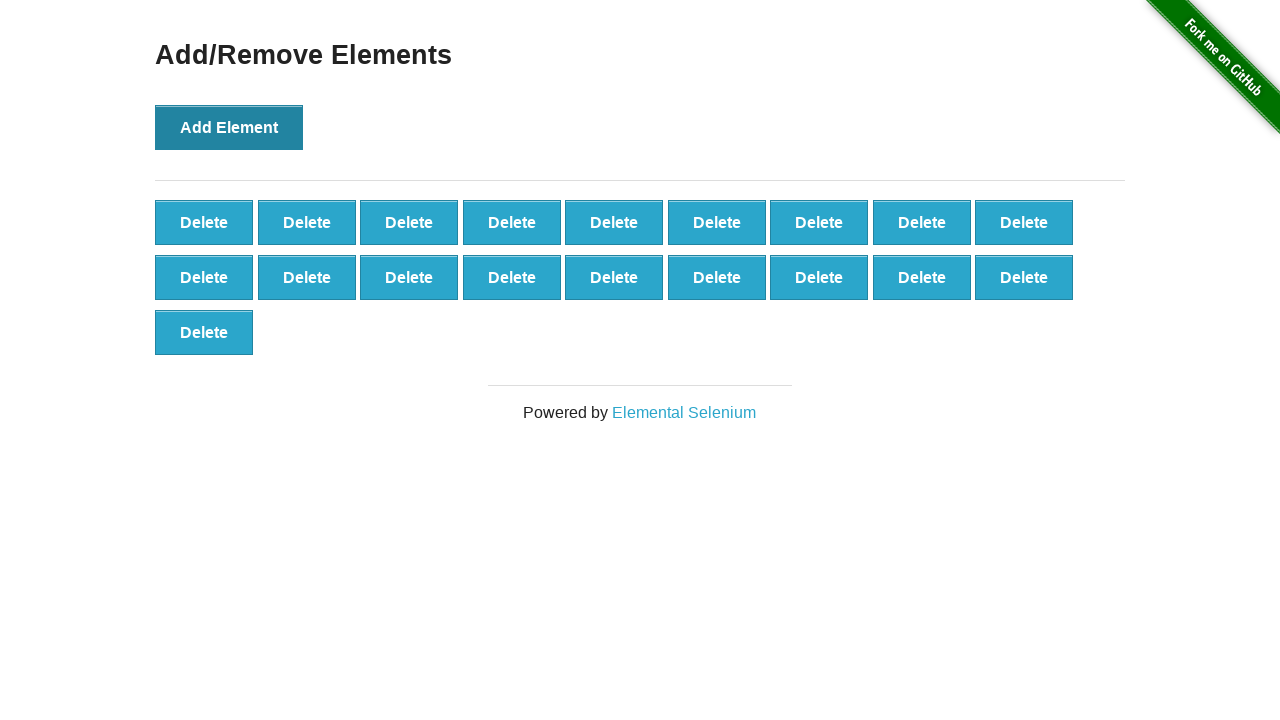

Clicked 'Add Element' button (iteration 20/100) at (229, 127) on xpath=//button[@onclick='addElement()']
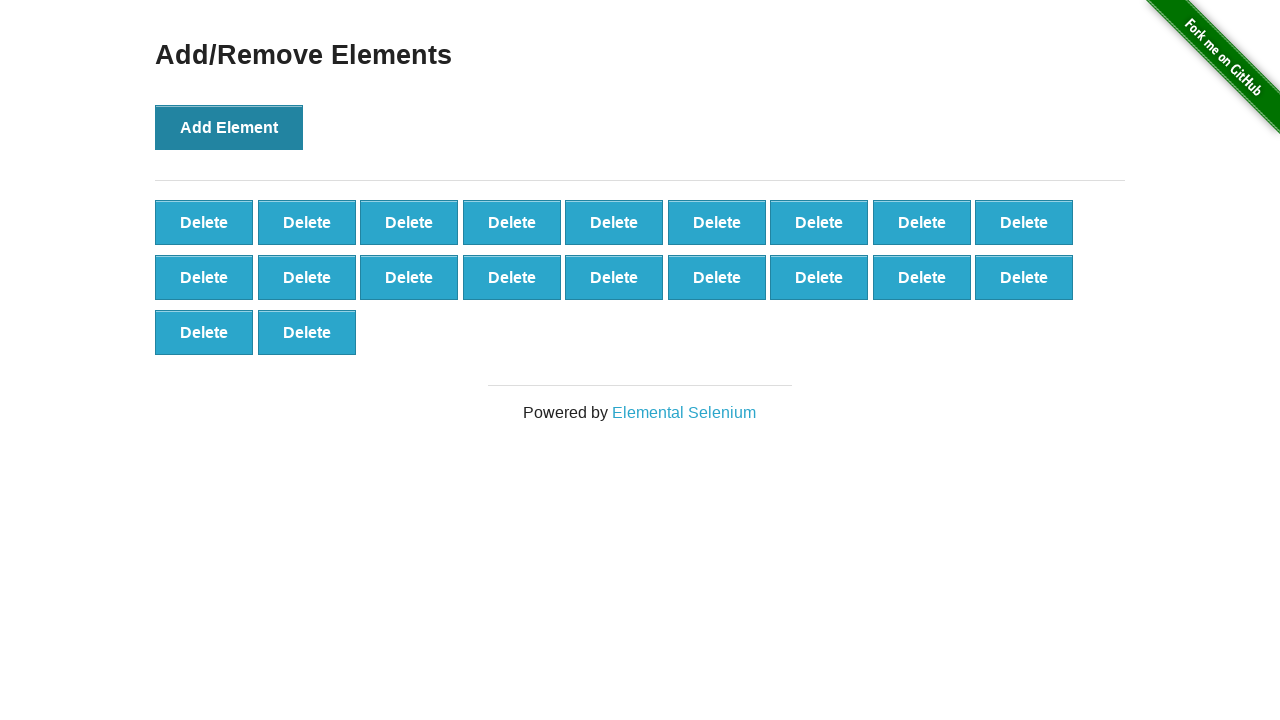

Clicked 'Add Element' button (iteration 21/100) at (229, 127) on xpath=//button[@onclick='addElement()']
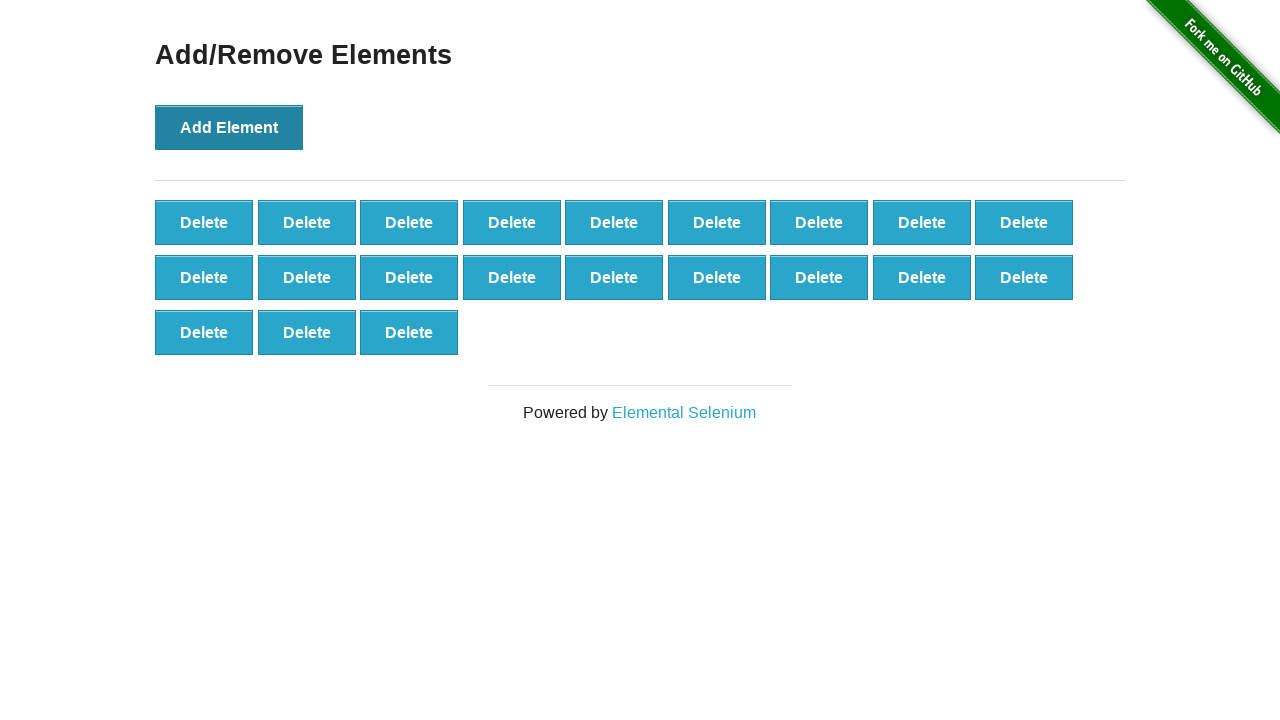

Clicked 'Add Element' button (iteration 22/100) at (229, 127) on xpath=//button[@onclick='addElement()']
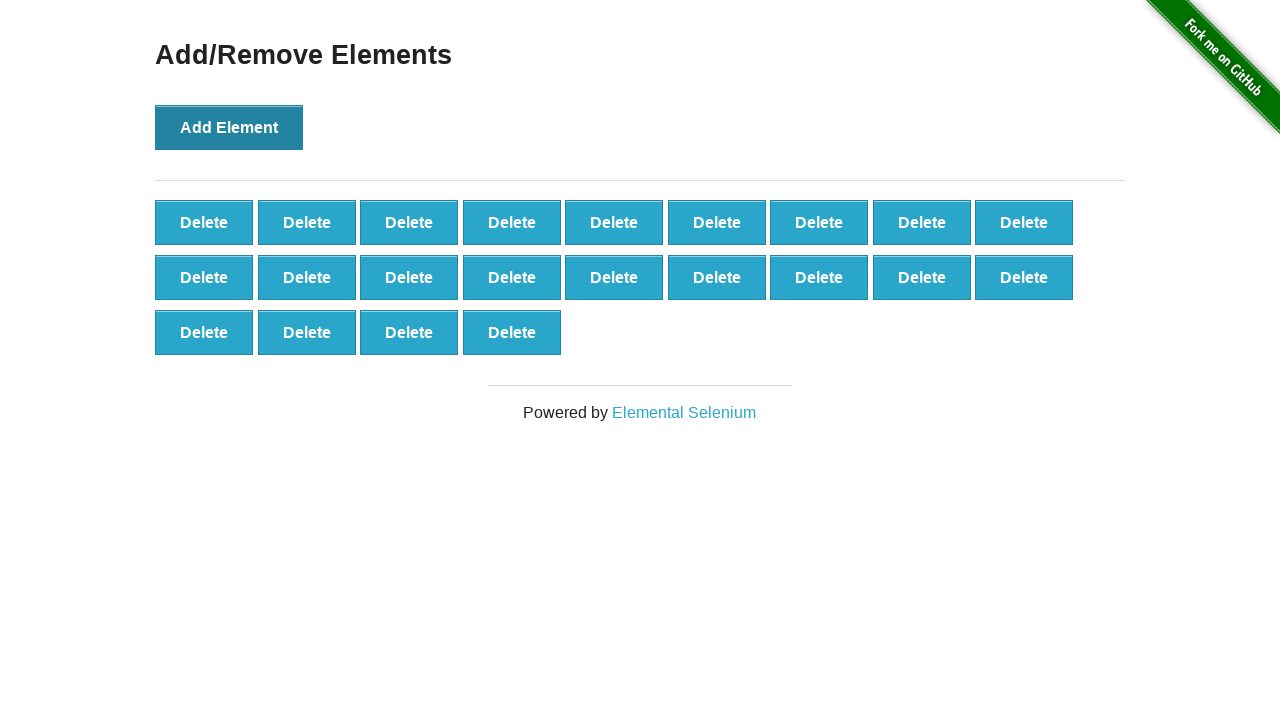

Clicked 'Add Element' button (iteration 23/100) at (229, 127) on xpath=//button[@onclick='addElement()']
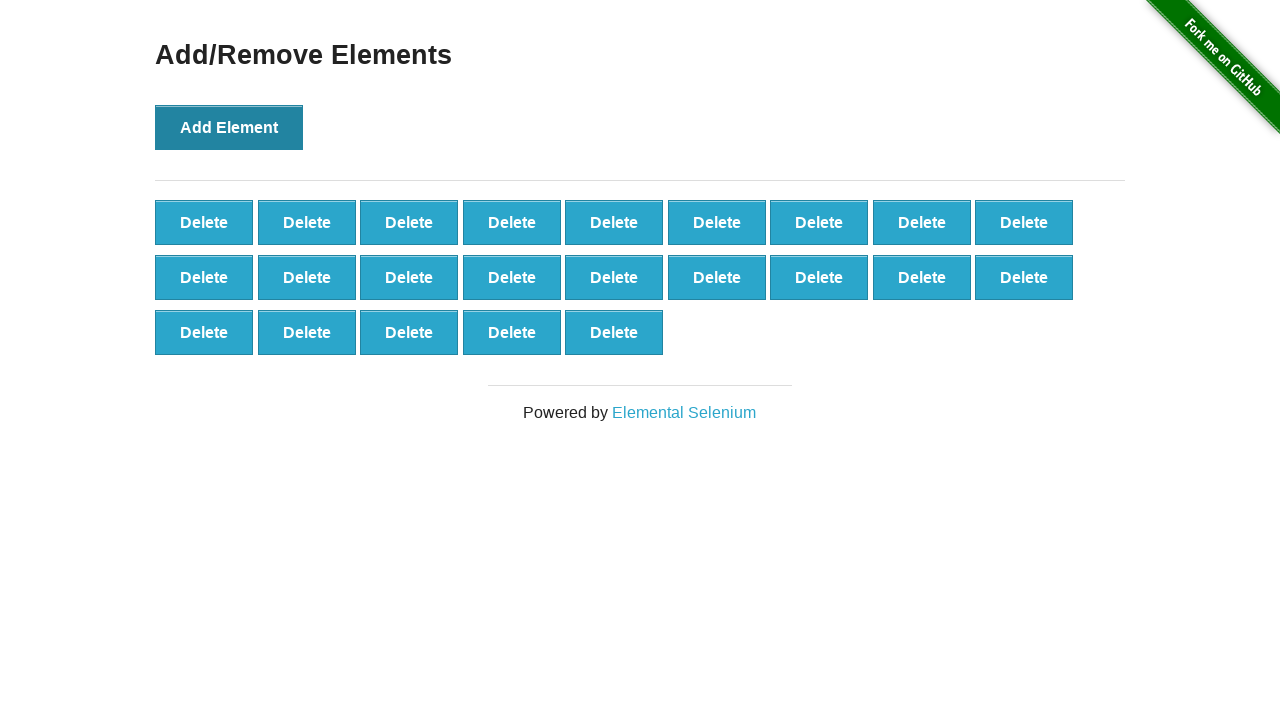

Clicked 'Add Element' button (iteration 24/100) at (229, 127) on xpath=//button[@onclick='addElement()']
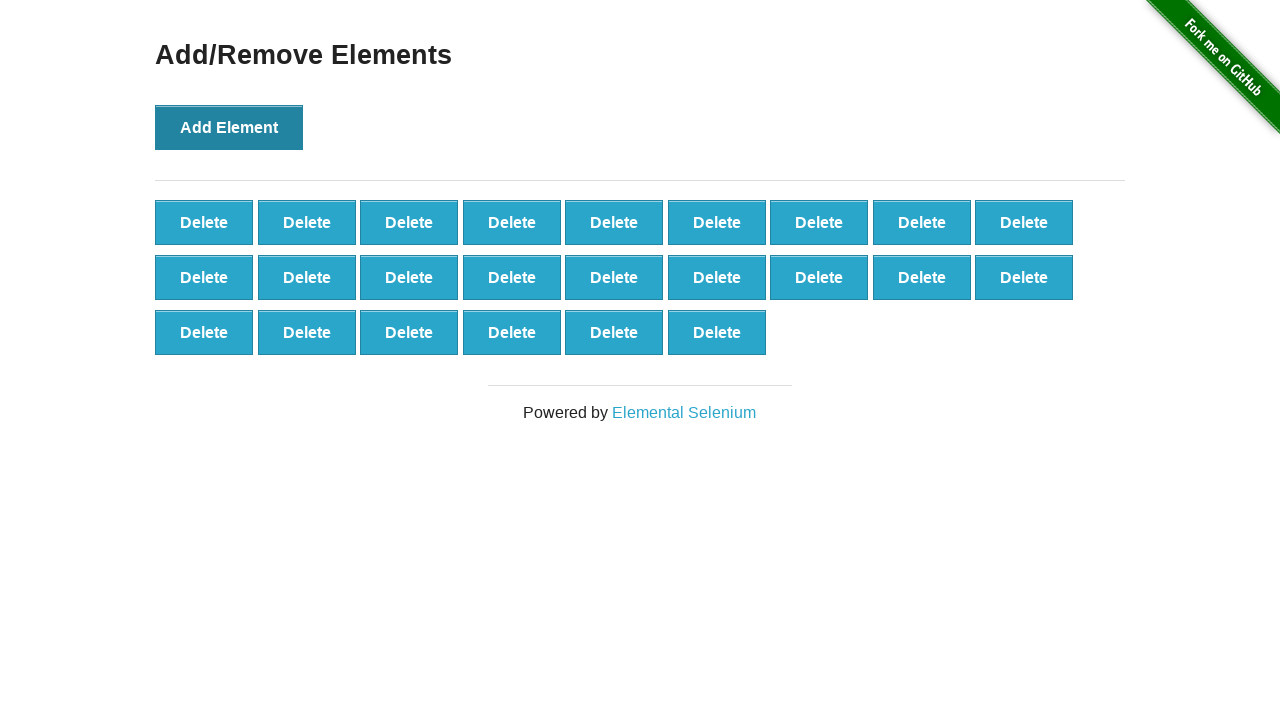

Clicked 'Add Element' button (iteration 25/100) at (229, 127) on xpath=//button[@onclick='addElement()']
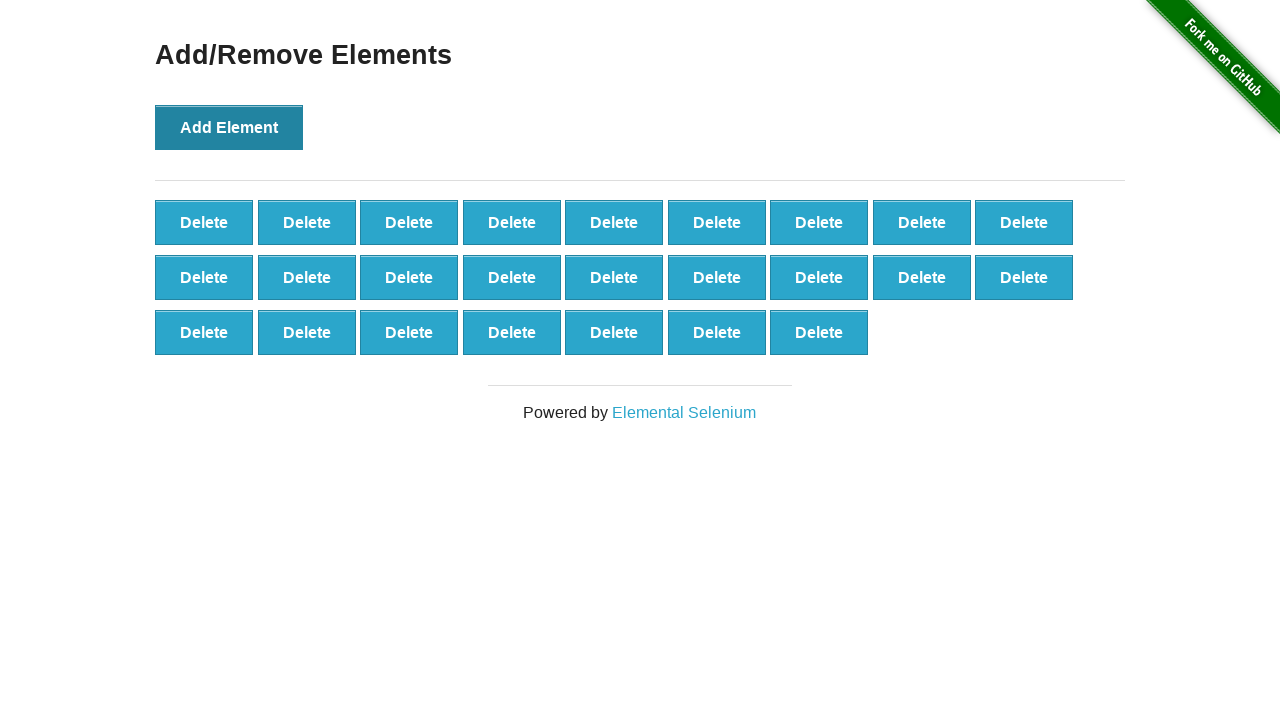

Clicked 'Add Element' button (iteration 26/100) at (229, 127) on xpath=//button[@onclick='addElement()']
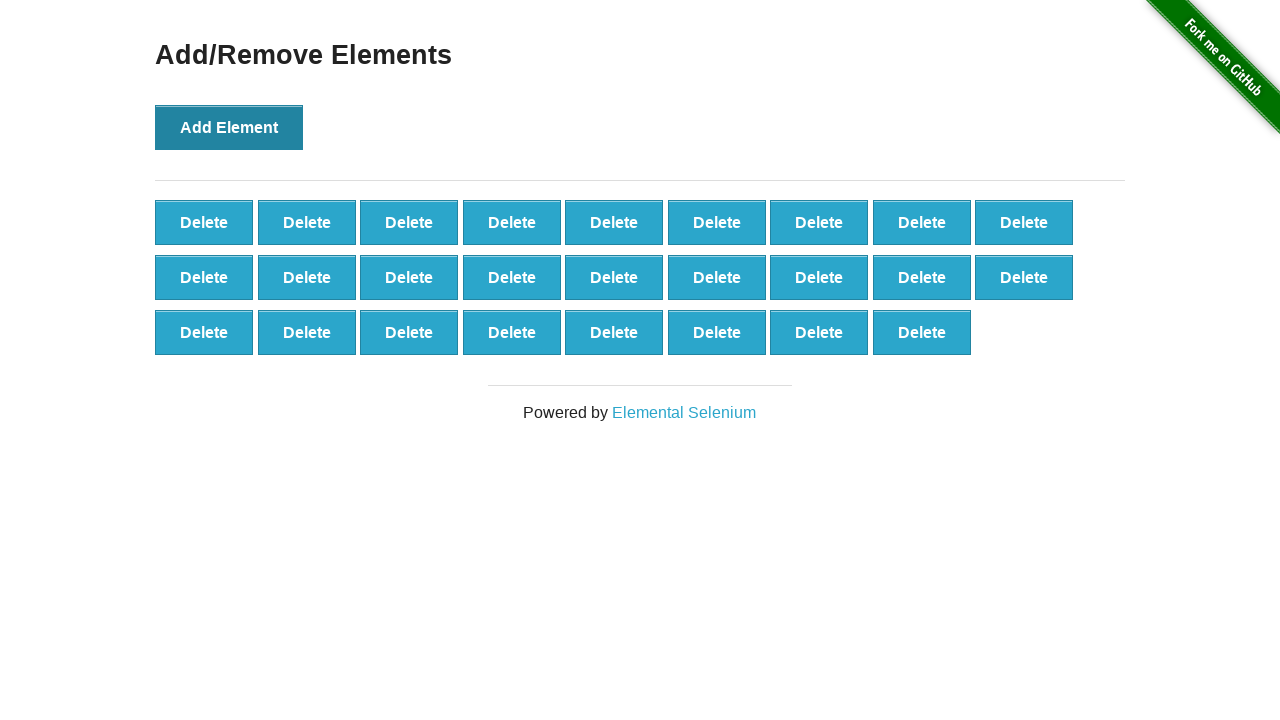

Clicked 'Add Element' button (iteration 27/100) at (229, 127) on xpath=//button[@onclick='addElement()']
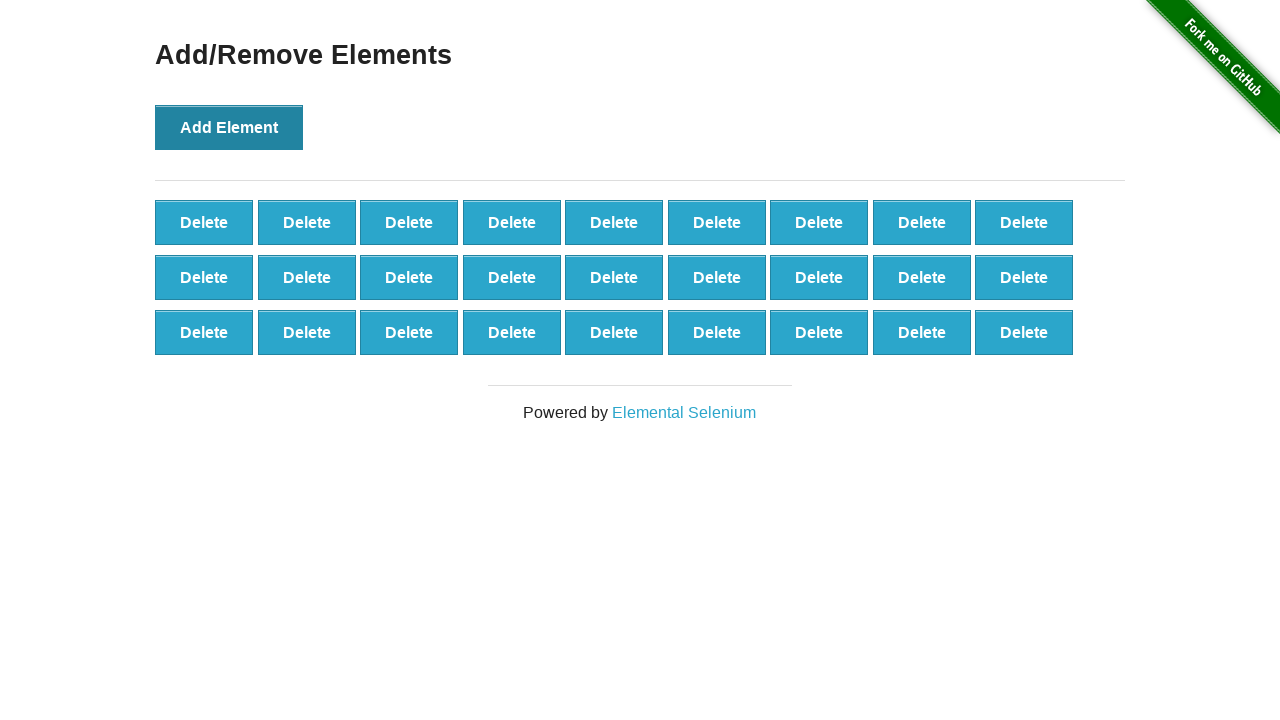

Clicked 'Add Element' button (iteration 28/100) at (229, 127) on xpath=//button[@onclick='addElement()']
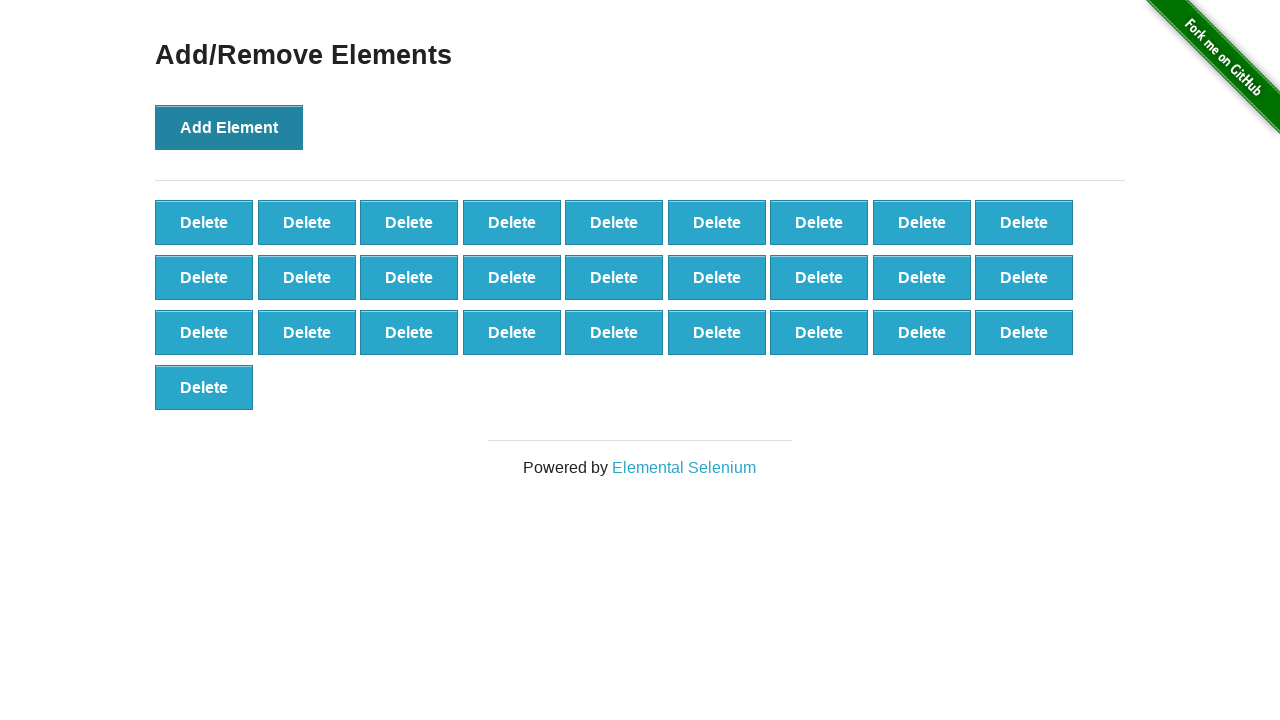

Clicked 'Add Element' button (iteration 29/100) at (229, 127) on xpath=//button[@onclick='addElement()']
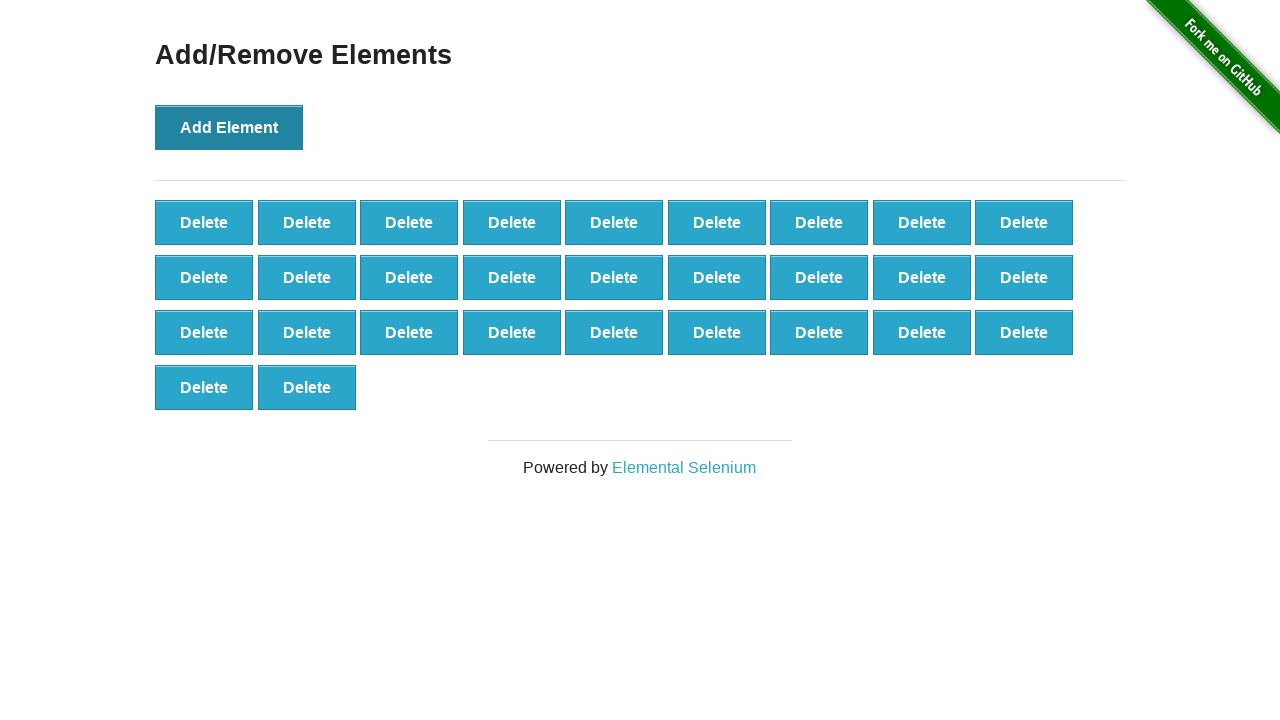

Clicked 'Add Element' button (iteration 30/100) at (229, 127) on xpath=//button[@onclick='addElement()']
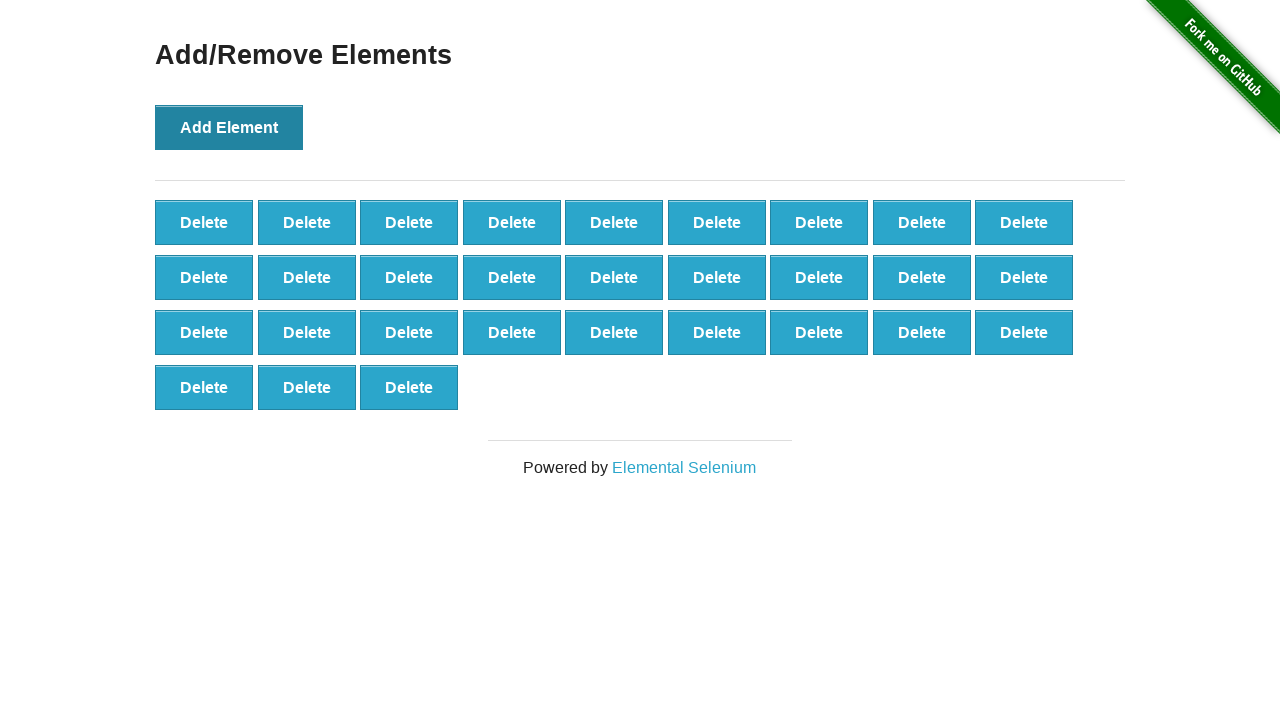

Clicked 'Add Element' button (iteration 31/100) at (229, 127) on xpath=//button[@onclick='addElement()']
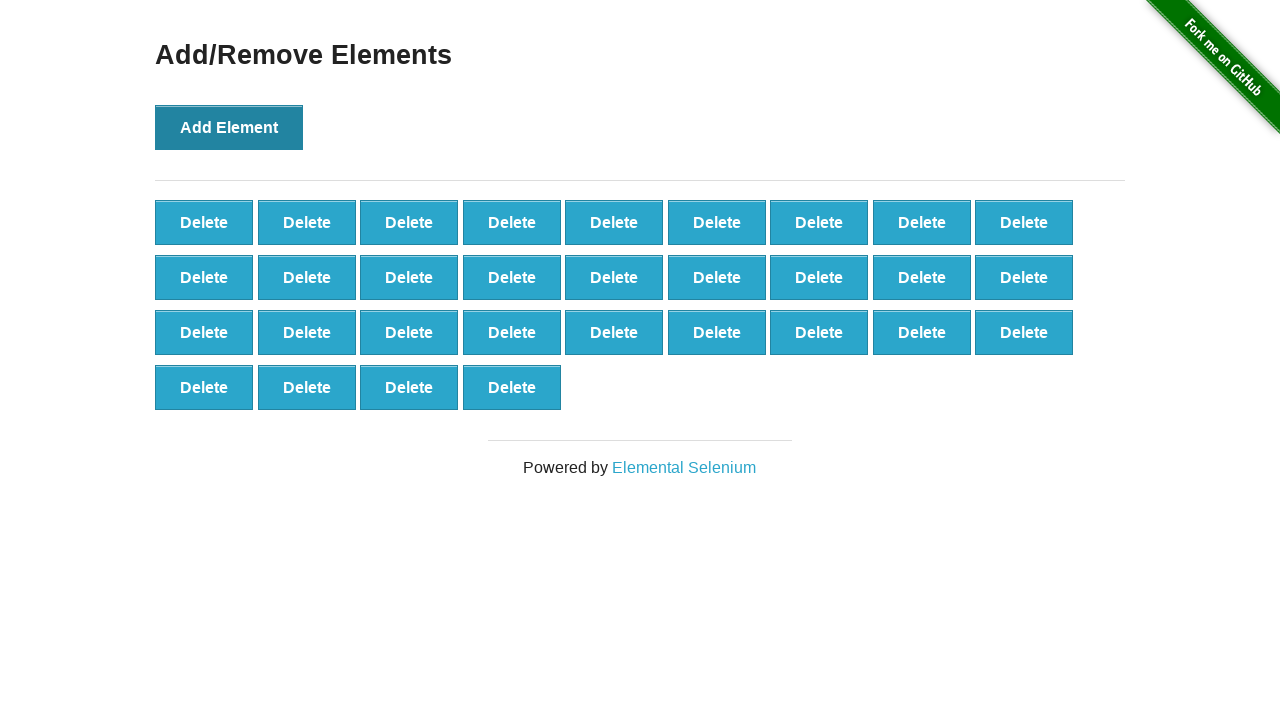

Clicked 'Add Element' button (iteration 32/100) at (229, 127) on xpath=//button[@onclick='addElement()']
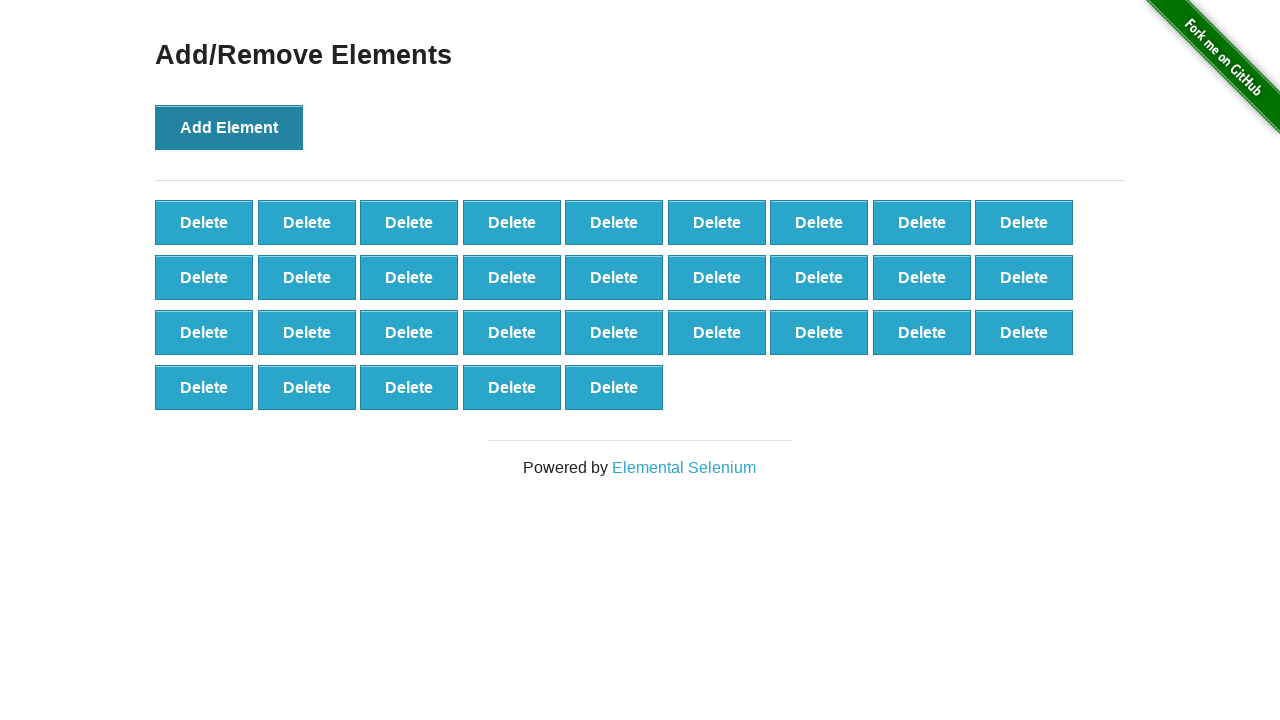

Clicked 'Add Element' button (iteration 33/100) at (229, 127) on xpath=//button[@onclick='addElement()']
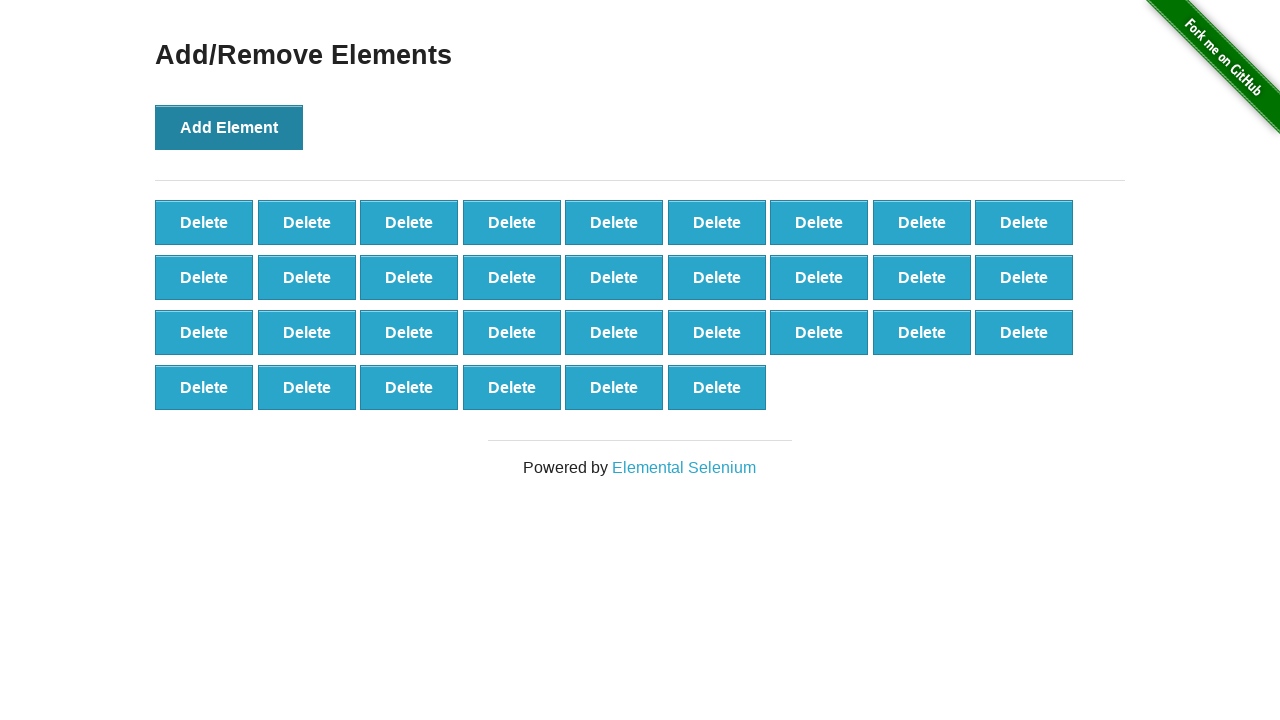

Clicked 'Add Element' button (iteration 34/100) at (229, 127) on xpath=//button[@onclick='addElement()']
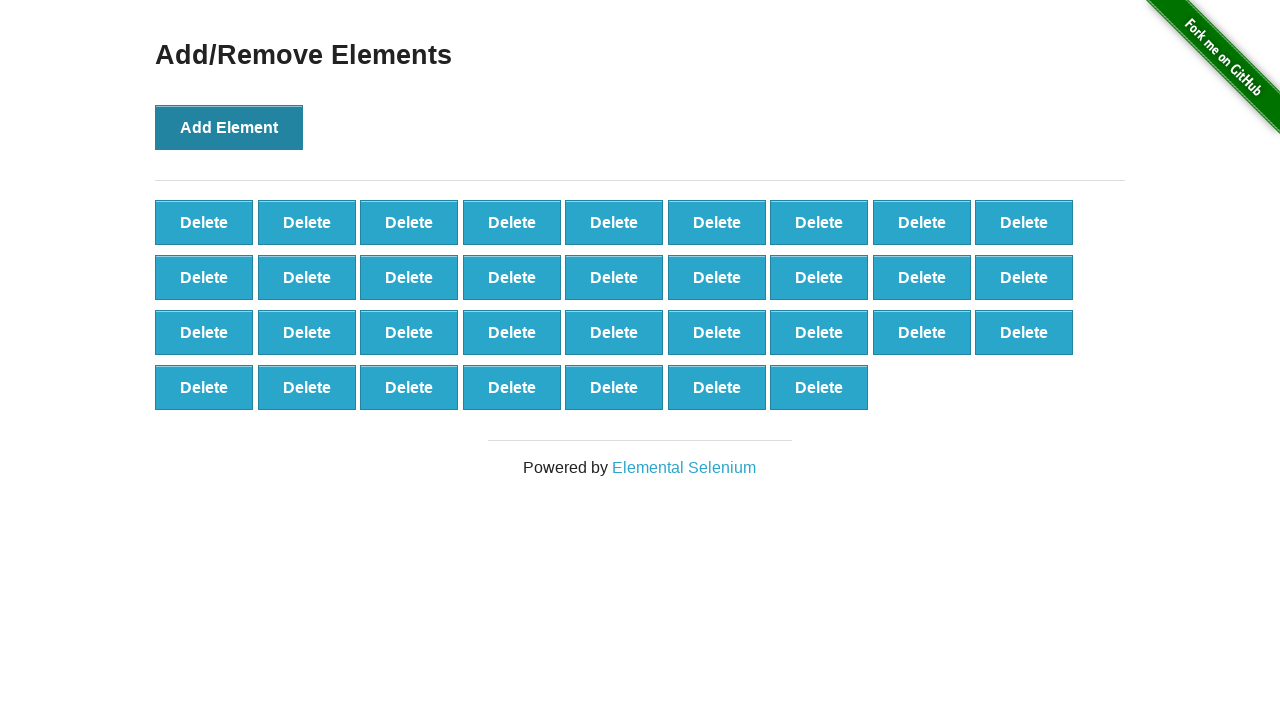

Clicked 'Add Element' button (iteration 35/100) at (229, 127) on xpath=//button[@onclick='addElement()']
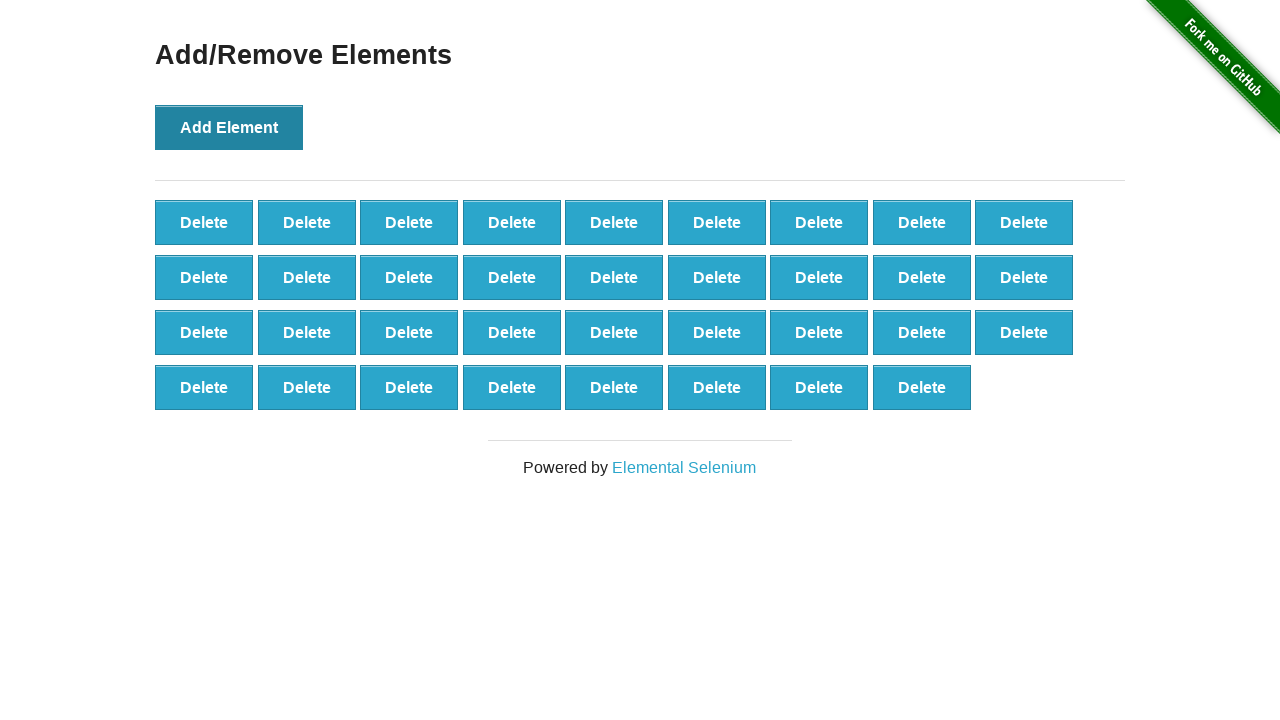

Clicked 'Add Element' button (iteration 36/100) at (229, 127) on xpath=//button[@onclick='addElement()']
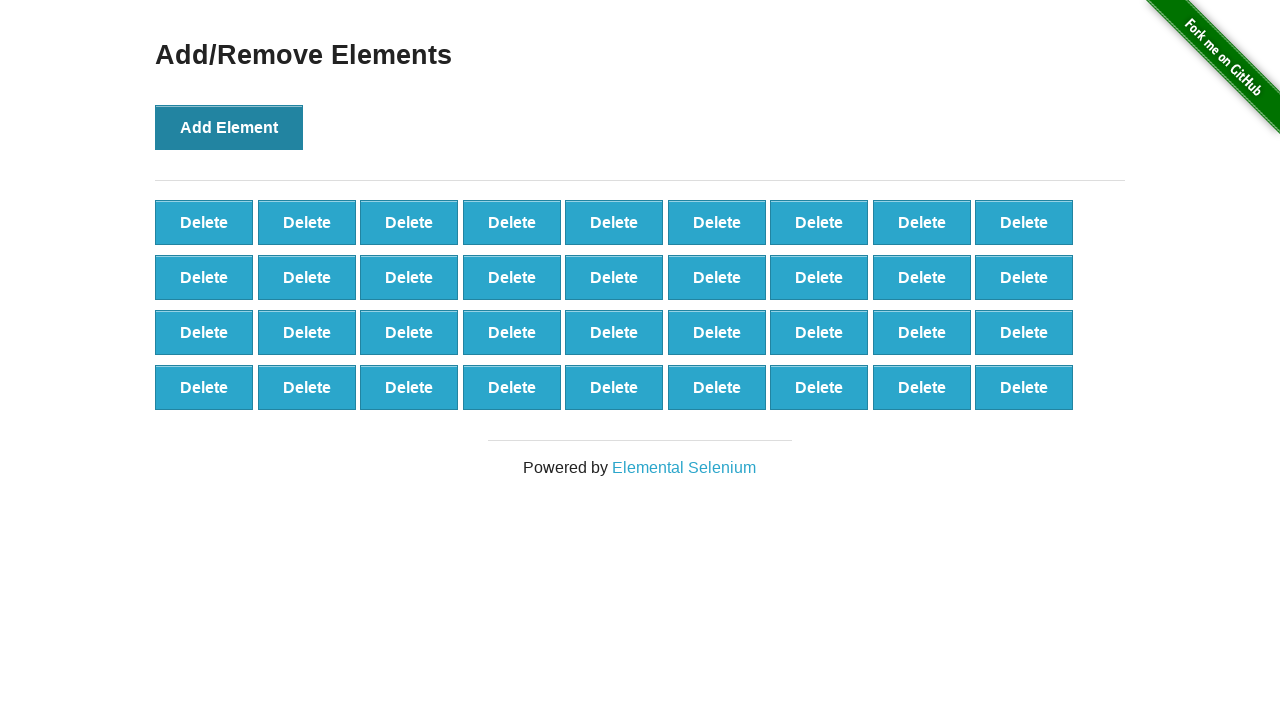

Clicked 'Add Element' button (iteration 37/100) at (229, 127) on xpath=//button[@onclick='addElement()']
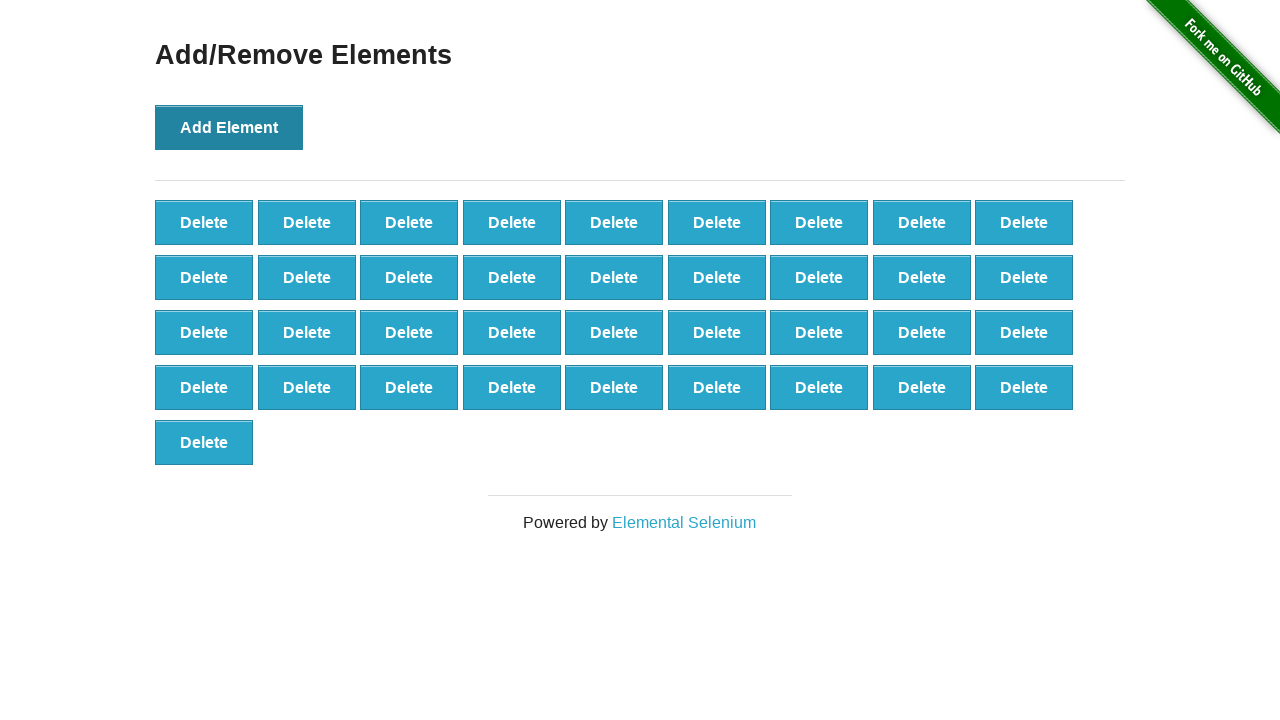

Clicked 'Add Element' button (iteration 38/100) at (229, 127) on xpath=//button[@onclick='addElement()']
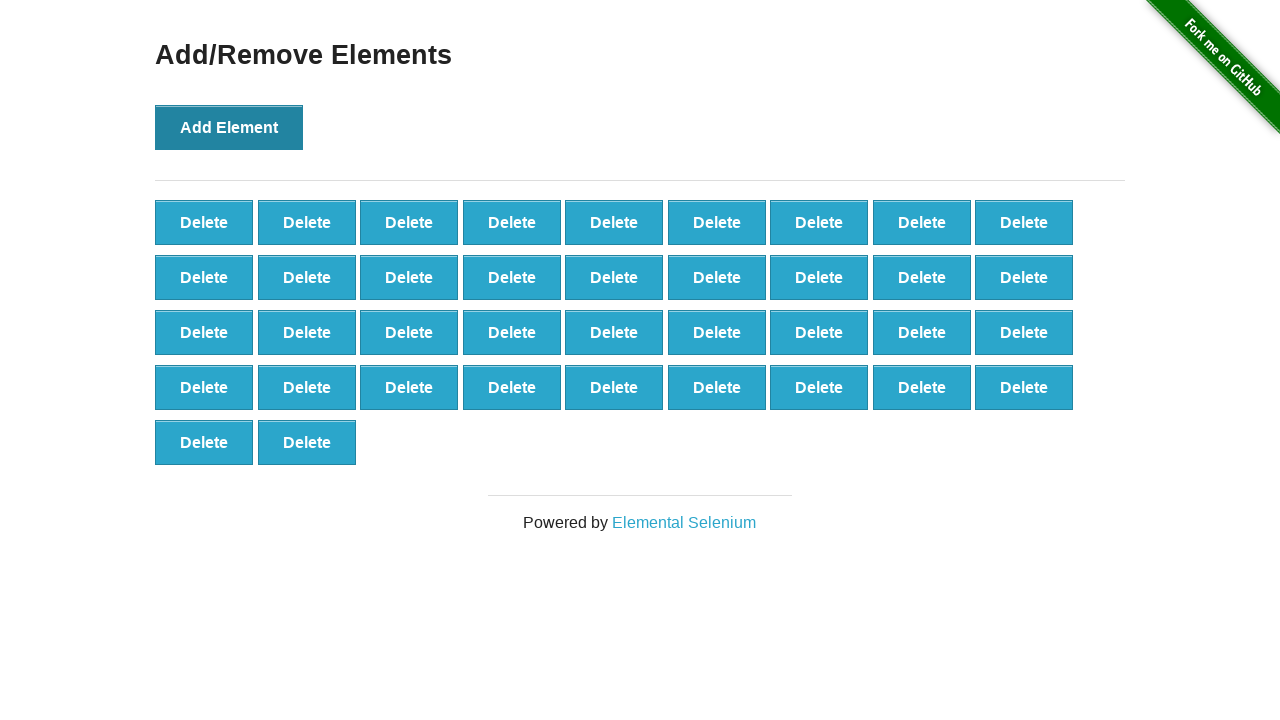

Clicked 'Add Element' button (iteration 39/100) at (229, 127) on xpath=//button[@onclick='addElement()']
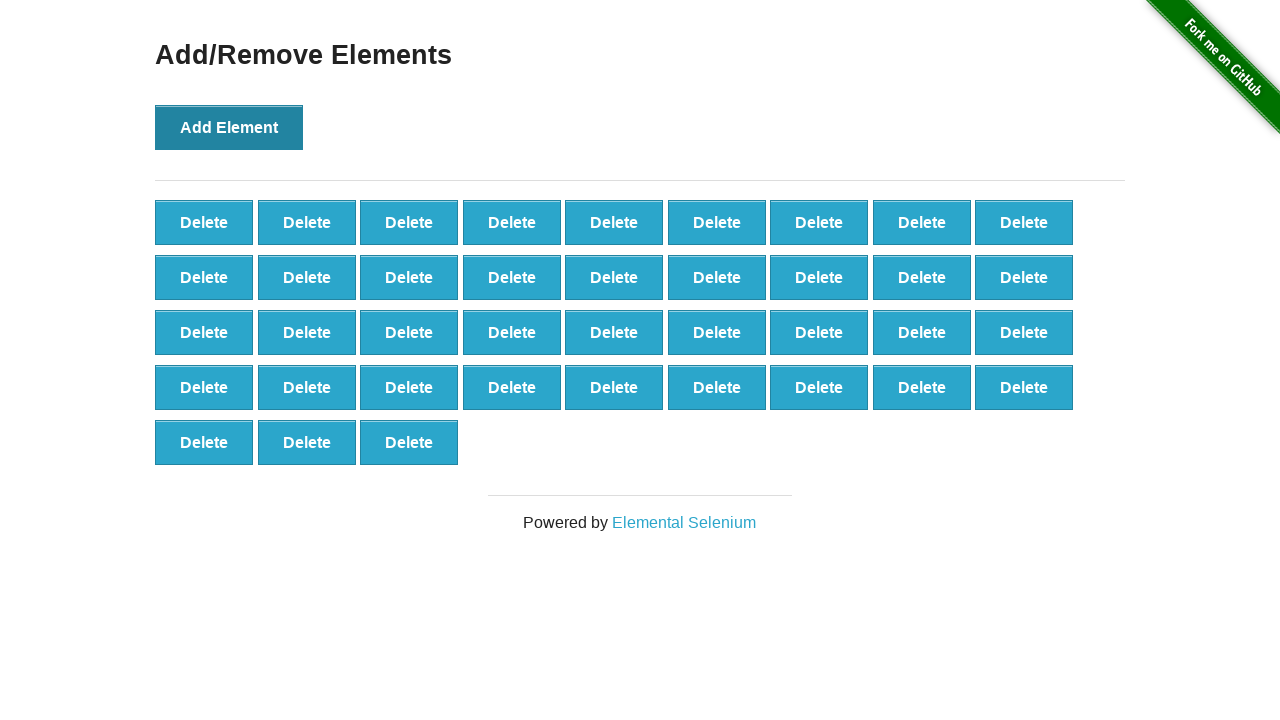

Clicked 'Add Element' button (iteration 40/100) at (229, 127) on xpath=//button[@onclick='addElement()']
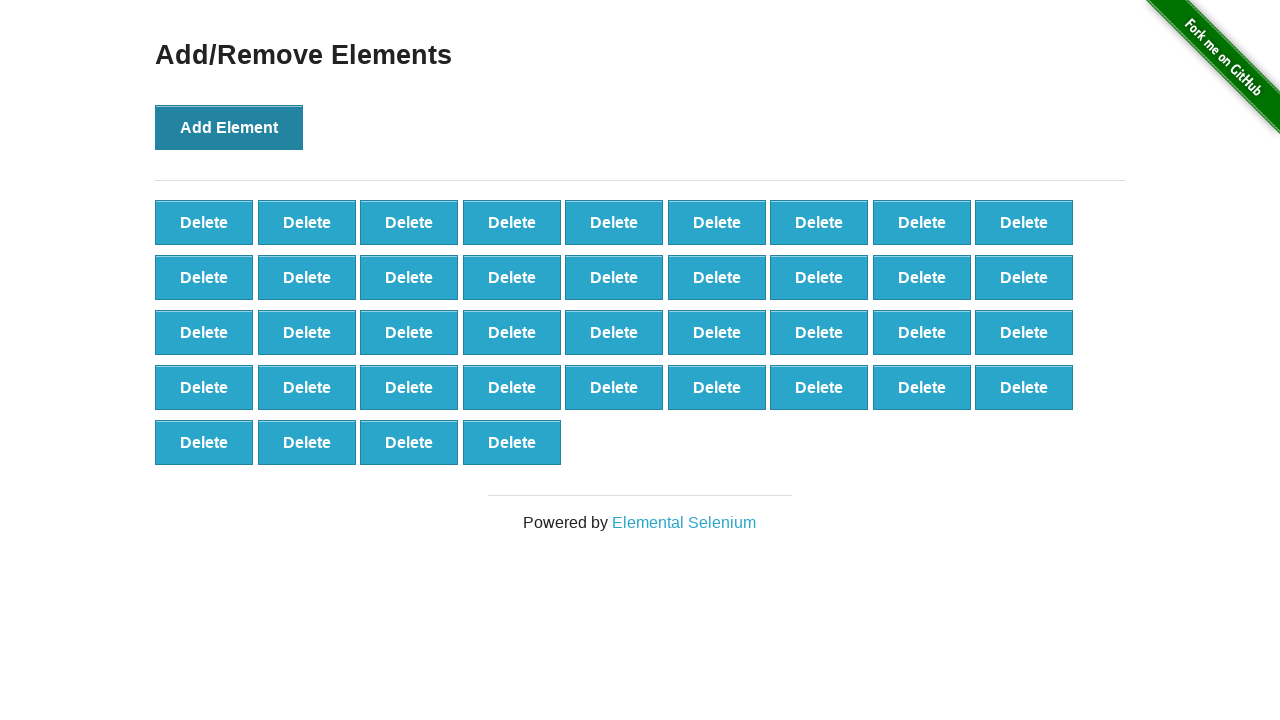

Clicked 'Add Element' button (iteration 41/100) at (229, 127) on xpath=//button[@onclick='addElement()']
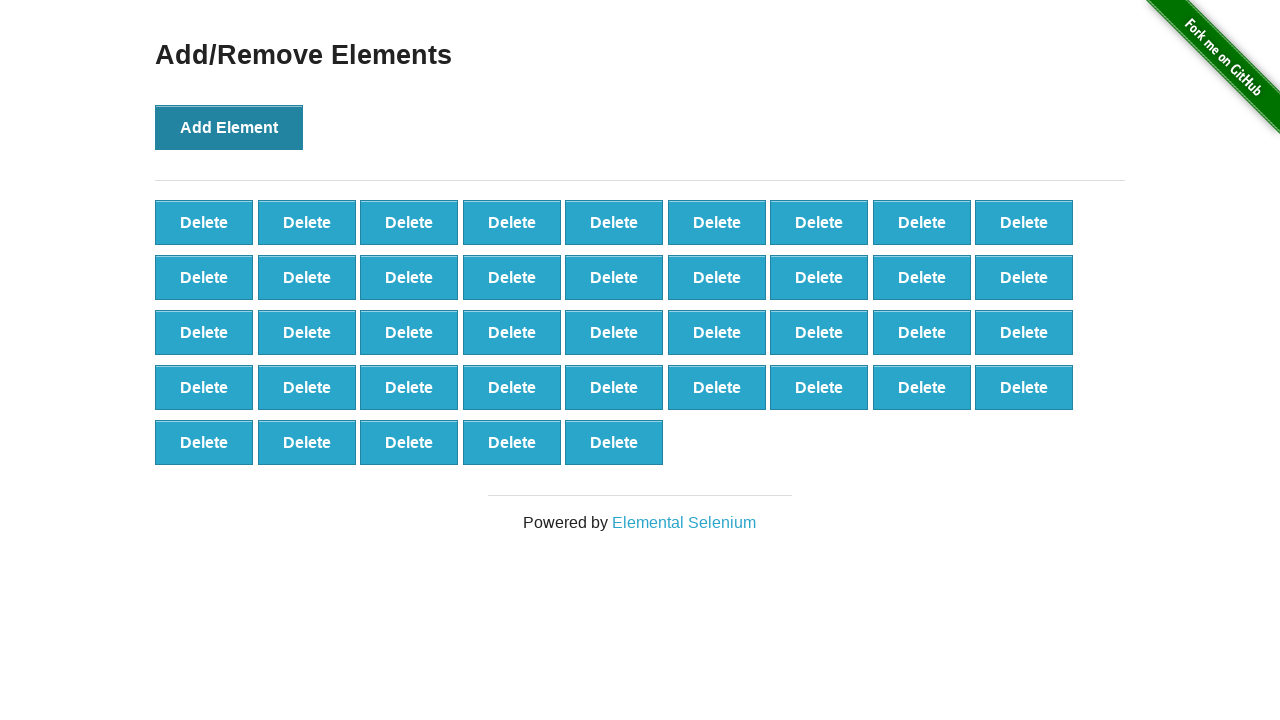

Clicked 'Add Element' button (iteration 42/100) at (229, 127) on xpath=//button[@onclick='addElement()']
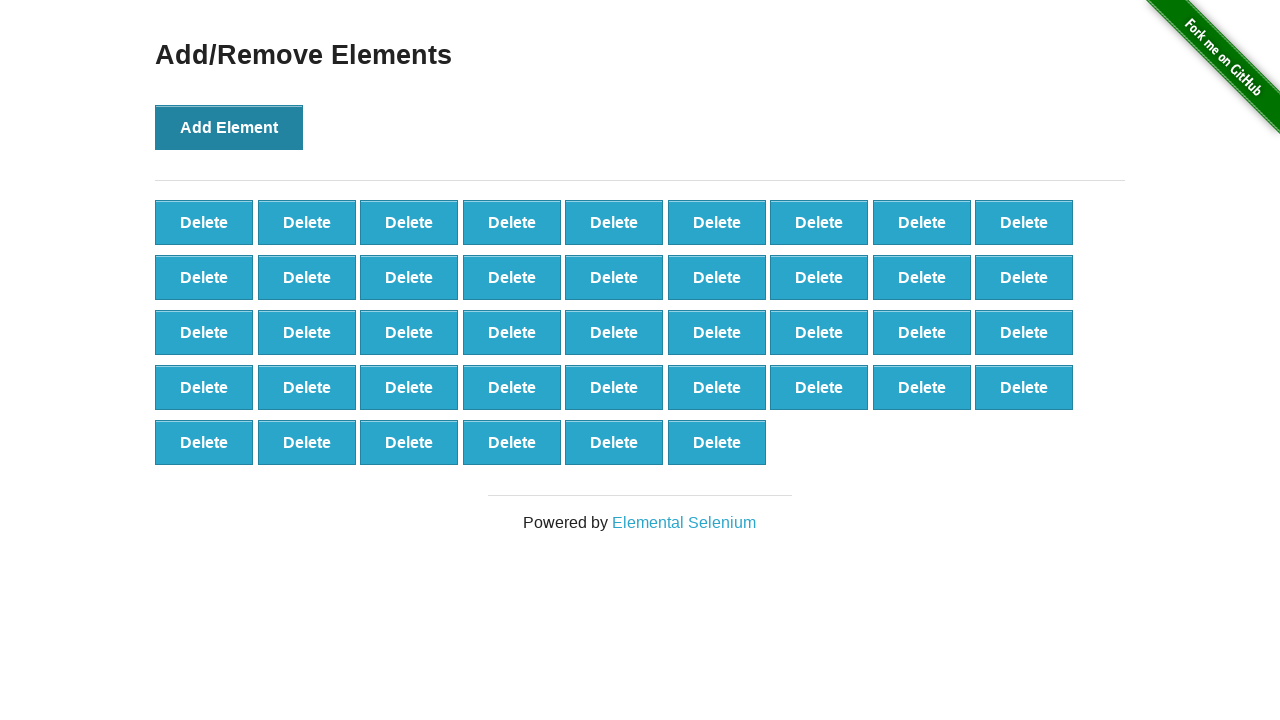

Clicked 'Add Element' button (iteration 43/100) at (229, 127) on xpath=//button[@onclick='addElement()']
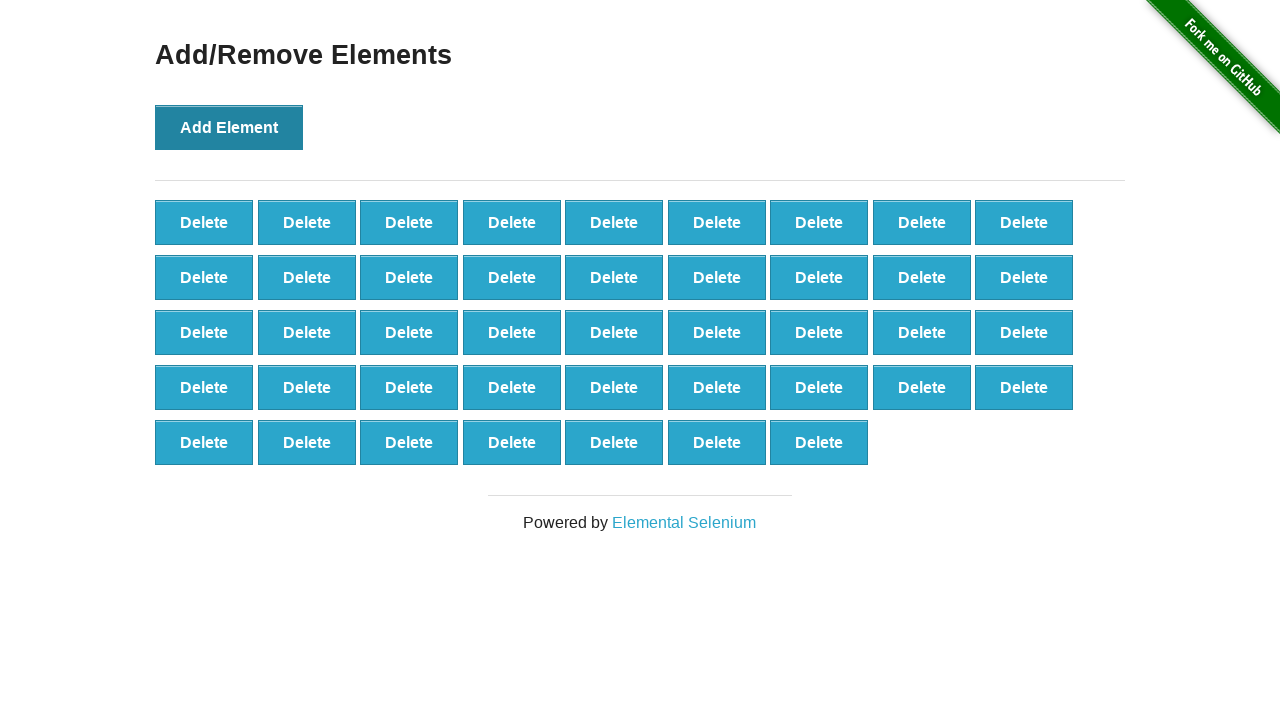

Clicked 'Add Element' button (iteration 44/100) at (229, 127) on xpath=//button[@onclick='addElement()']
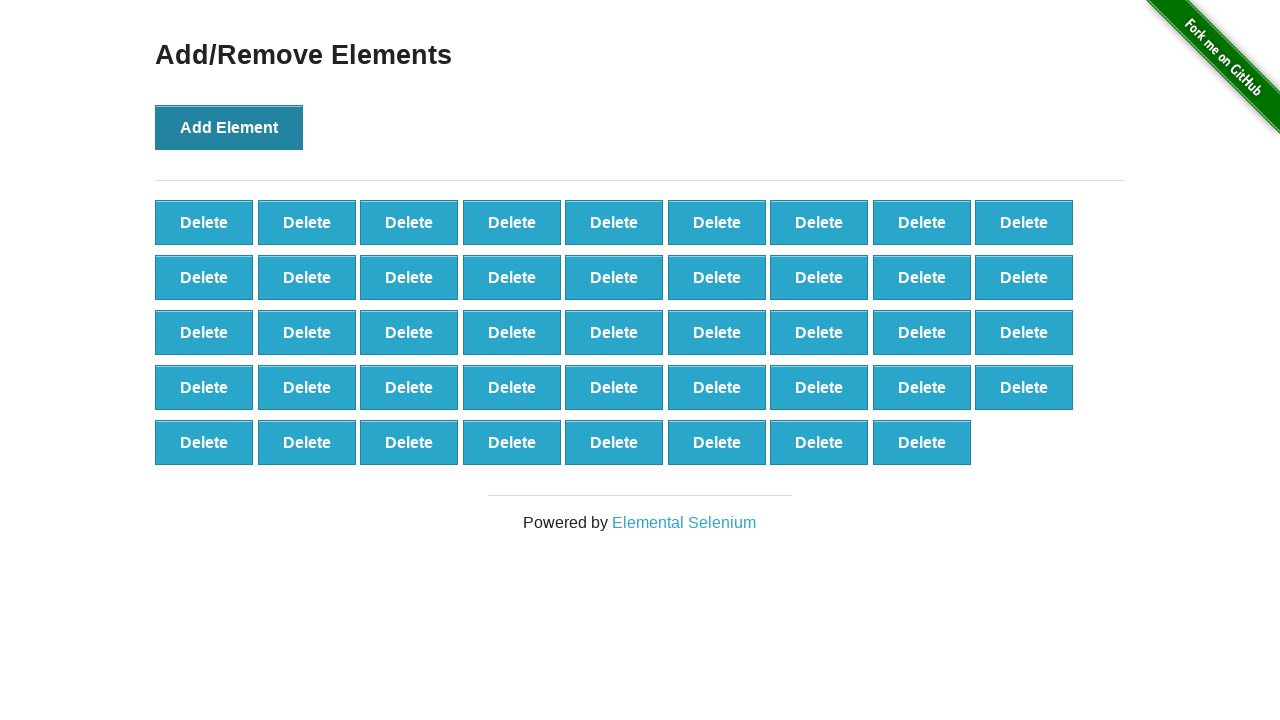

Clicked 'Add Element' button (iteration 45/100) at (229, 127) on xpath=//button[@onclick='addElement()']
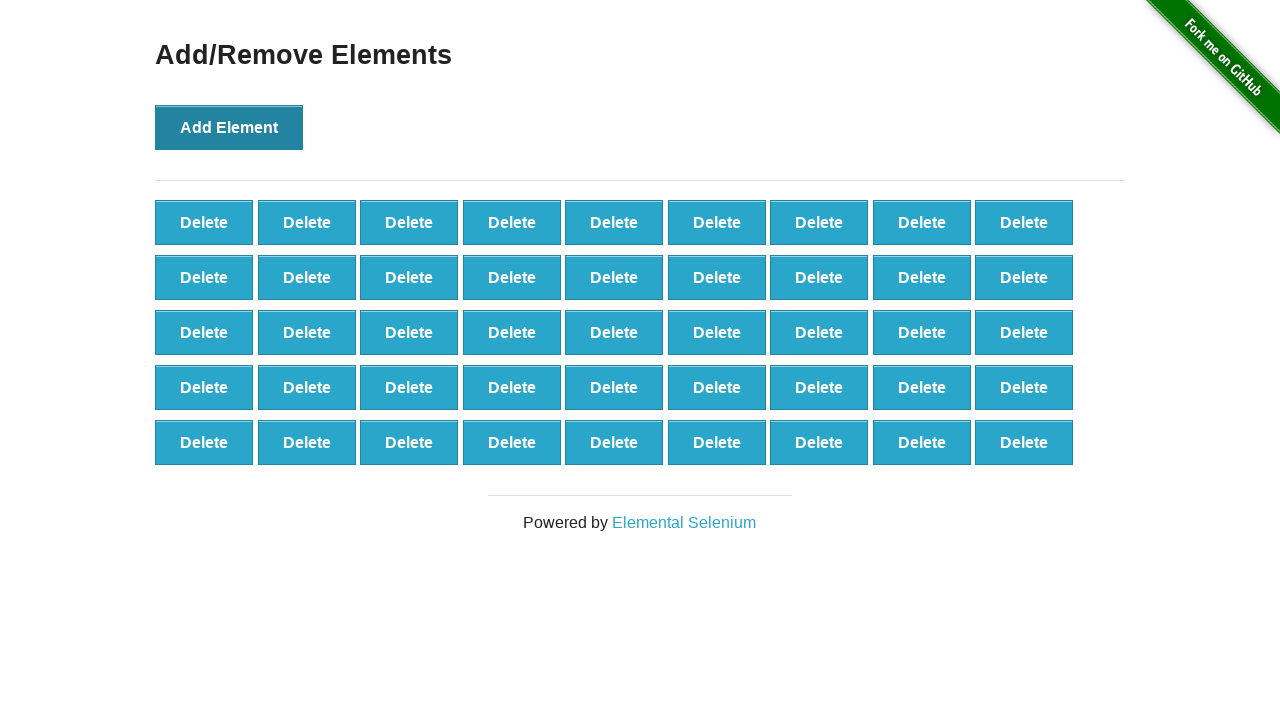

Clicked 'Add Element' button (iteration 46/100) at (229, 127) on xpath=//button[@onclick='addElement()']
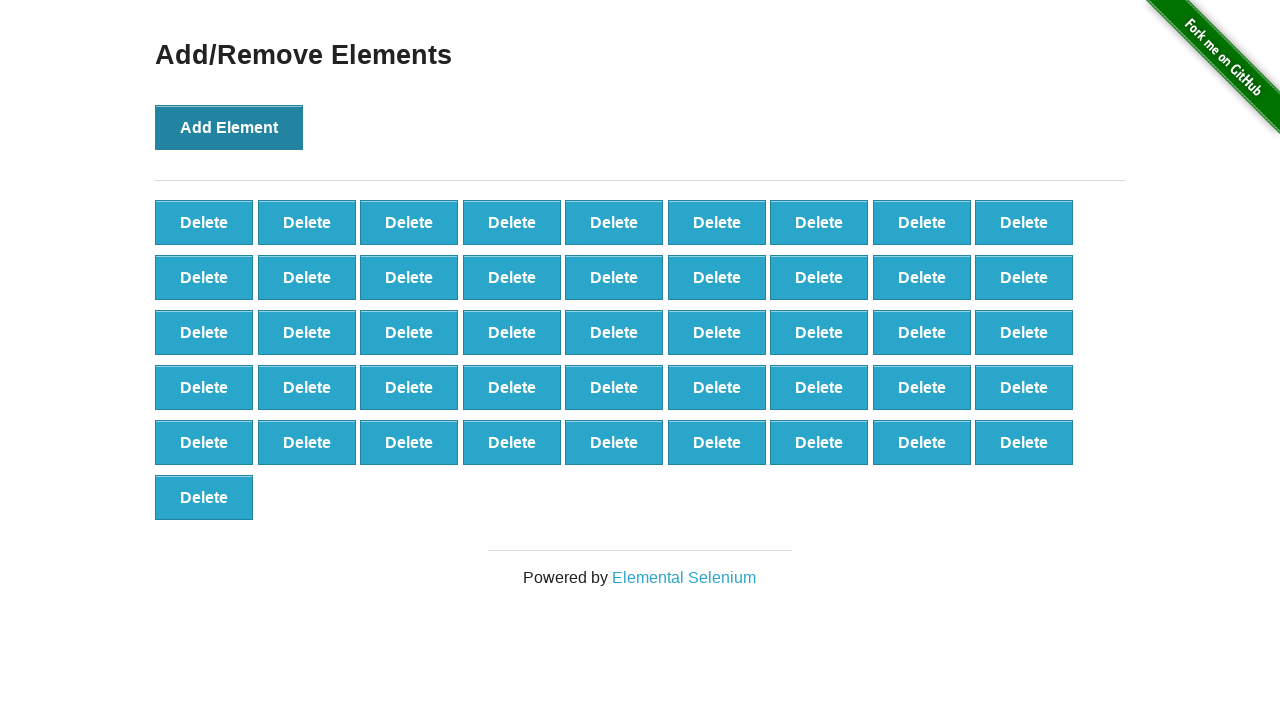

Clicked 'Add Element' button (iteration 47/100) at (229, 127) on xpath=//button[@onclick='addElement()']
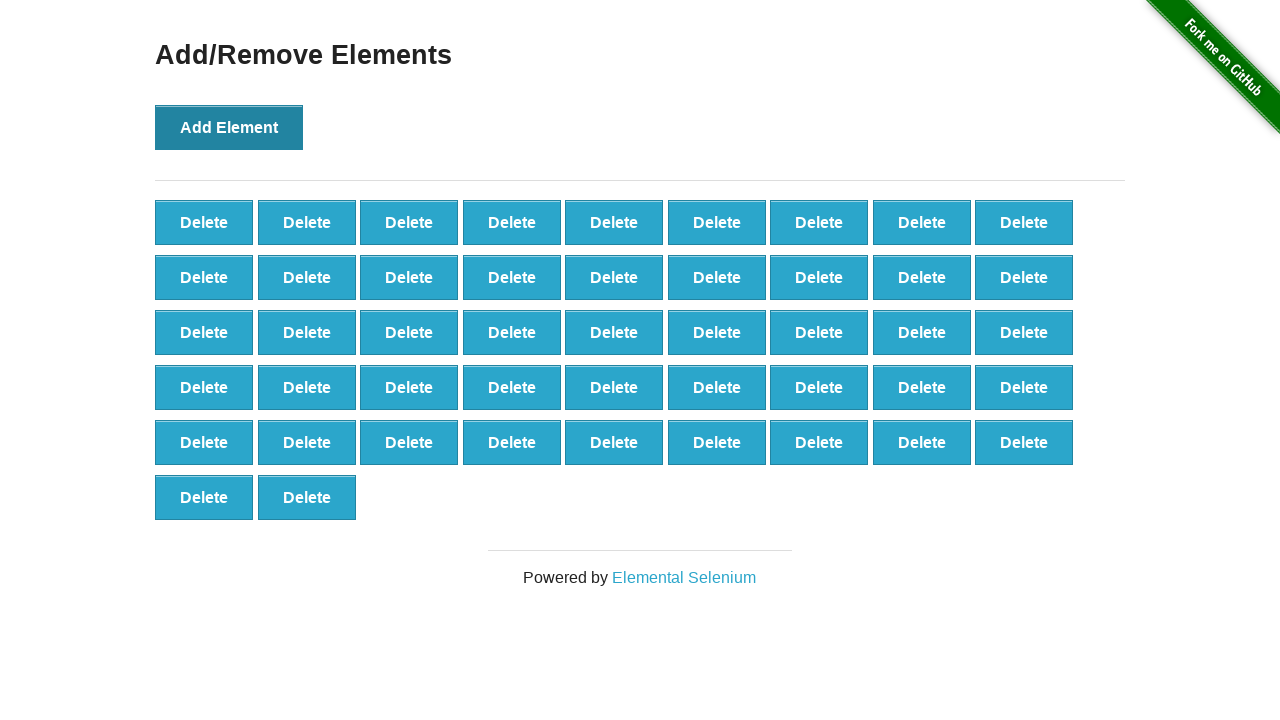

Clicked 'Add Element' button (iteration 48/100) at (229, 127) on xpath=//button[@onclick='addElement()']
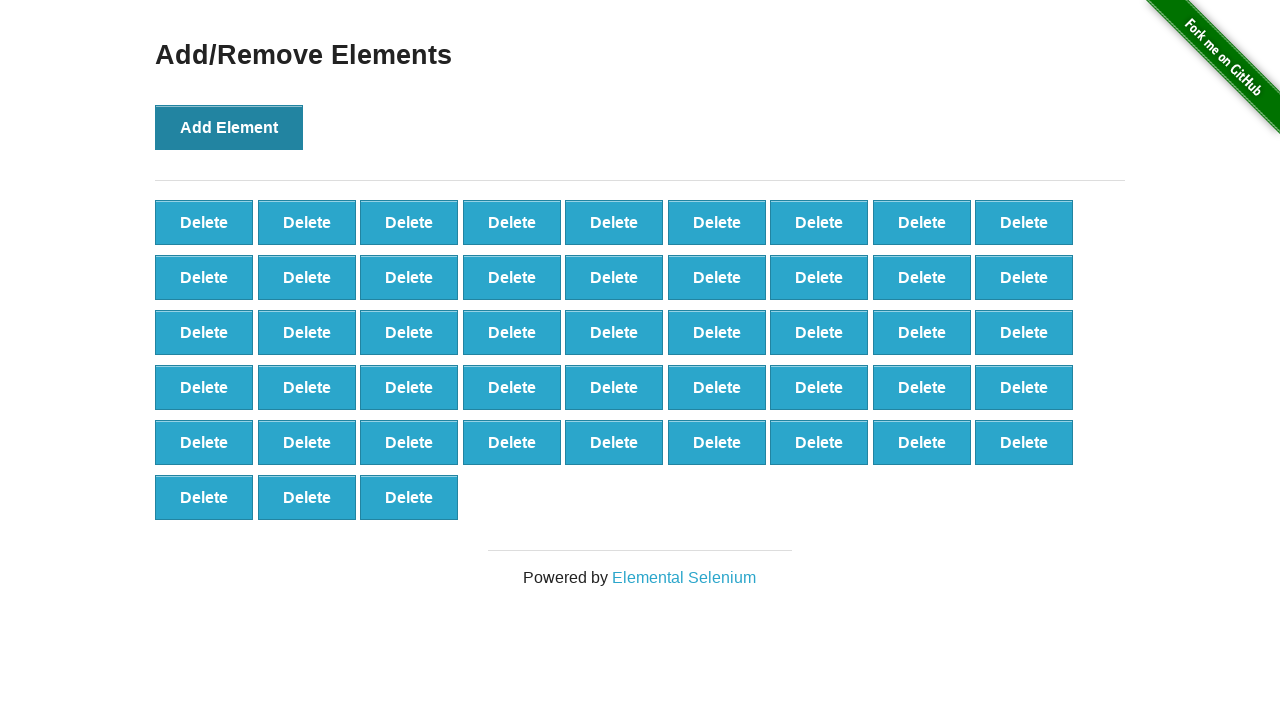

Clicked 'Add Element' button (iteration 49/100) at (229, 127) on xpath=//button[@onclick='addElement()']
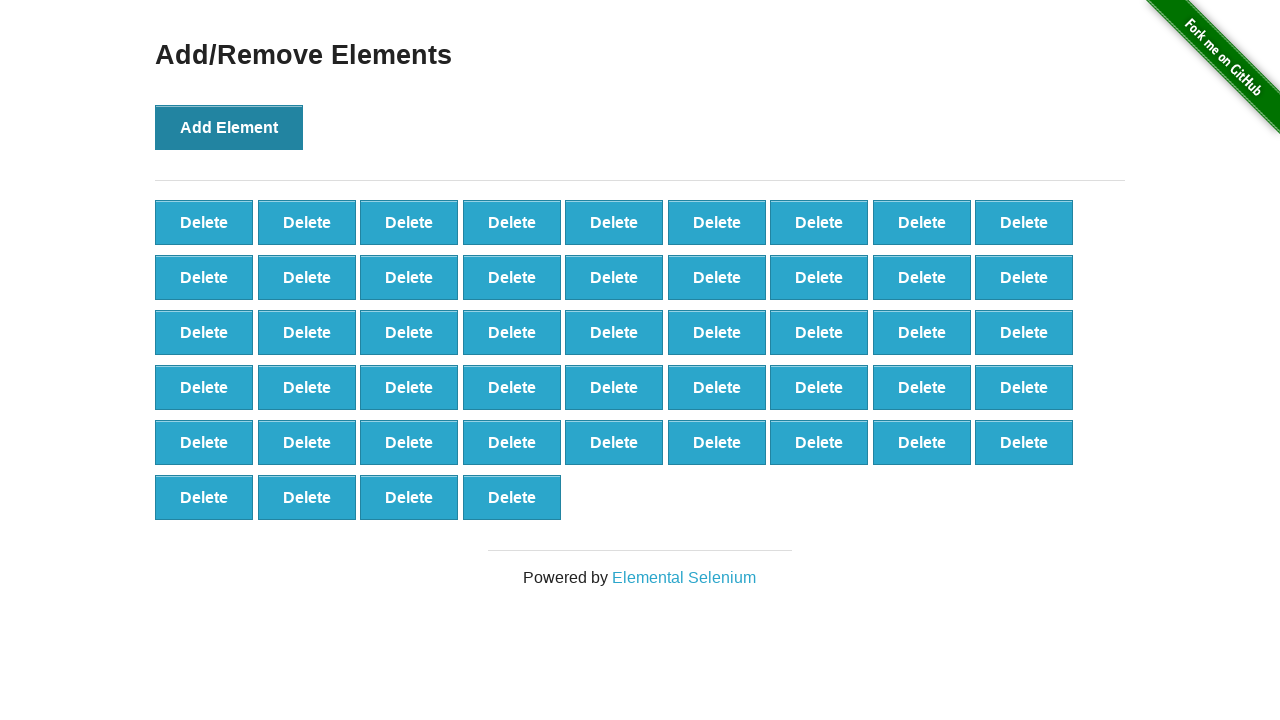

Clicked 'Add Element' button (iteration 50/100) at (229, 127) on xpath=//button[@onclick='addElement()']
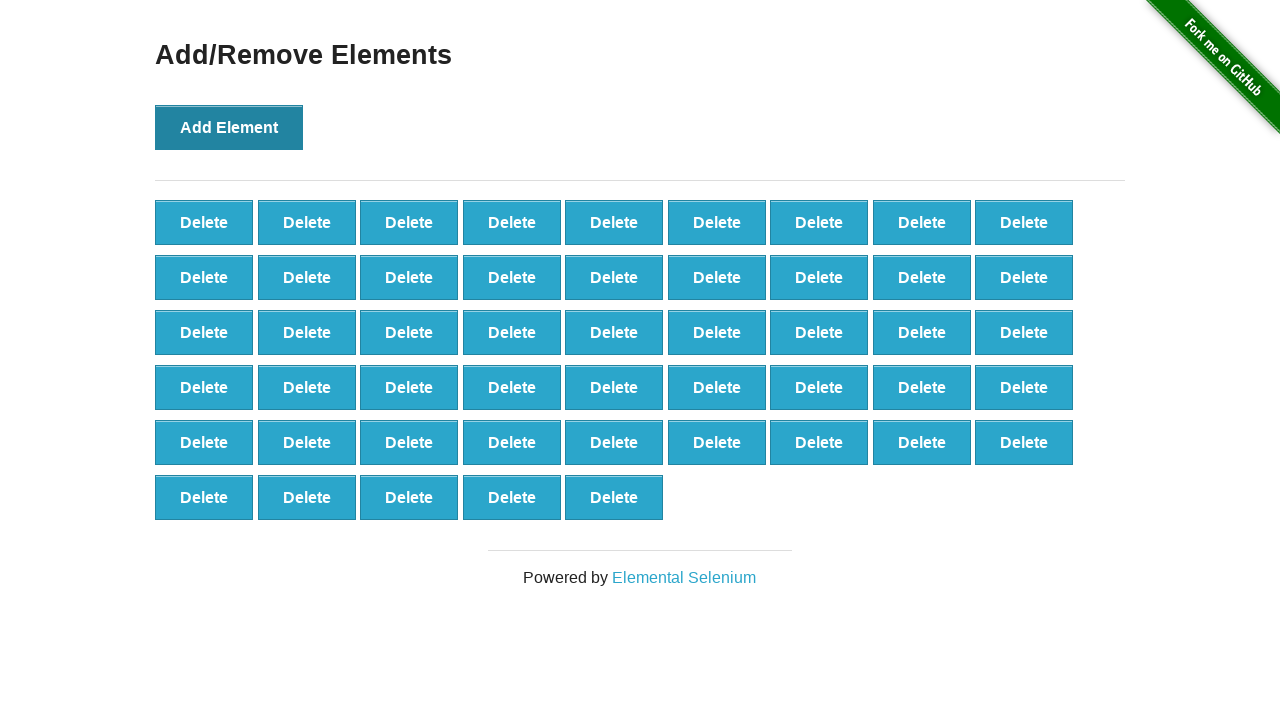

Clicked 'Add Element' button (iteration 51/100) at (229, 127) on xpath=//button[@onclick='addElement()']
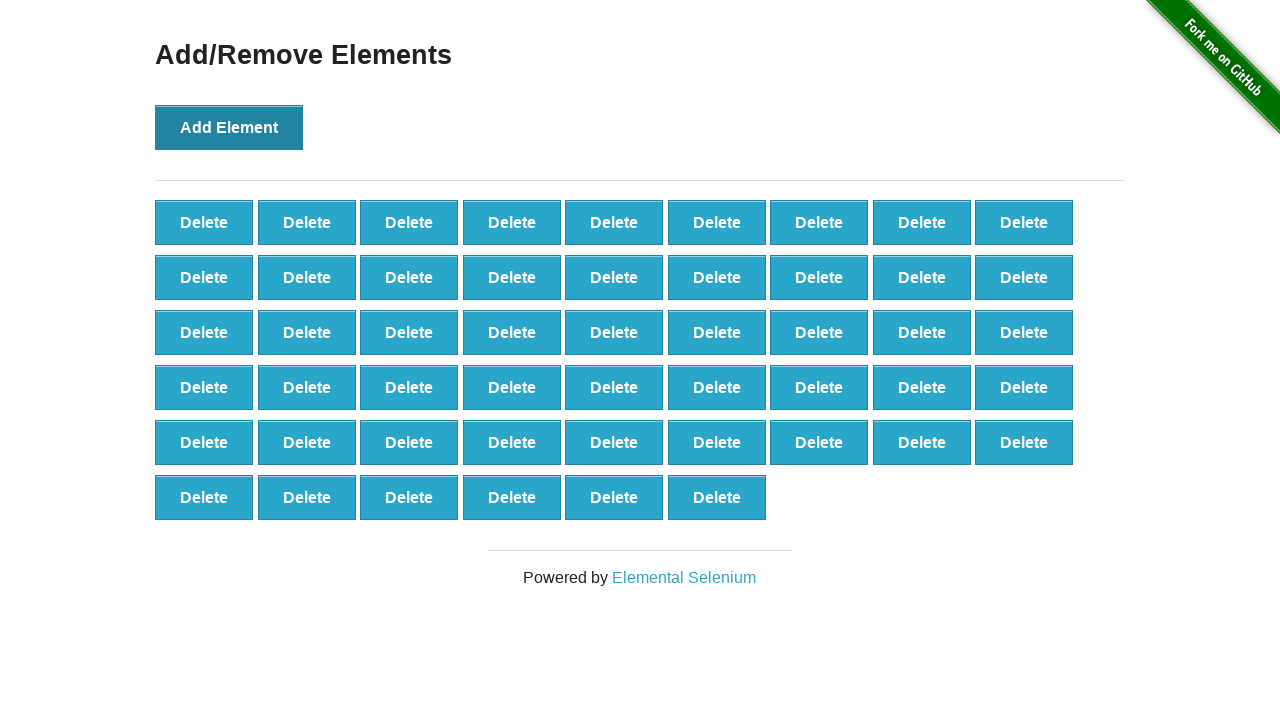

Clicked 'Add Element' button (iteration 52/100) at (229, 127) on xpath=//button[@onclick='addElement()']
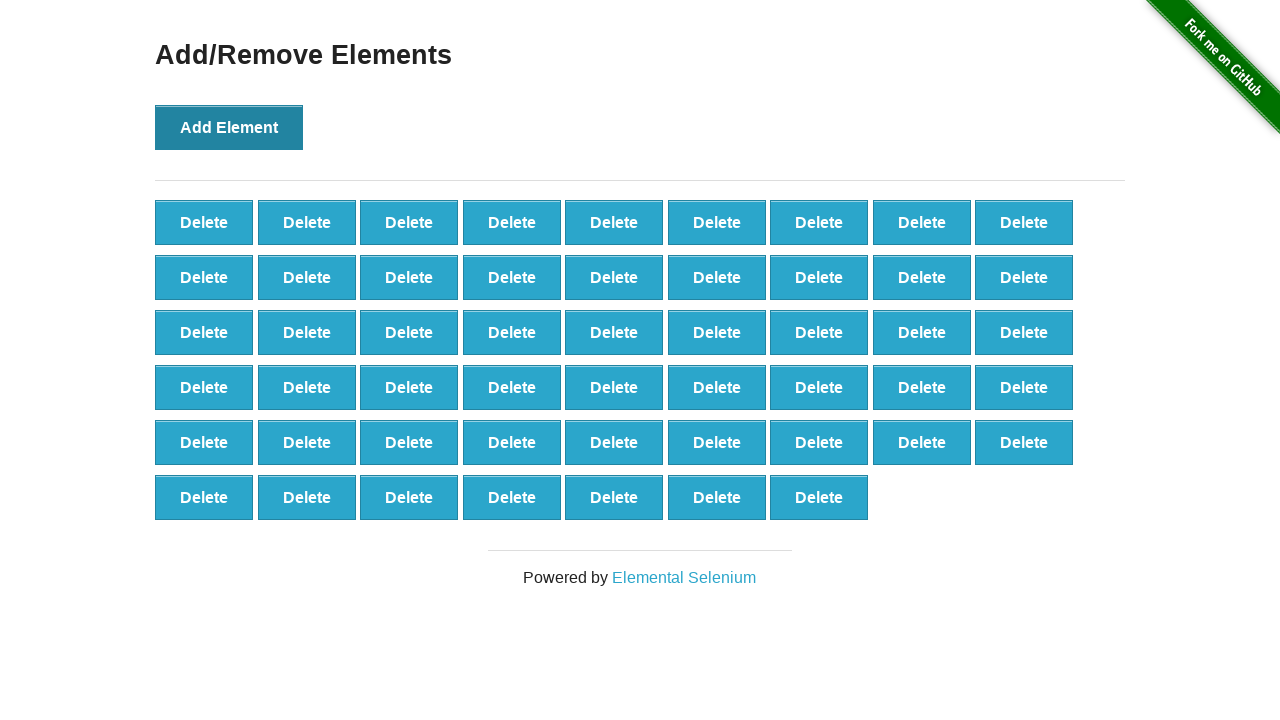

Clicked 'Add Element' button (iteration 53/100) at (229, 127) on xpath=//button[@onclick='addElement()']
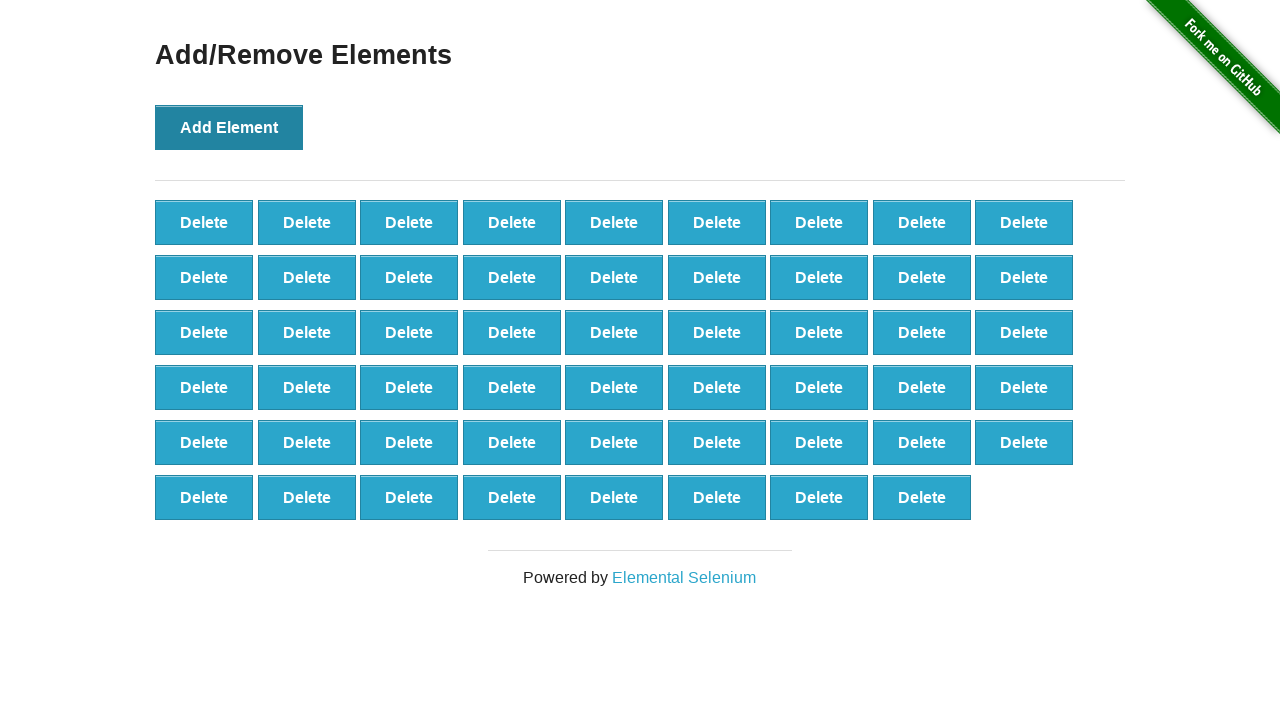

Clicked 'Add Element' button (iteration 54/100) at (229, 127) on xpath=//button[@onclick='addElement()']
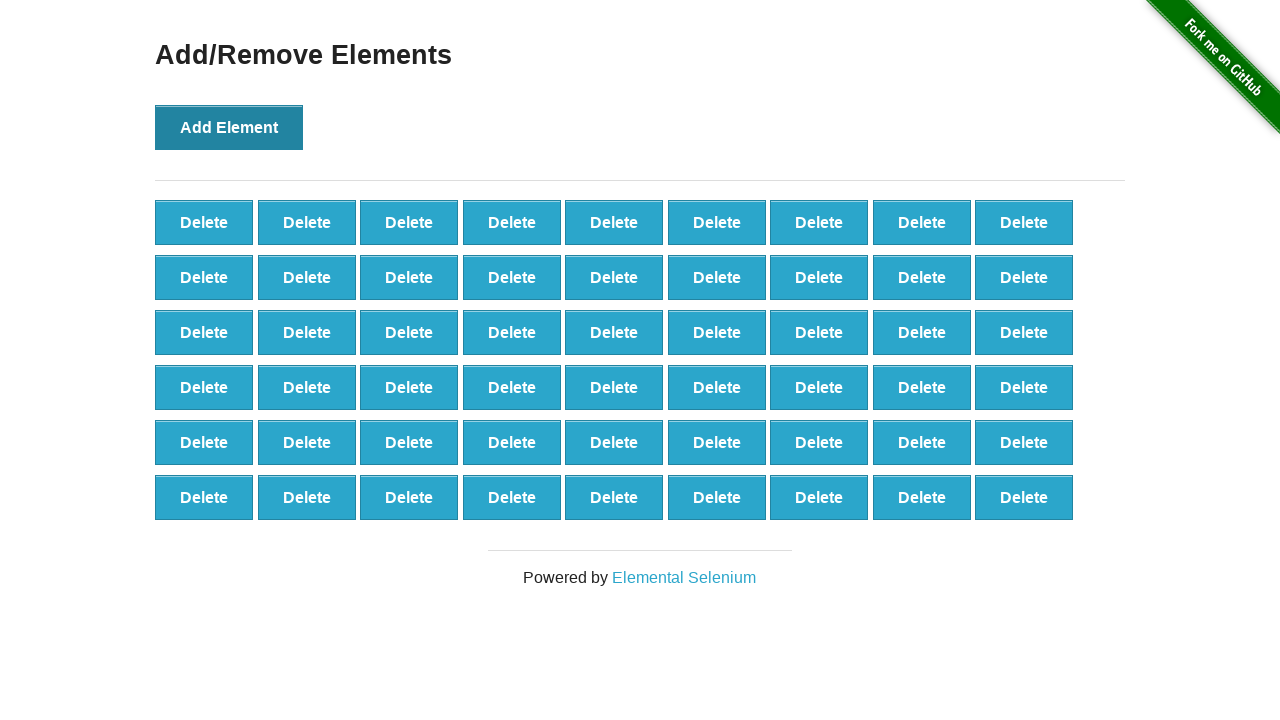

Clicked 'Add Element' button (iteration 55/100) at (229, 127) on xpath=//button[@onclick='addElement()']
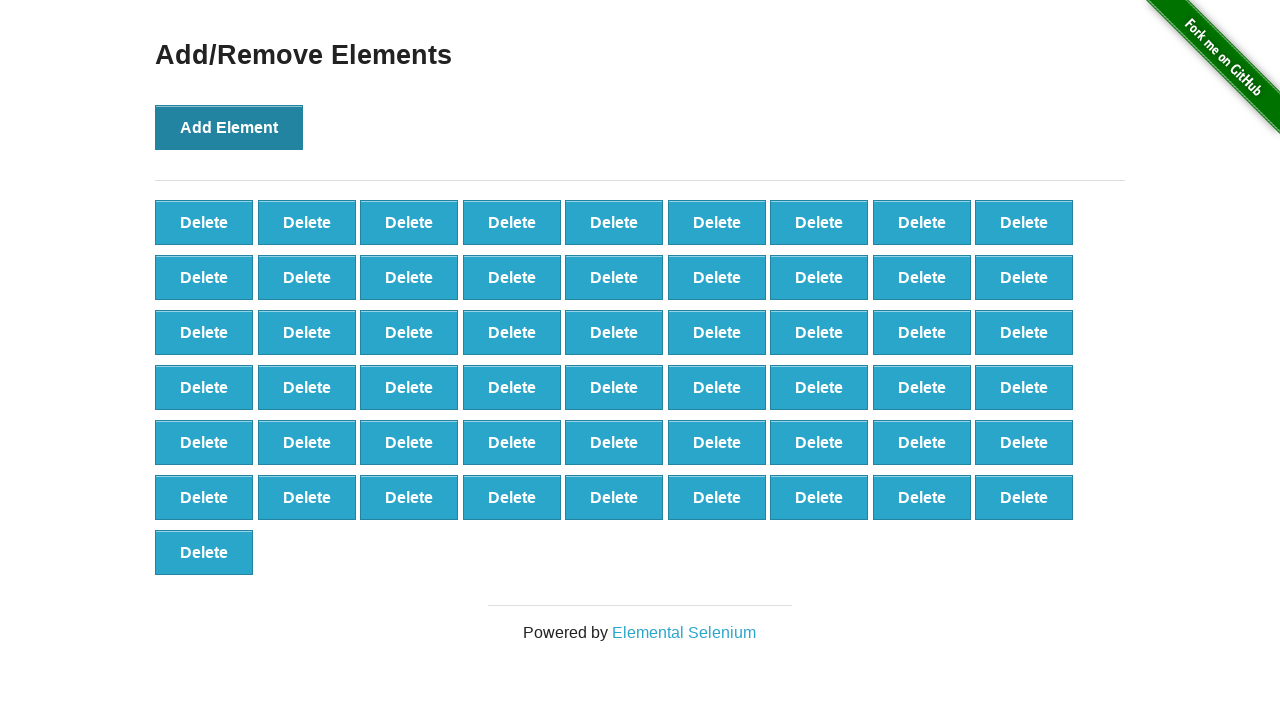

Clicked 'Add Element' button (iteration 56/100) at (229, 127) on xpath=//button[@onclick='addElement()']
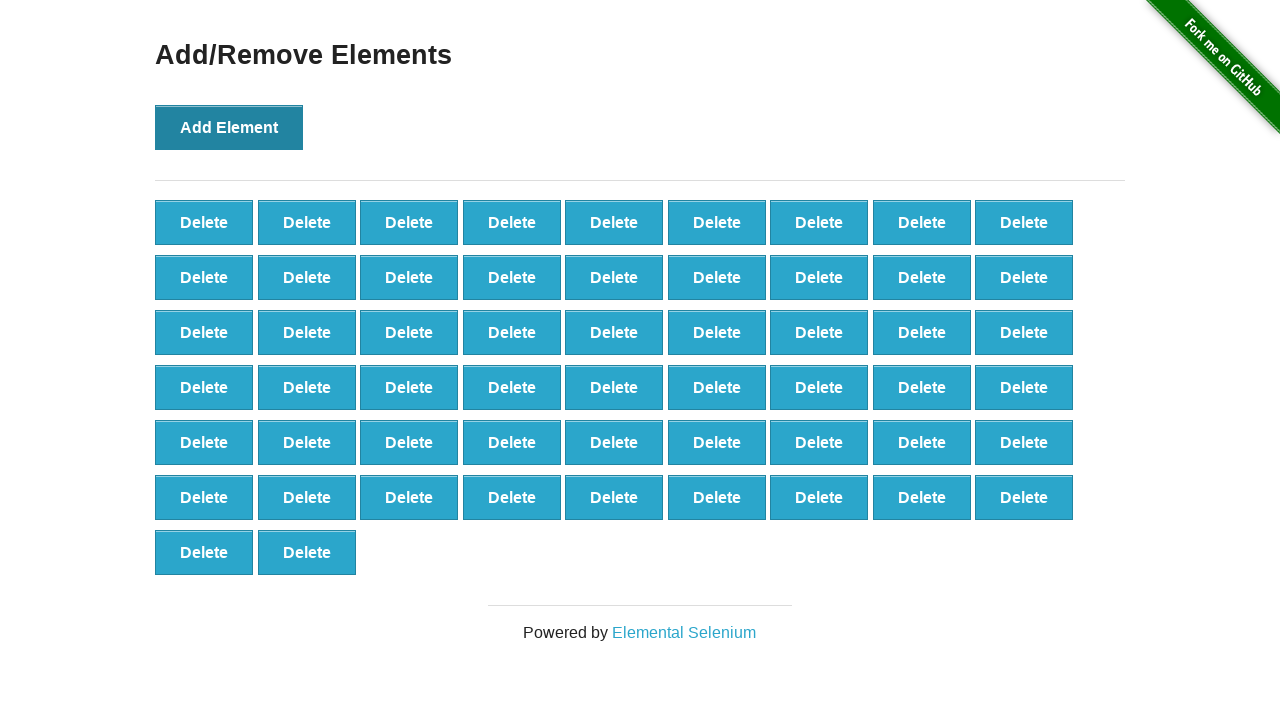

Clicked 'Add Element' button (iteration 57/100) at (229, 127) on xpath=//button[@onclick='addElement()']
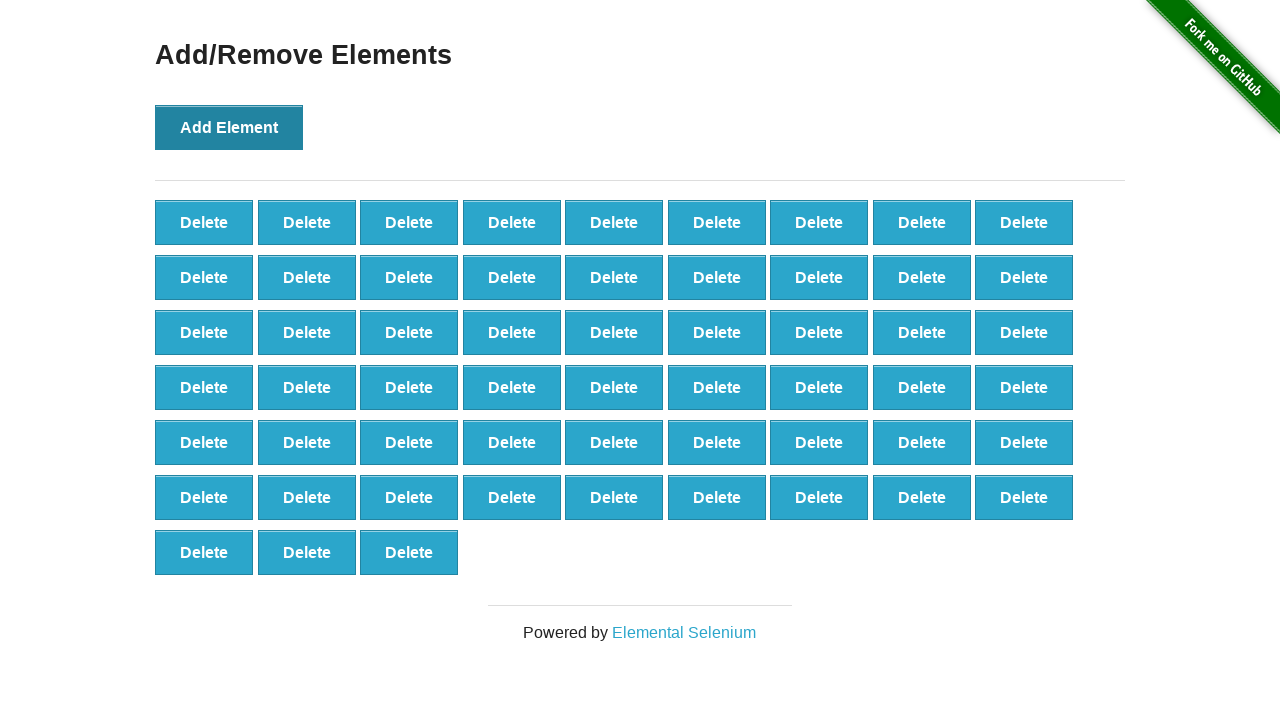

Clicked 'Add Element' button (iteration 58/100) at (229, 127) on xpath=//button[@onclick='addElement()']
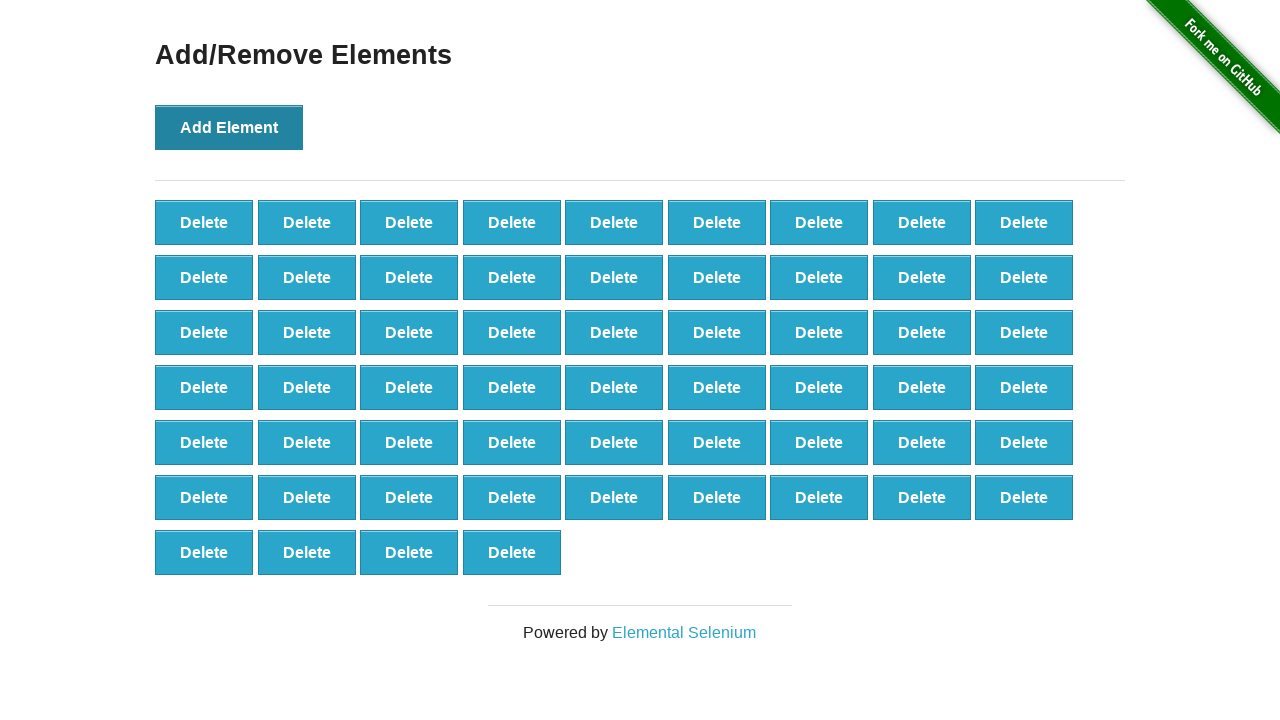

Clicked 'Add Element' button (iteration 59/100) at (229, 127) on xpath=//button[@onclick='addElement()']
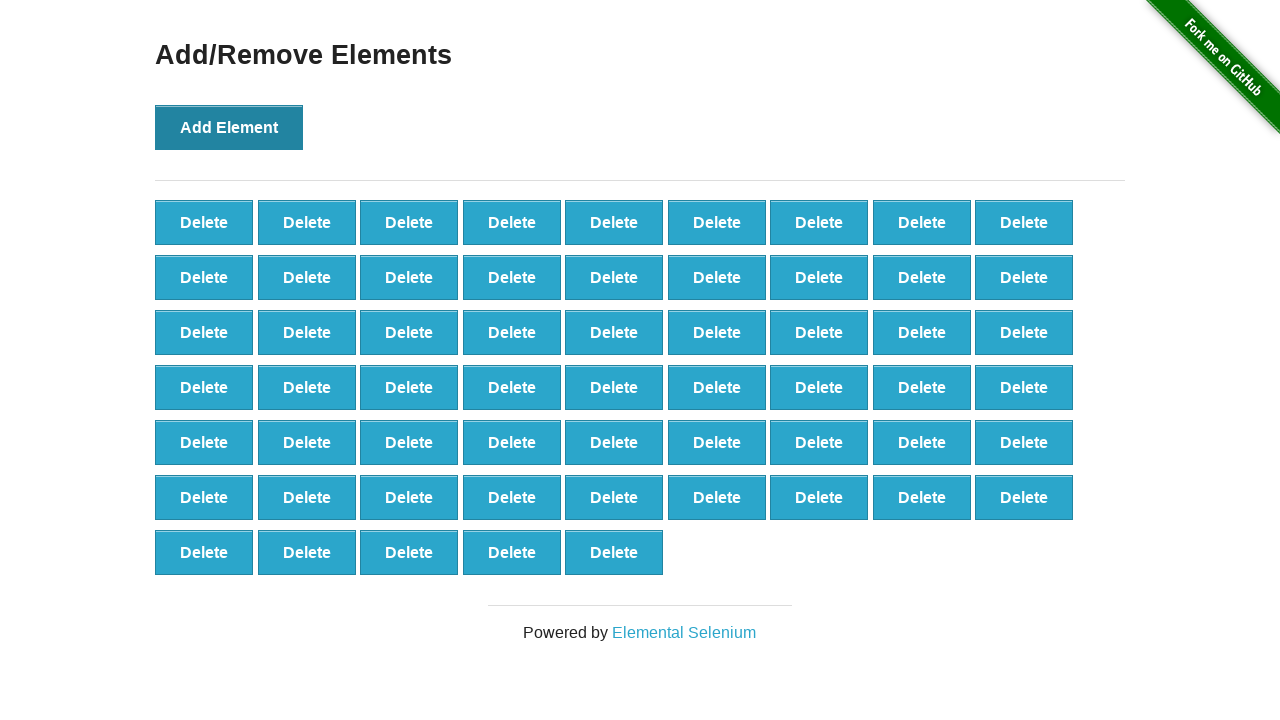

Clicked 'Add Element' button (iteration 60/100) at (229, 127) on xpath=//button[@onclick='addElement()']
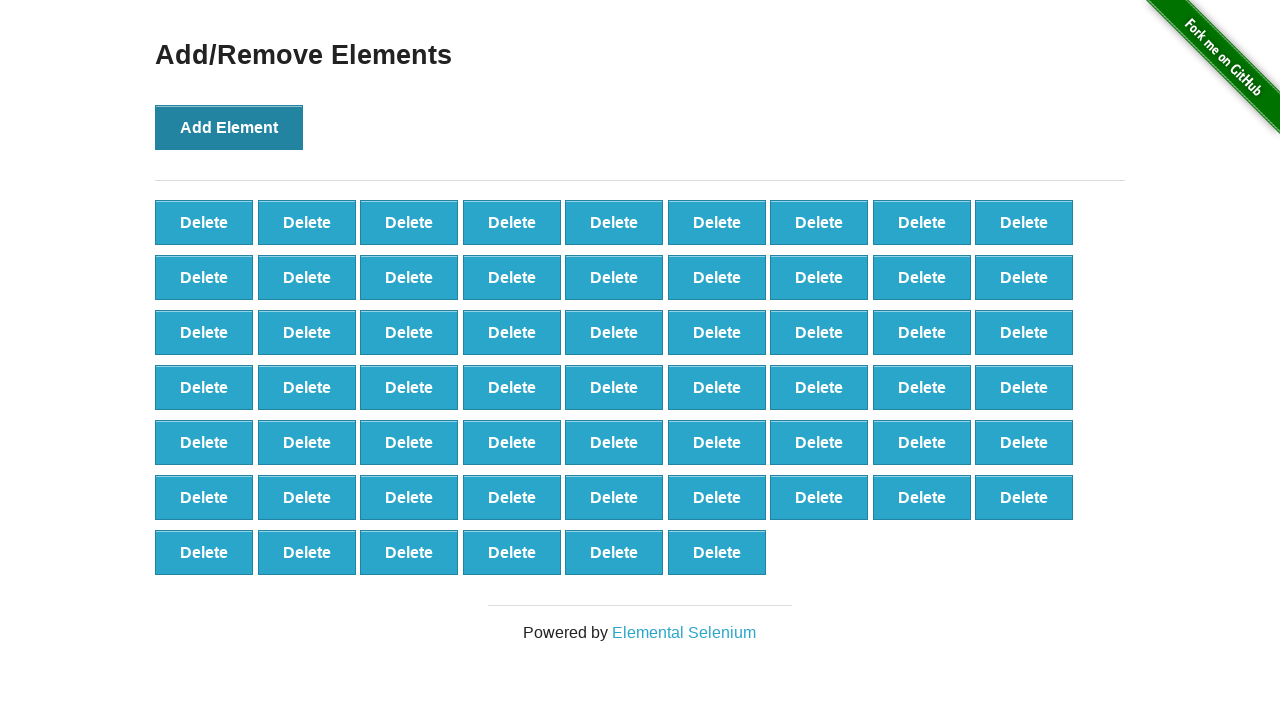

Clicked 'Add Element' button (iteration 61/100) at (229, 127) on xpath=//button[@onclick='addElement()']
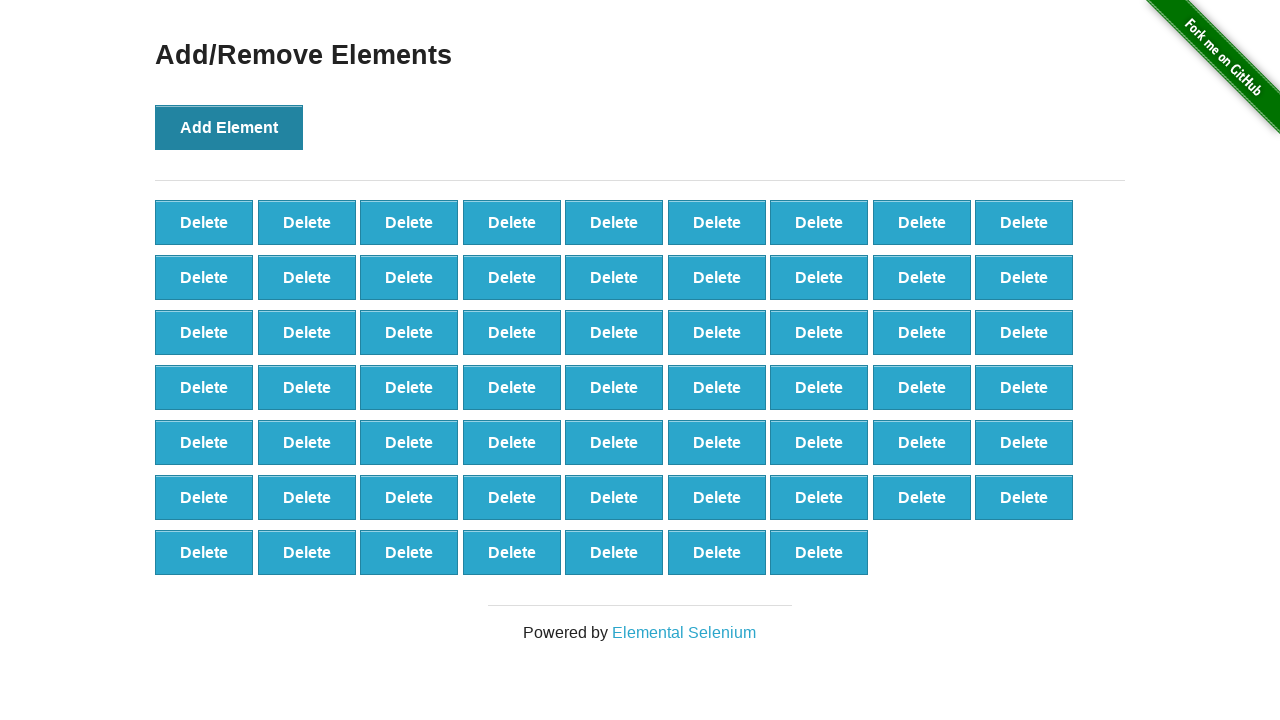

Clicked 'Add Element' button (iteration 62/100) at (229, 127) on xpath=//button[@onclick='addElement()']
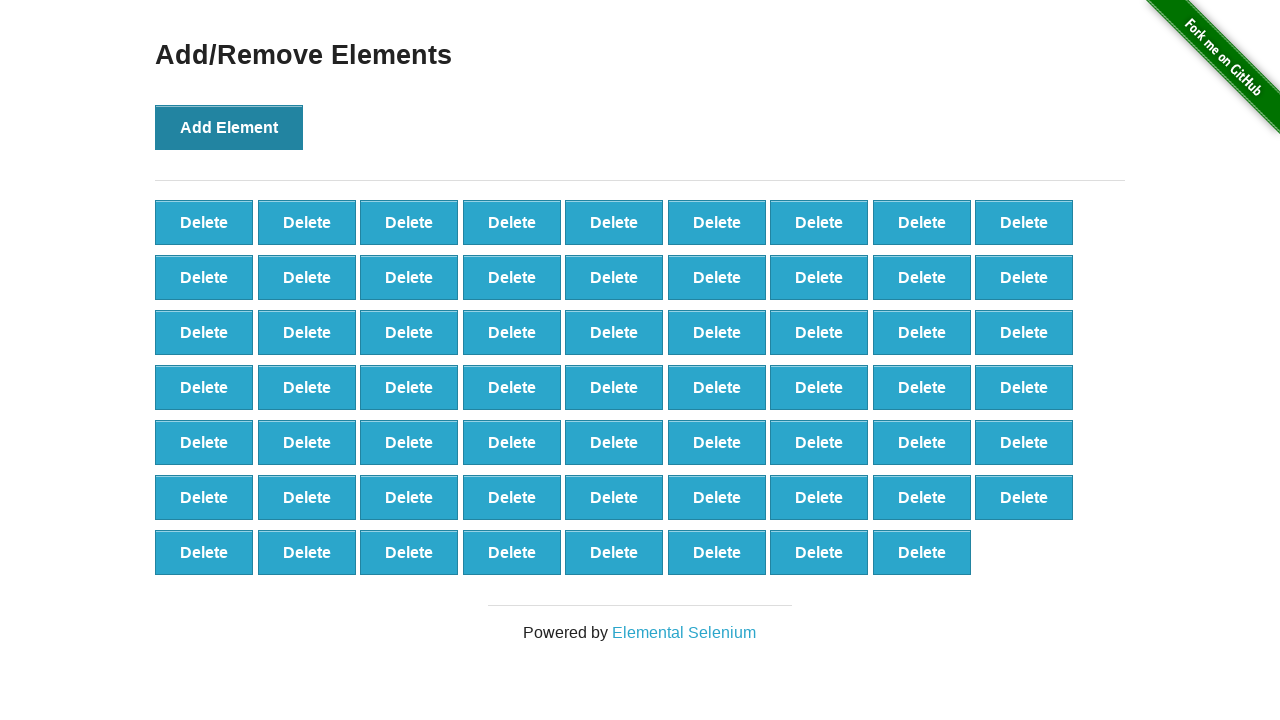

Clicked 'Add Element' button (iteration 63/100) at (229, 127) on xpath=//button[@onclick='addElement()']
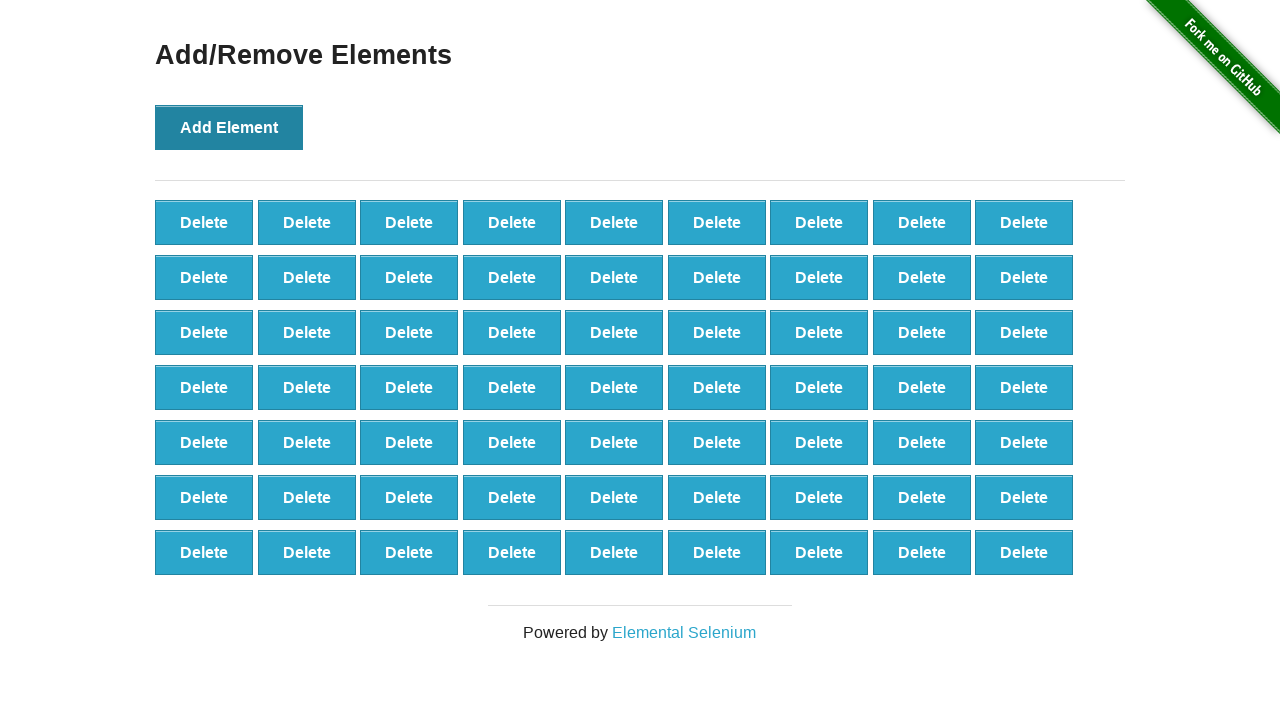

Clicked 'Add Element' button (iteration 64/100) at (229, 127) on xpath=//button[@onclick='addElement()']
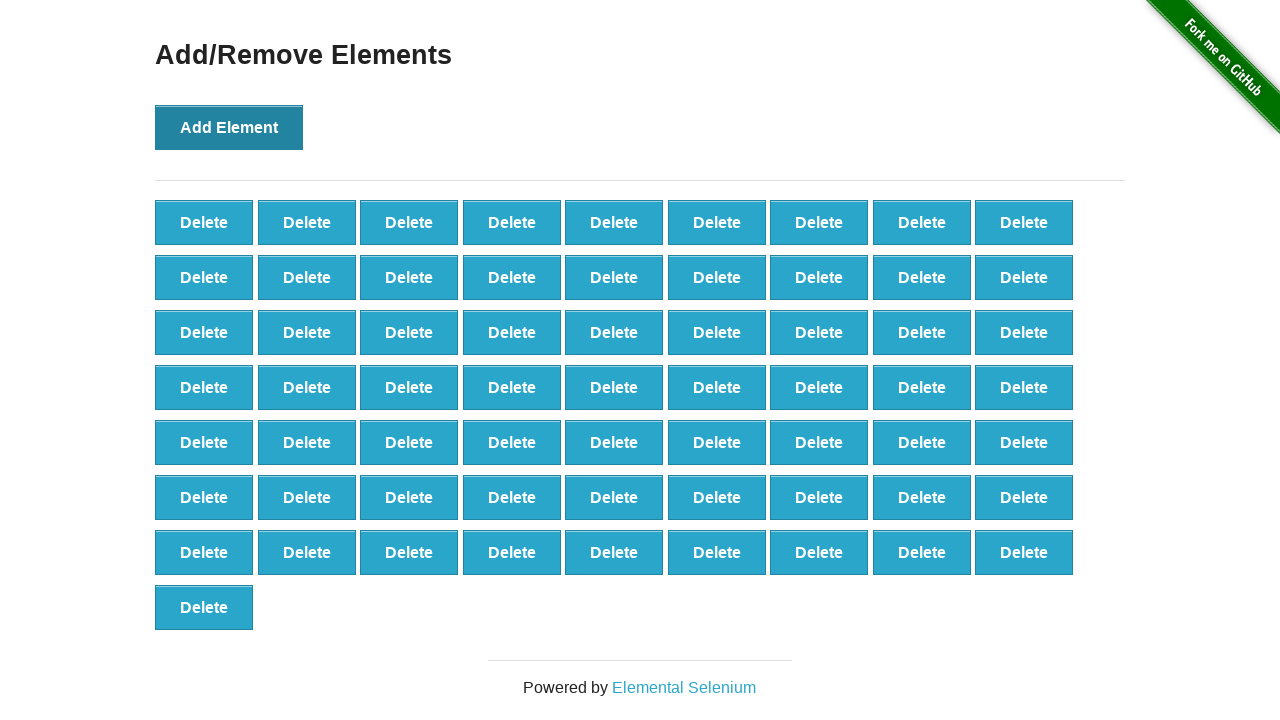

Clicked 'Add Element' button (iteration 65/100) at (229, 127) on xpath=//button[@onclick='addElement()']
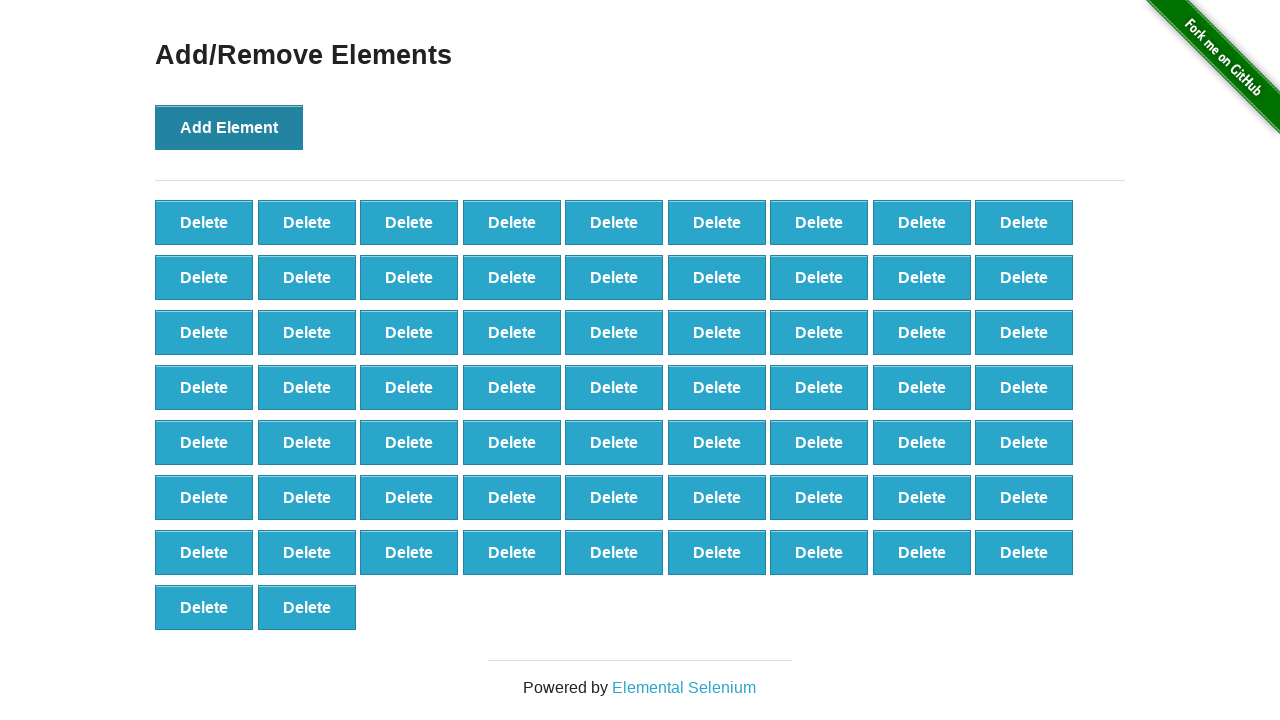

Clicked 'Add Element' button (iteration 66/100) at (229, 127) on xpath=//button[@onclick='addElement()']
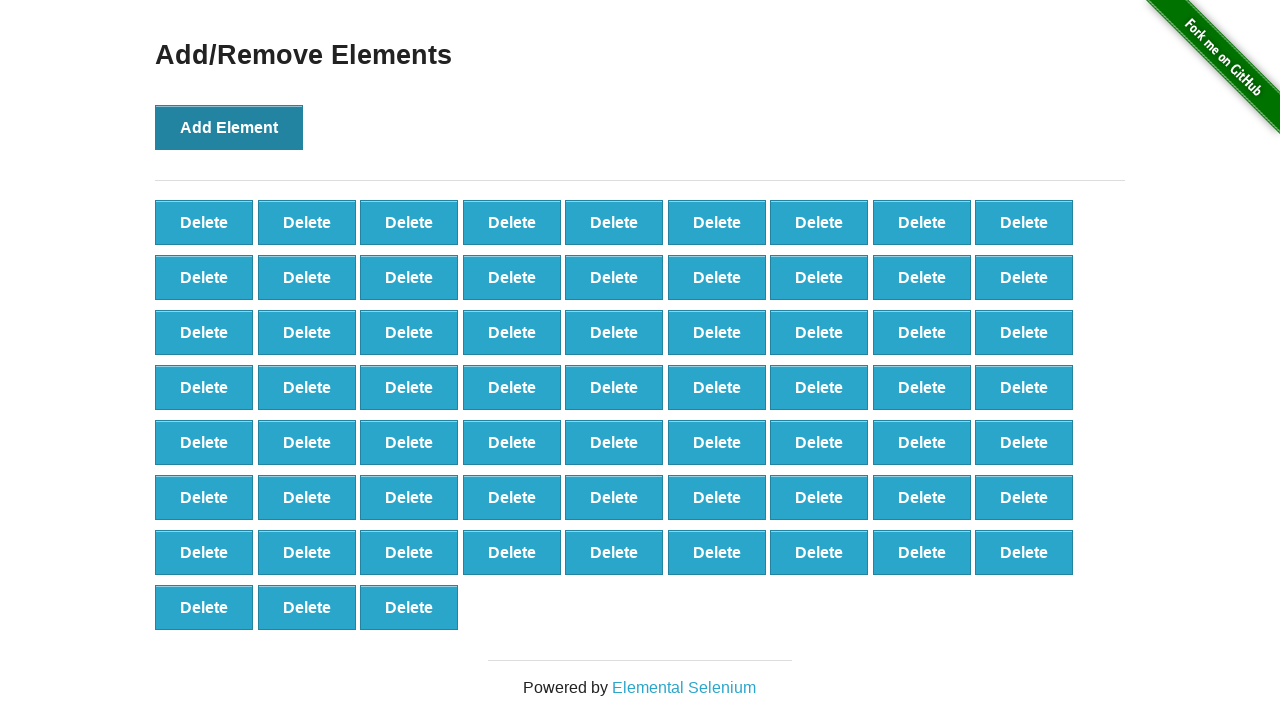

Clicked 'Add Element' button (iteration 67/100) at (229, 127) on xpath=//button[@onclick='addElement()']
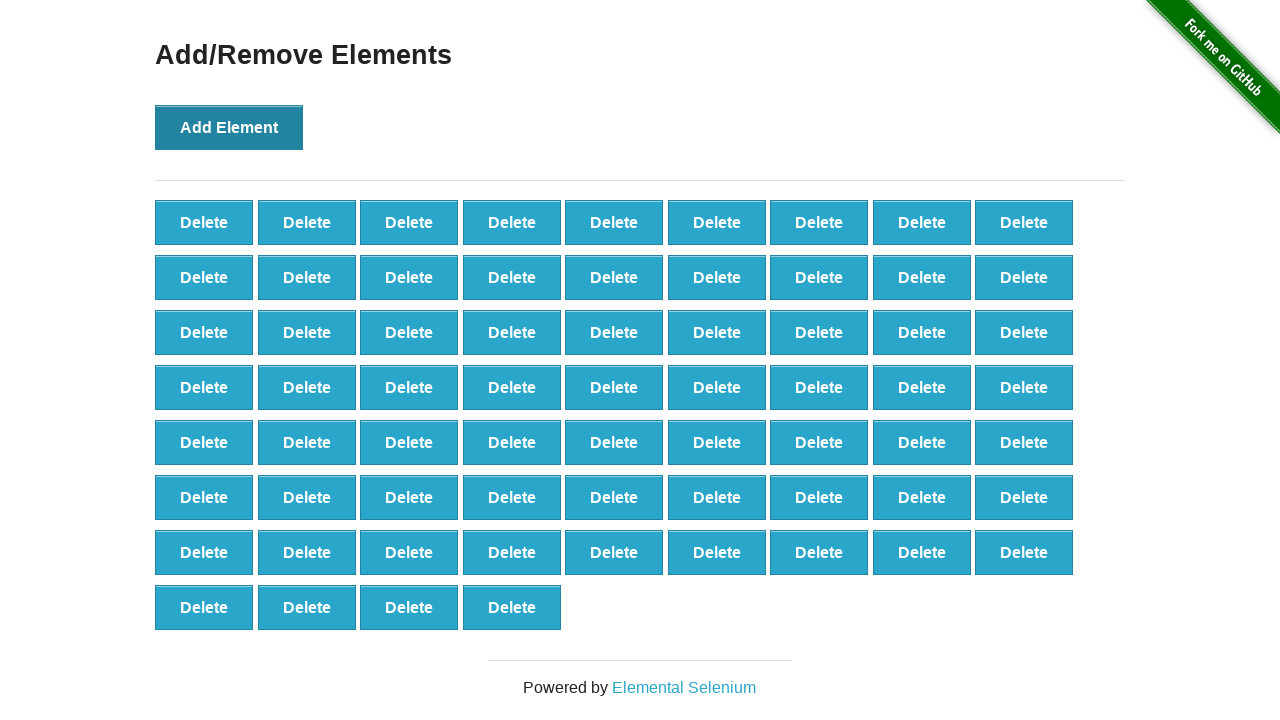

Clicked 'Add Element' button (iteration 68/100) at (229, 127) on xpath=//button[@onclick='addElement()']
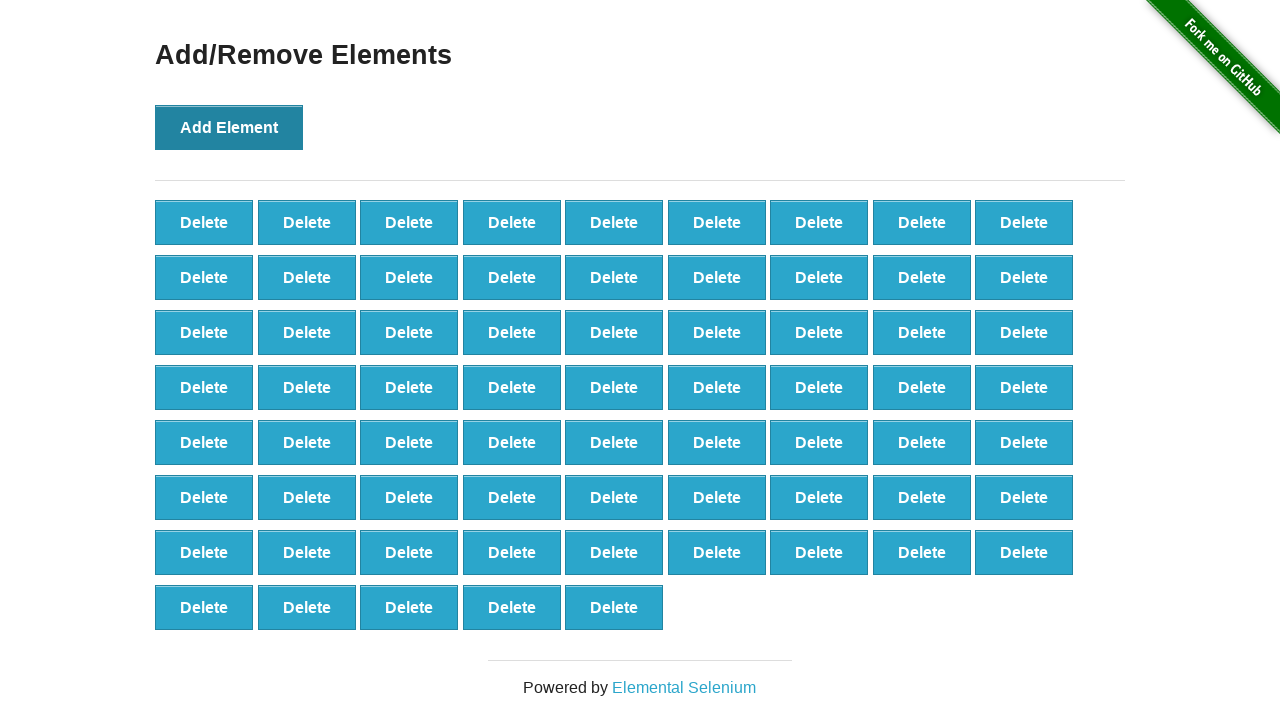

Clicked 'Add Element' button (iteration 69/100) at (229, 127) on xpath=//button[@onclick='addElement()']
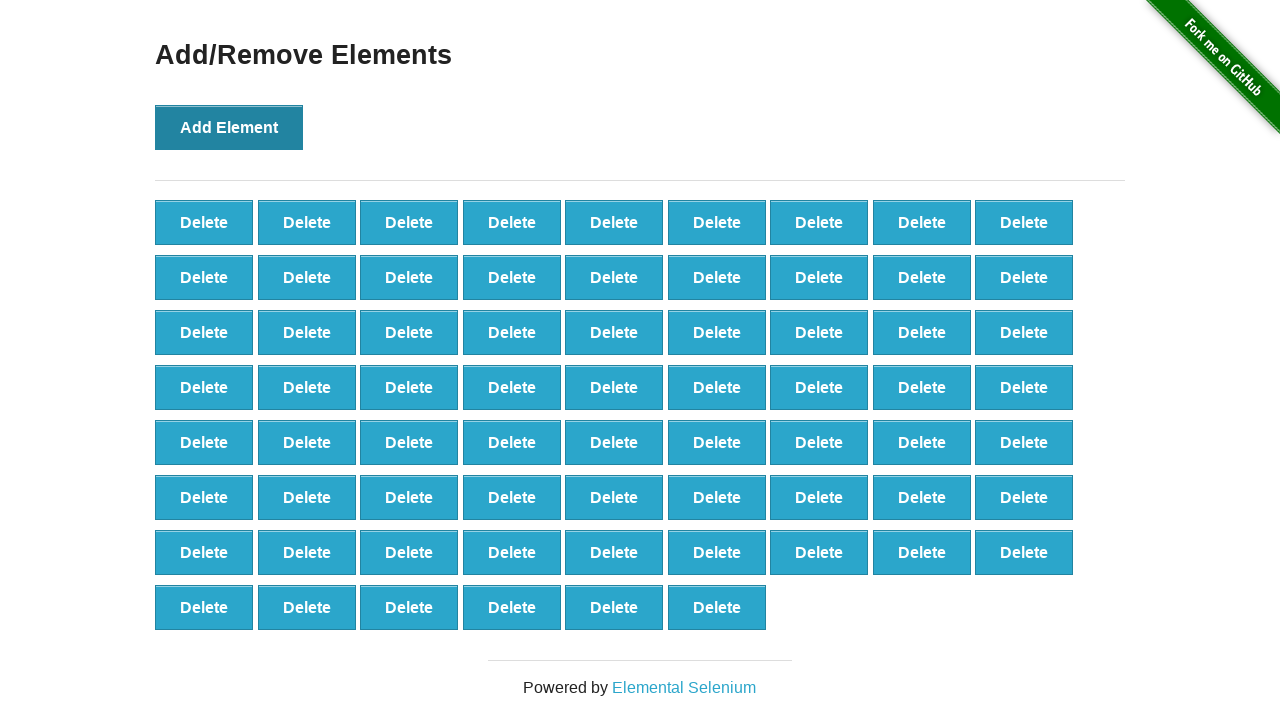

Clicked 'Add Element' button (iteration 70/100) at (229, 127) on xpath=//button[@onclick='addElement()']
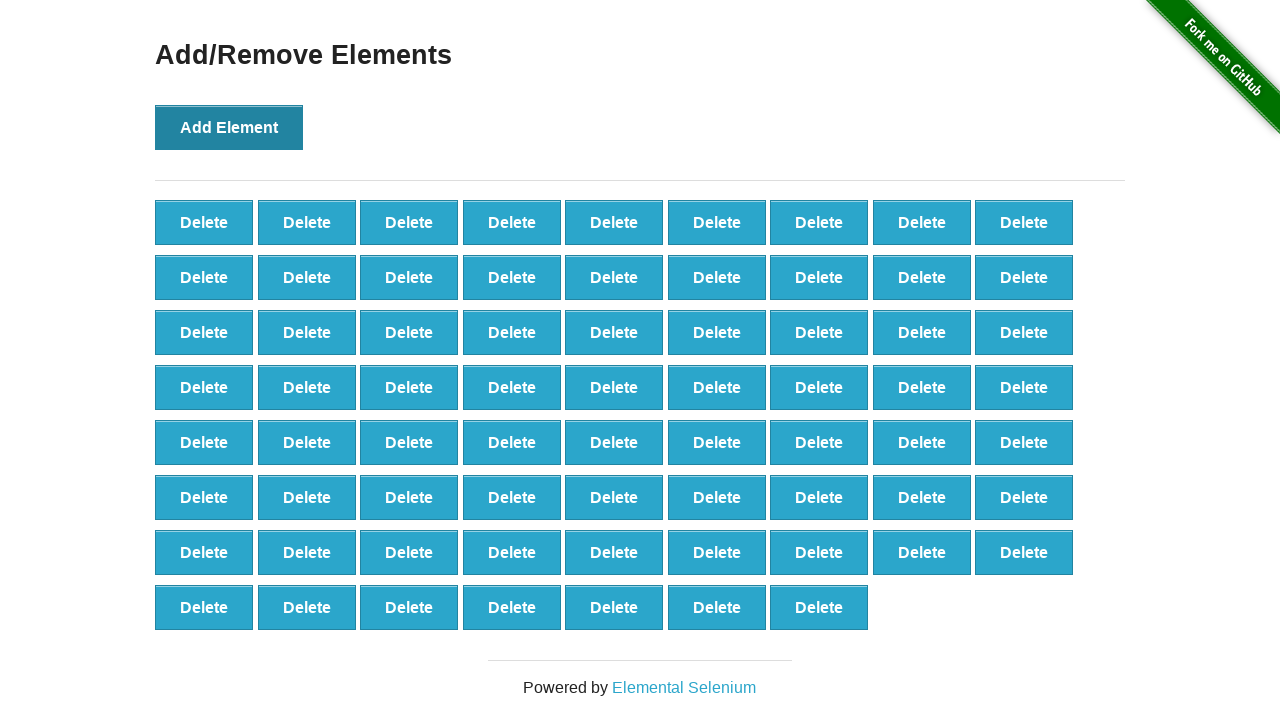

Clicked 'Add Element' button (iteration 71/100) at (229, 127) on xpath=//button[@onclick='addElement()']
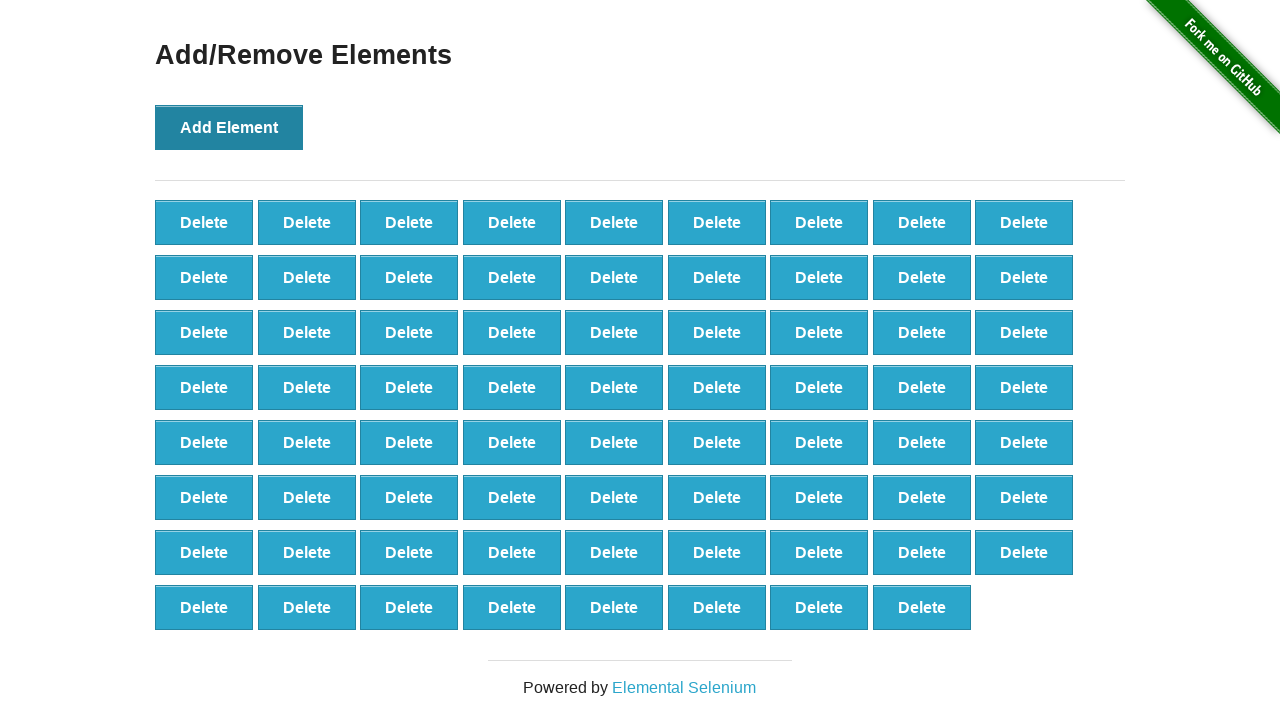

Clicked 'Add Element' button (iteration 72/100) at (229, 127) on xpath=//button[@onclick='addElement()']
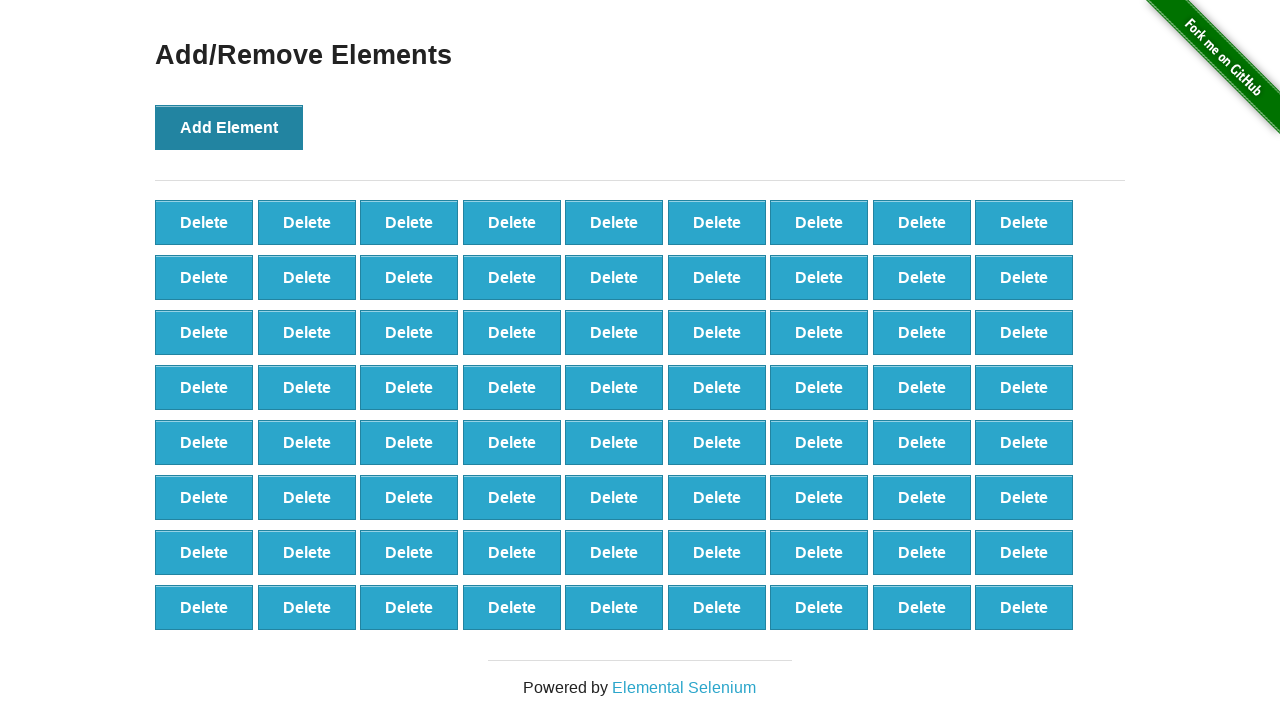

Clicked 'Add Element' button (iteration 73/100) at (229, 127) on xpath=//button[@onclick='addElement()']
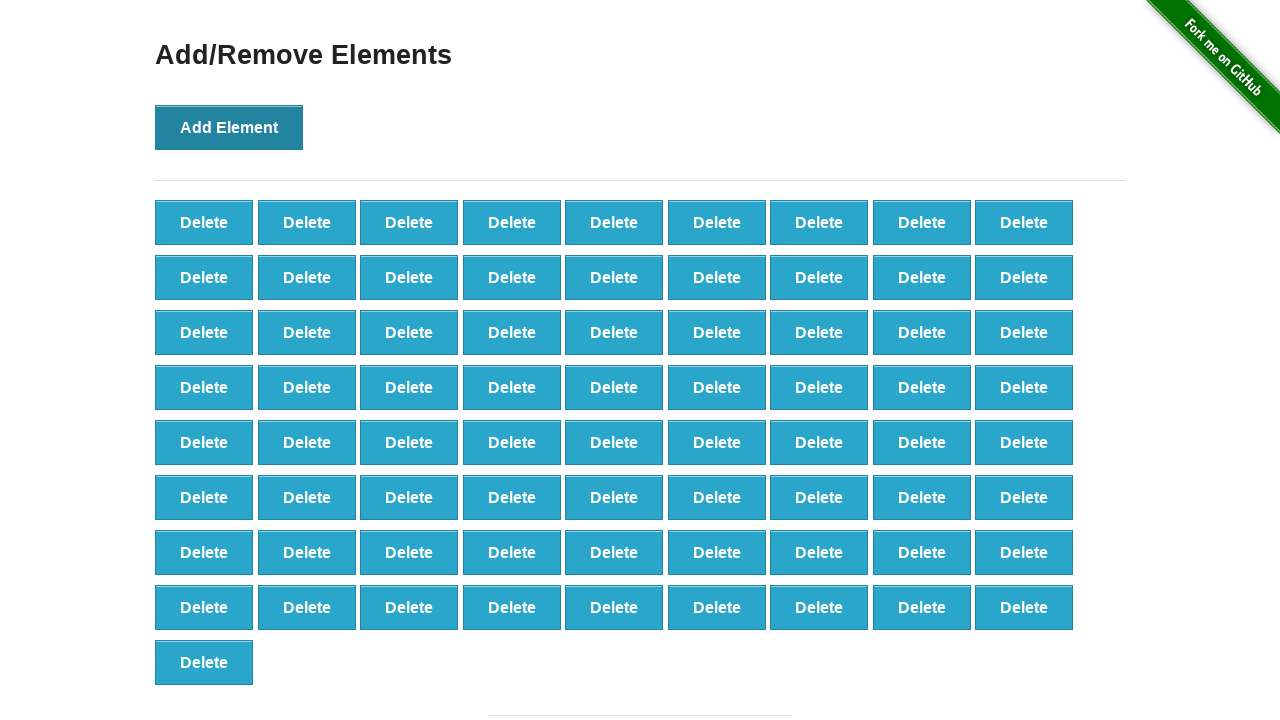

Clicked 'Add Element' button (iteration 74/100) at (229, 127) on xpath=//button[@onclick='addElement()']
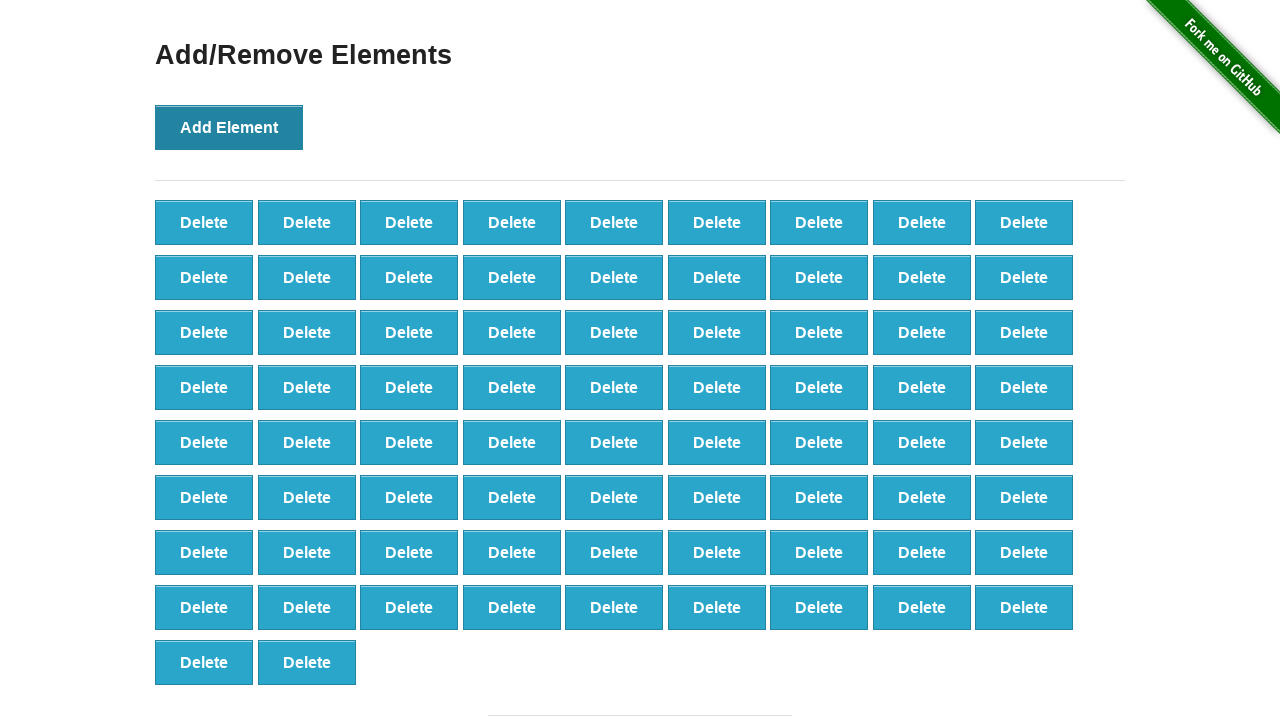

Clicked 'Add Element' button (iteration 75/100) at (229, 127) on xpath=//button[@onclick='addElement()']
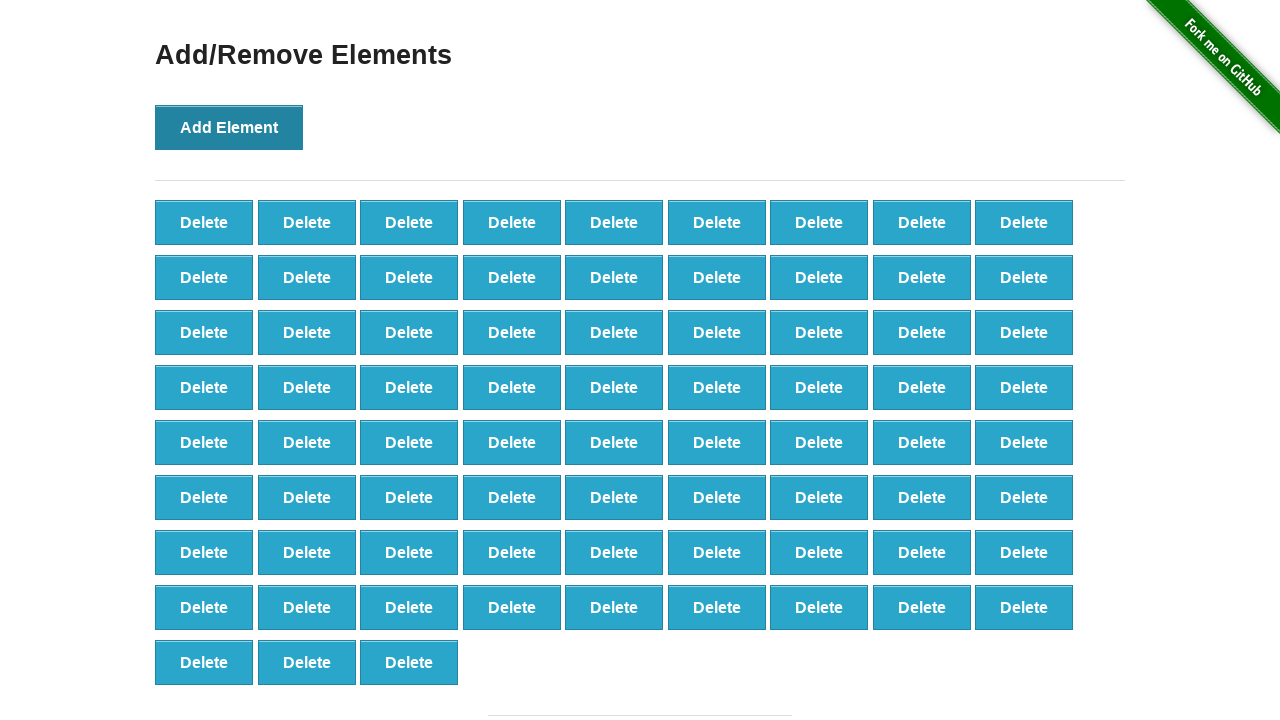

Clicked 'Add Element' button (iteration 76/100) at (229, 127) on xpath=//button[@onclick='addElement()']
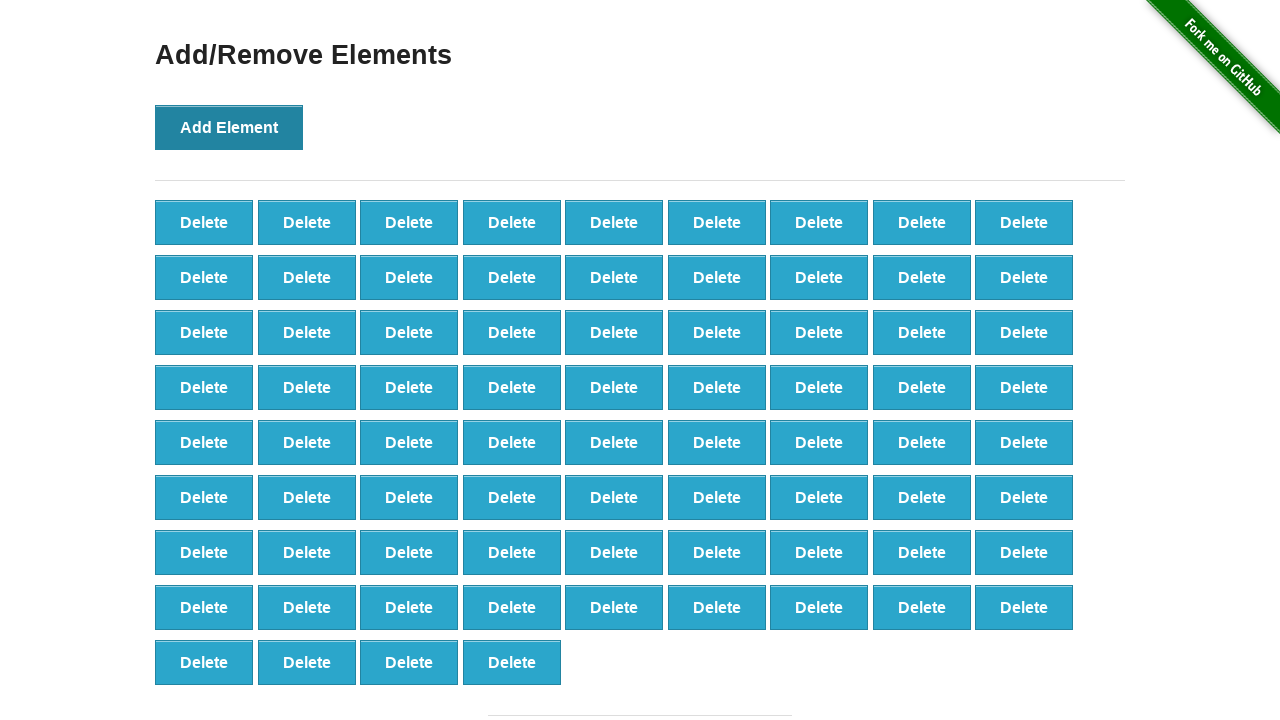

Clicked 'Add Element' button (iteration 77/100) at (229, 127) on xpath=//button[@onclick='addElement()']
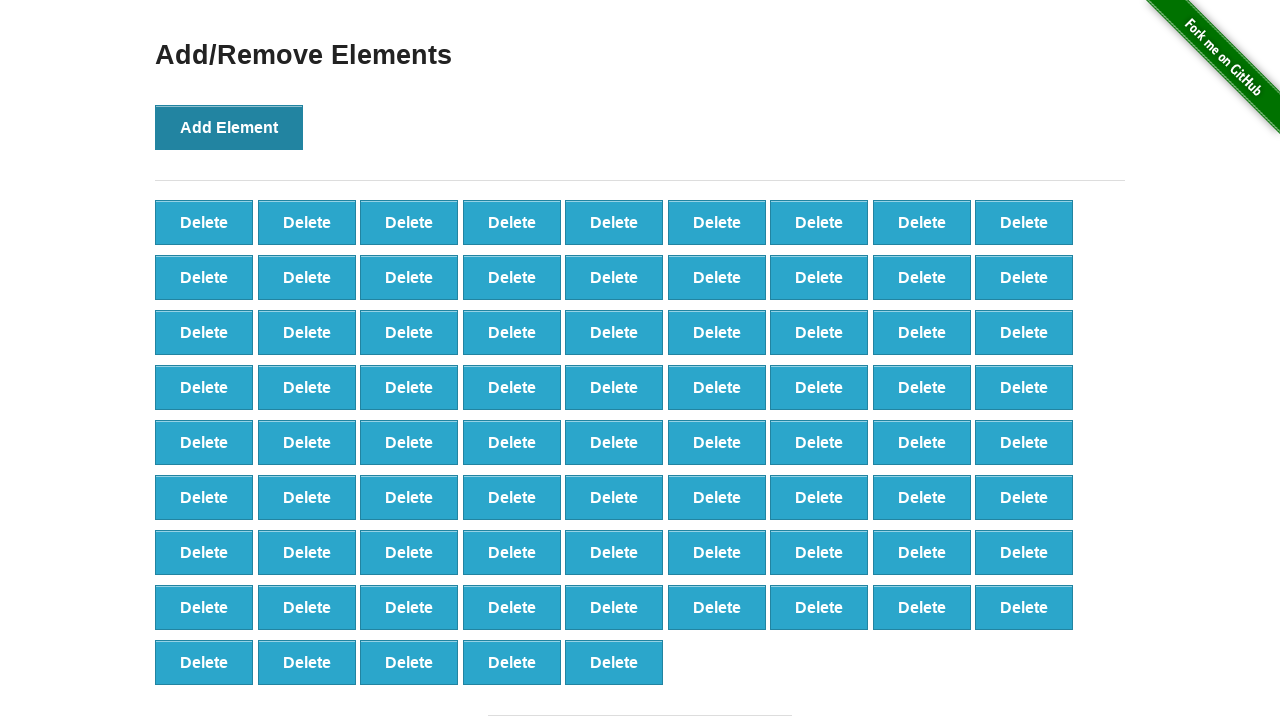

Clicked 'Add Element' button (iteration 78/100) at (229, 127) on xpath=//button[@onclick='addElement()']
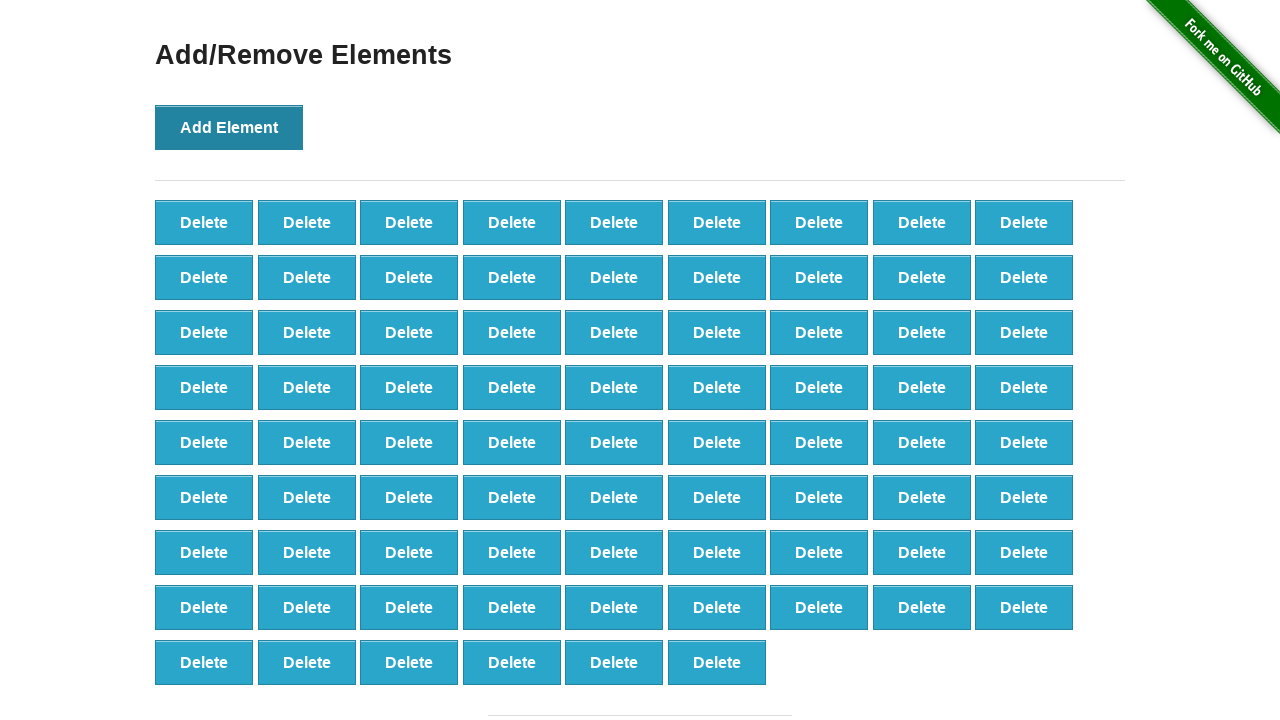

Clicked 'Add Element' button (iteration 79/100) at (229, 127) on xpath=//button[@onclick='addElement()']
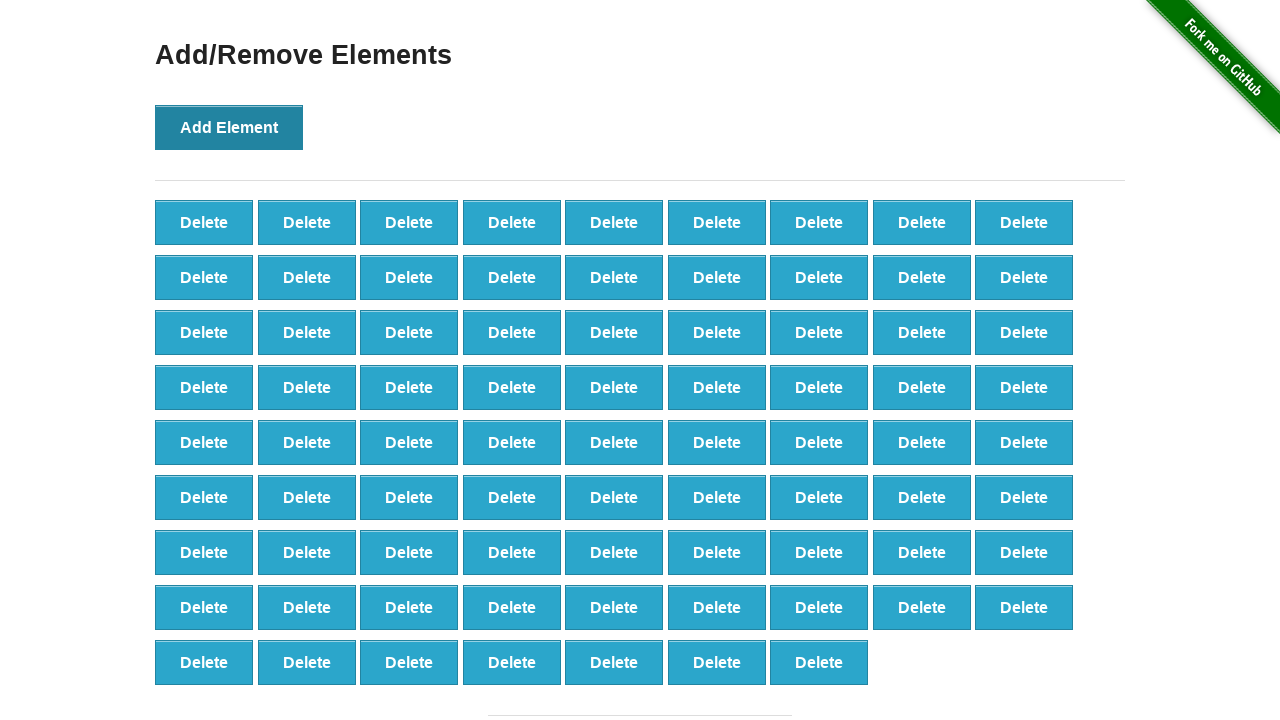

Clicked 'Add Element' button (iteration 80/100) at (229, 127) on xpath=//button[@onclick='addElement()']
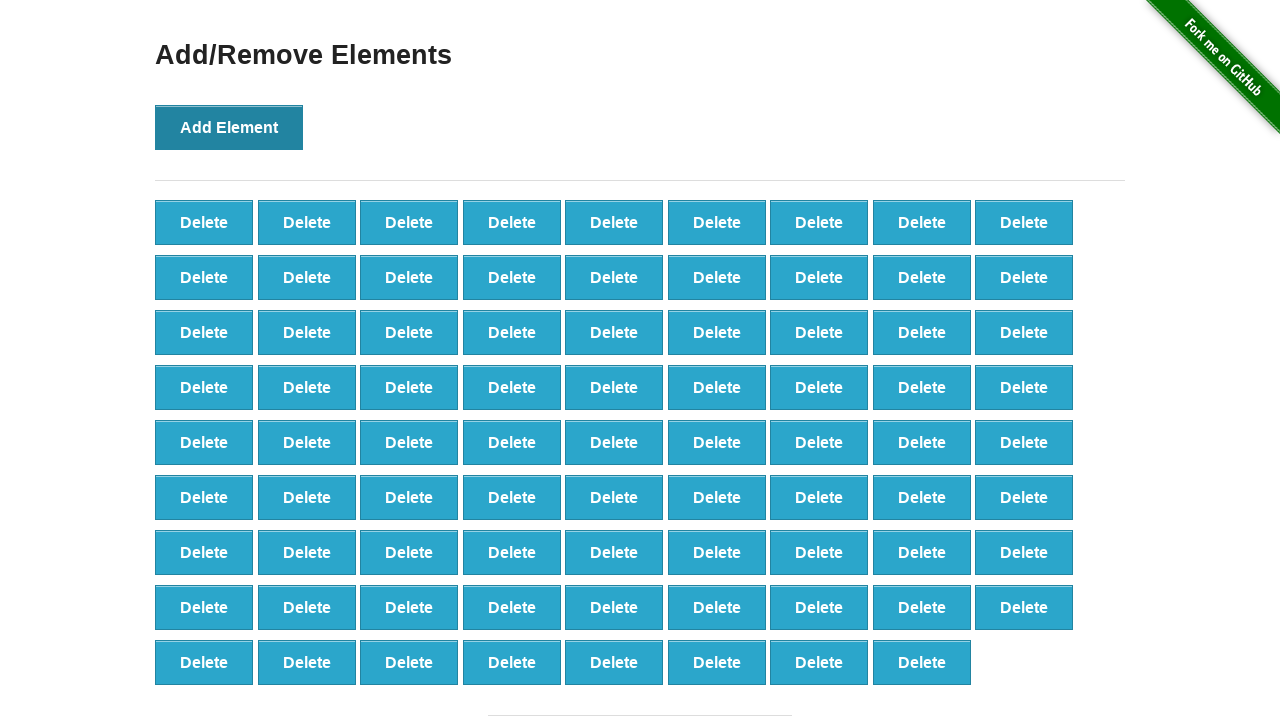

Clicked 'Add Element' button (iteration 81/100) at (229, 127) on xpath=//button[@onclick='addElement()']
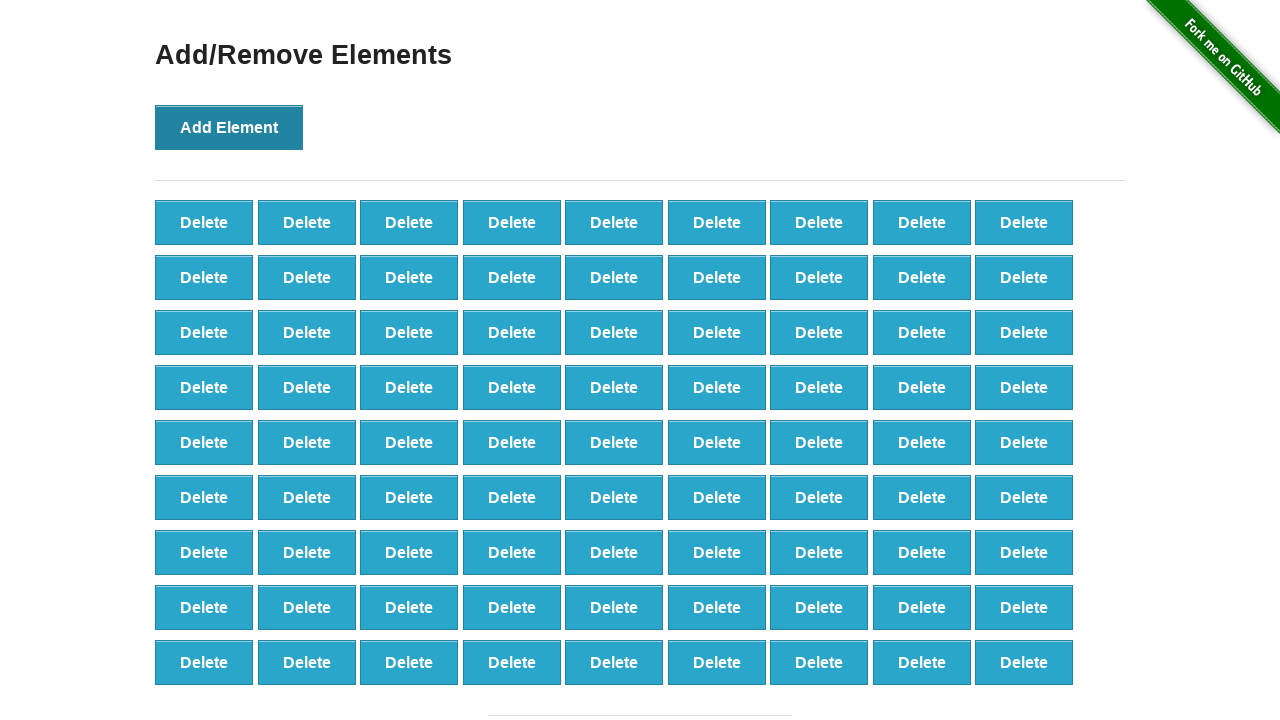

Clicked 'Add Element' button (iteration 82/100) at (229, 127) on xpath=//button[@onclick='addElement()']
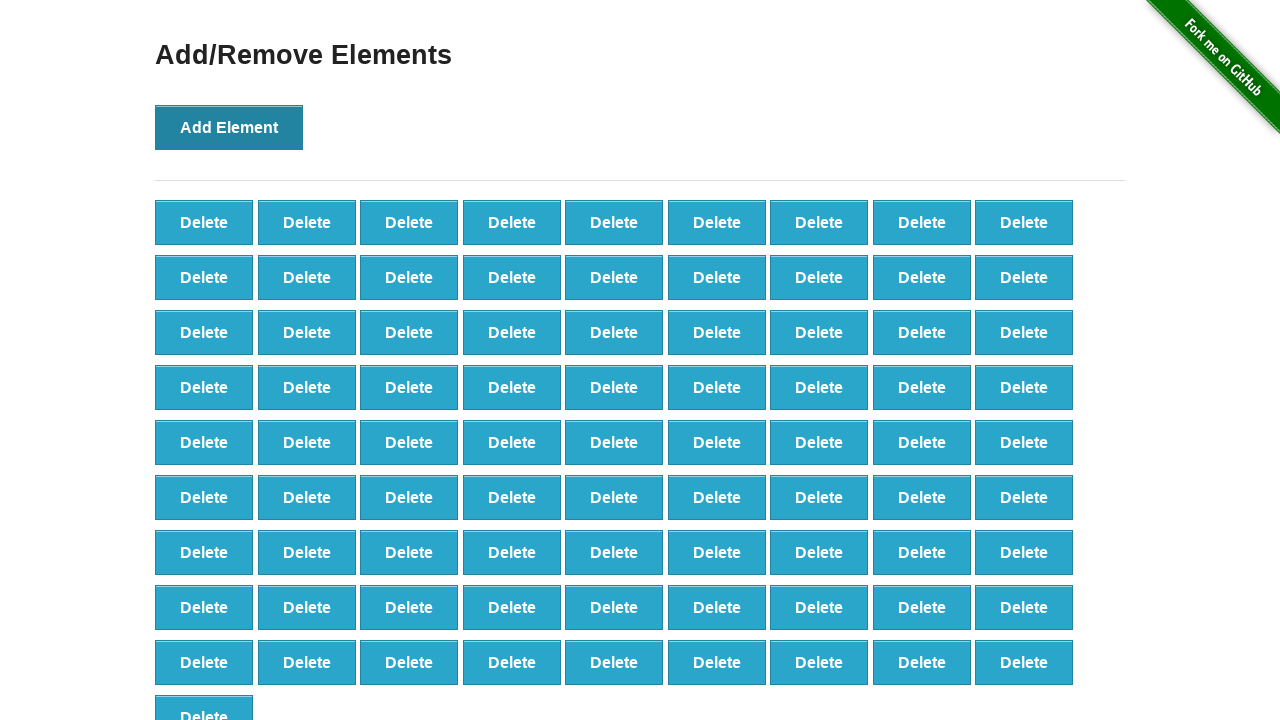

Clicked 'Add Element' button (iteration 83/100) at (229, 127) on xpath=//button[@onclick='addElement()']
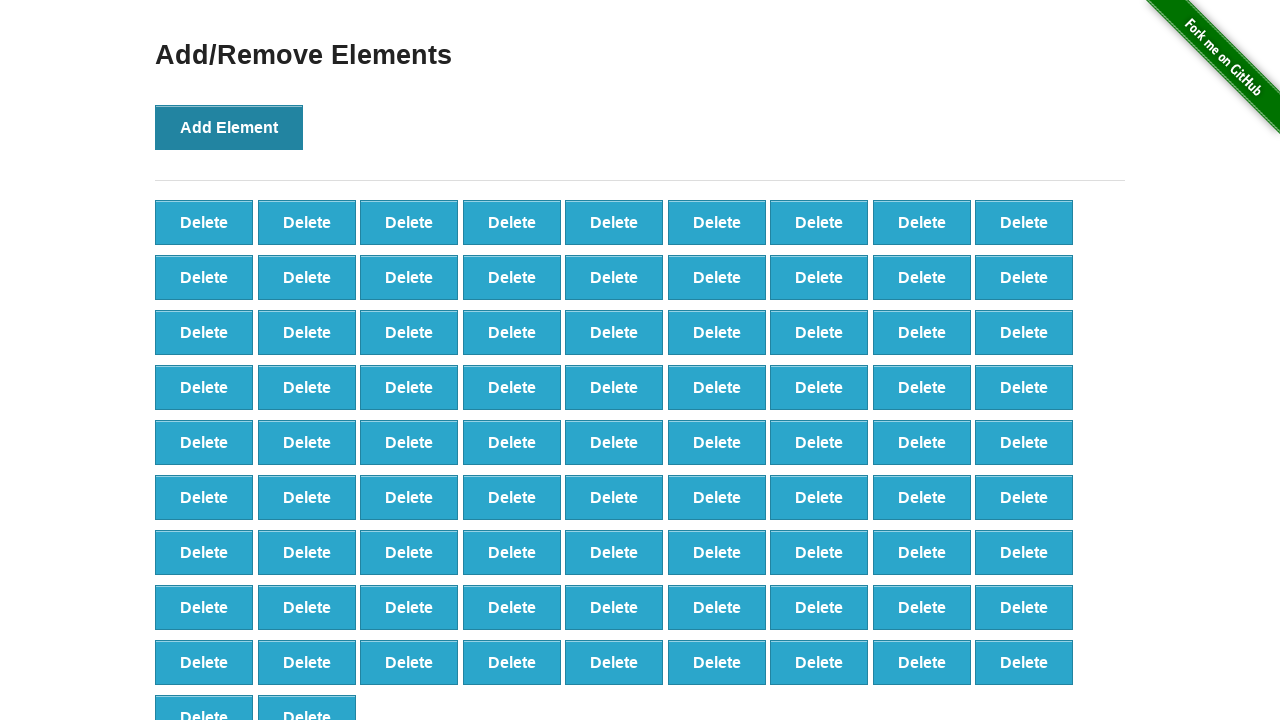

Clicked 'Add Element' button (iteration 84/100) at (229, 127) on xpath=//button[@onclick='addElement()']
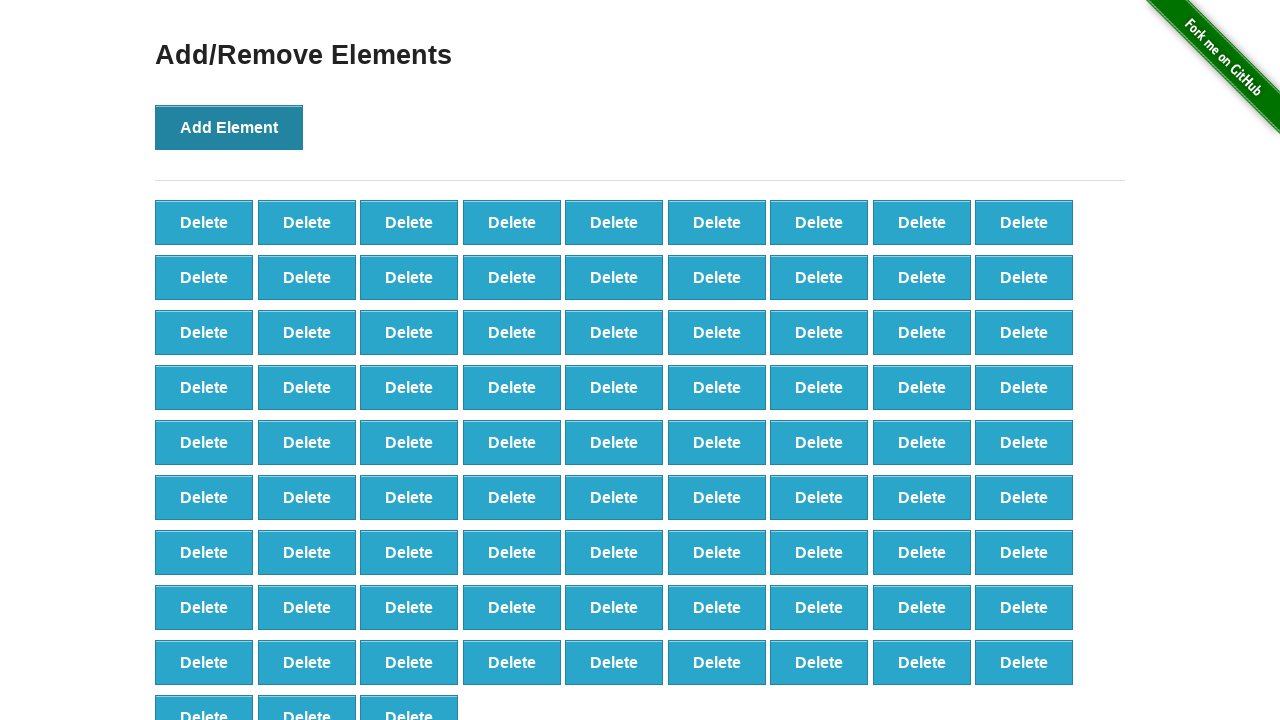

Clicked 'Add Element' button (iteration 85/100) at (229, 127) on xpath=//button[@onclick='addElement()']
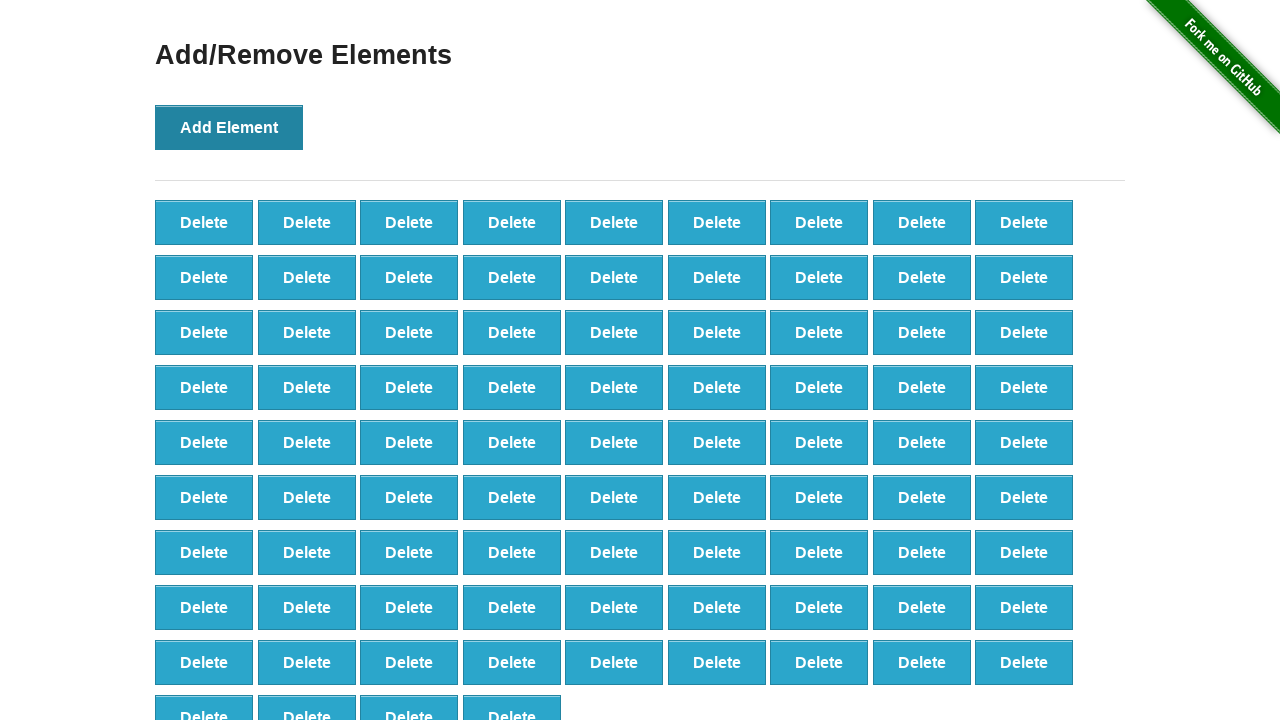

Clicked 'Add Element' button (iteration 86/100) at (229, 127) on xpath=//button[@onclick='addElement()']
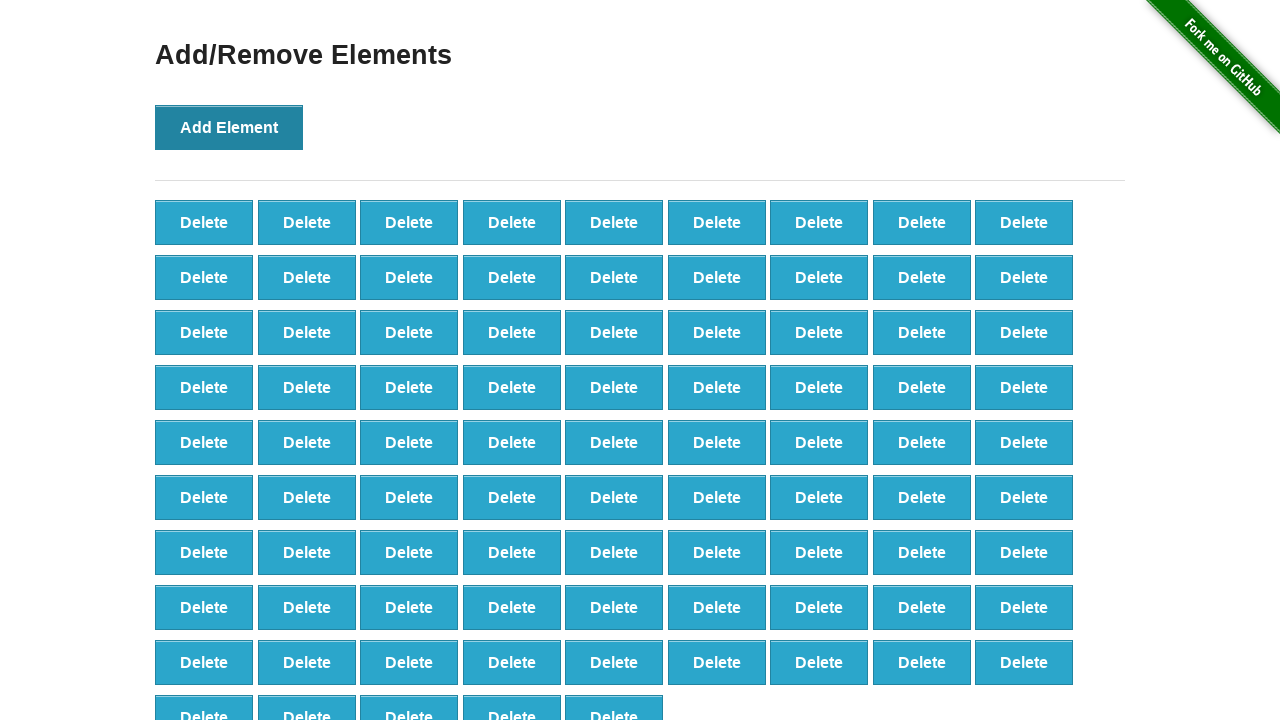

Clicked 'Add Element' button (iteration 87/100) at (229, 127) on xpath=//button[@onclick='addElement()']
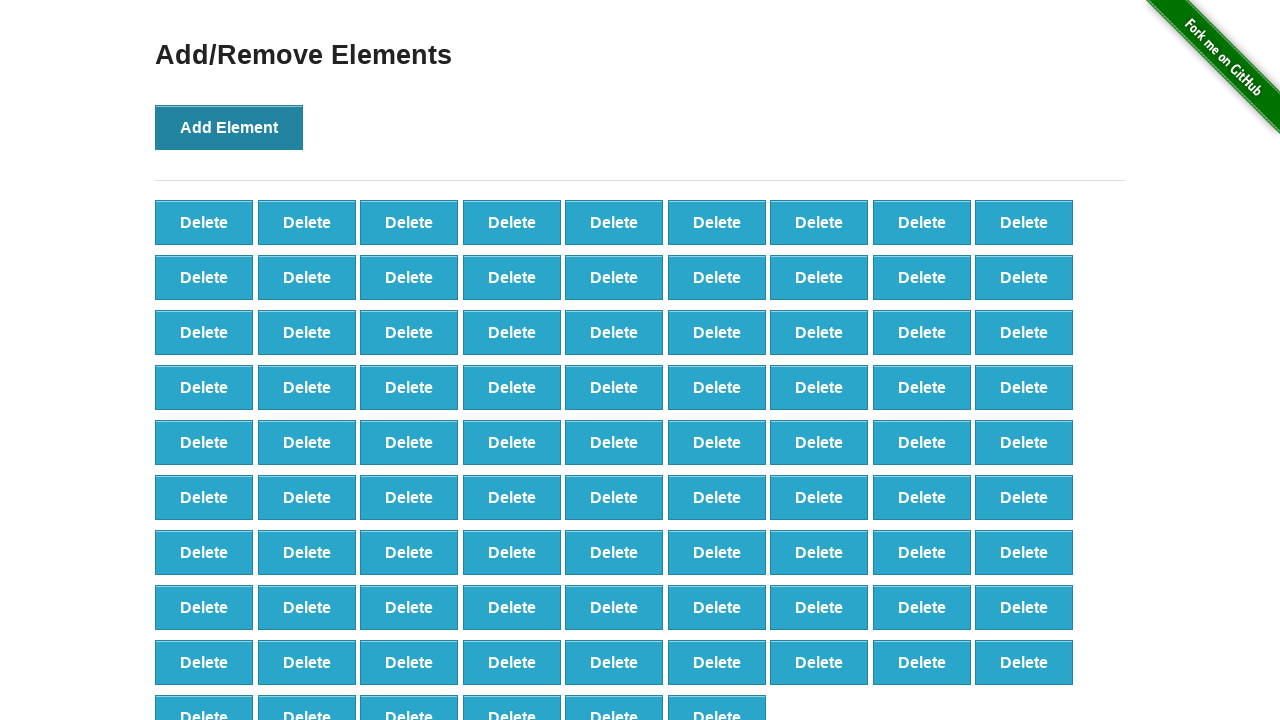

Clicked 'Add Element' button (iteration 88/100) at (229, 127) on xpath=//button[@onclick='addElement()']
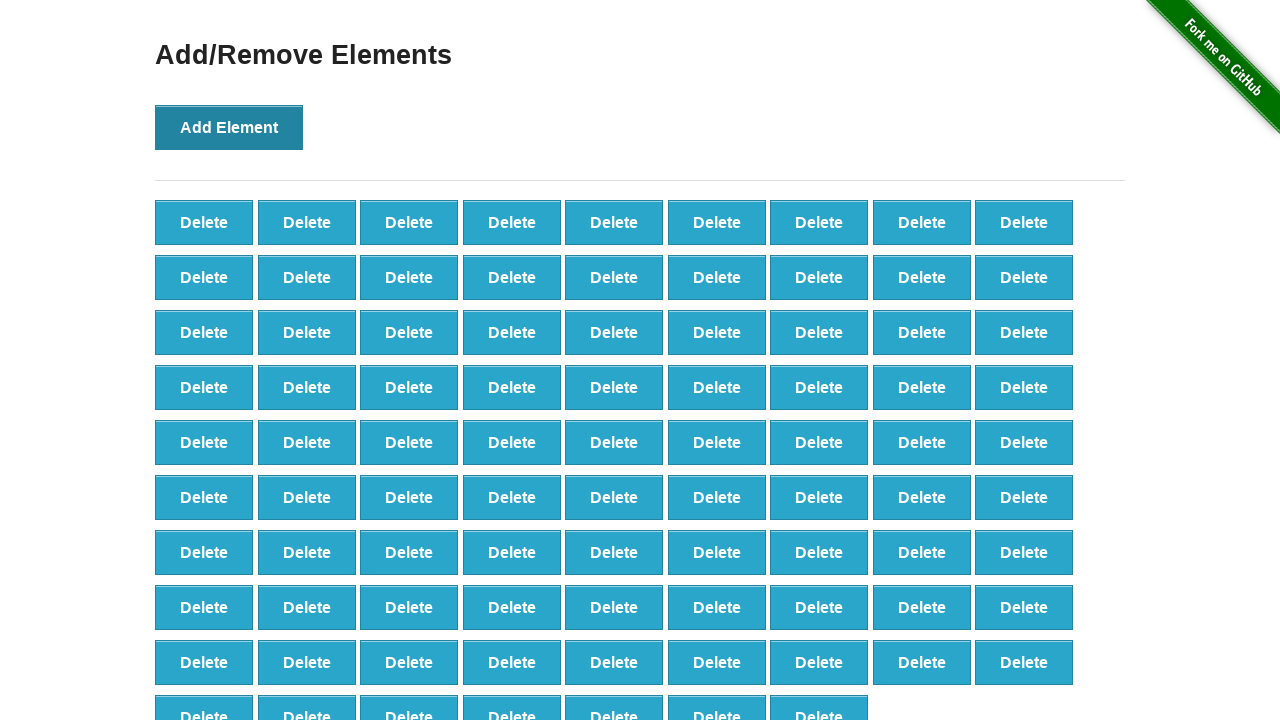

Clicked 'Add Element' button (iteration 89/100) at (229, 127) on xpath=//button[@onclick='addElement()']
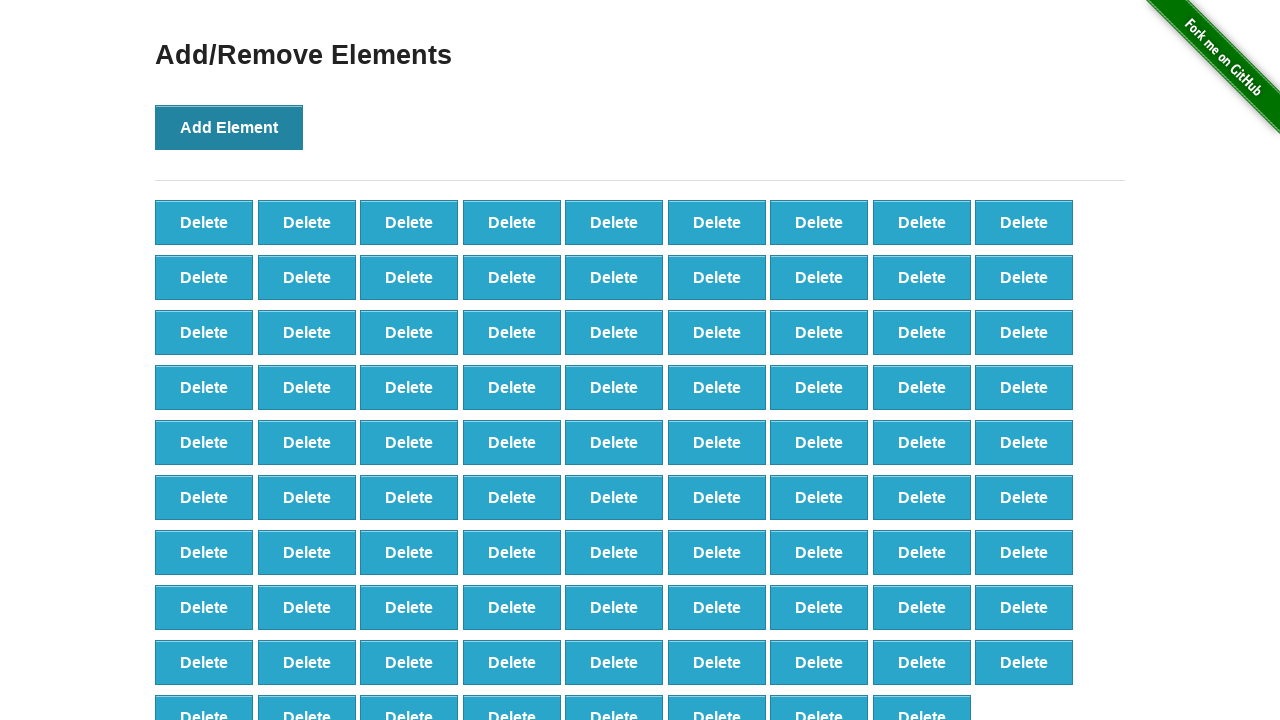

Clicked 'Add Element' button (iteration 90/100) at (229, 127) on xpath=//button[@onclick='addElement()']
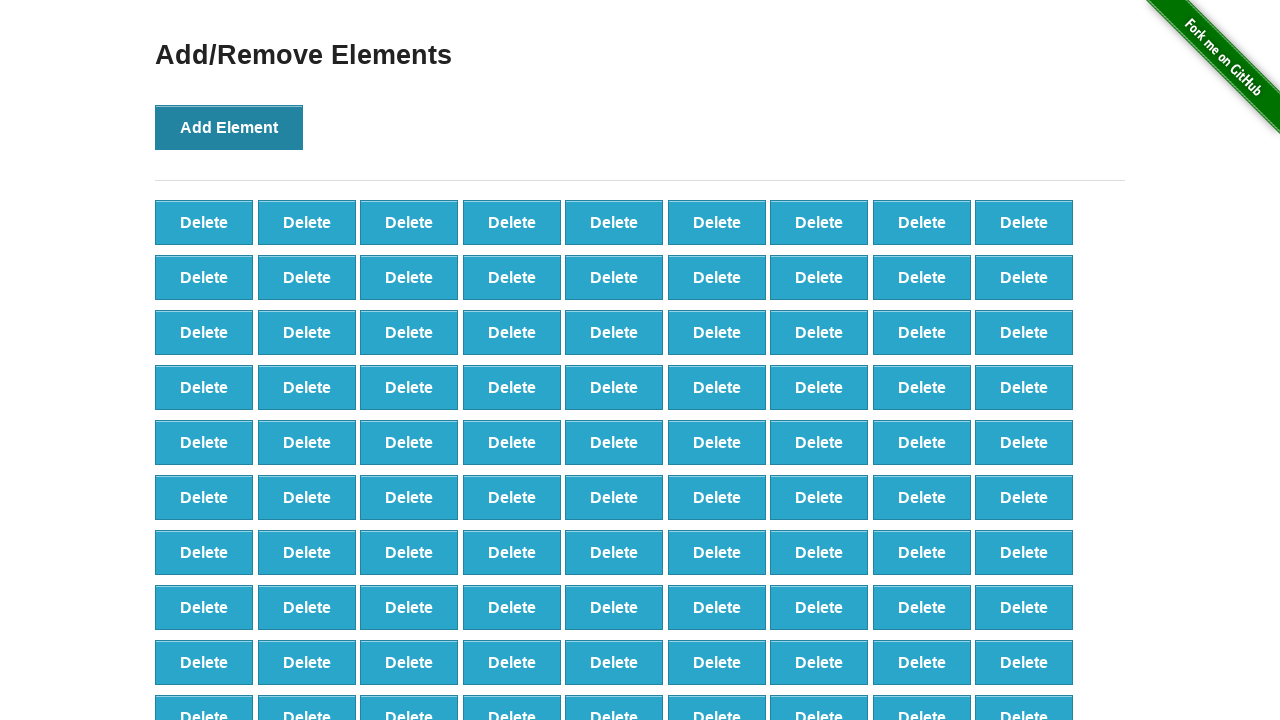

Clicked 'Add Element' button (iteration 91/100) at (229, 127) on xpath=//button[@onclick='addElement()']
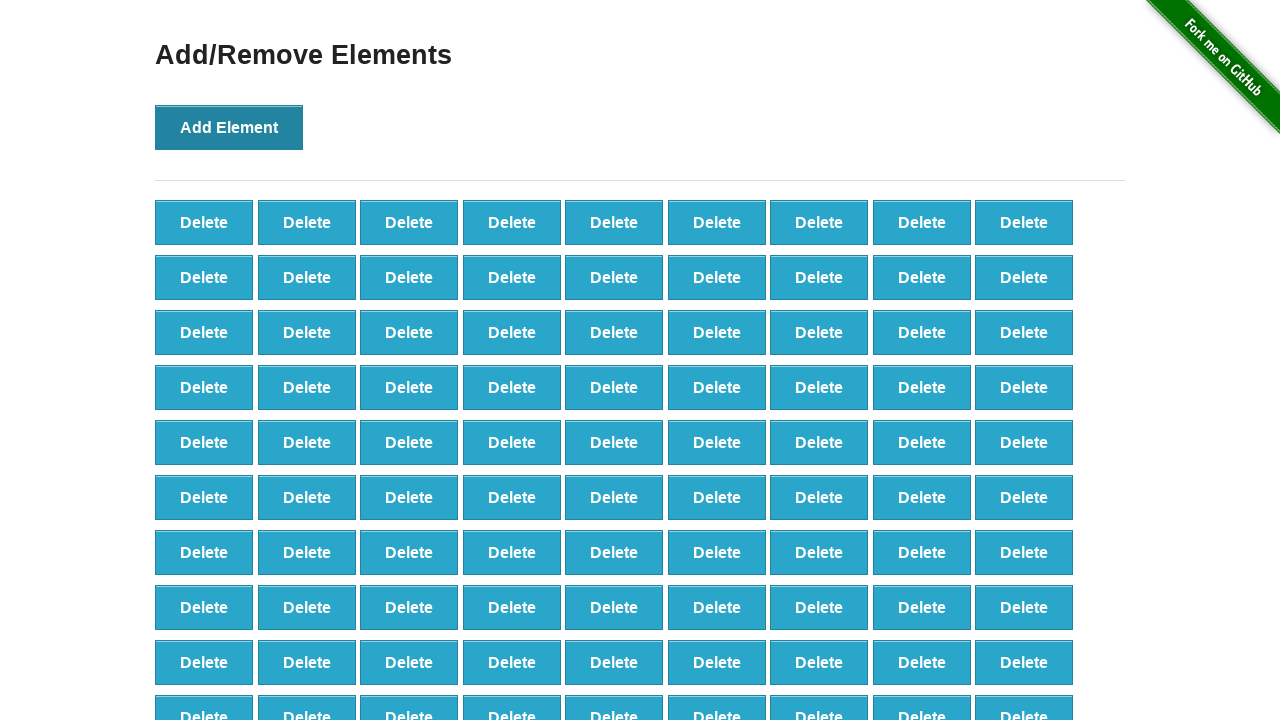

Clicked 'Add Element' button (iteration 92/100) at (229, 127) on xpath=//button[@onclick='addElement()']
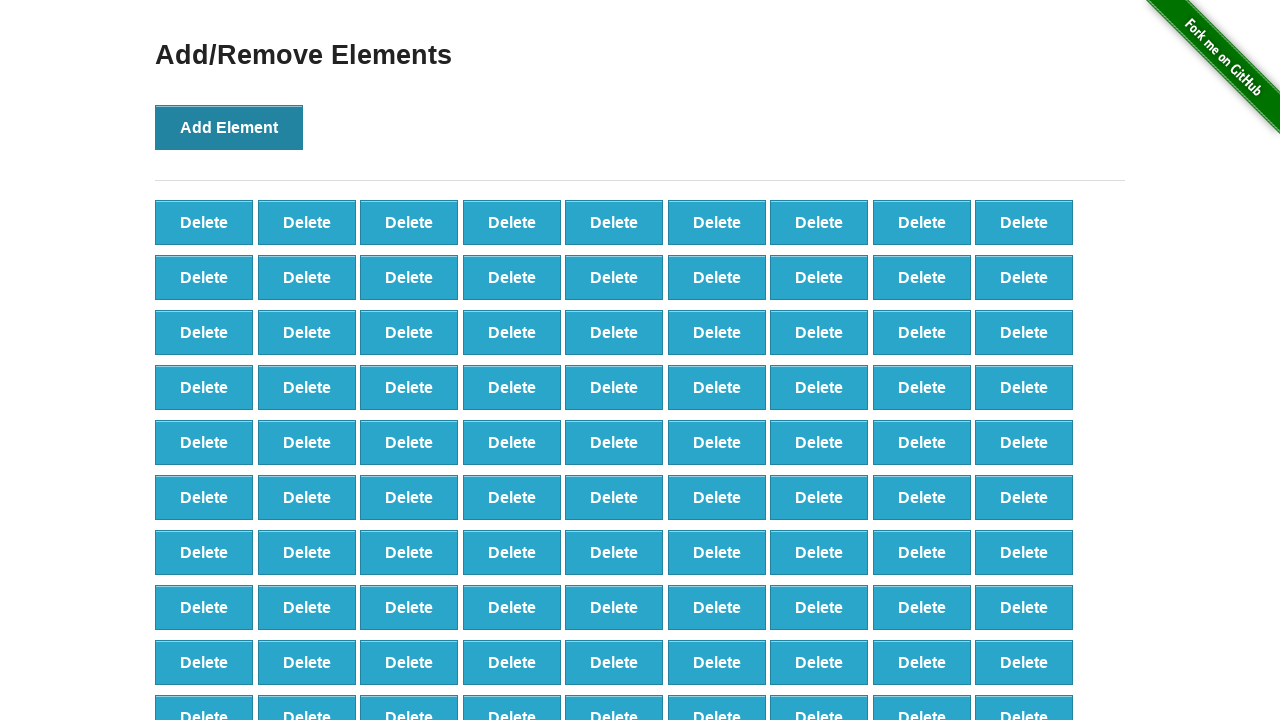

Clicked 'Add Element' button (iteration 93/100) at (229, 127) on xpath=//button[@onclick='addElement()']
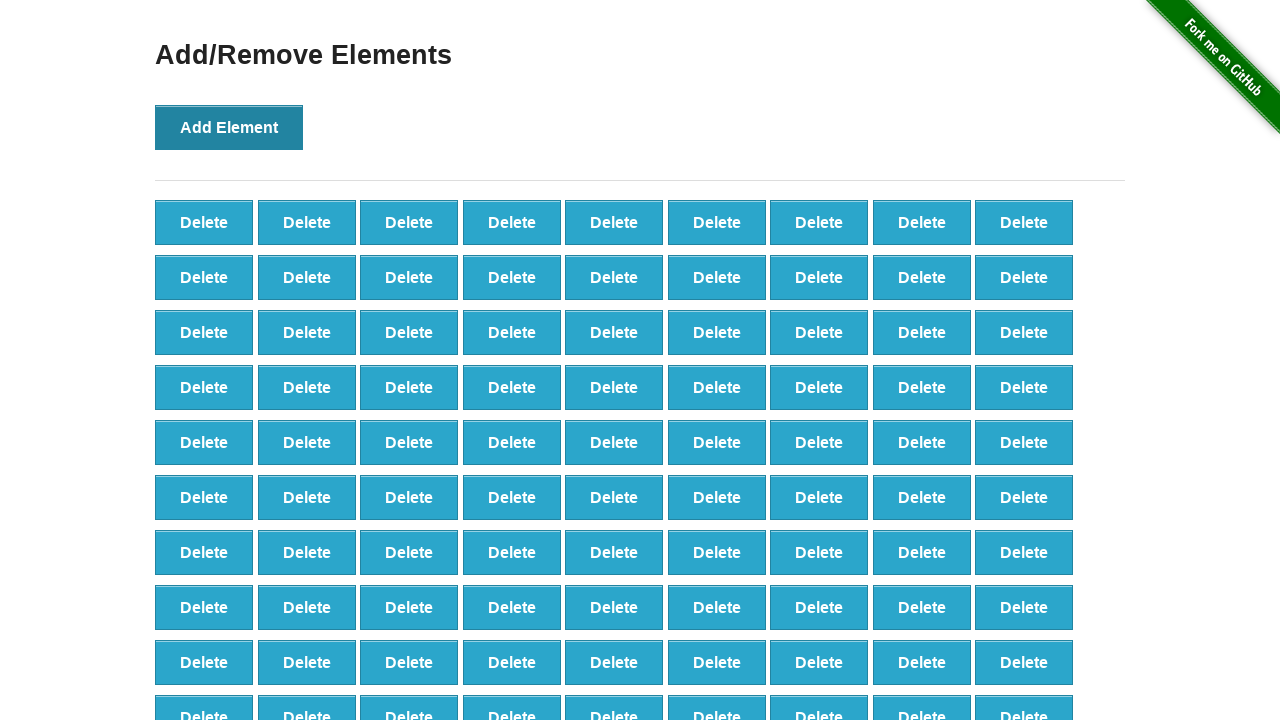

Clicked 'Add Element' button (iteration 94/100) at (229, 127) on xpath=//button[@onclick='addElement()']
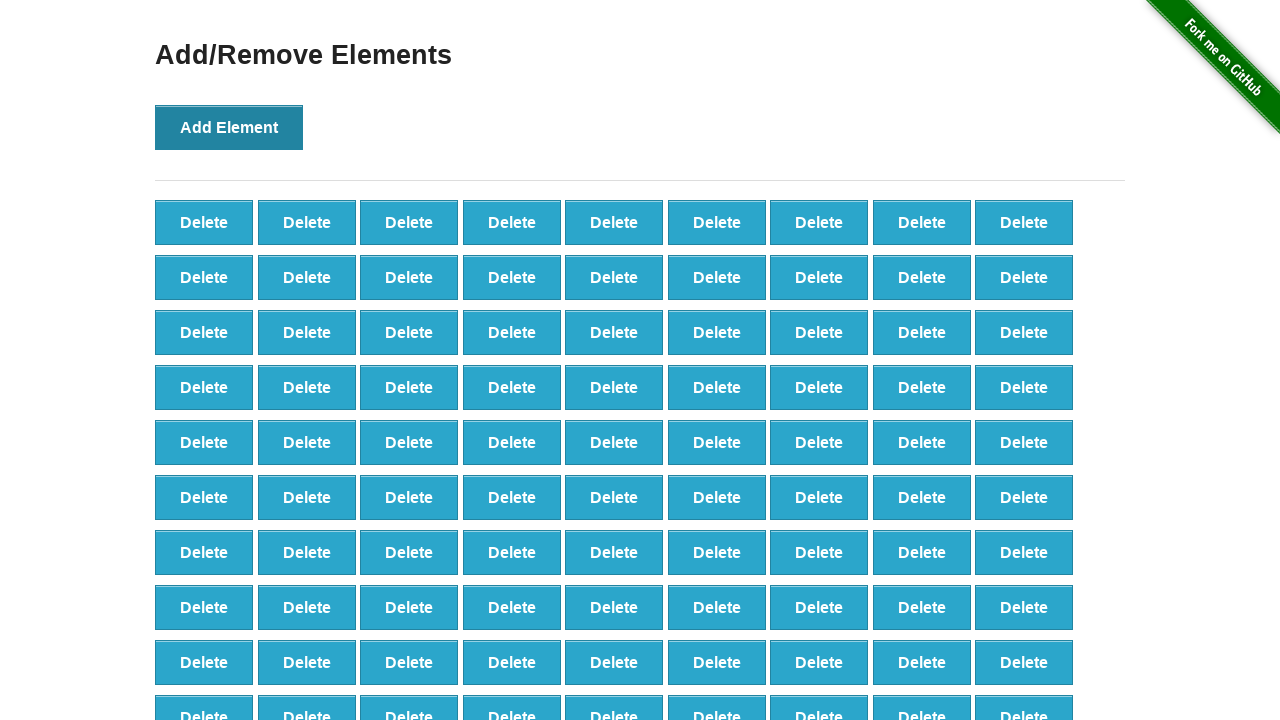

Clicked 'Add Element' button (iteration 95/100) at (229, 127) on xpath=//button[@onclick='addElement()']
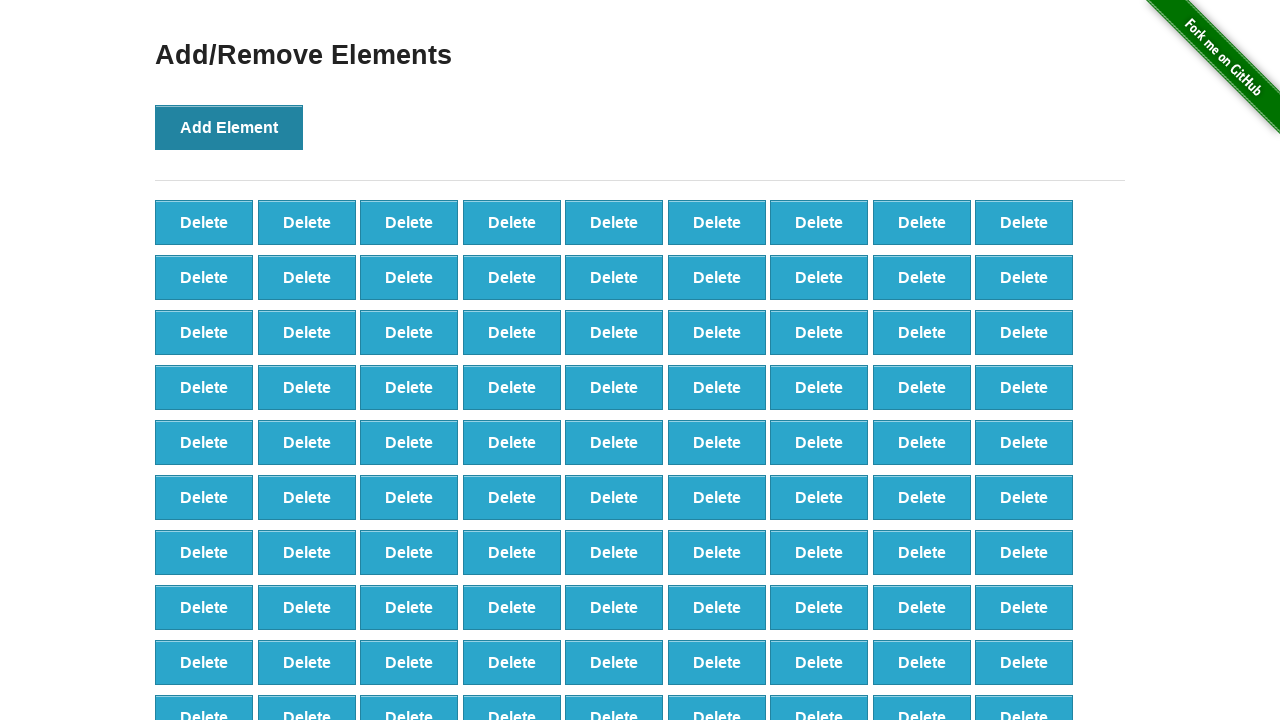

Clicked 'Add Element' button (iteration 96/100) at (229, 127) on xpath=//button[@onclick='addElement()']
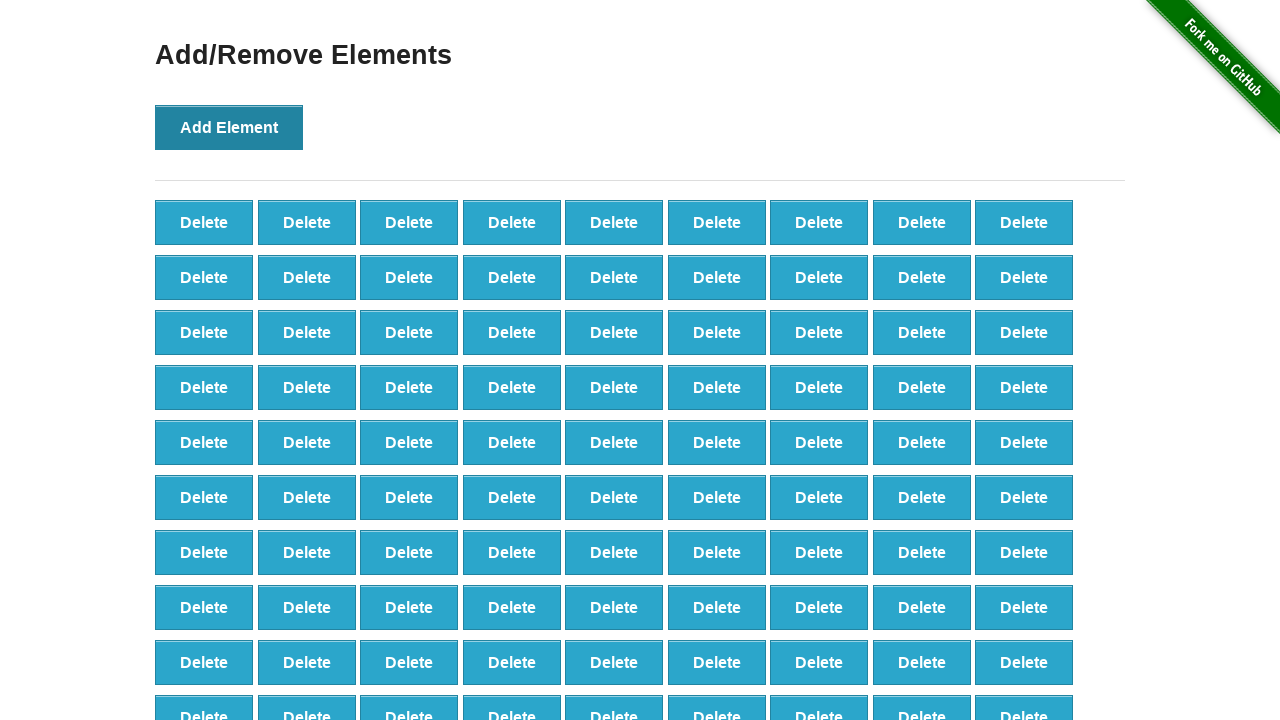

Clicked 'Add Element' button (iteration 97/100) at (229, 127) on xpath=//button[@onclick='addElement()']
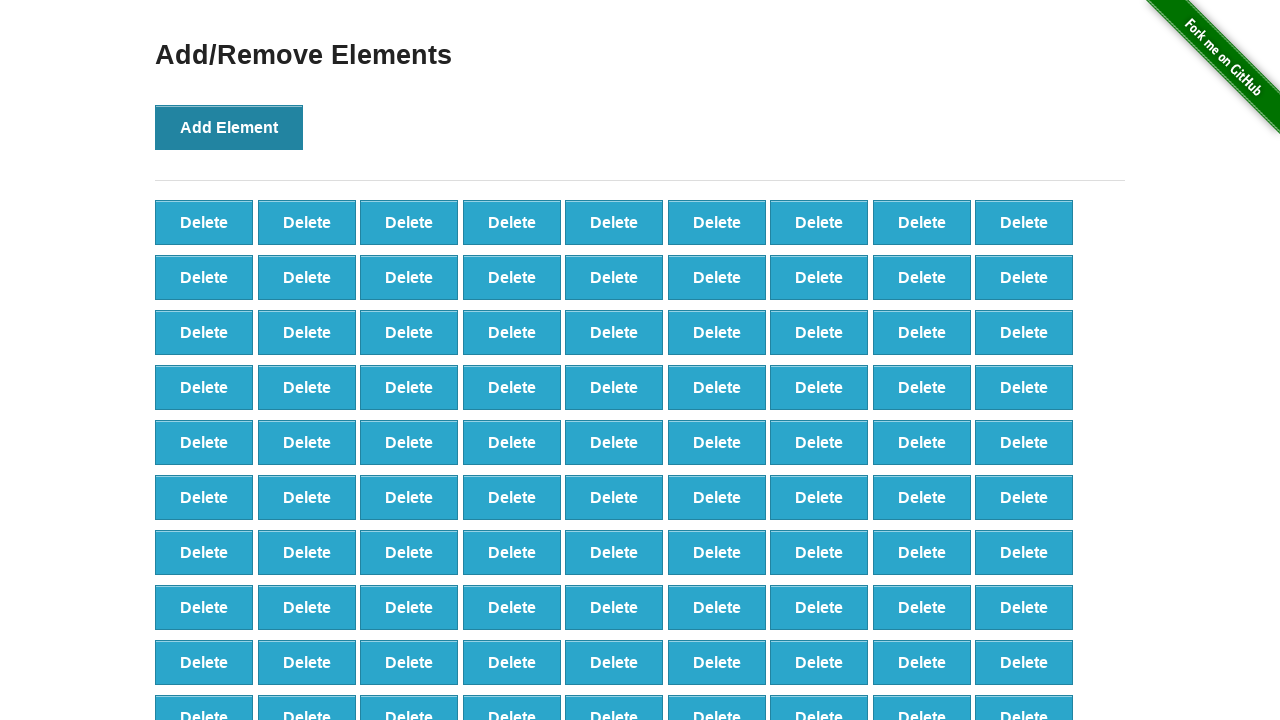

Clicked 'Add Element' button (iteration 98/100) at (229, 127) on xpath=//button[@onclick='addElement()']
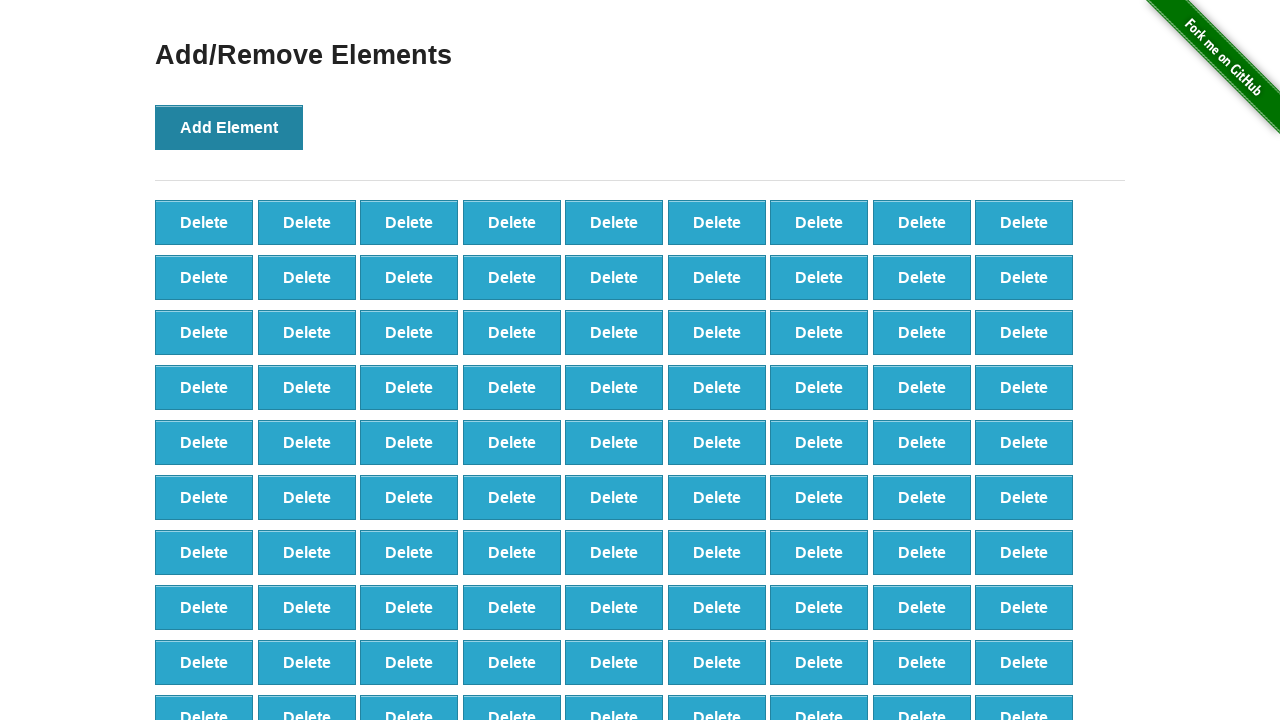

Clicked 'Add Element' button (iteration 99/100) at (229, 127) on xpath=//button[@onclick='addElement()']
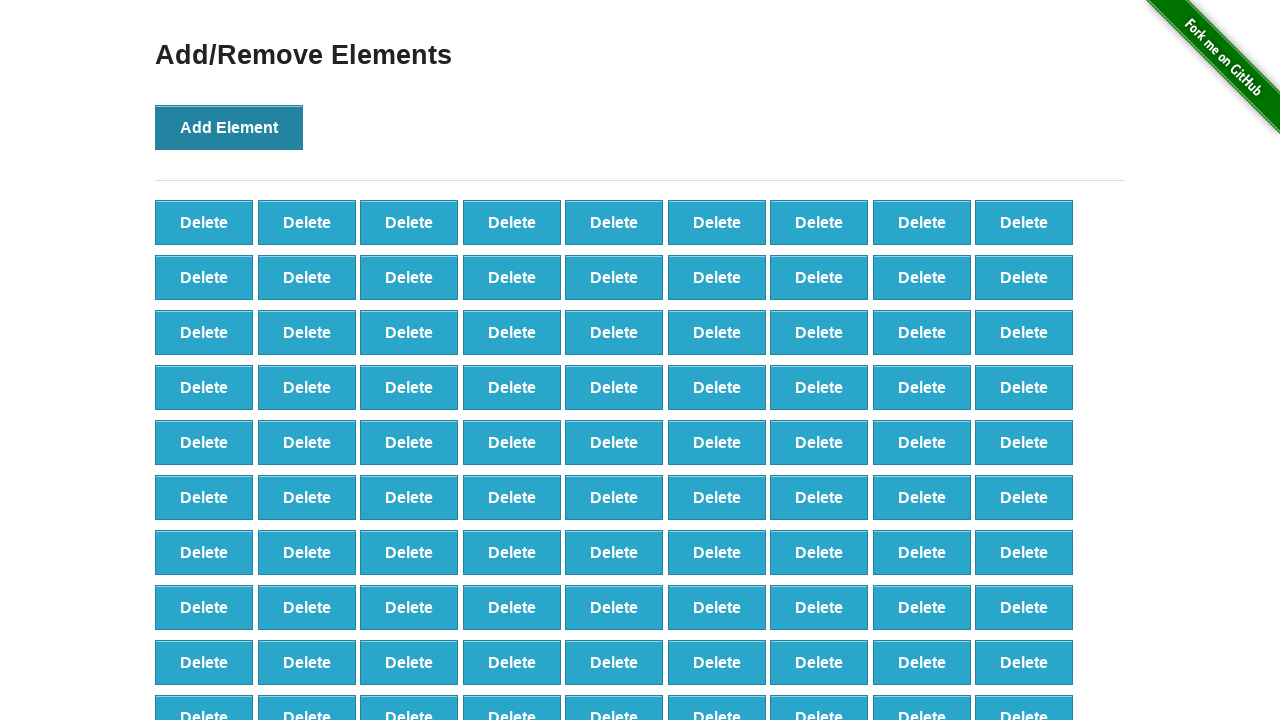

Clicked 'Add Element' button (iteration 100/100) at (229, 127) on xpath=//button[@onclick='addElement()']
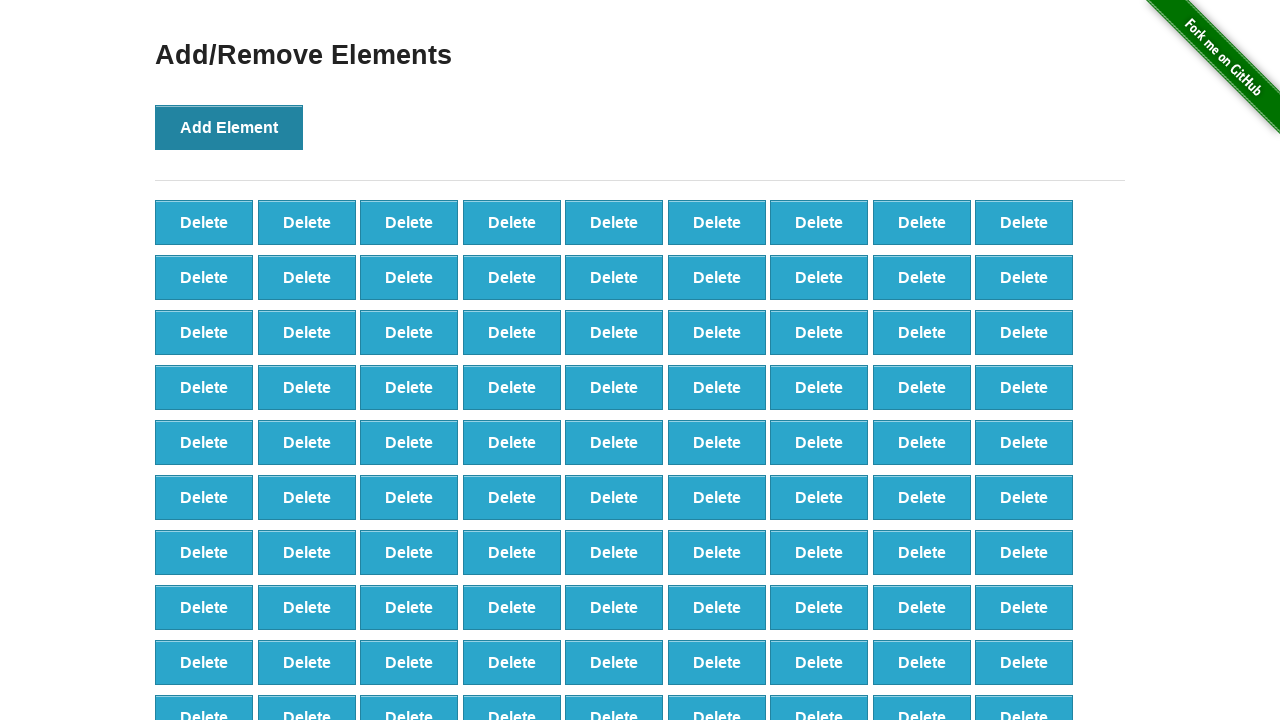

Clicked 'Delete' button (iteration 1/60) at (204, 222) on [onclick='deleteElement()'] >> nth=0
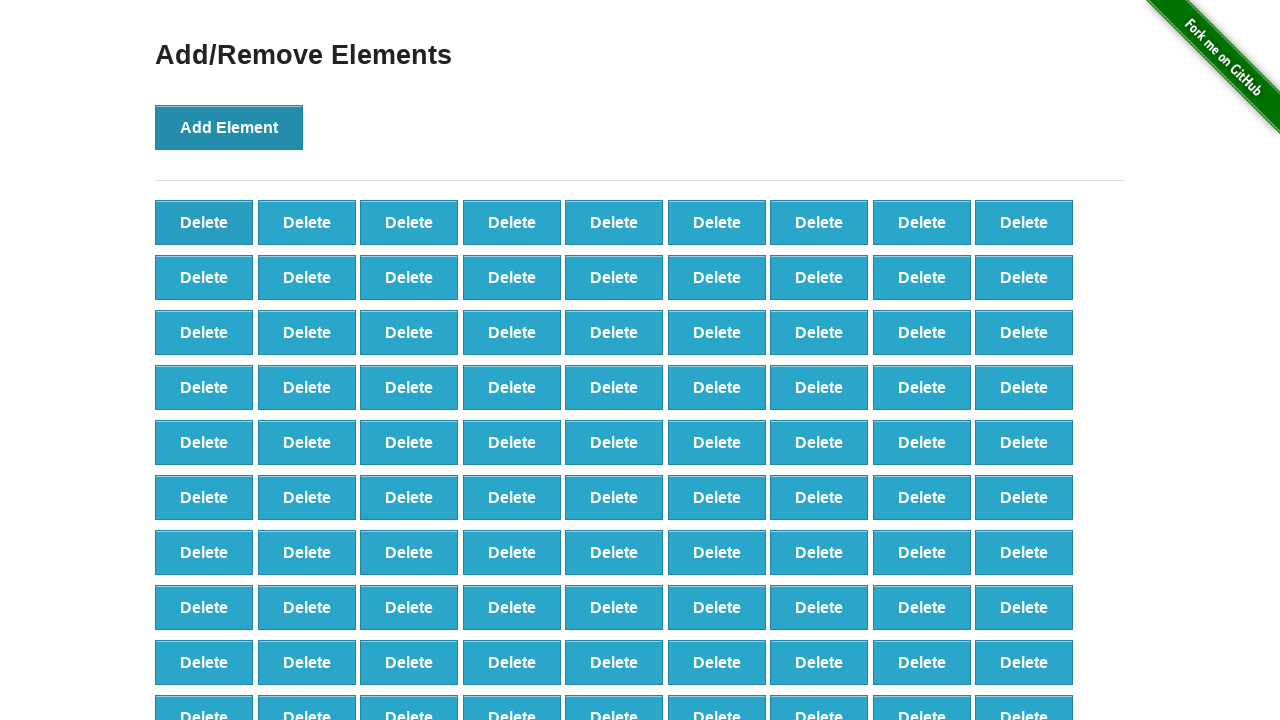

Clicked 'Delete' button (iteration 2/60) at (204, 222) on [onclick='deleteElement()'] >> nth=0
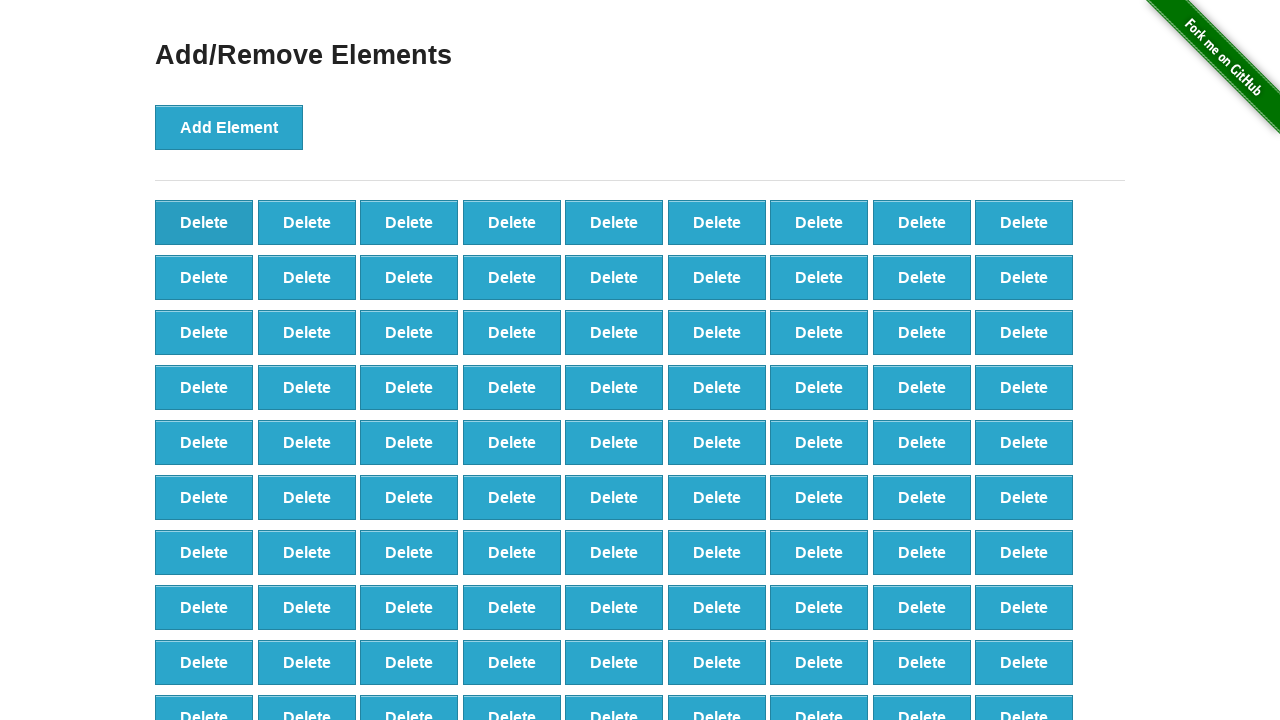

Clicked 'Delete' button (iteration 3/60) at (204, 222) on [onclick='deleteElement()'] >> nth=0
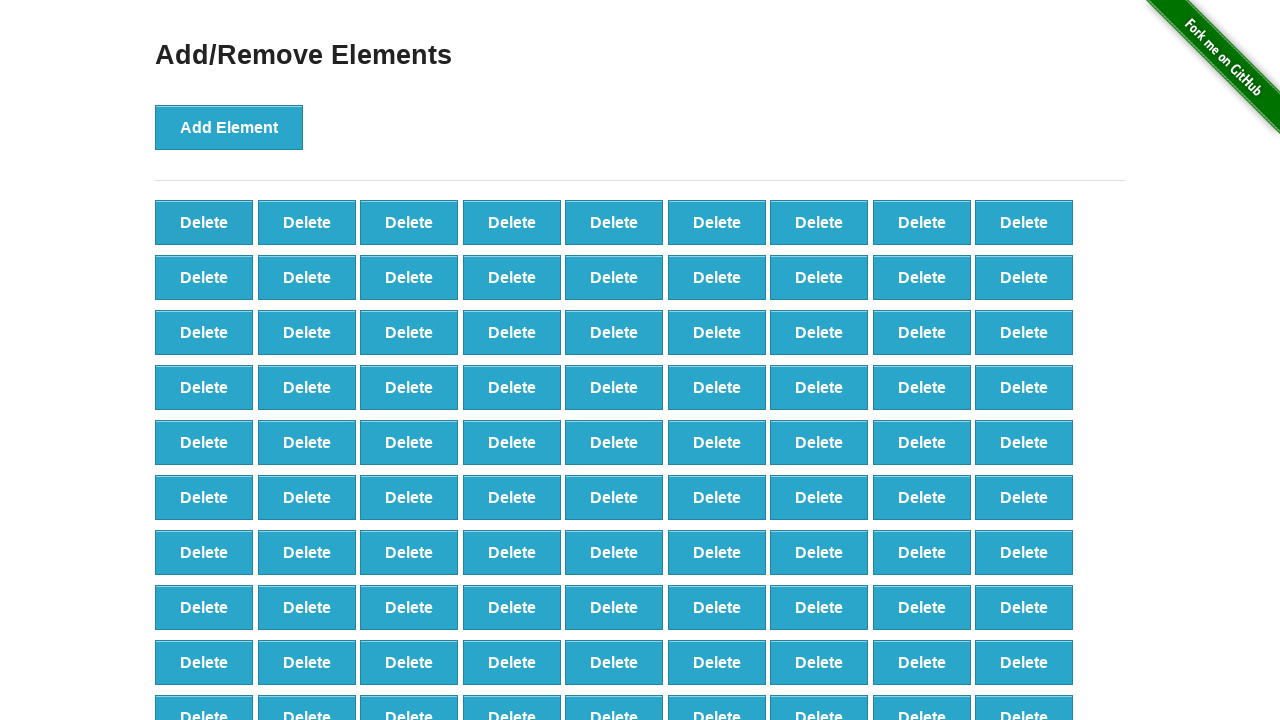

Clicked 'Delete' button (iteration 4/60) at (204, 222) on [onclick='deleteElement()'] >> nth=0
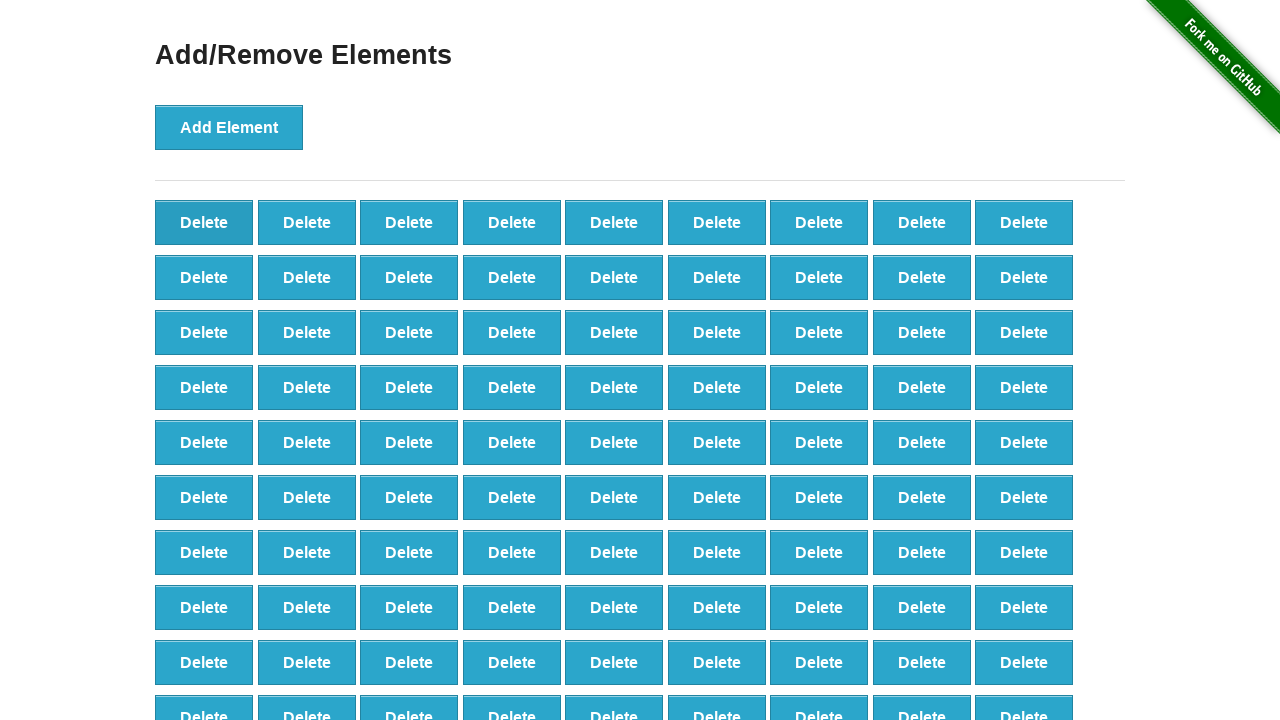

Clicked 'Delete' button (iteration 5/60) at (204, 222) on [onclick='deleteElement()'] >> nth=0
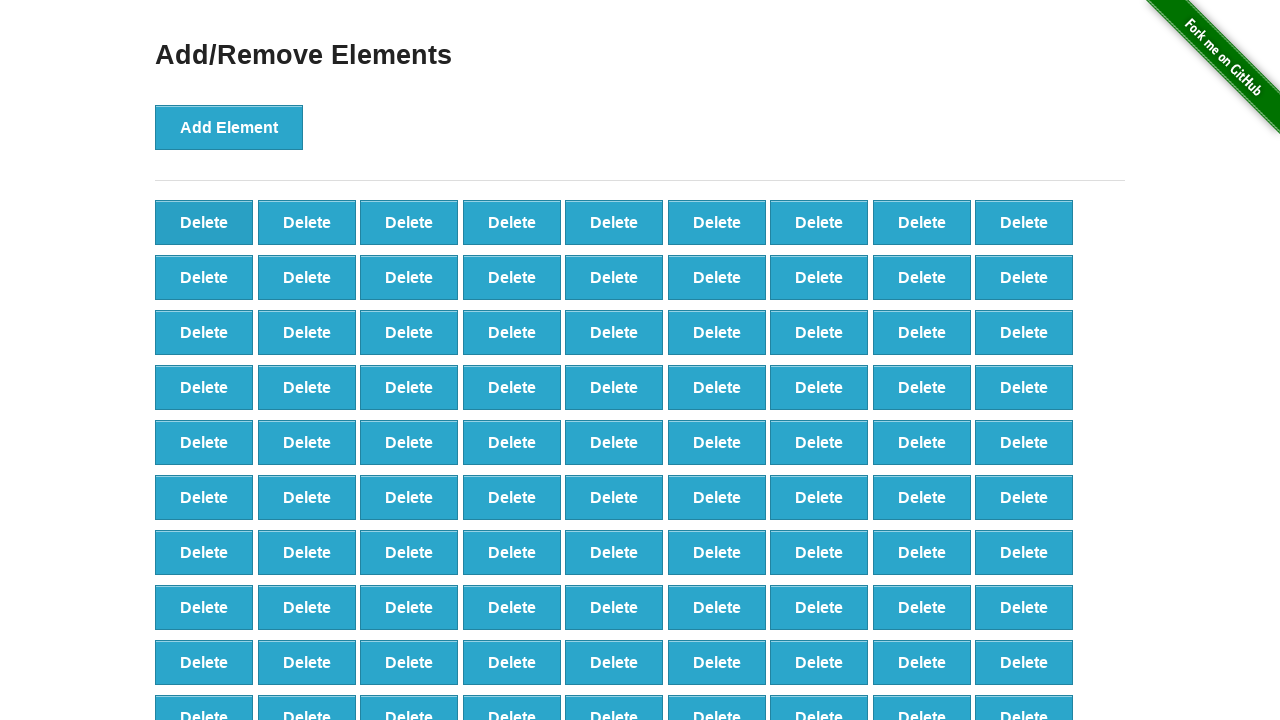

Clicked 'Delete' button (iteration 6/60) at (204, 222) on [onclick='deleteElement()'] >> nth=0
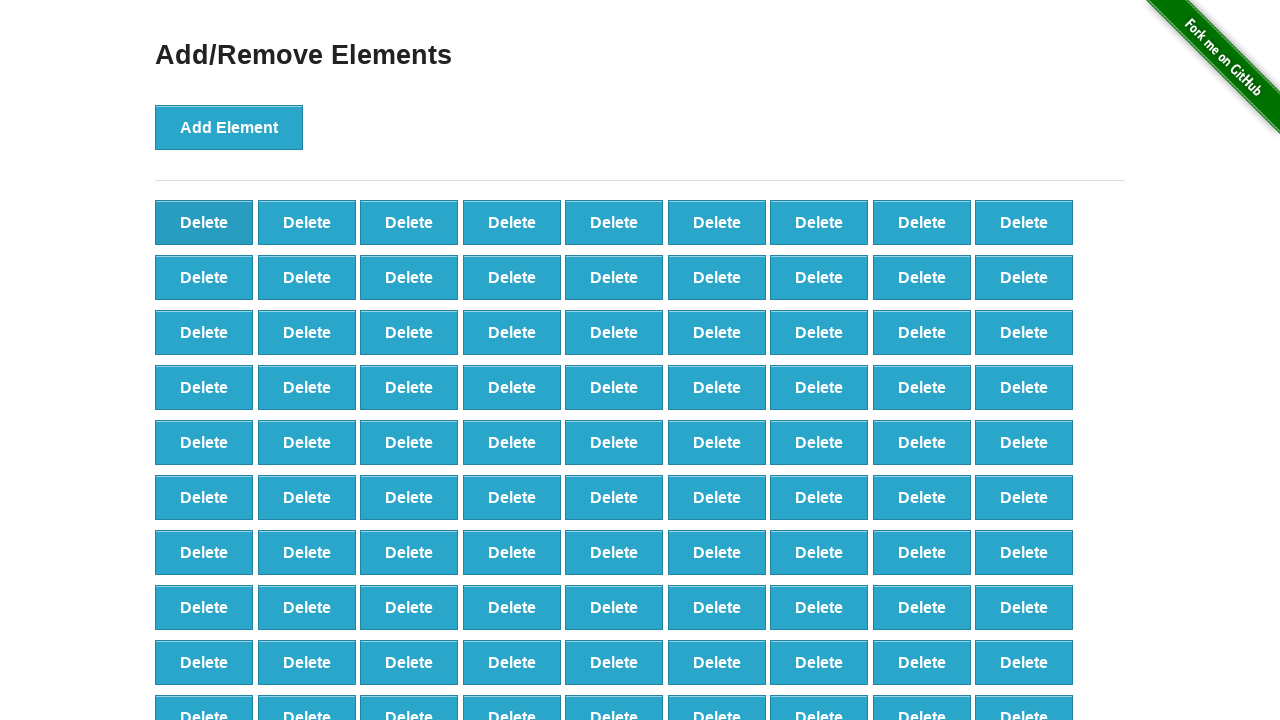

Clicked 'Delete' button (iteration 7/60) at (204, 222) on [onclick='deleteElement()'] >> nth=0
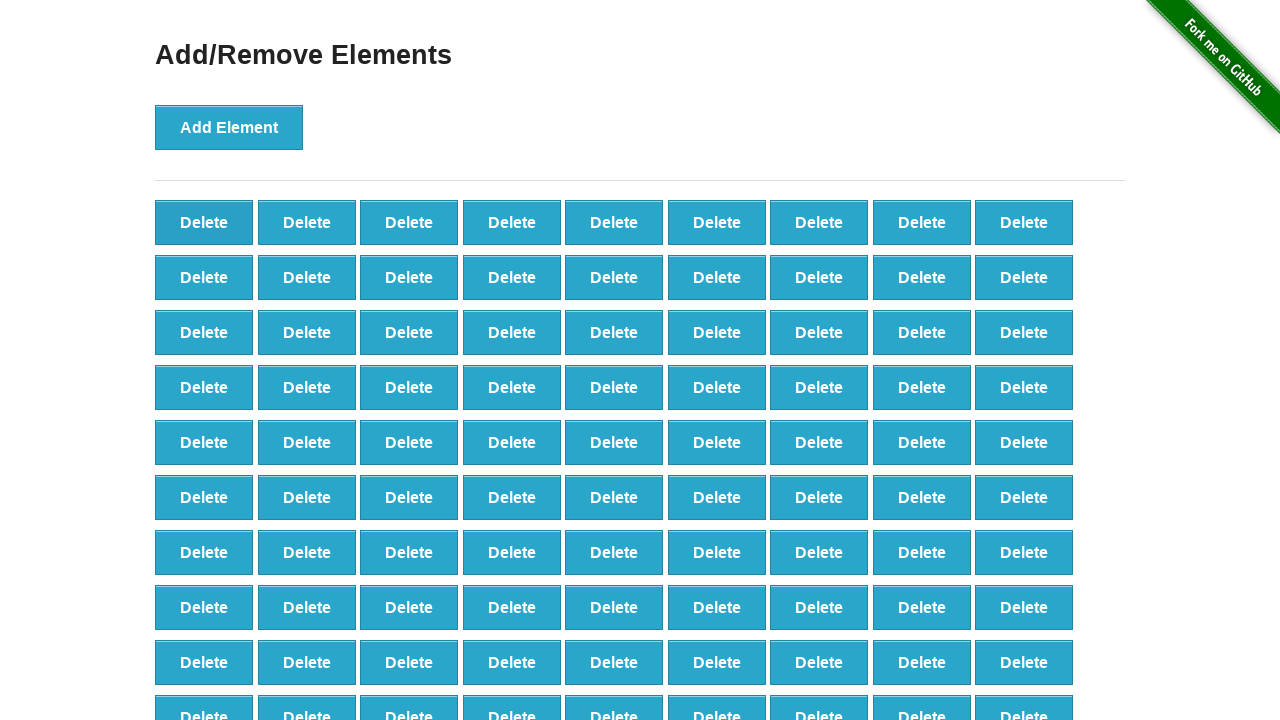

Clicked 'Delete' button (iteration 8/60) at (204, 222) on [onclick='deleteElement()'] >> nth=0
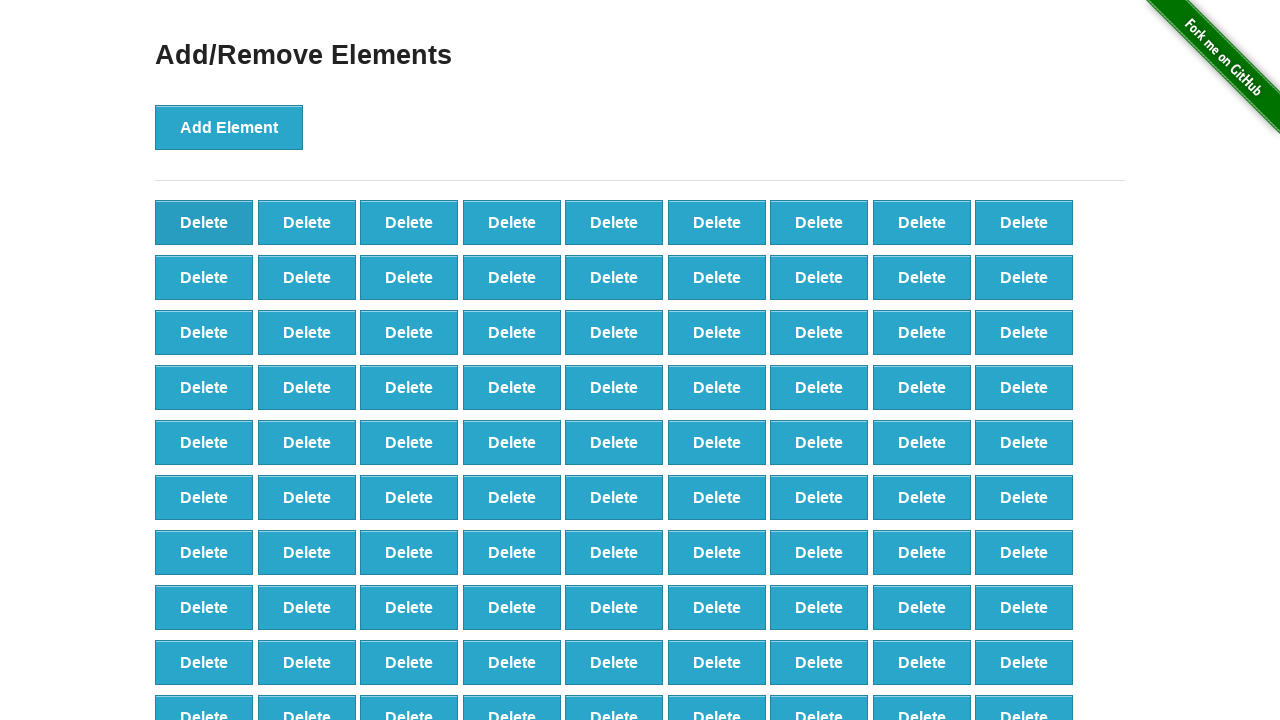

Clicked 'Delete' button (iteration 9/60) at (204, 222) on [onclick='deleteElement()'] >> nth=0
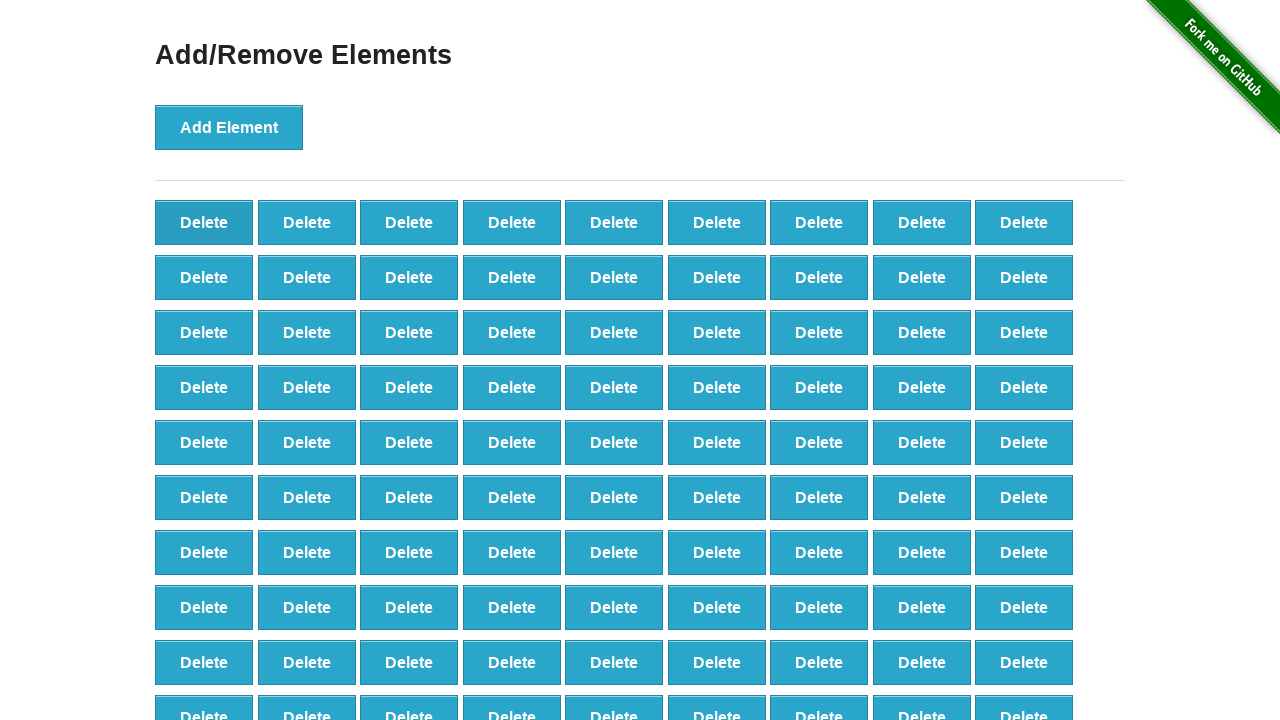

Clicked 'Delete' button (iteration 10/60) at (204, 222) on [onclick='deleteElement()'] >> nth=0
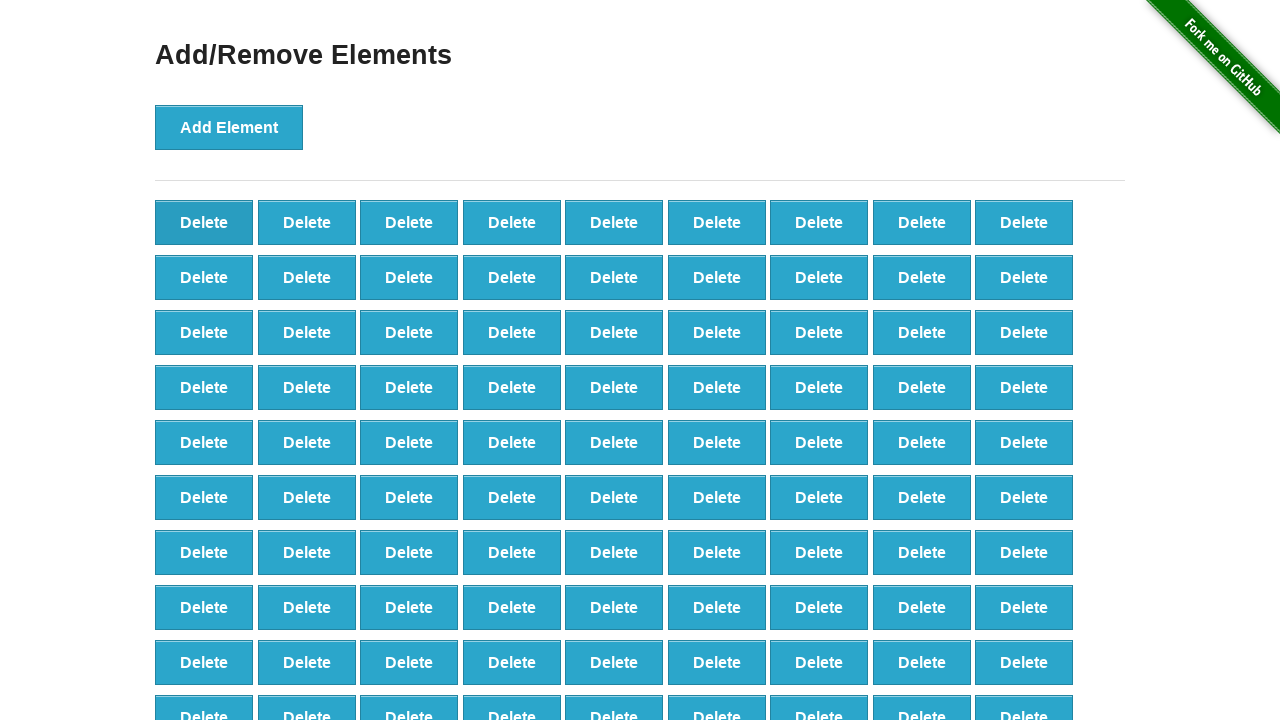

Clicked 'Delete' button (iteration 11/60) at (204, 222) on [onclick='deleteElement()'] >> nth=0
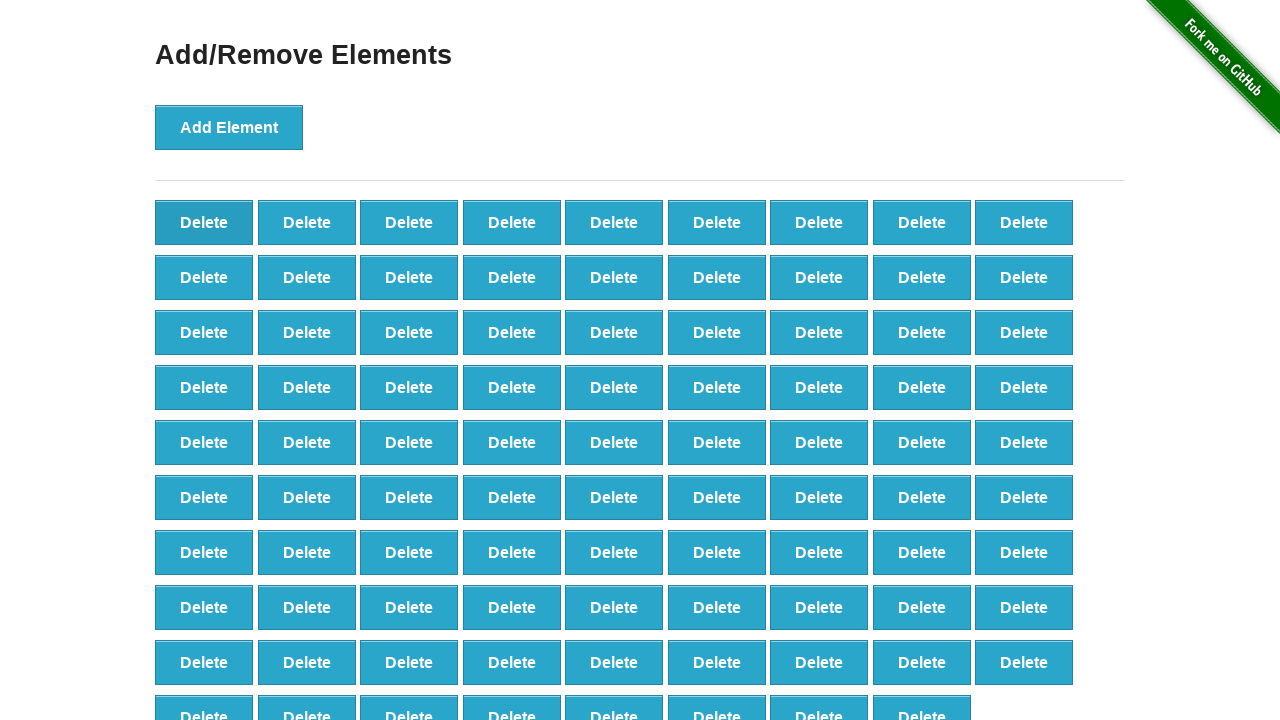

Clicked 'Delete' button (iteration 12/60) at (204, 222) on [onclick='deleteElement()'] >> nth=0
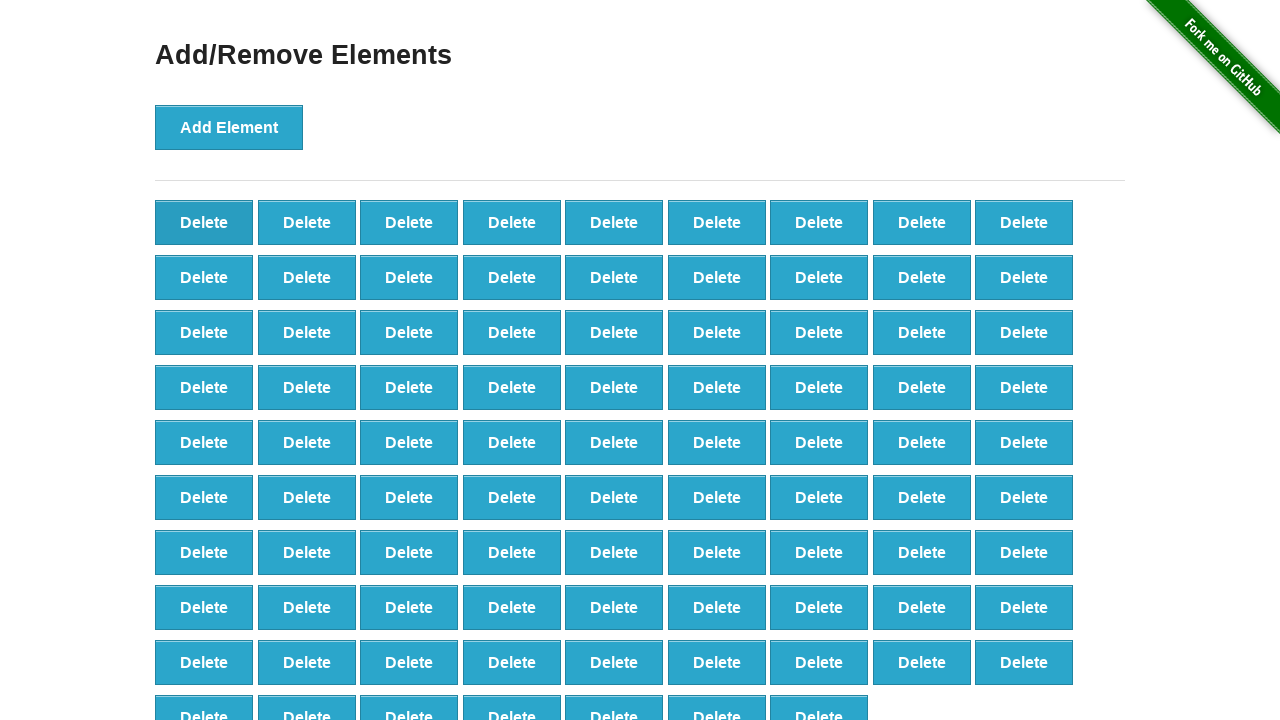

Clicked 'Delete' button (iteration 13/60) at (204, 222) on [onclick='deleteElement()'] >> nth=0
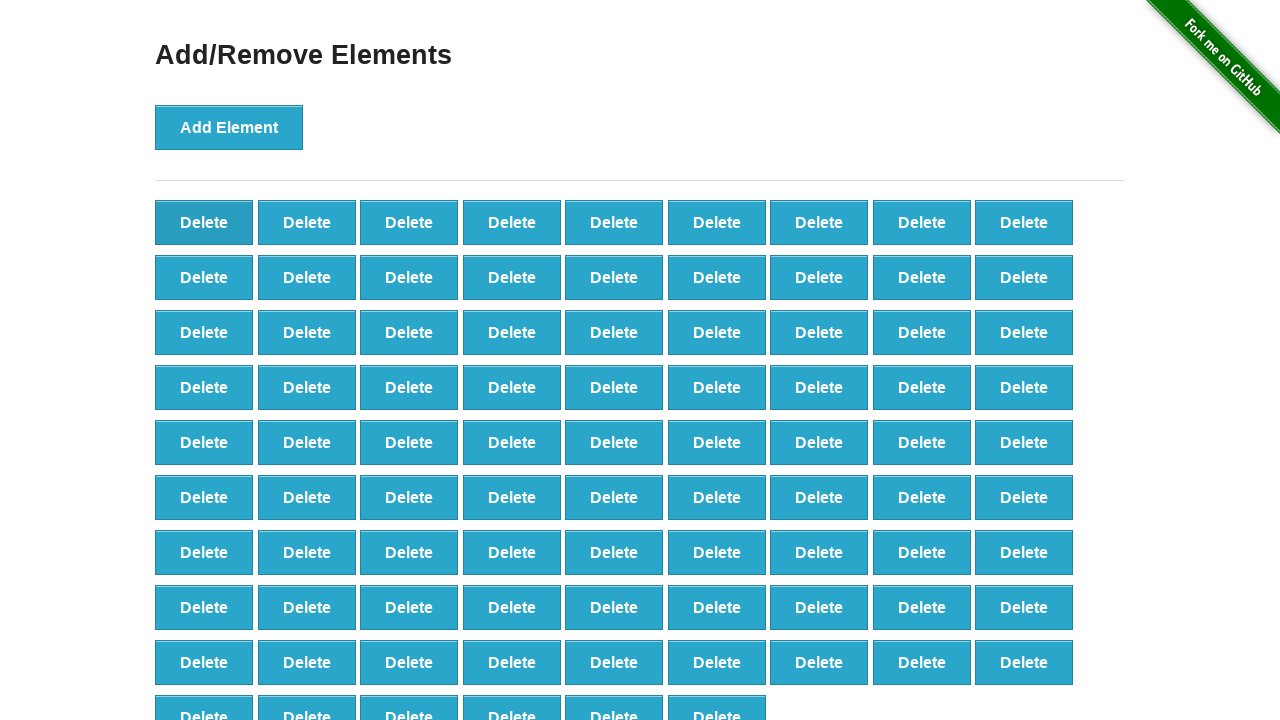

Clicked 'Delete' button (iteration 14/60) at (204, 222) on [onclick='deleteElement()'] >> nth=0
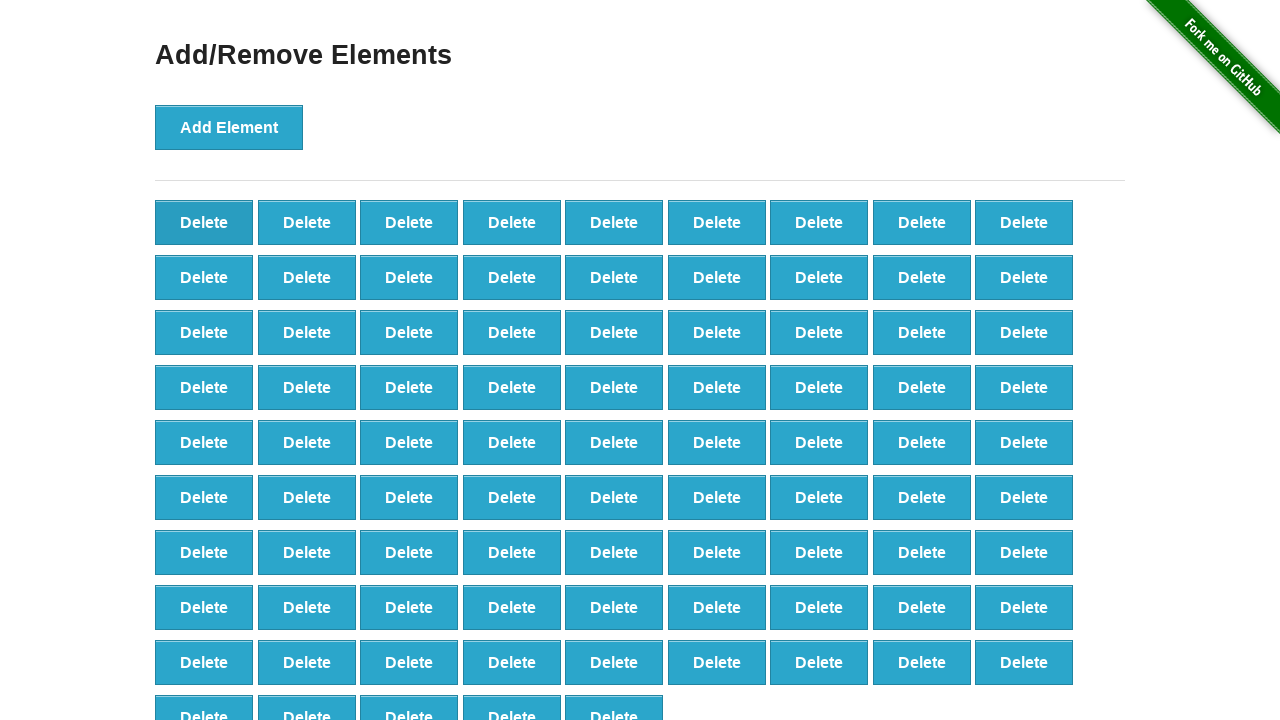

Clicked 'Delete' button (iteration 15/60) at (204, 222) on [onclick='deleteElement()'] >> nth=0
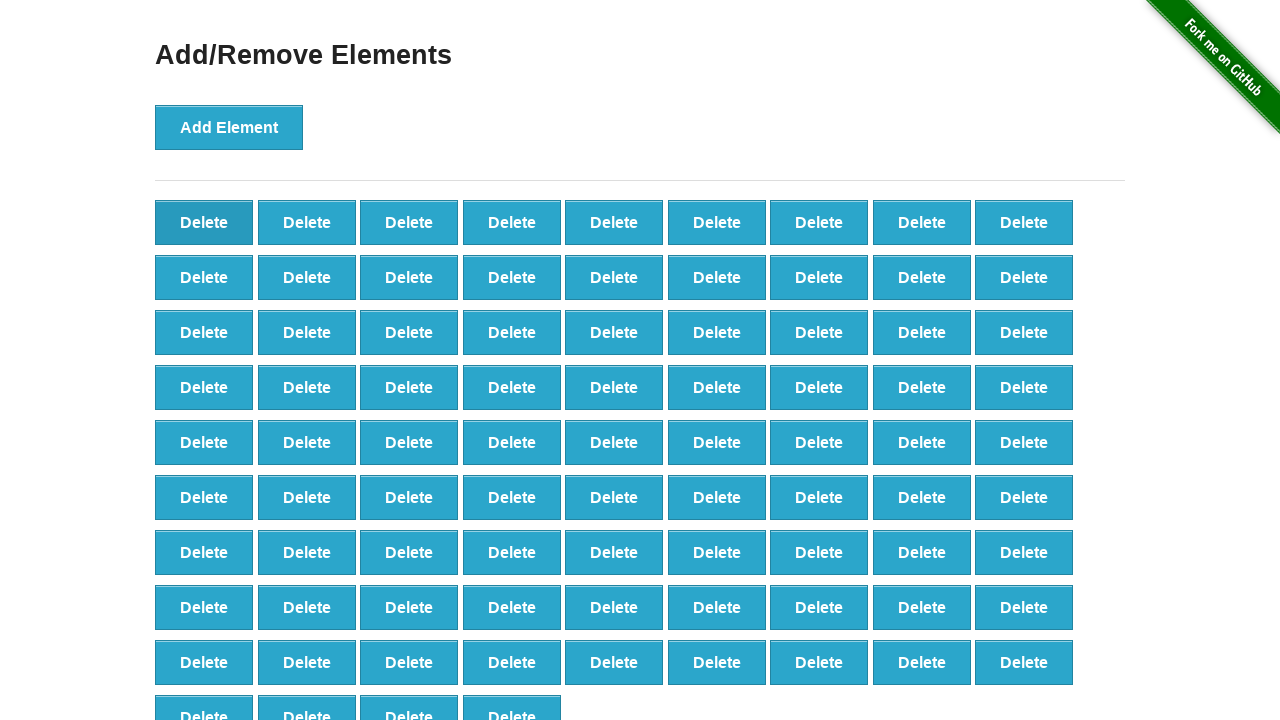

Clicked 'Delete' button (iteration 16/60) at (204, 222) on [onclick='deleteElement()'] >> nth=0
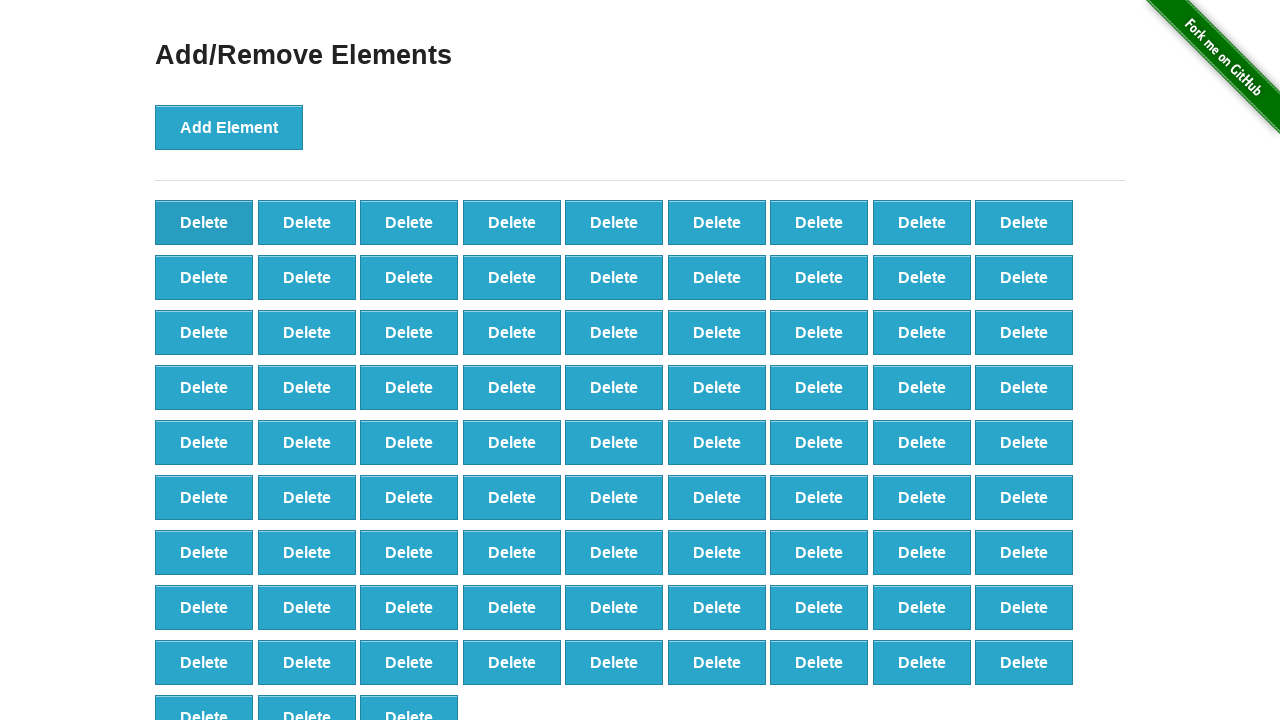

Clicked 'Delete' button (iteration 17/60) at (204, 222) on [onclick='deleteElement()'] >> nth=0
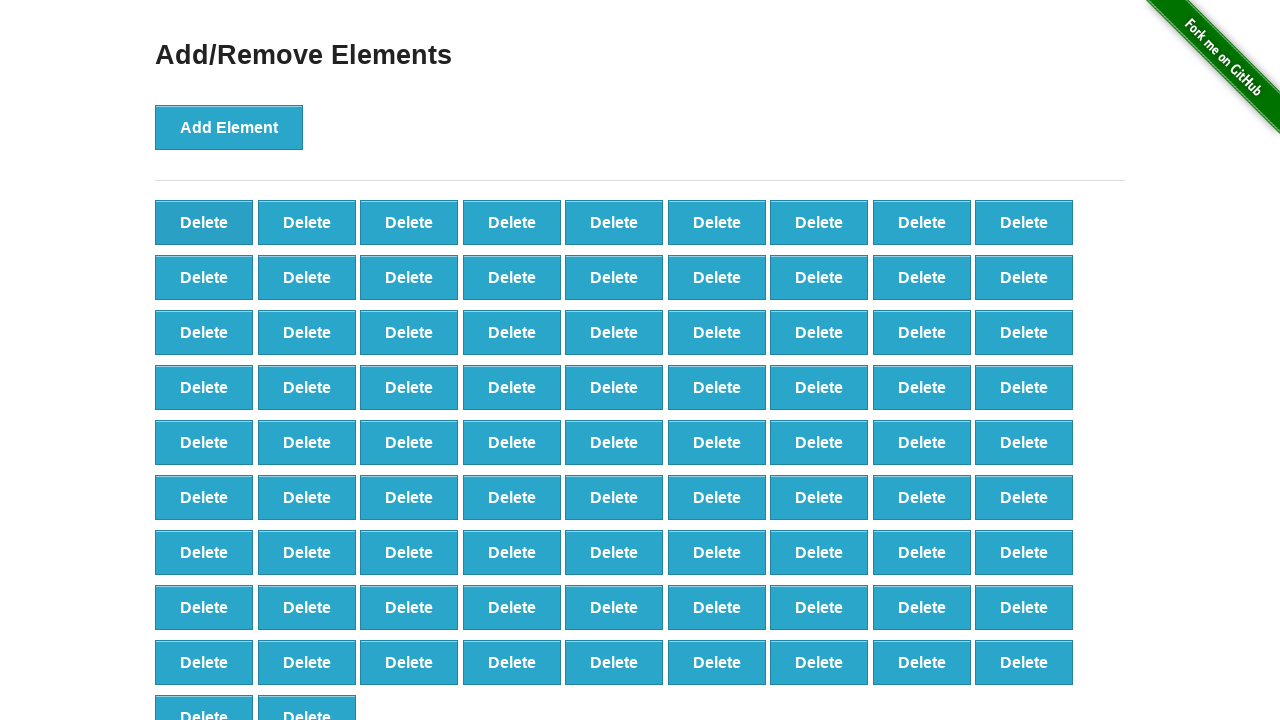

Clicked 'Delete' button (iteration 18/60) at (204, 222) on [onclick='deleteElement()'] >> nth=0
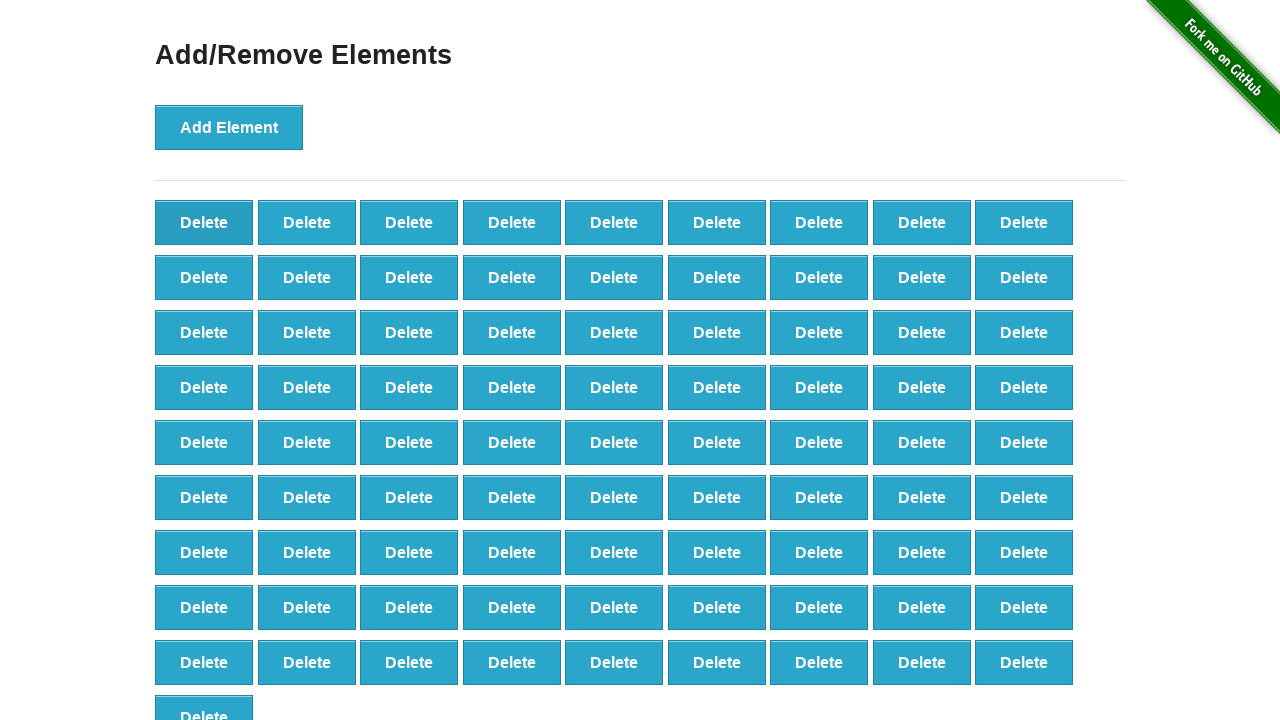

Clicked 'Delete' button (iteration 19/60) at (204, 222) on [onclick='deleteElement()'] >> nth=0
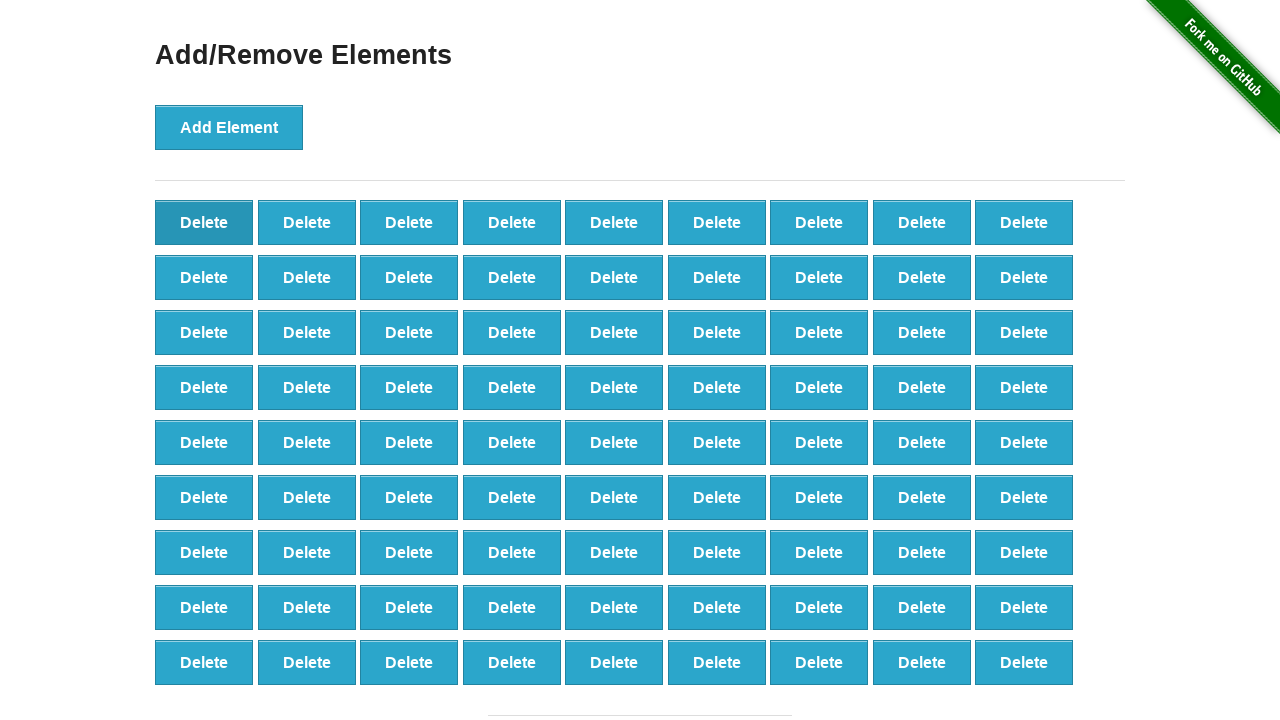

Clicked 'Delete' button (iteration 20/60) at (204, 222) on [onclick='deleteElement()'] >> nth=0
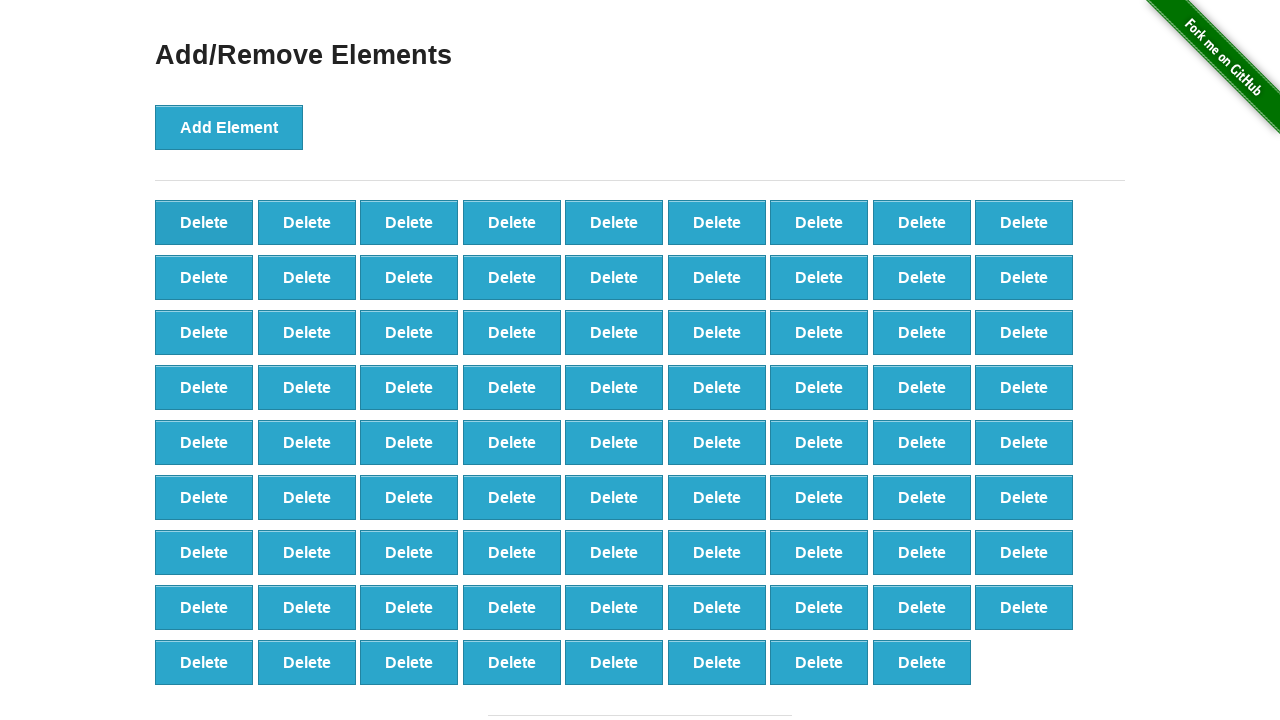

Clicked 'Delete' button (iteration 21/60) at (204, 222) on [onclick='deleteElement()'] >> nth=0
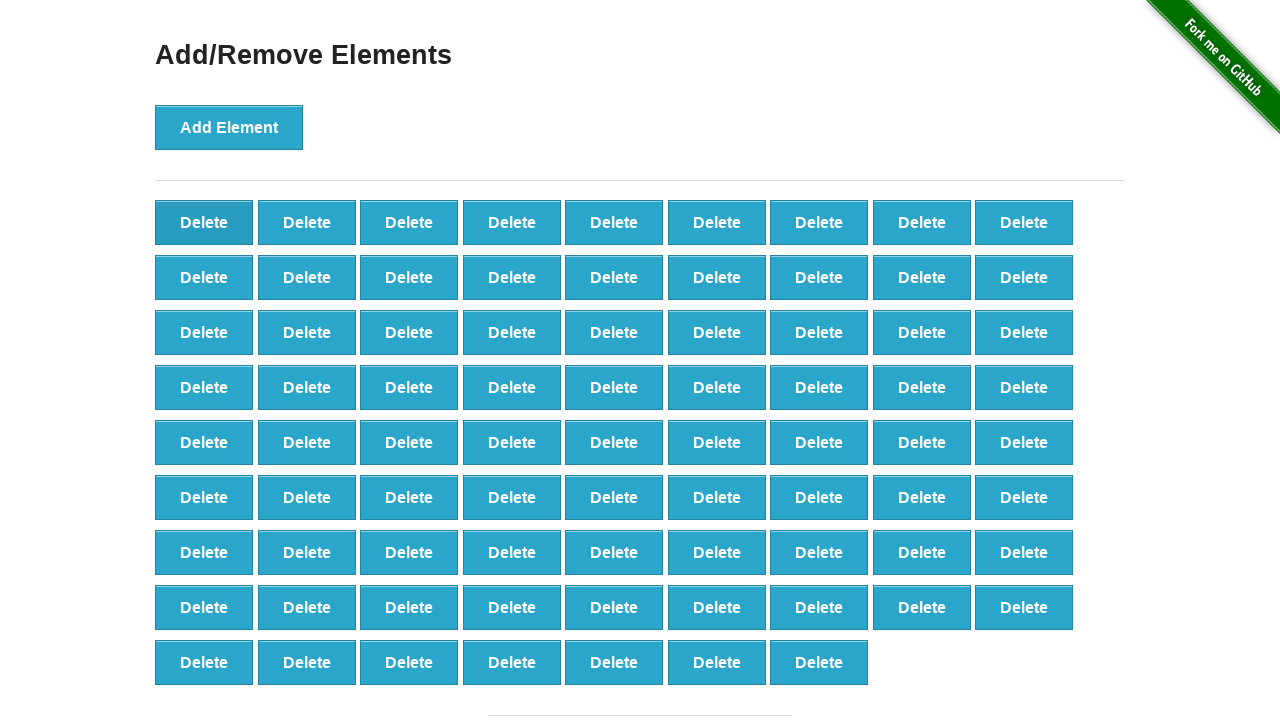

Clicked 'Delete' button (iteration 22/60) at (204, 222) on [onclick='deleteElement()'] >> nth=0
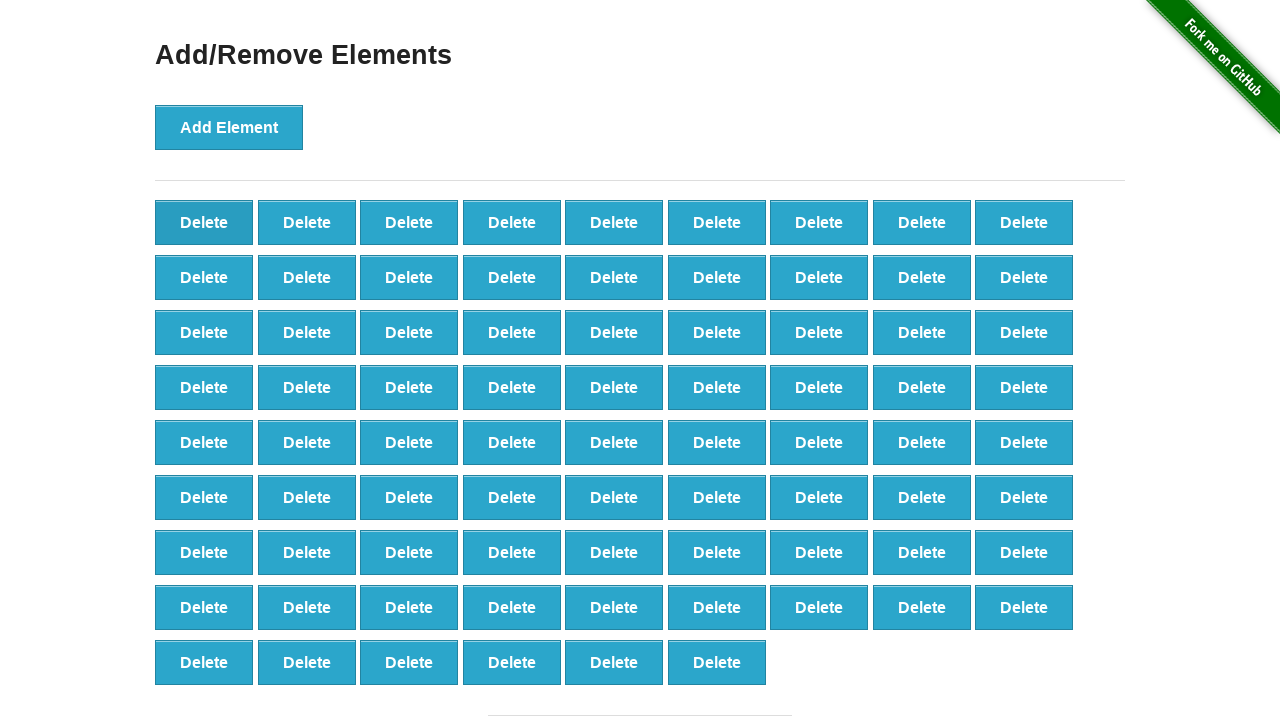

Clicked 'Delete' button (iteration 23/60) at (204, 222) on [onclick='deleteElement()'] >> nth=0
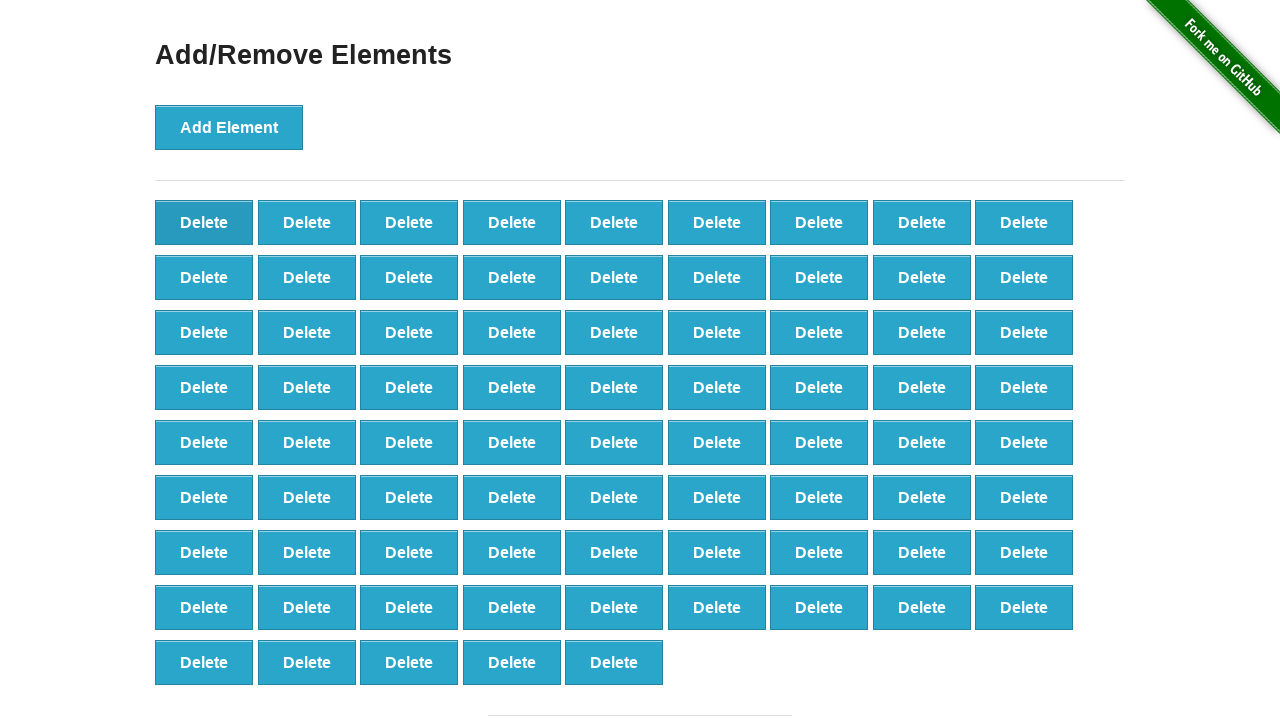

Clicked 'Delete' button (iteration 24/60) at (204, 222) on [onclick='deleteElement()'] >> nth=0
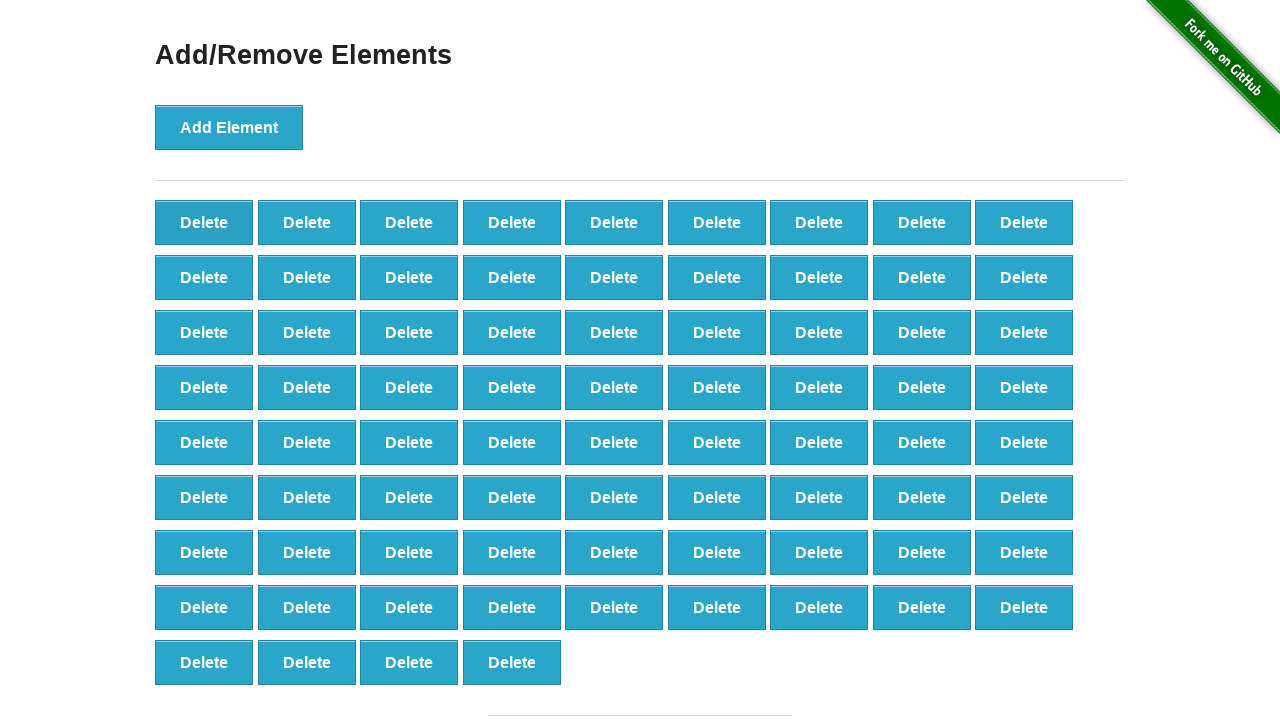

Clicked 'Delete' button (iteration 25/60) at (204, 222) on [onclick='deleteElement()'] >> nth=0
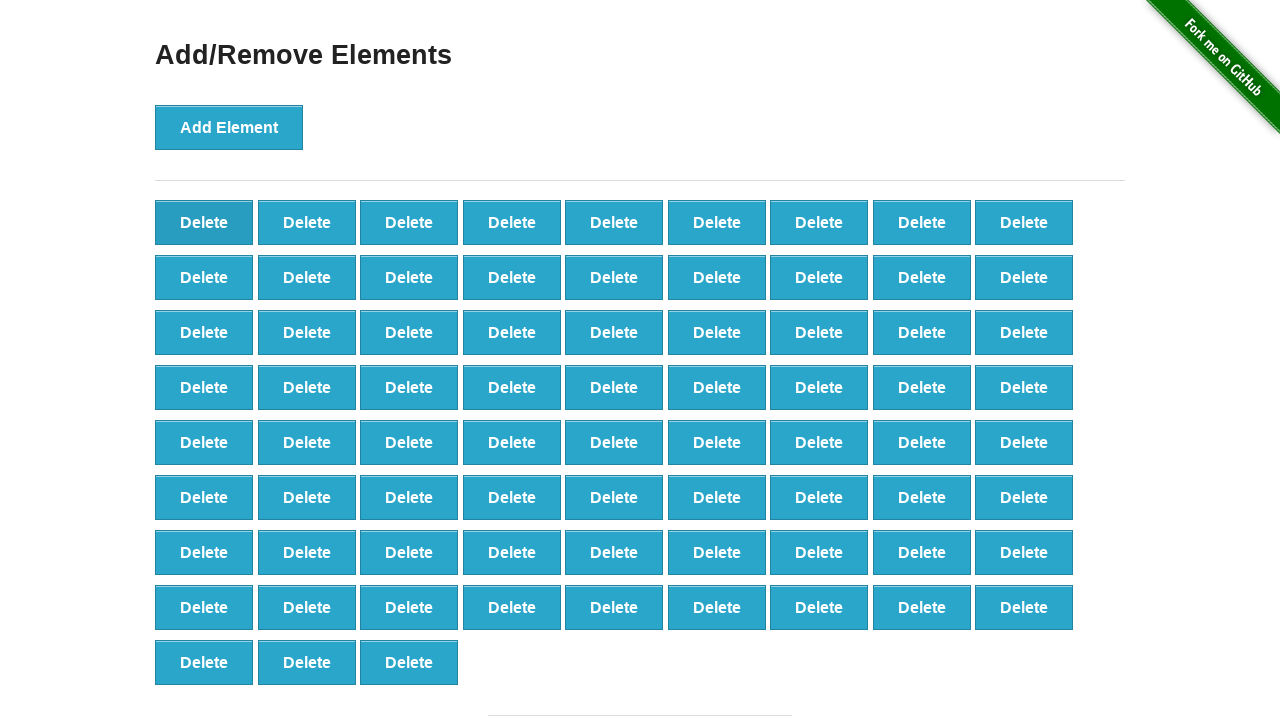

Clicked 'Delete' button (iteration 26/60) at (204, 222) on [onclick='deleteElement()'] >> nth=0
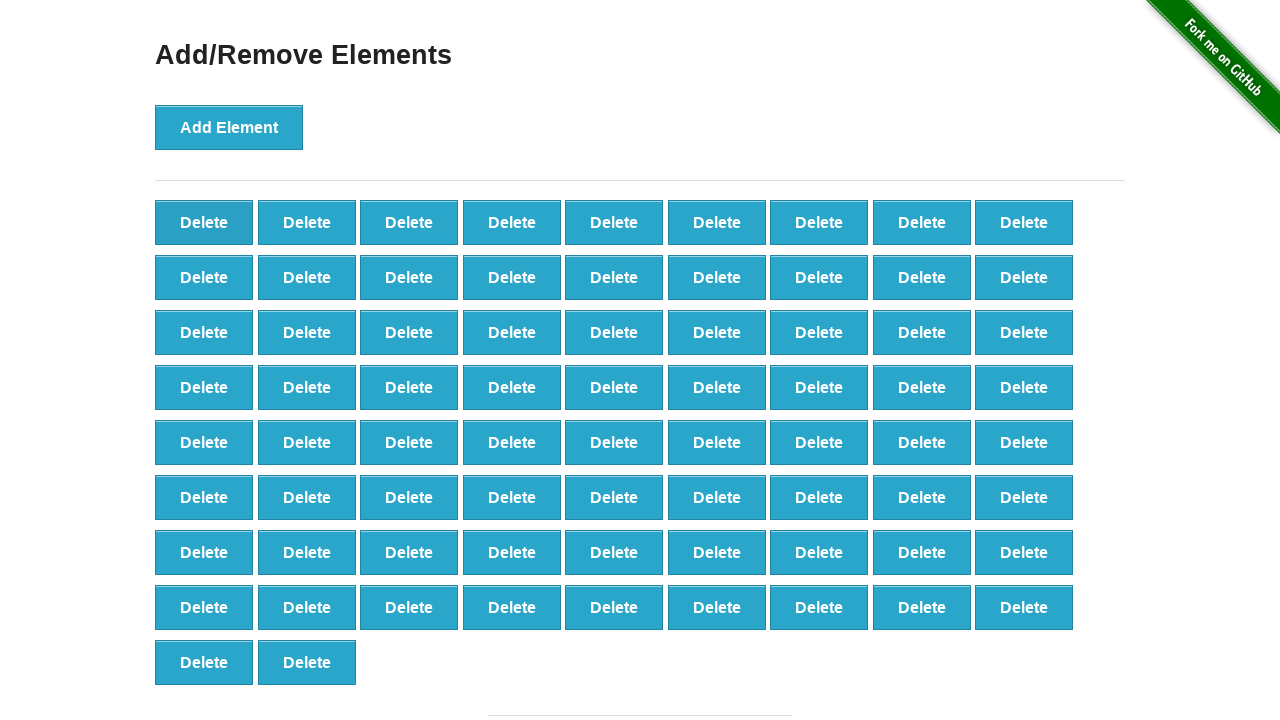

Clicked 'Delete' button (iteration 27/60) at (204, 222) on [onclick='deleteElement()'] >> nth=0
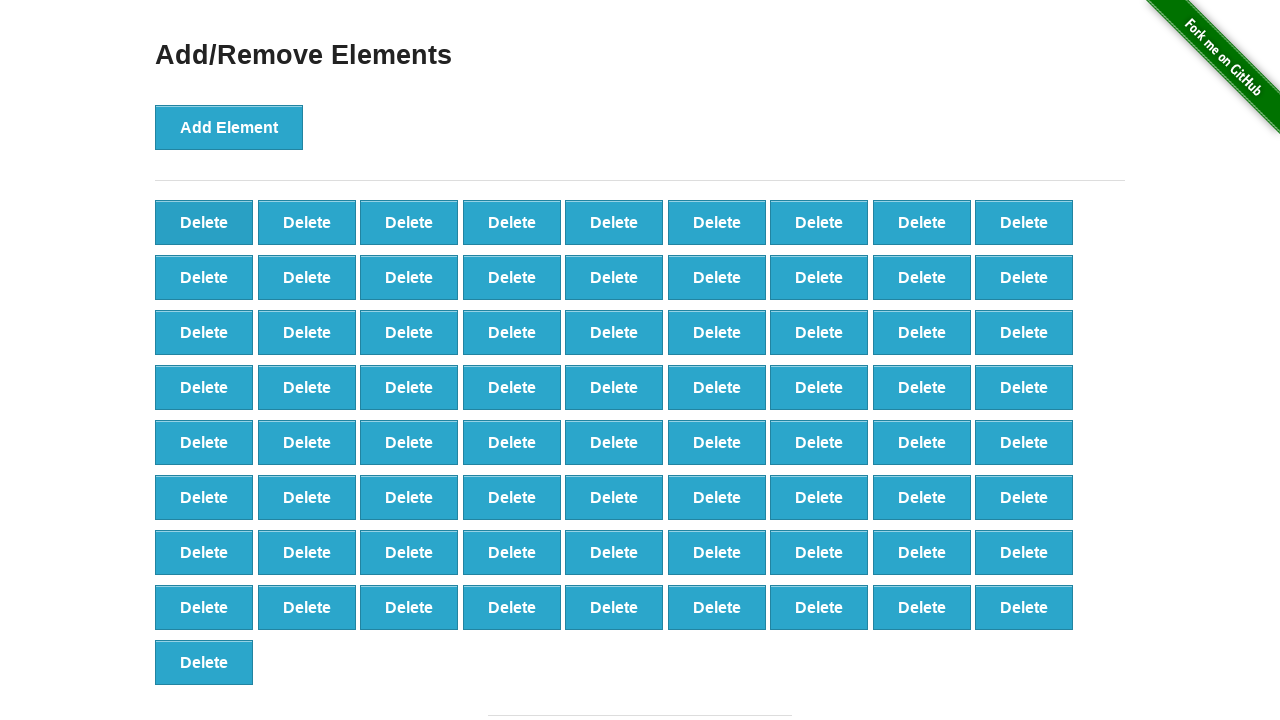

Clicked 'Delete' button (iteration 28/60) at (204, 222) on [onclick='deleteElement()'] >> nth=0
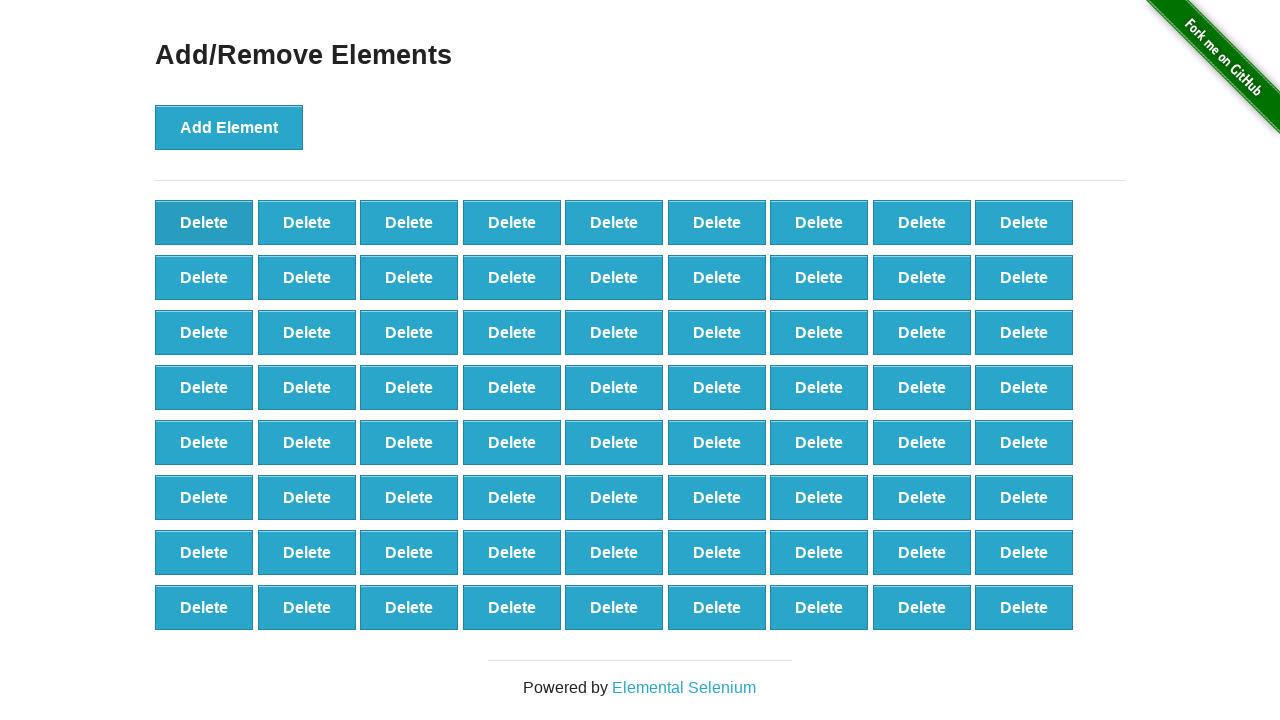

Clicked 'Delete' button (iteration 29/60) at (204, 222) on [onclick='deleteElement()'] >> nth=0
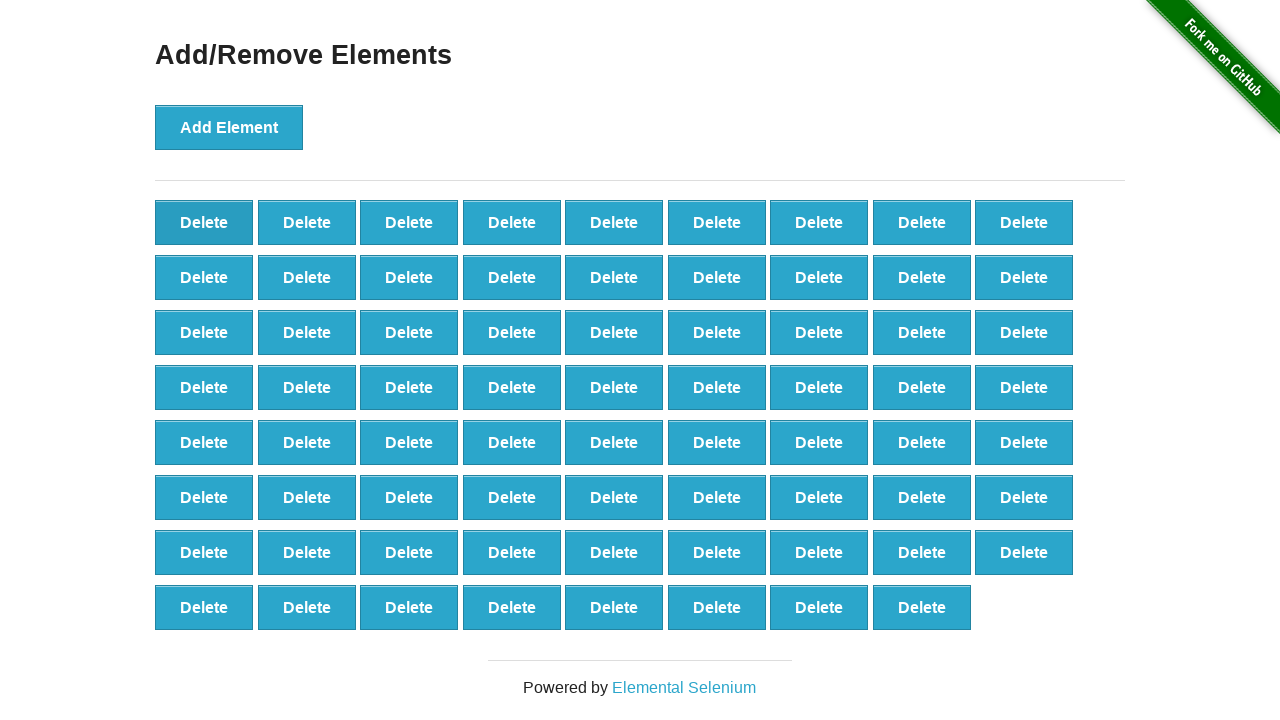

Clicked 'Delete' button (iteration 30/60) at (204, 222) on [onclick='deleteElement()'] >> nth=0
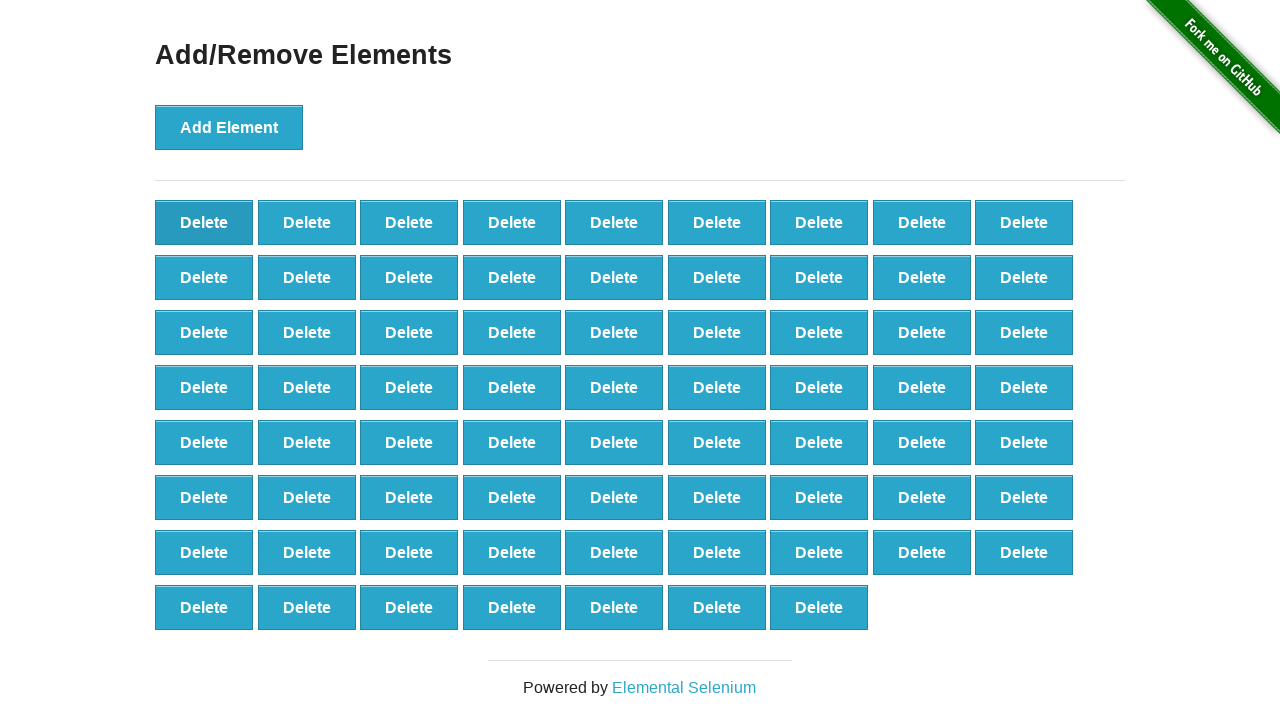

Clicked 'Delete' button (iteration 31/60) at (204, 222) on [onclick='deleteElement()'] >> nth=0
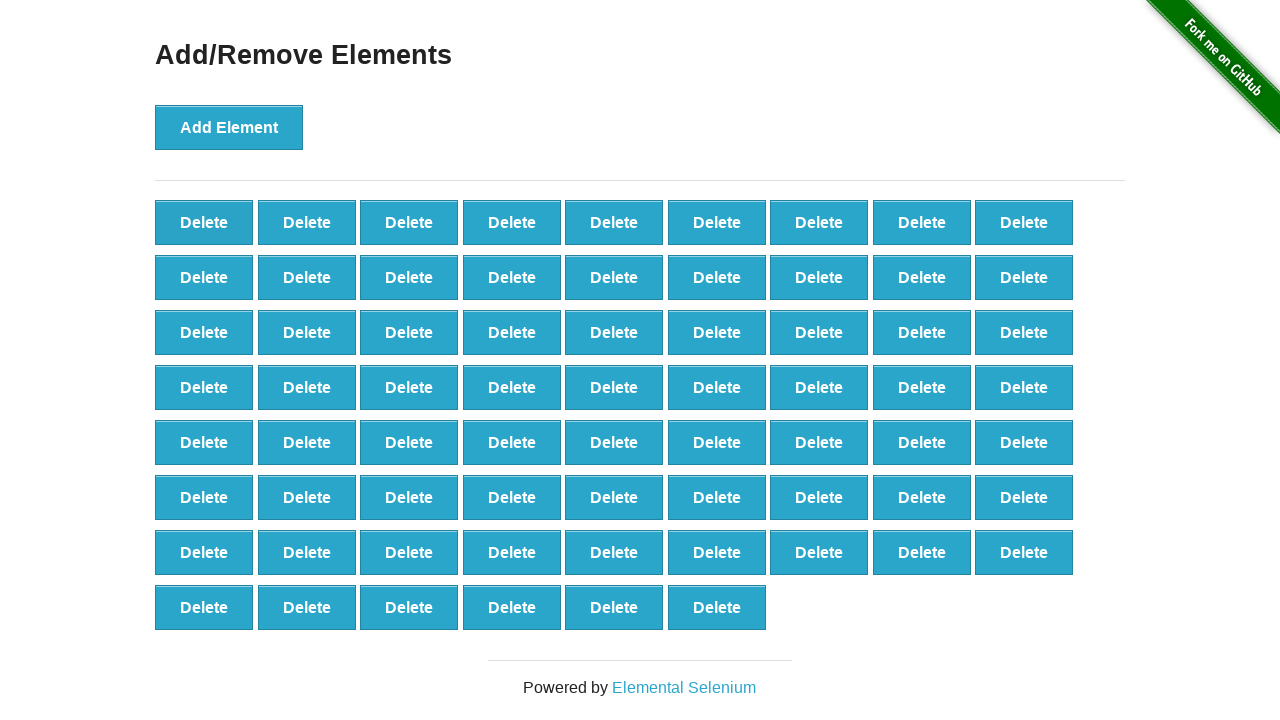

Clicked 'Delete' button (iteration 32/60) at (204, 222) on [onclick='deleteElement()'] >> nth=0
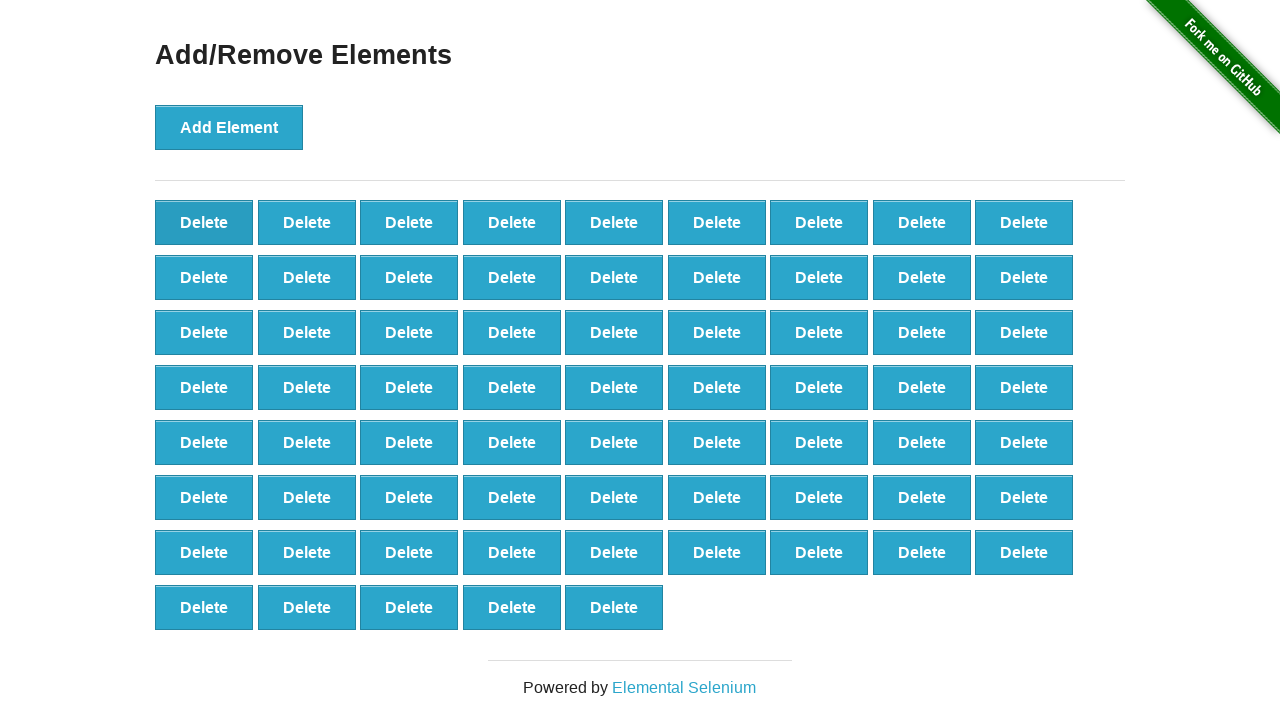

Clicked 'Delete' button (iteration 33/60) at (204, 222) on [onclick='deleteElement()'] >> nth=0
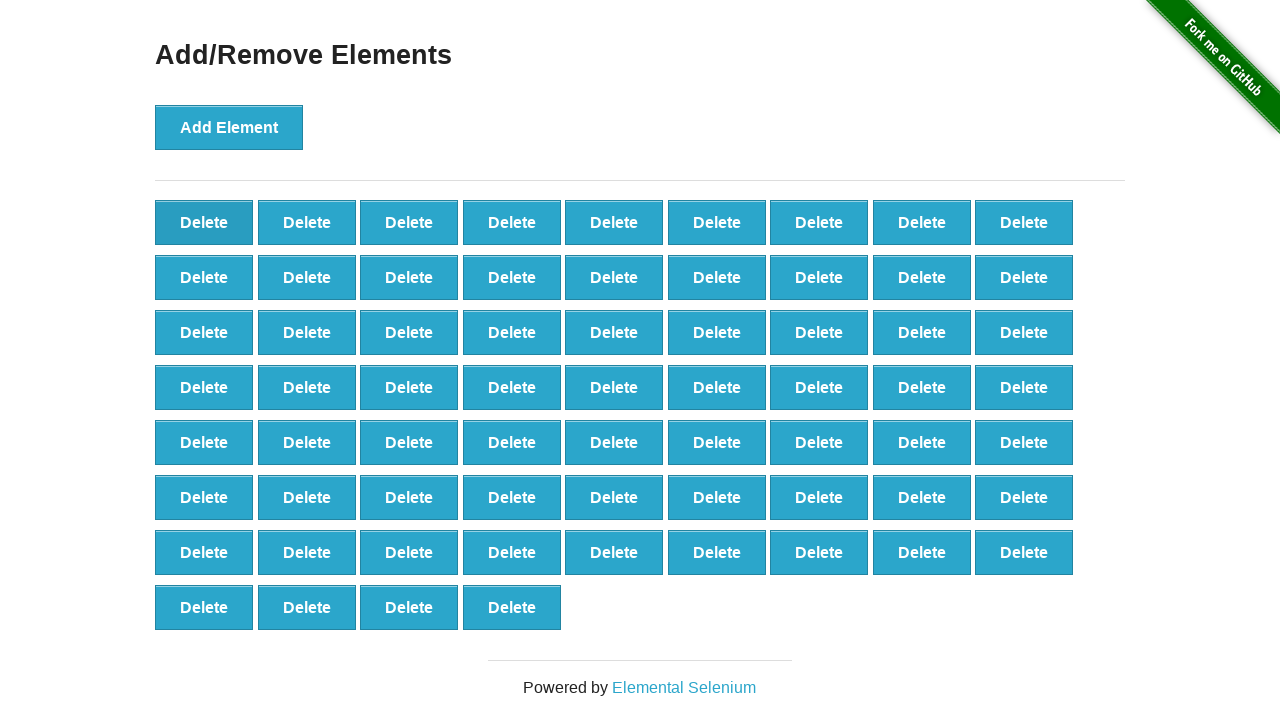

Clicked 'Delete' button (iteration 34/60) at (204, 222) on [onclick='deleteElement()'] >> nth=0
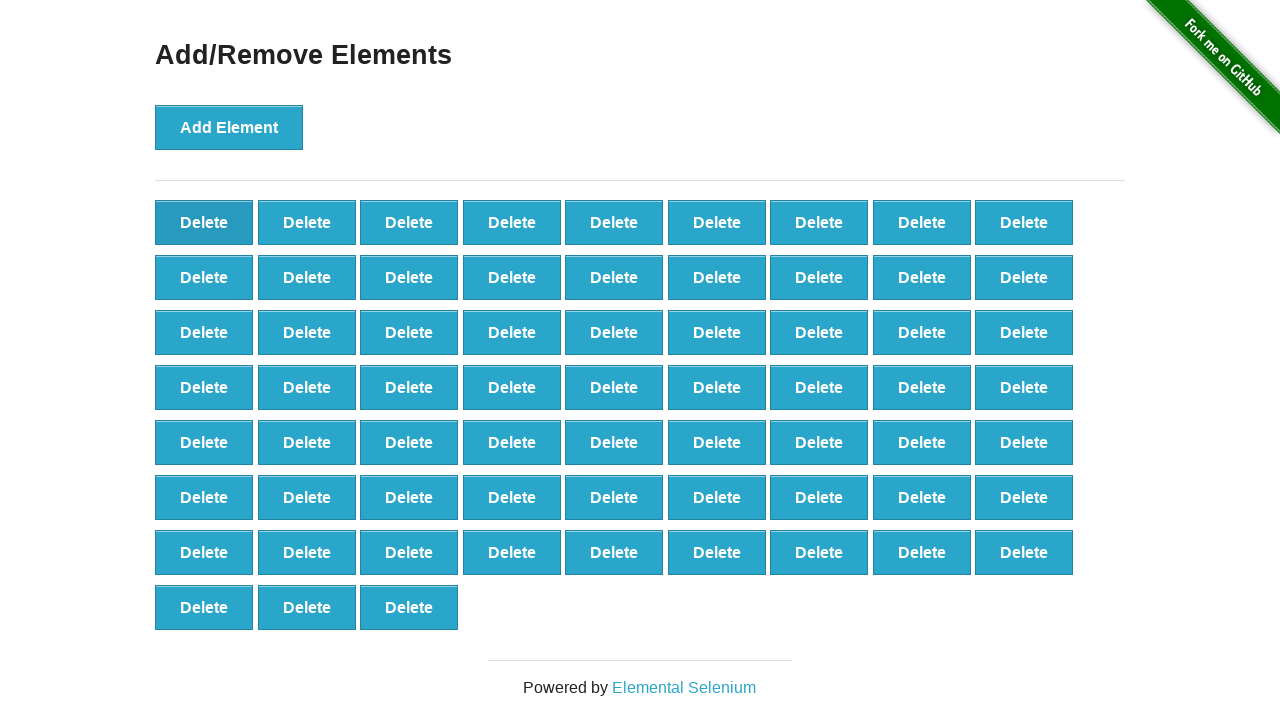

Clicked 'Delete' button (iteration 35/60) at (204, 222) on [onclick='deleteElement()'] >> nth=0
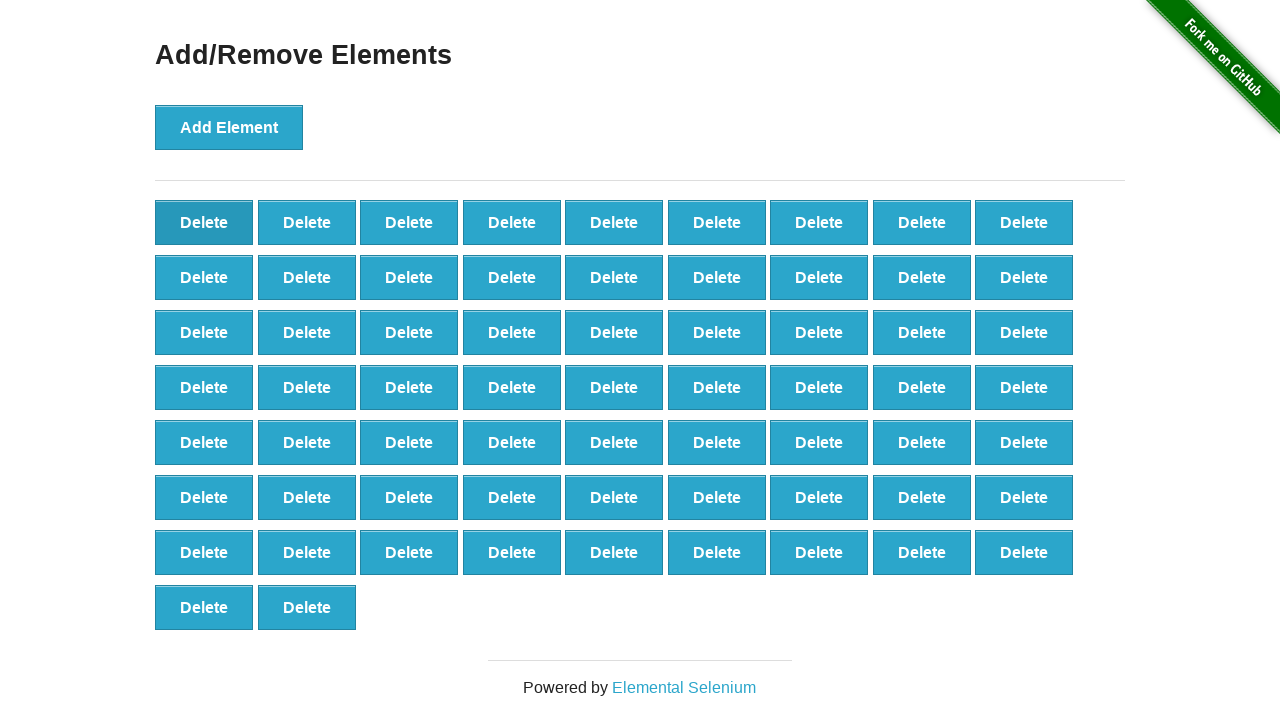

Clicked 'Delete' button (iteration 36/60) at (204, 222) on [onclick='deleteElement()'] >> nth=0
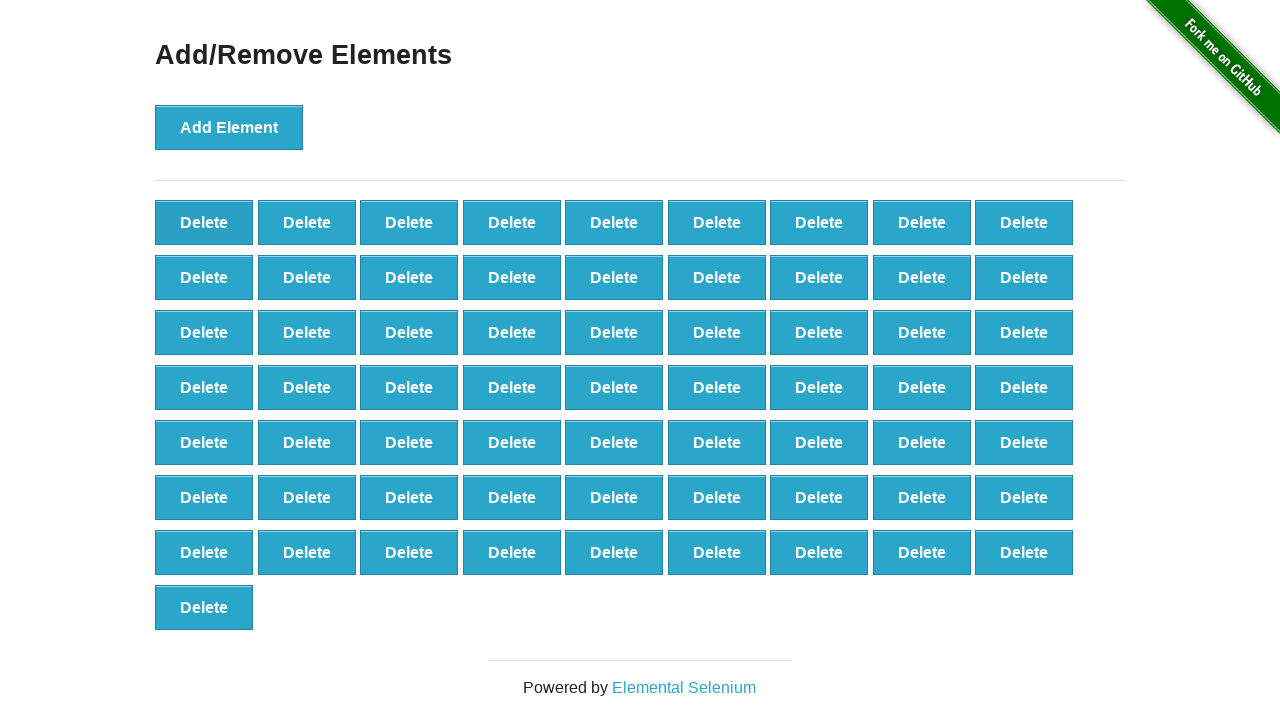

Clicked 'Delete' button (iteration 37/60) at (204, 222) on [onclick='deleteElement()'] >> nth=0
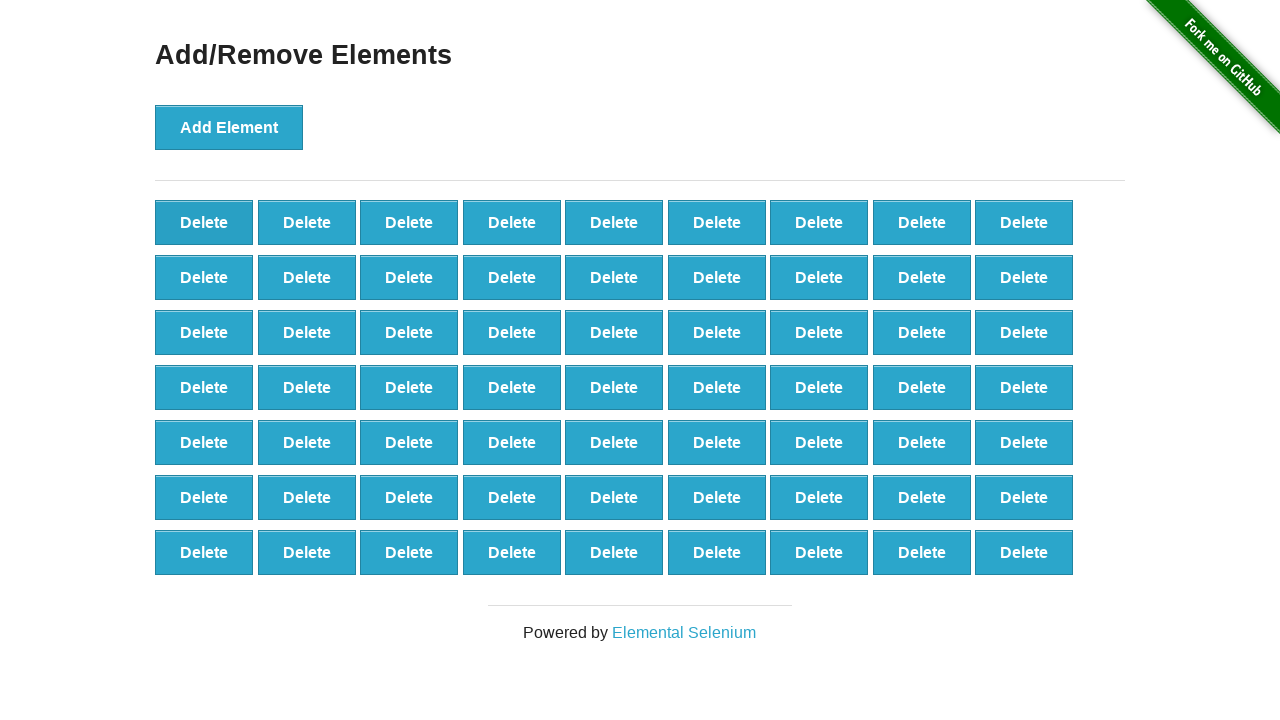

Clicked 'Delete' button (iteration 38/60) at (204, 222) on [onclick='deleteElement()'] >> nth=0
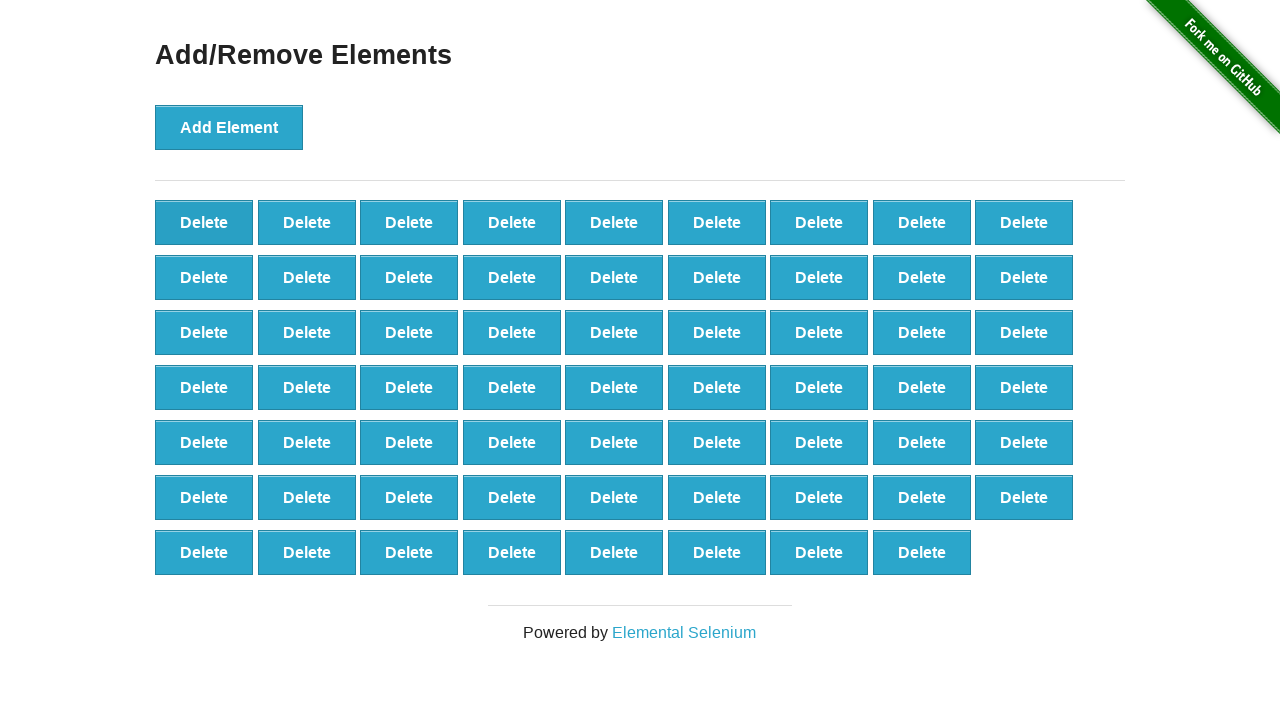

Clicked 'Delete' button (iteration 39/60) at (204, 222) on [onclick='deleteElement()'] >> nth=0
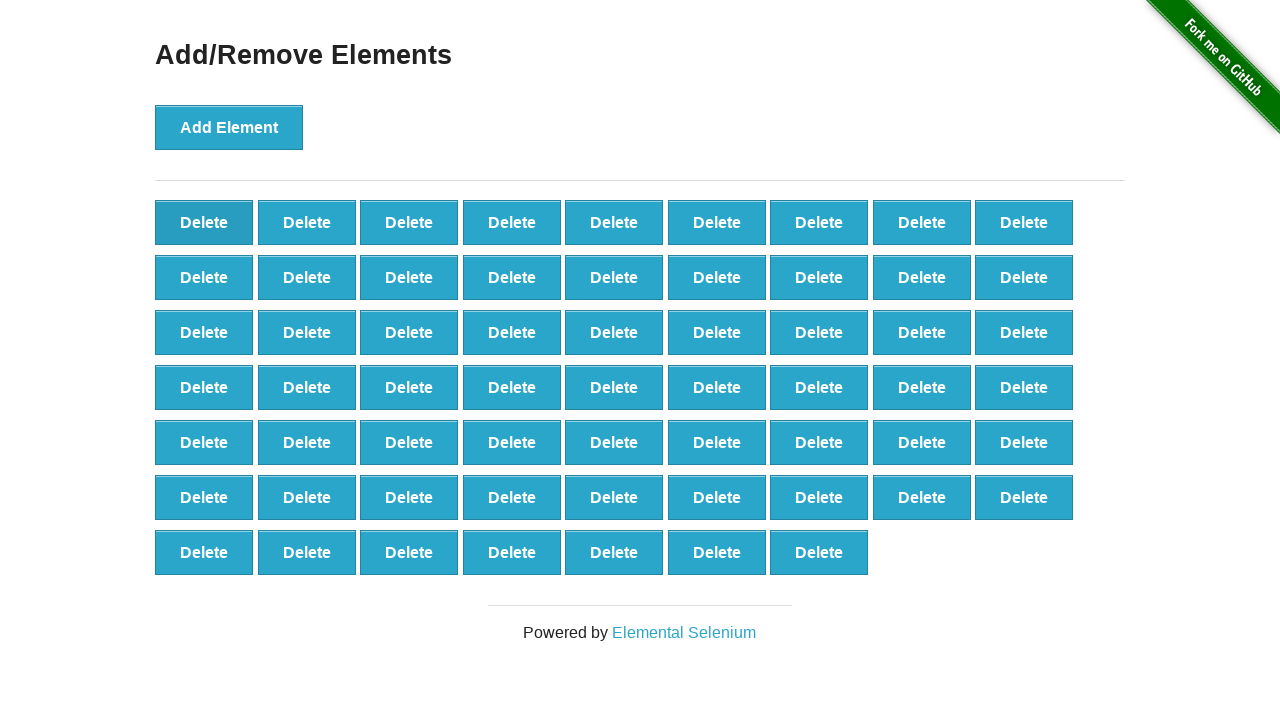

Clicked 'Delete' button (iteration 40/60) at (204, 222) on [onclick='deleteElement()'] >> nth=0
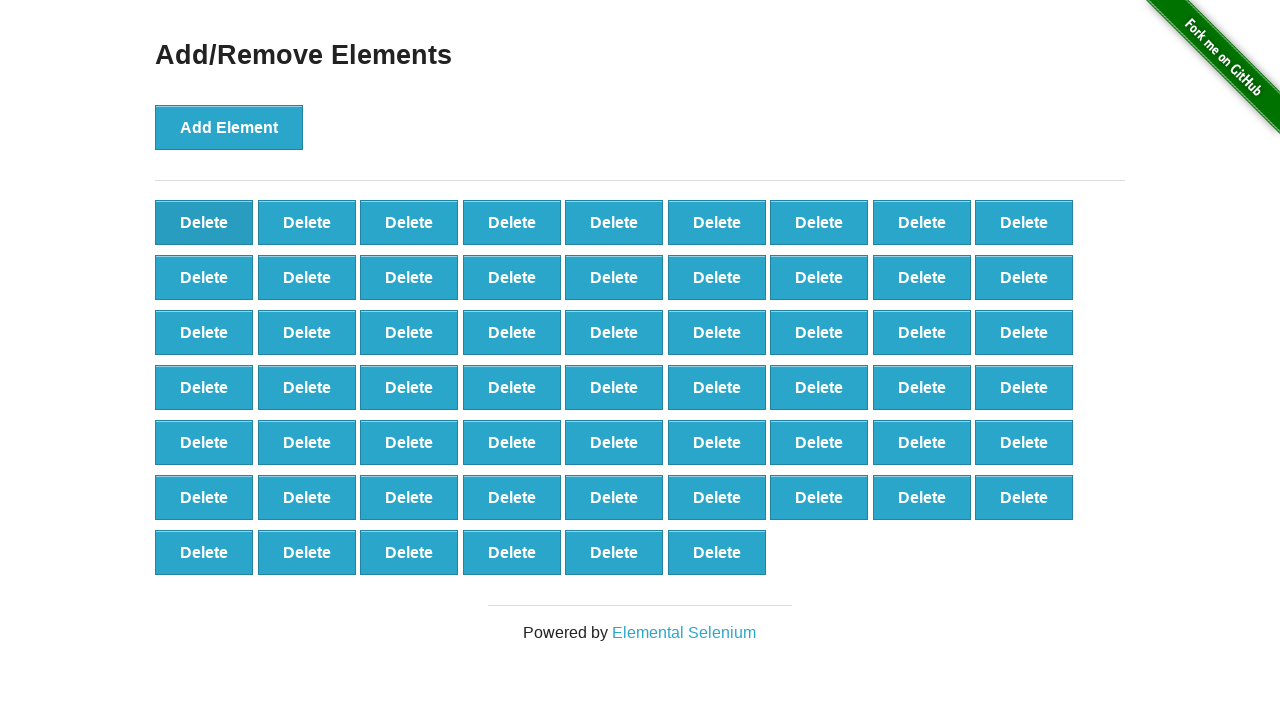

Clicked 'Delete' button (iteration 41/60) at (204, 222) on [onclick='deleteElement()'] >> nth=0
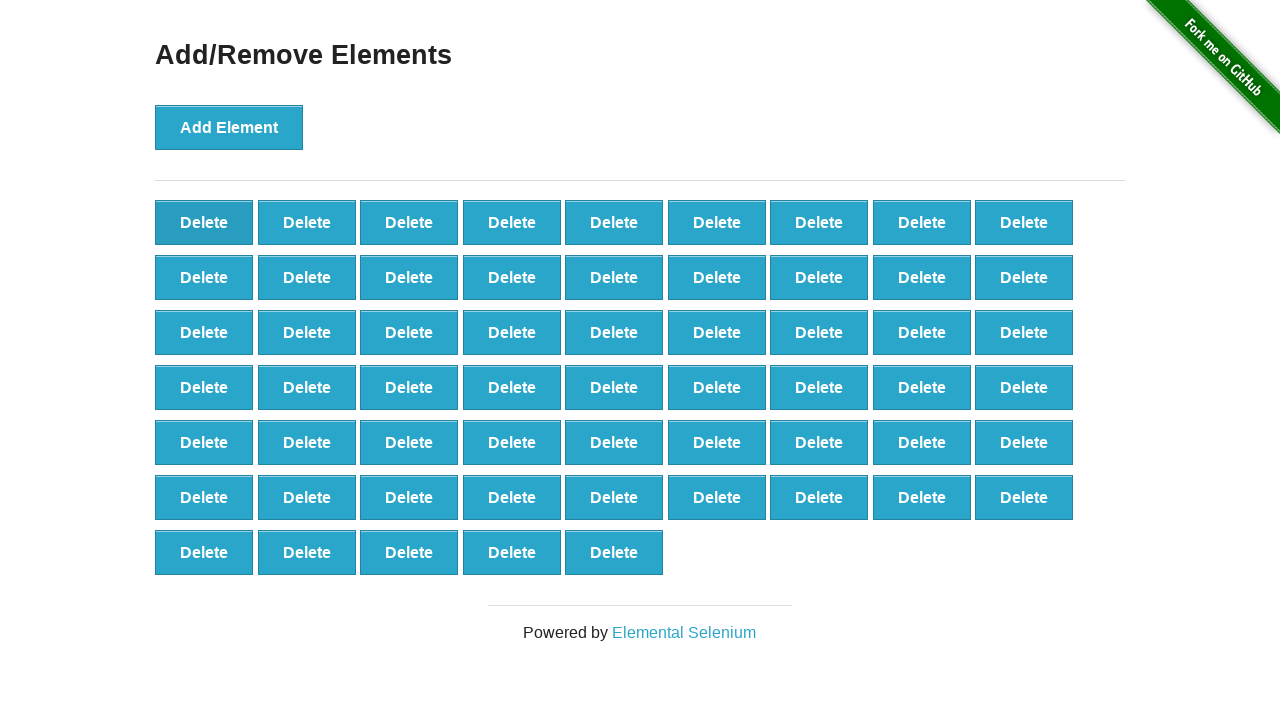

Clicked 'Delete' button (iteration 42/60) at (204, 222) on [onclick='deleteElement()'] >> nth=0
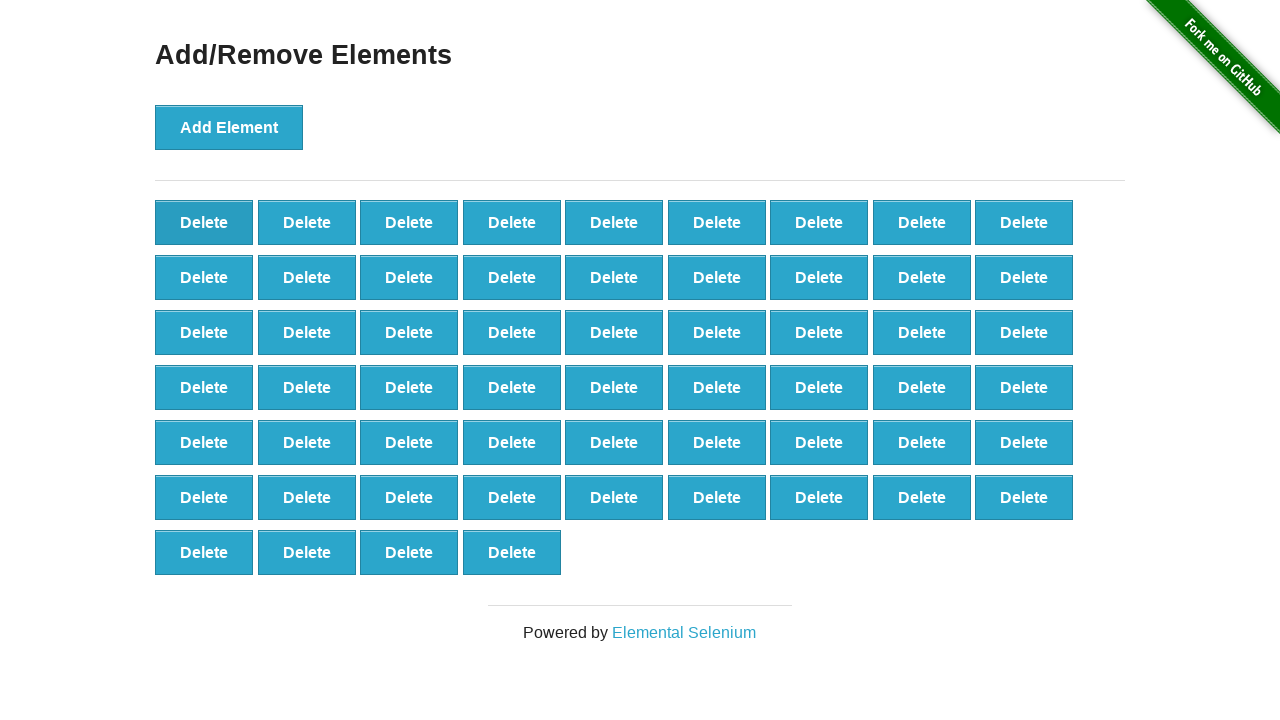

Clicked 'Delete' button (iteration 43/60) at (204, 222) on [onclick='deleteElement()'] >> nth=0
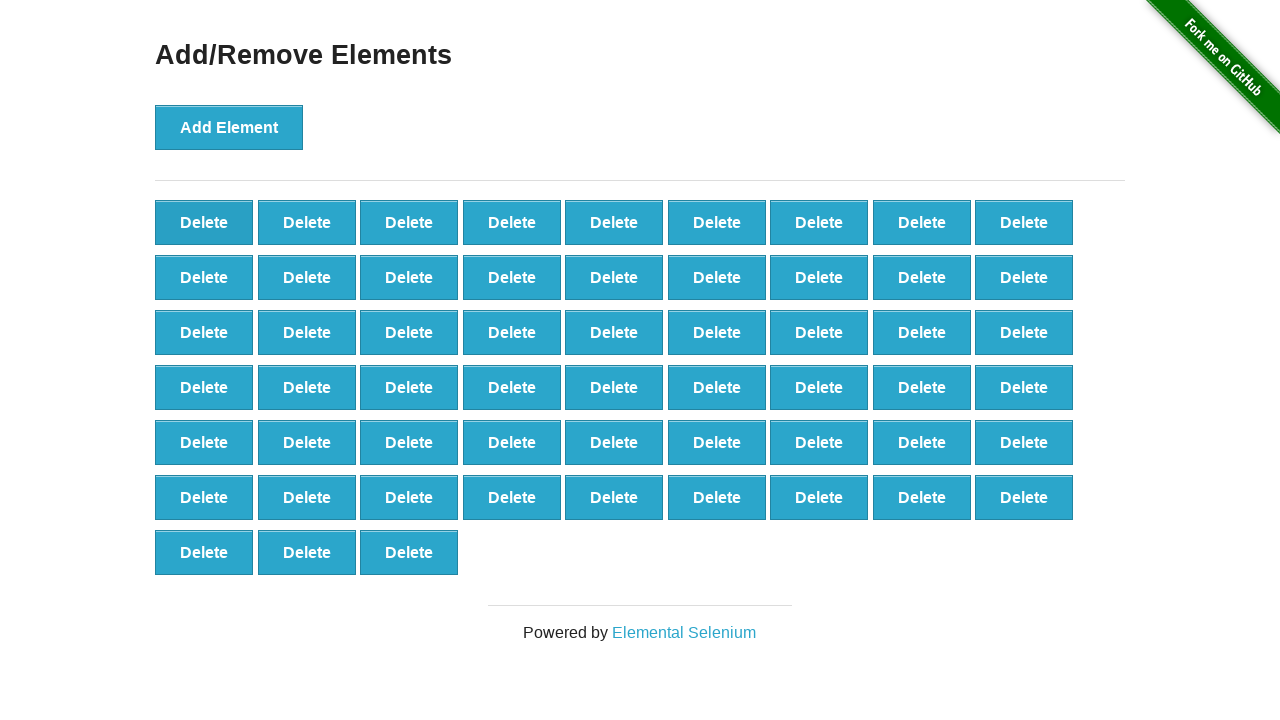

Clicked 'Delete' button (iteration 44/60) at (204, 222) on [onclick='deleteElement()'] >> nth=0
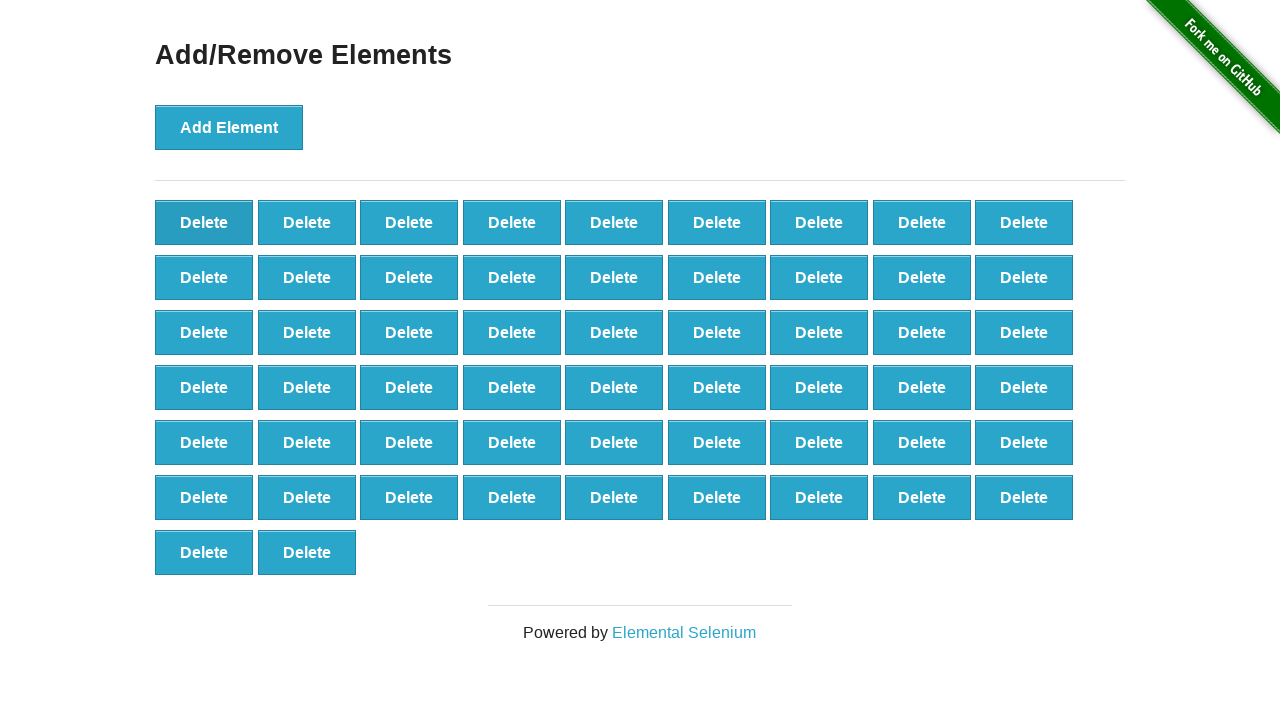

Clicked 'Delete' button (iteration 45/60) at (204, 222) on [onclick='deleteElement()'] >> nth=0
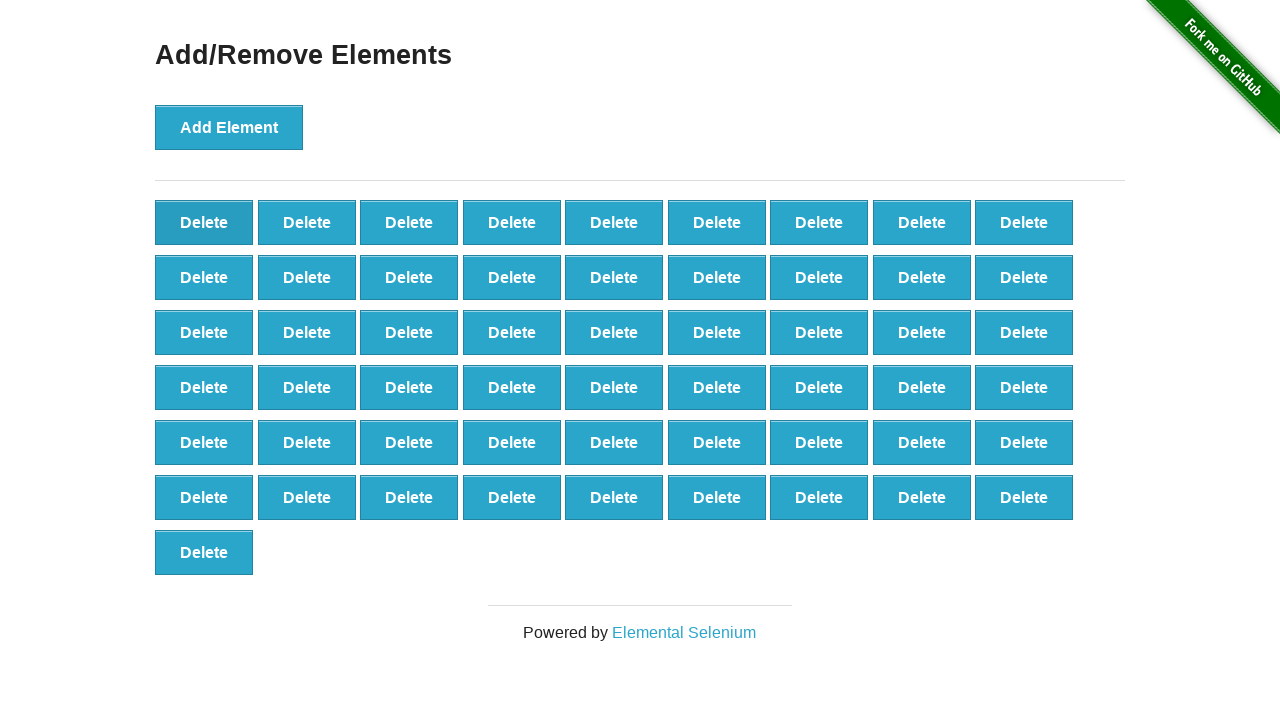

Clicked 'Delete' button (iteration 46/60) at (204, 222) on [onclick='deleteElement()'] >> nth=0
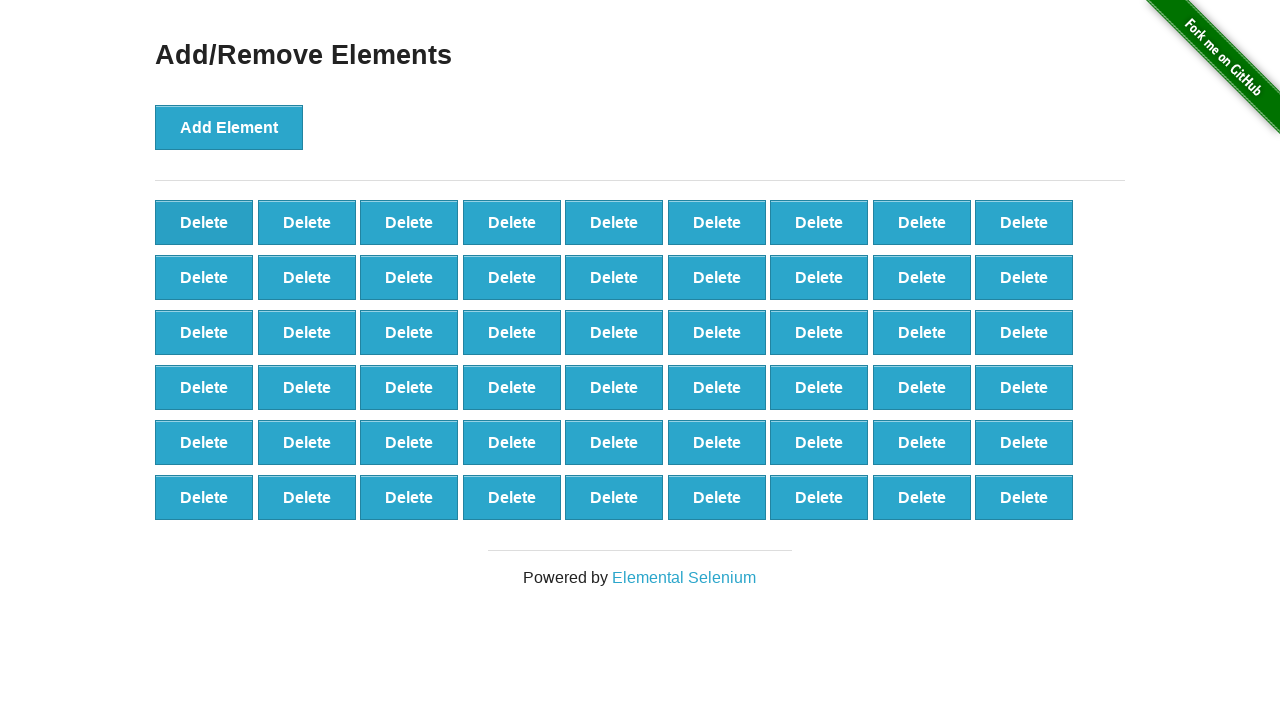

Clicked 'Delete' button (iteration 47/60) at (204, 222) on [onclick='deleteElement()'] >> nth=0
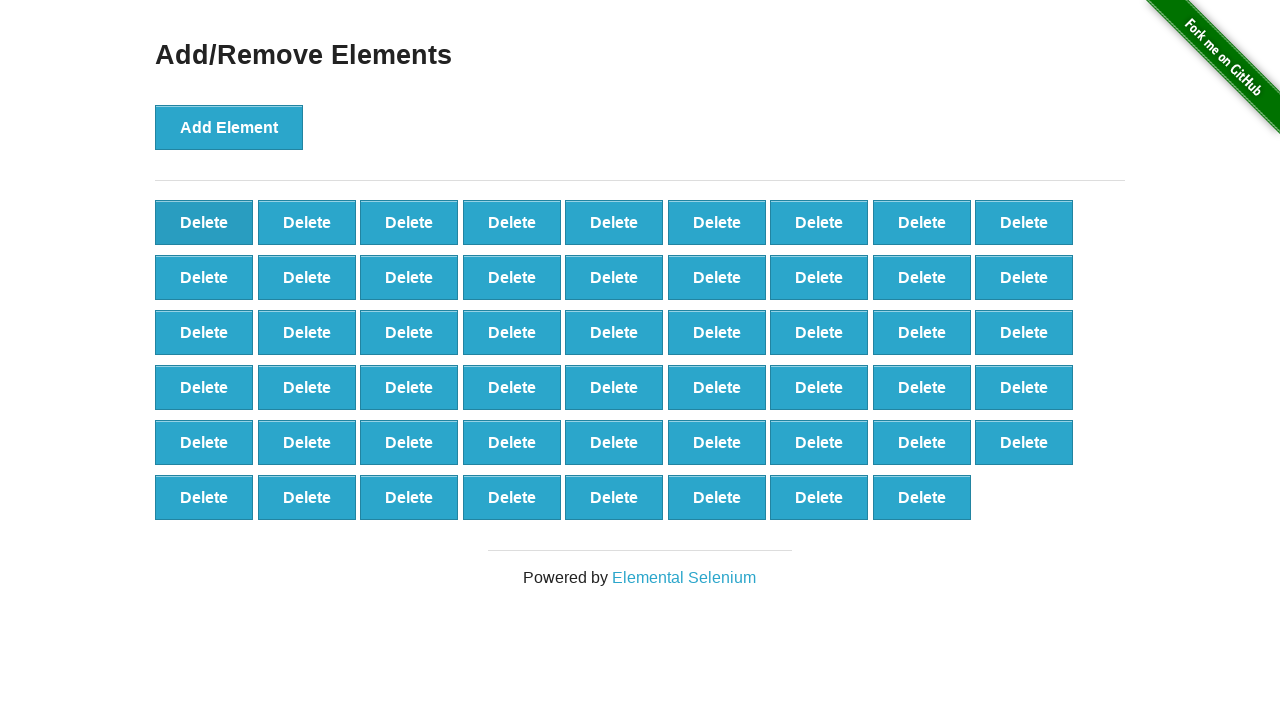

Clicked 'Delete' button (iteration 48/60) at (204, 222) on [onclick='deleteElement()'] >> nth=0
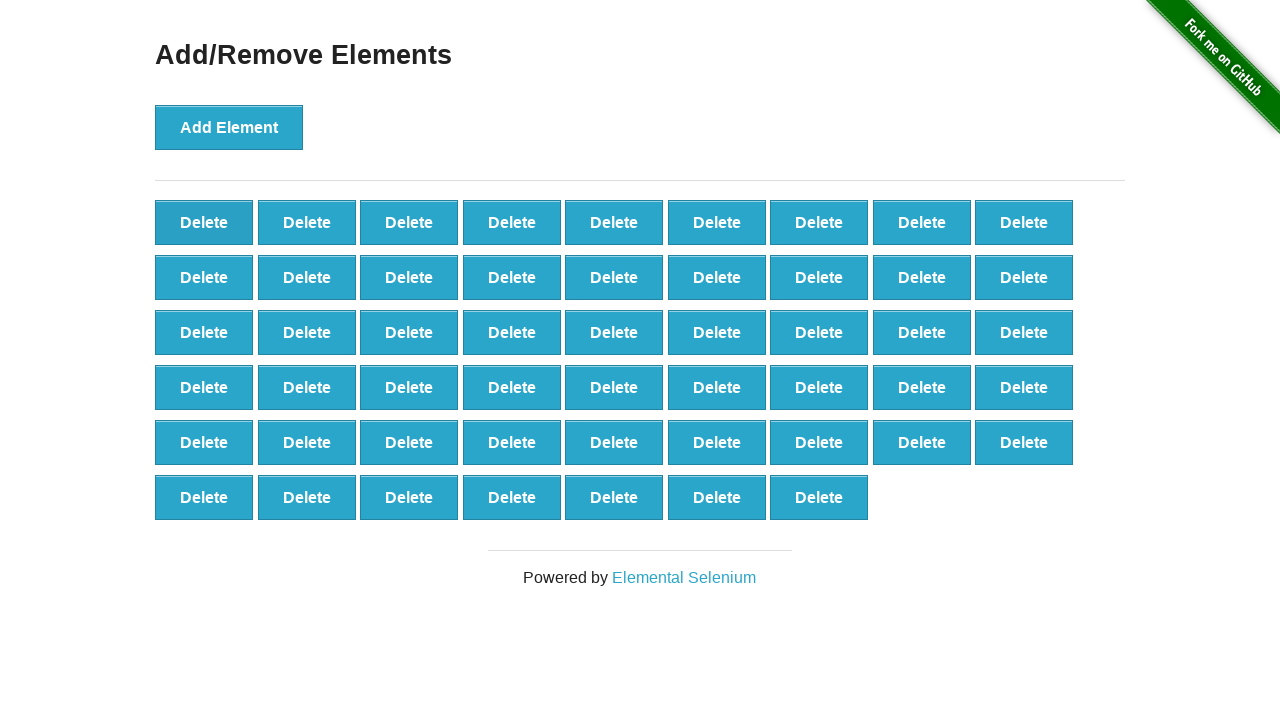

Clicked 'Delete' button (iteration 49/60) at (204, 222) on [onclick='deleteElement()'] >> nth=0
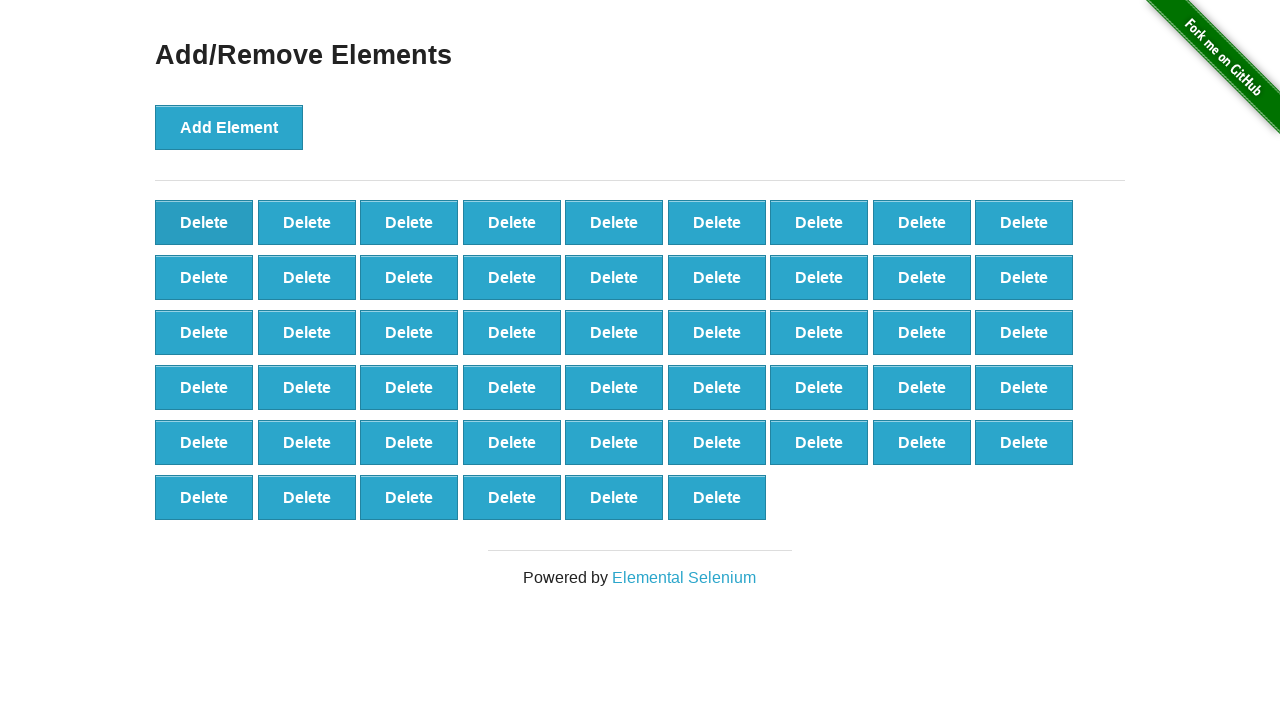

Clicked 'Delete' button (iteration 50/60) at (204, 222) on [onclick='deleteElement()'] >> nth=0
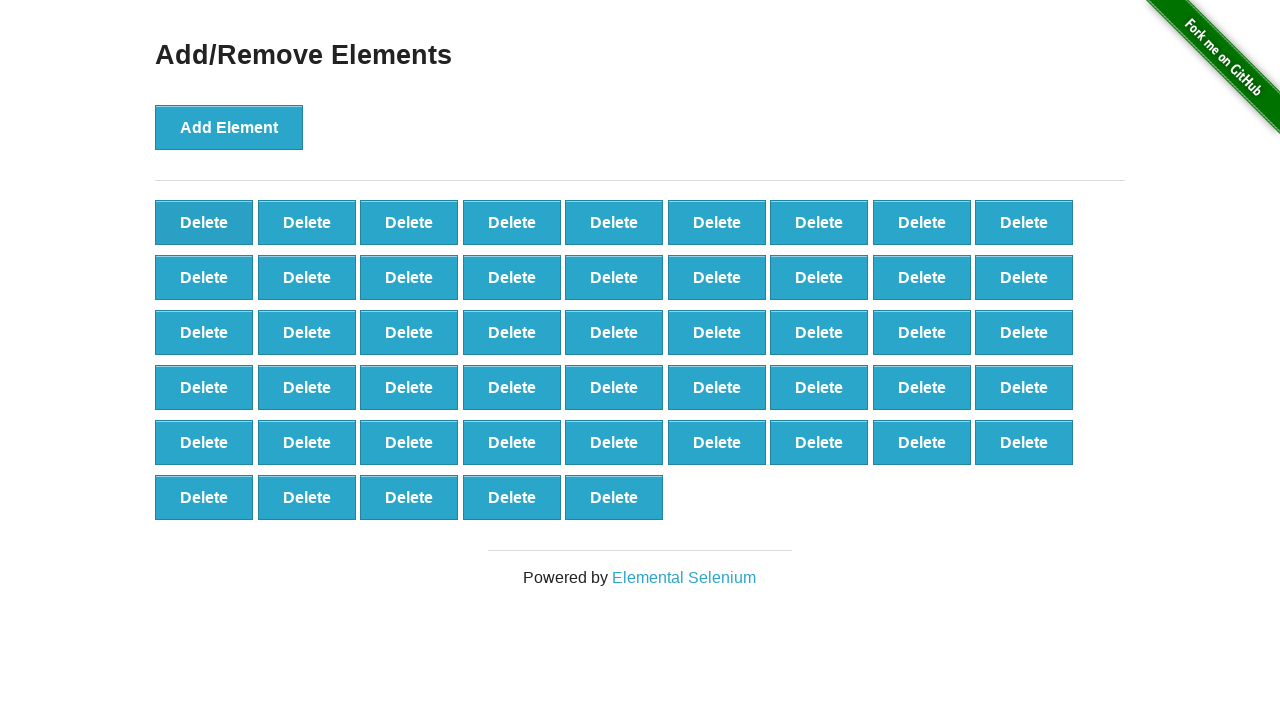

Clicked 'Delete' button (iteration 51/60) at (204, 222) on [onclick='deleteElement()'] >> nth=0
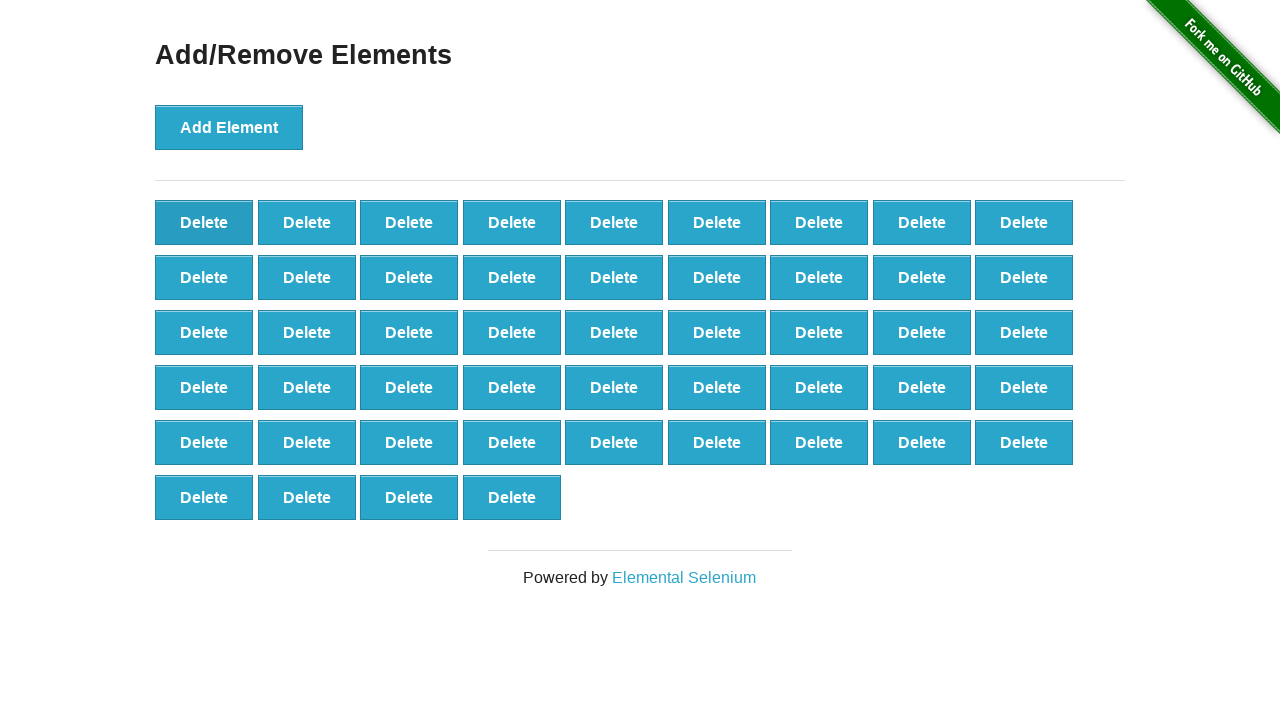

Clicked 'Delete' button (iteration 52/60) at (204, 222) on [onclick='deleteElement()'] >> nth=0
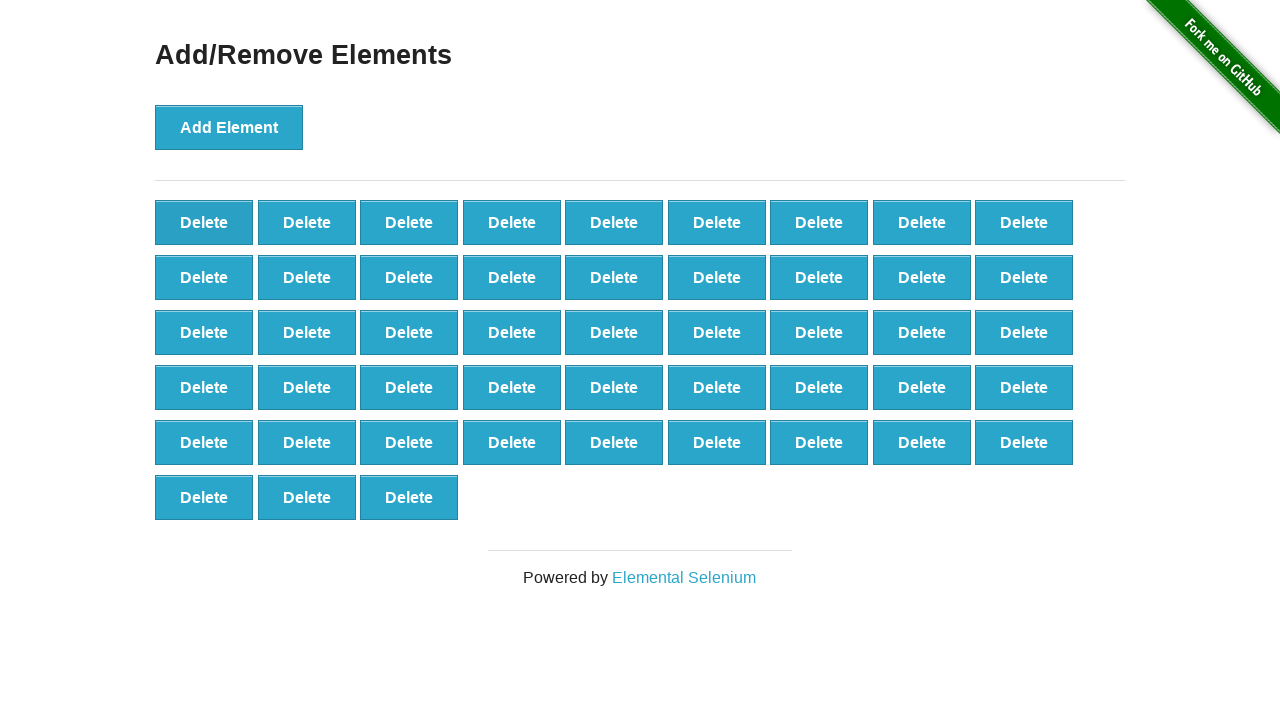

Clicked 'Delete' button (iteration 53/60) at (204, 222) on [onclick='deleteElement()'] >> nth=0
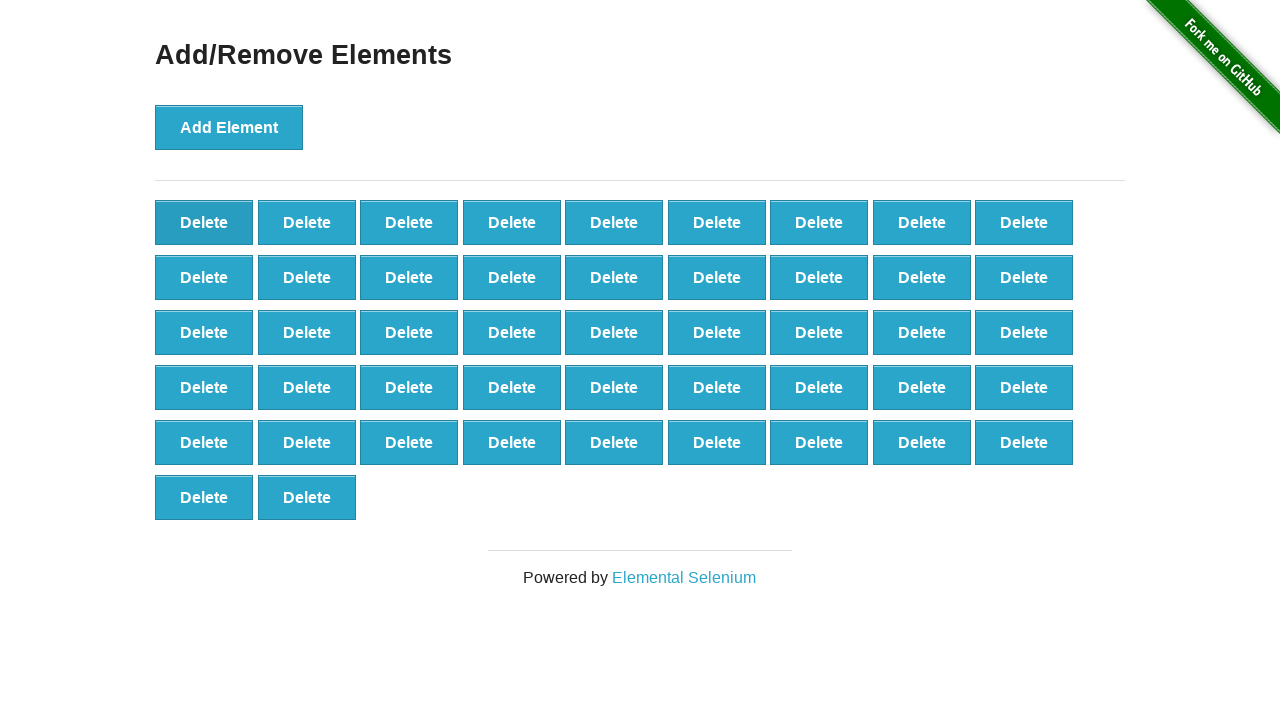

Clicked 'Delete' button (iteration 54/60) at (204, 222) on [onclick='deleteElement()'] >> nth=0
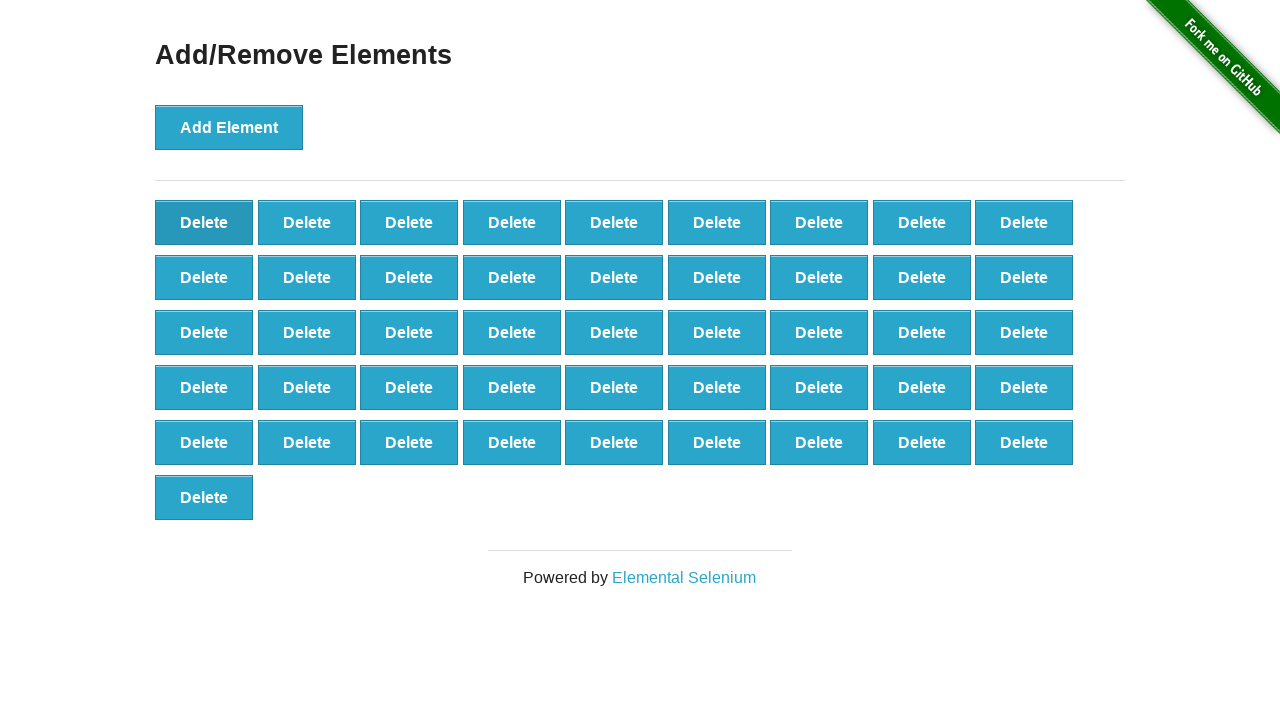

Clicked 'Delete' button (iteration 55/60) at (204, 222) on [onclick='deleteElement()'] >> nth=0
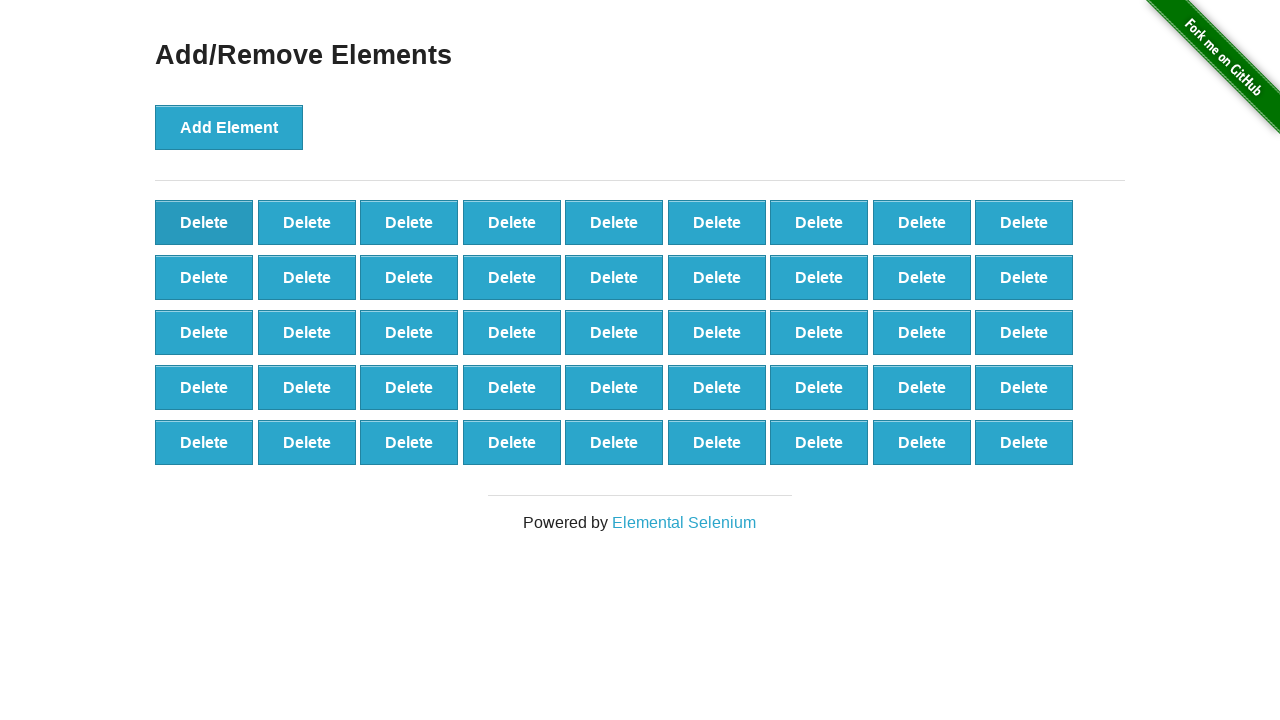

Clicked 'Delete' button (iteration 56/60) at (204, 222) on [onclick='deleteElement()'] >> nth=0
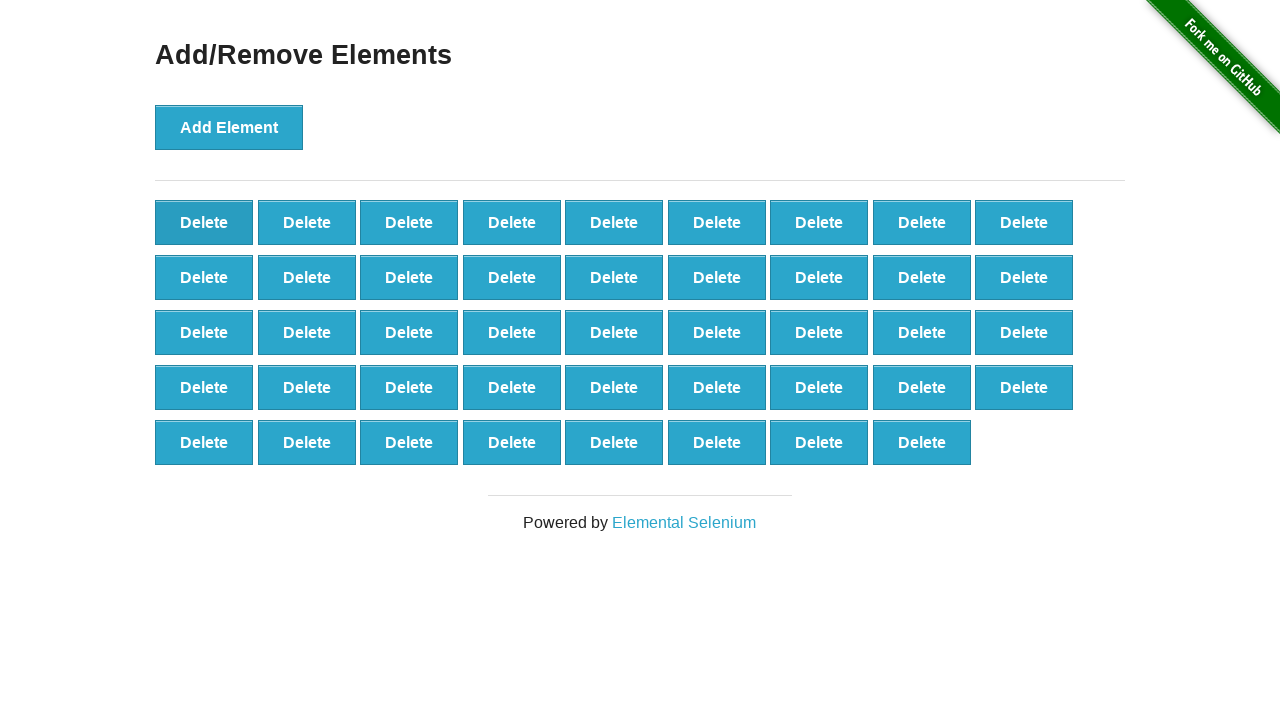

Clicked 'Delete' button (iteration 57/60) at (204, 222) on [onclick='deleteElement()'] >> nth=0
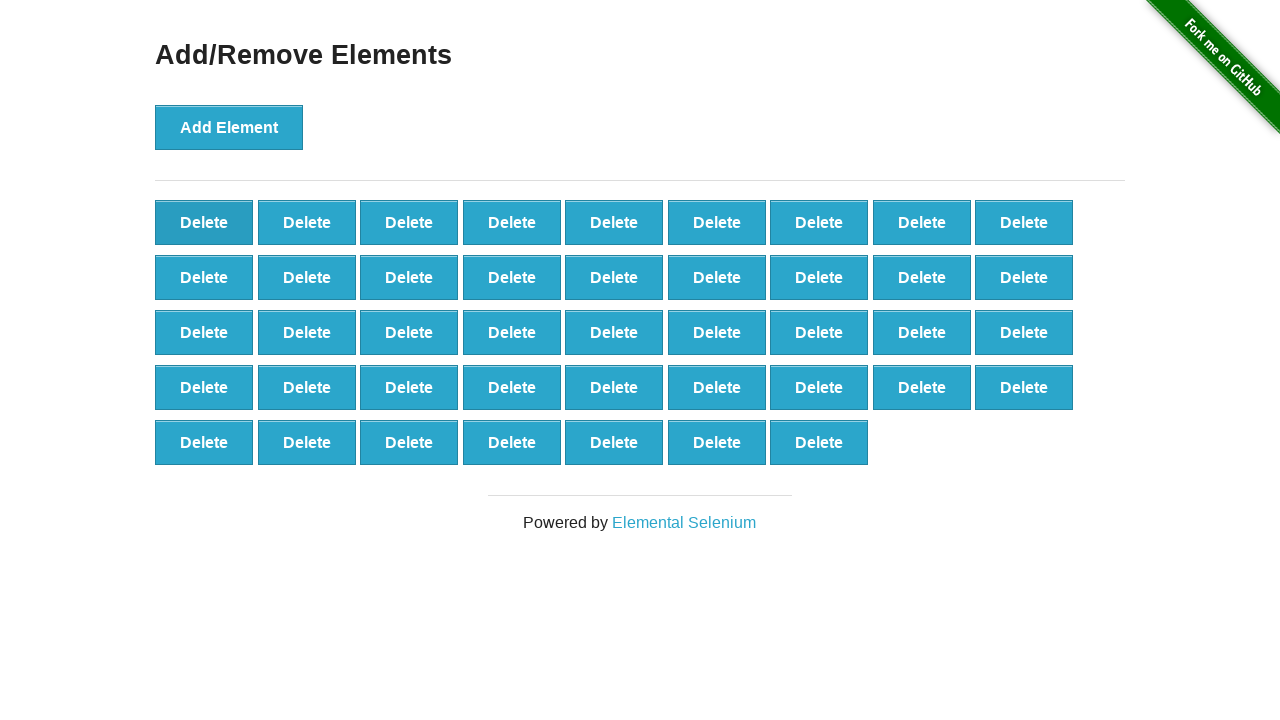

Clicked 'Delete' button (iteration 58/60) at (204, 222) on [onclick='deleteElement()'] >> nth=0
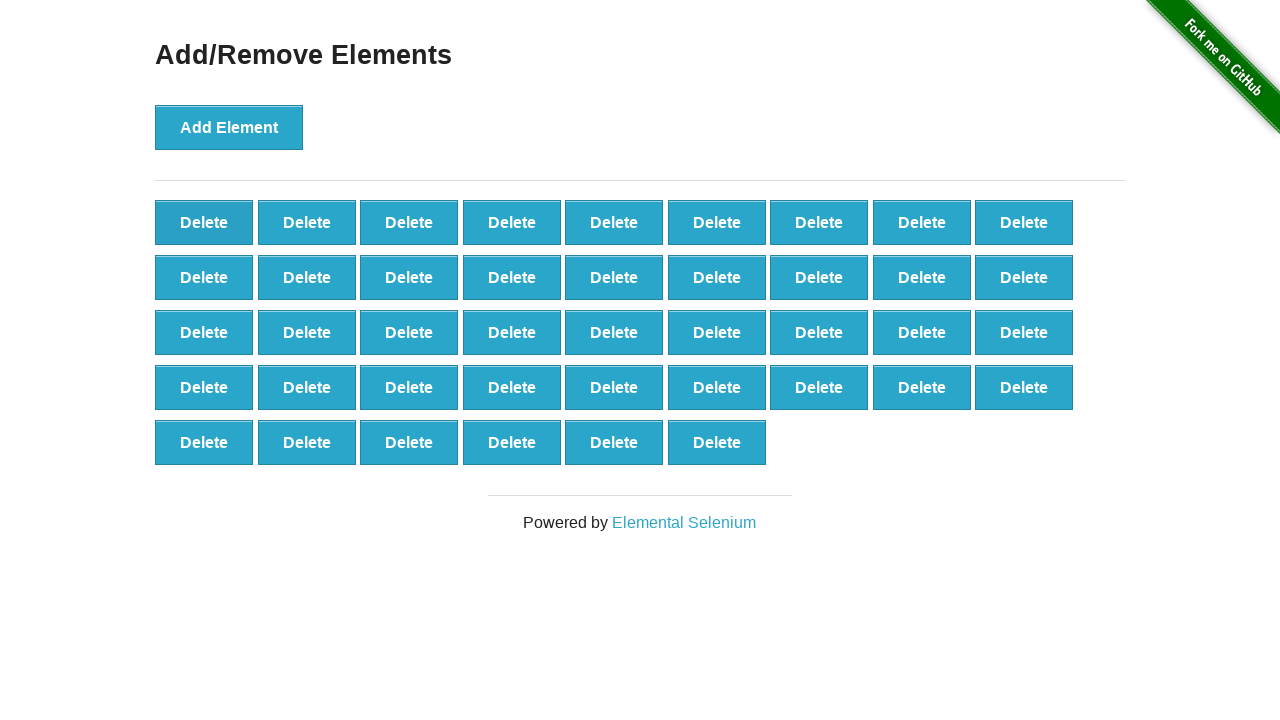

Clicked 'Delete' button (iteration 59/60) at (204, 222) on [onclick='deleteElement()'] >> nth=0
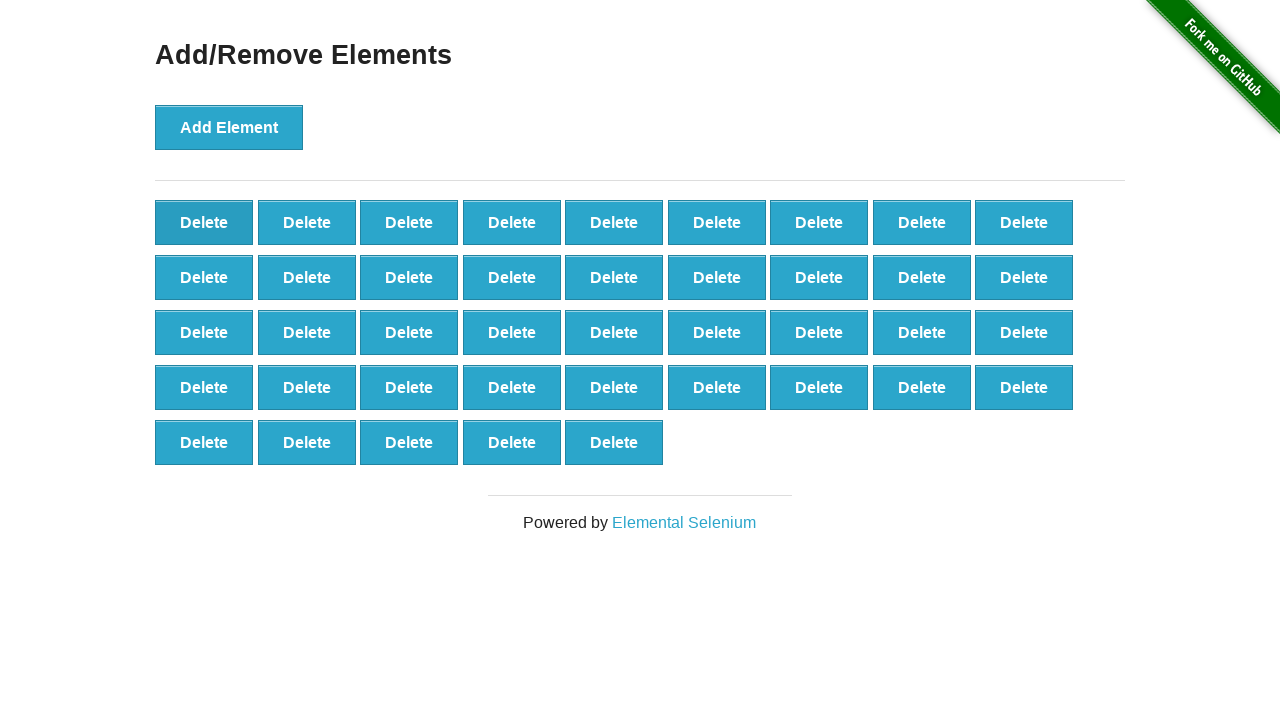

Clicked 'Delete' button (iteration 60/60) at (204, 222) on [onclick='deleteElement()'] >> nth=0
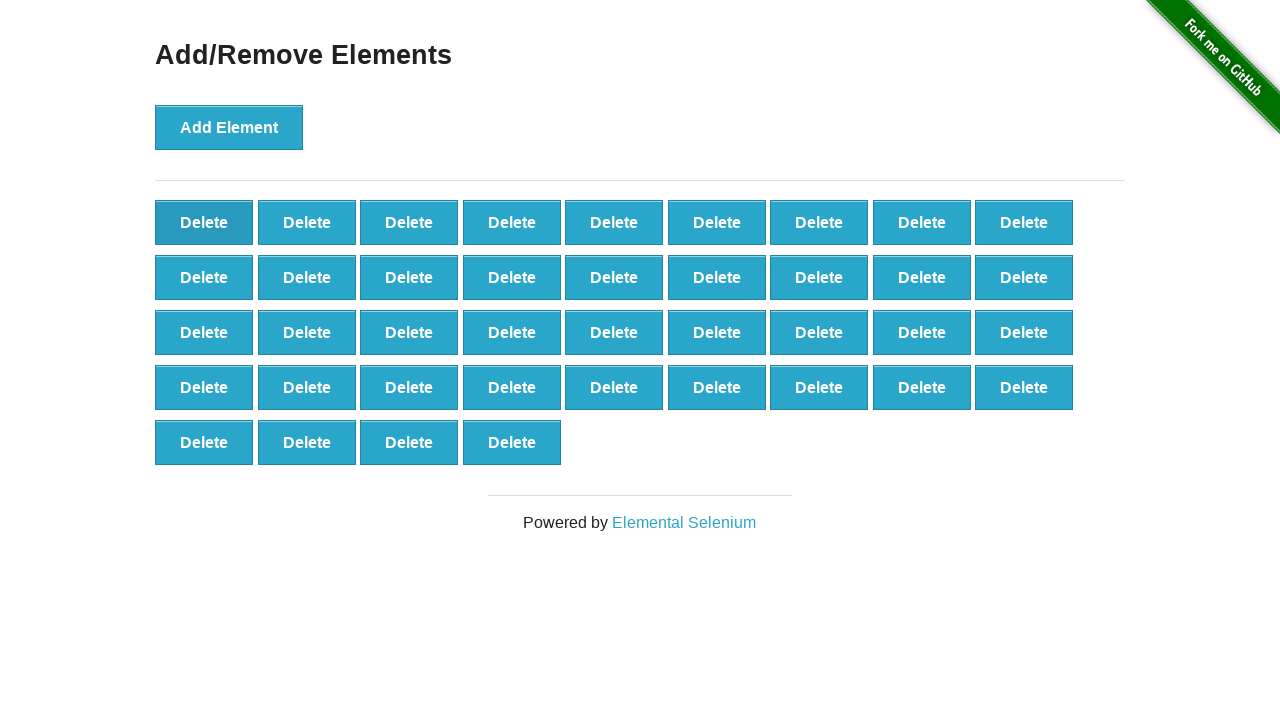

Waited 500ms for DOM to update after deletions
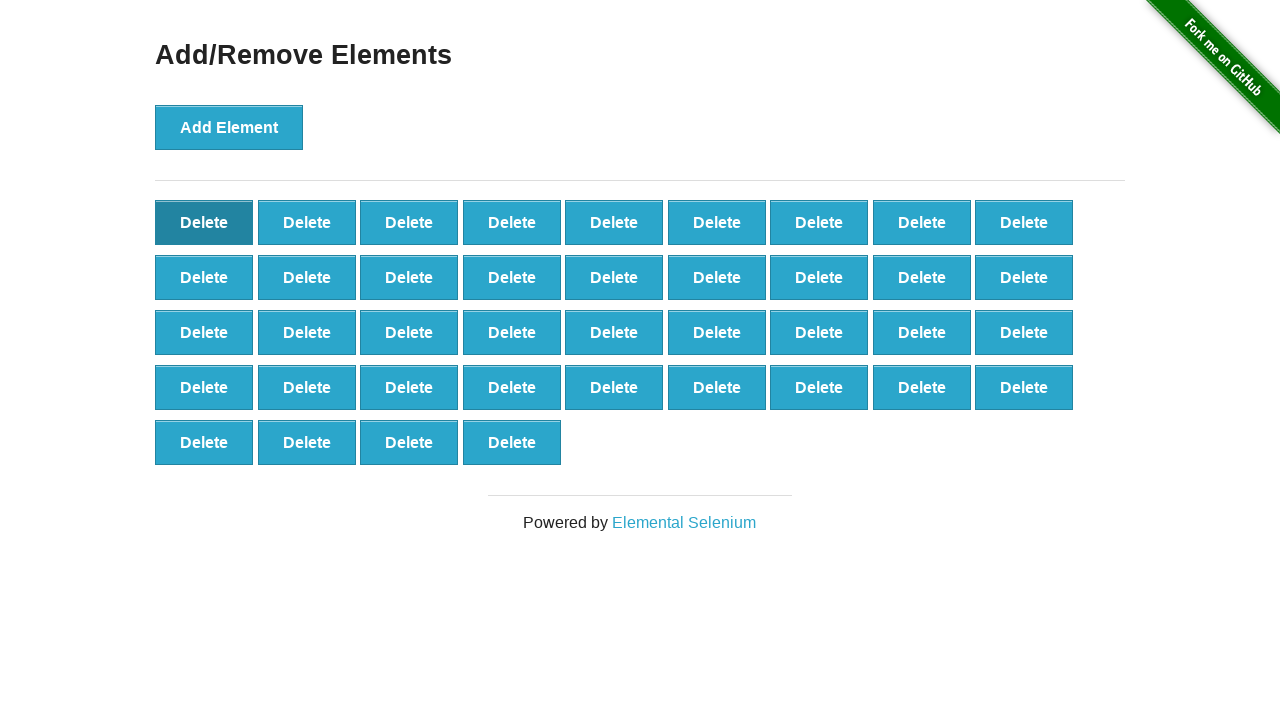

Located remaining delete buttons: 40 found
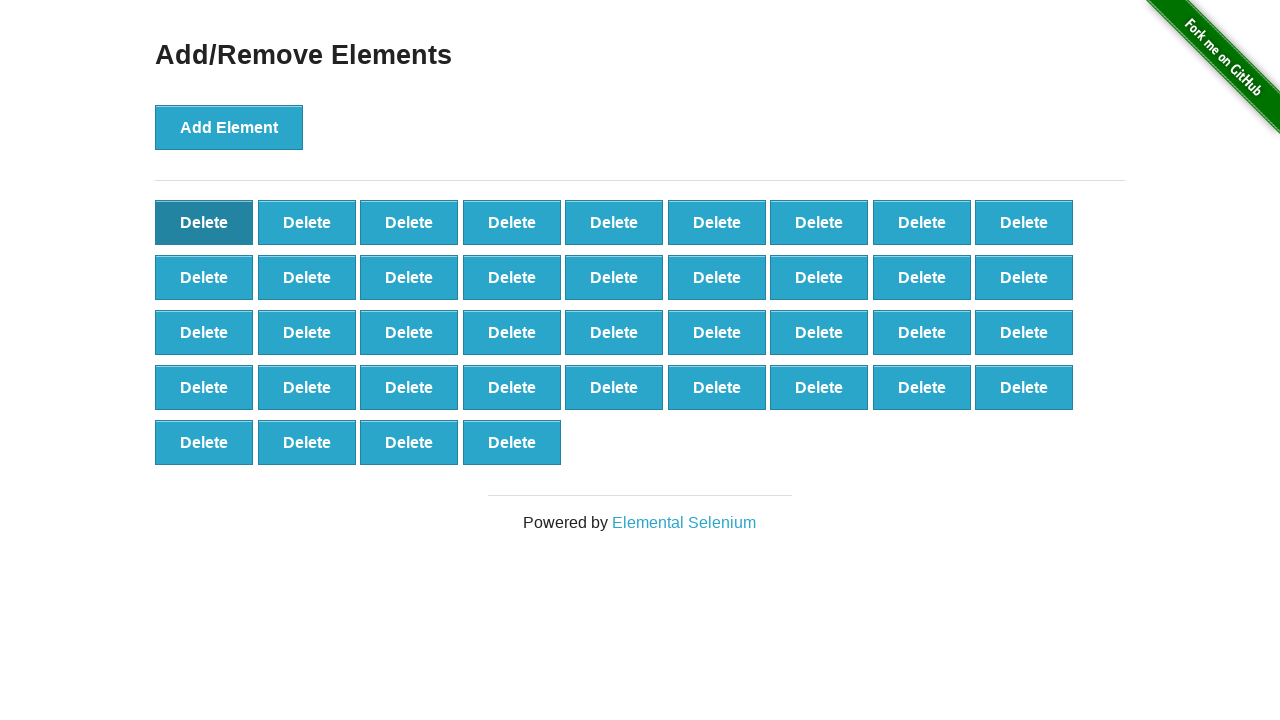

Assertion passed: 40 delete buttons remain (100 added - 60 deleted = 40)
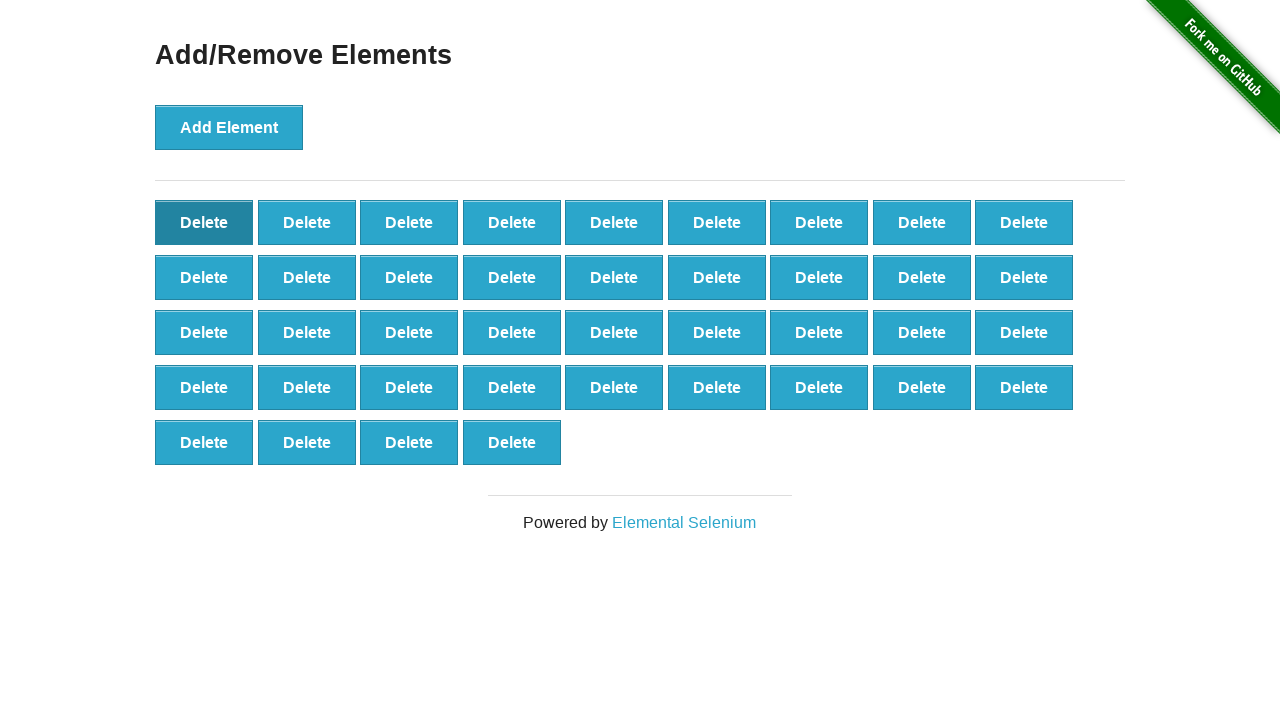

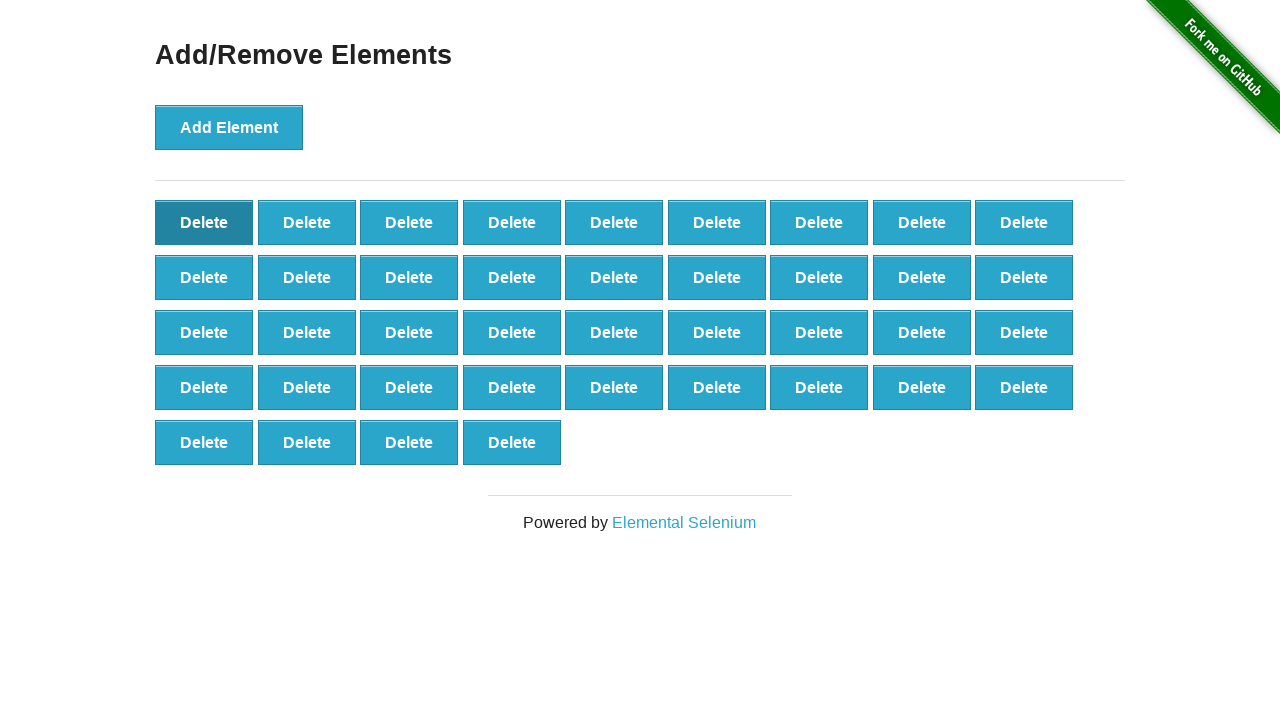